Tests a bootstrap date picker by selecting dates from different months and years using calendar navigation (previous/next buttons) to reach the target month before selecting the day.

Starting URL: https://www.lambdatest.com/selenium-playground/bootstrap-date-picker-demo

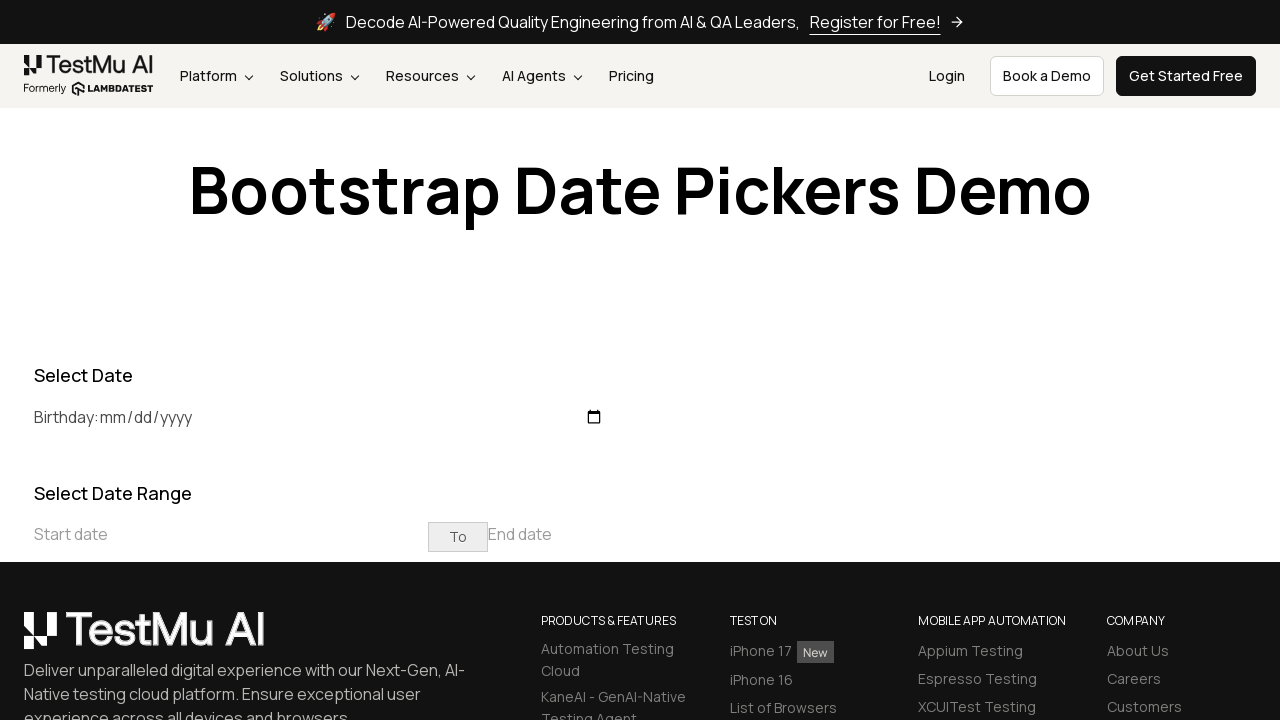

Clicked on date picker input field to open calendar at (231, 534) on xpath=//input[@placeholder='Start date']
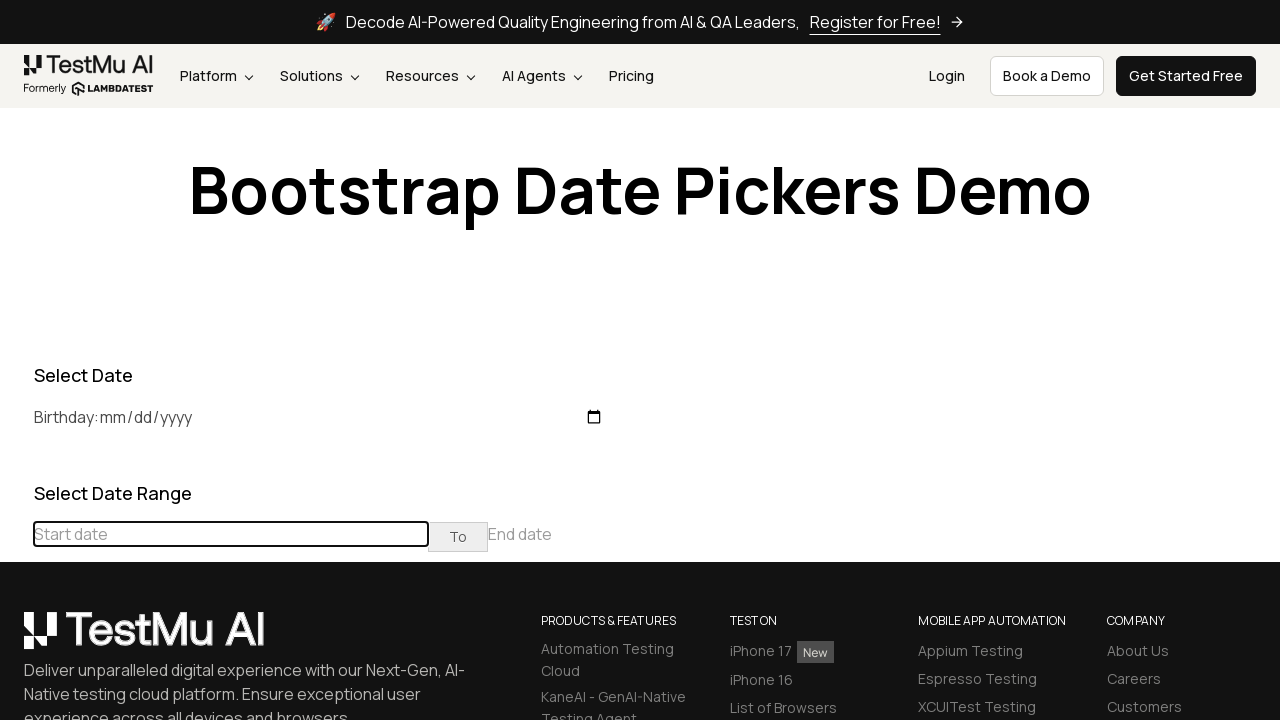

Clicked previous button to navigate to earlier month (target: December 2017) at (16, 465) on (//table[@class='table-condensed']//th[@class='prev'])[1]
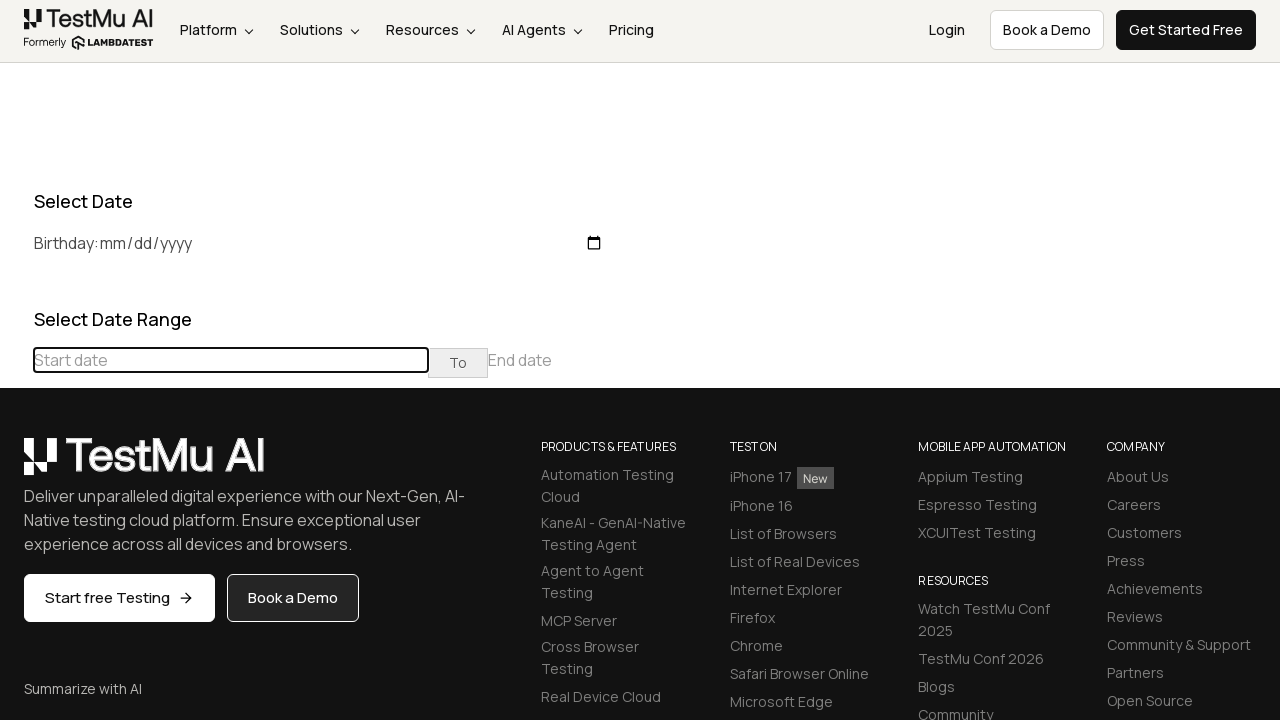

Clicked previous button to navigate to earlier month (target: December 2017) at (16, 465) on (//table[@class='table-condensed']//th[@class='prev'])[1]
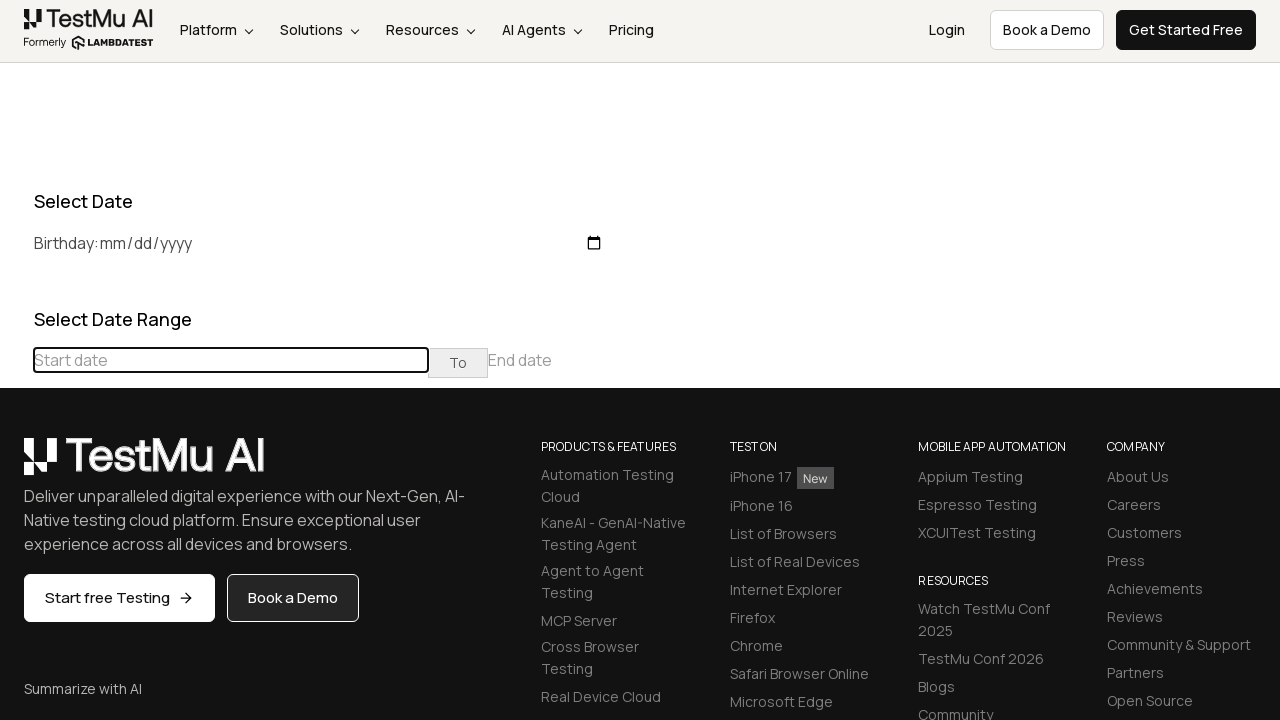

Clicked previous button to navigate to earlier month (target: December 2017) at (16, 465) on (//table[@class='table-condensed']//th[@class='prev'])[1]
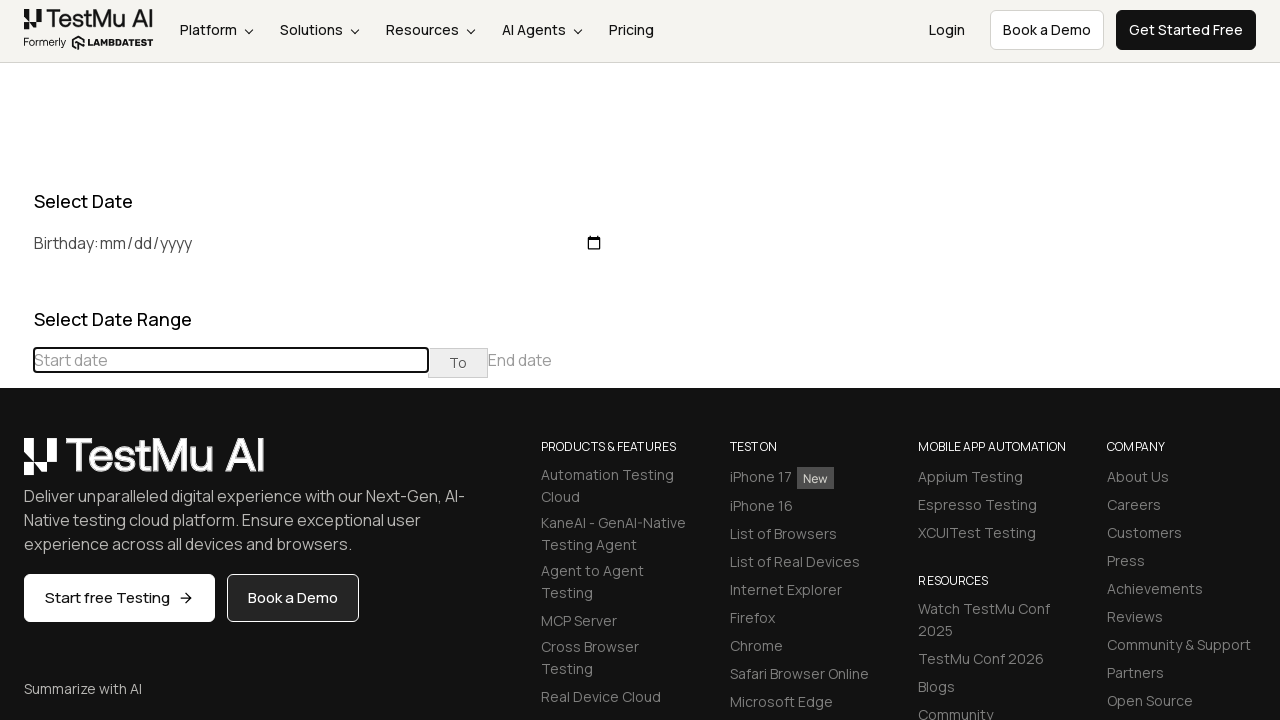

Clicked previous button to navigate to earlier month (target: December 2017) at (16, 465) on (//table[@class='table-condensed']//th[@class='prev'])[1]
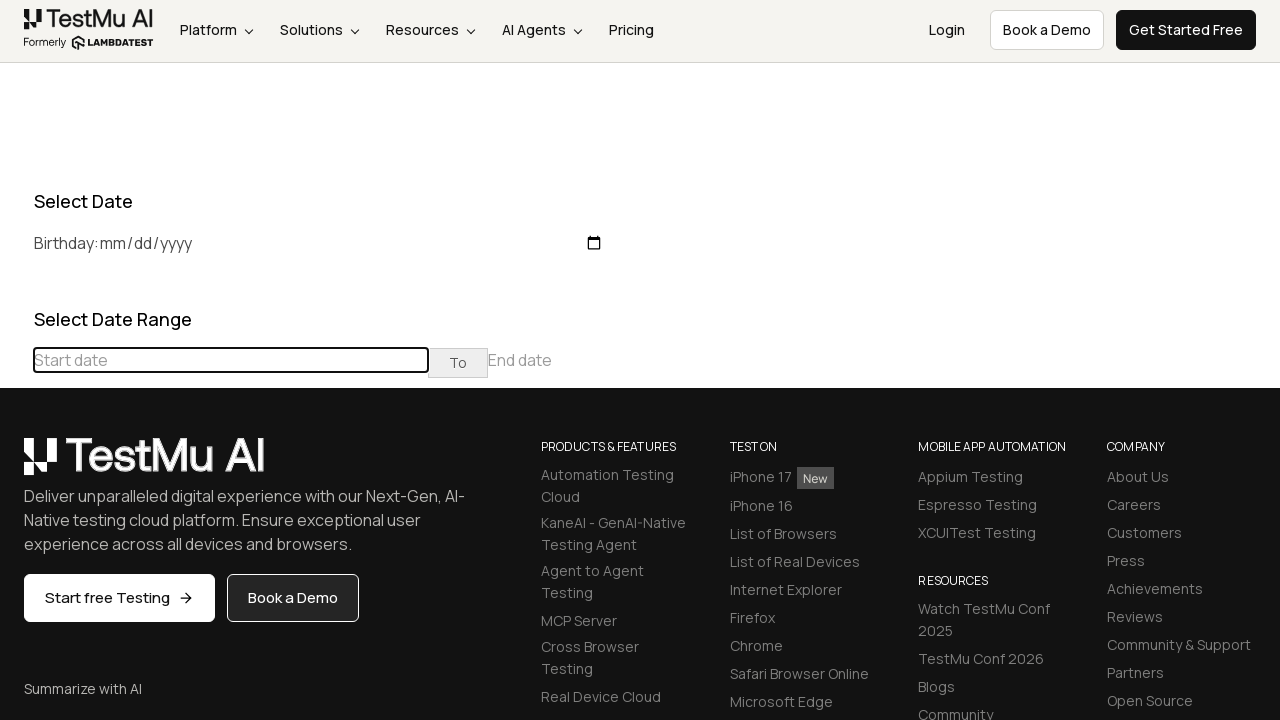

Clicked previous button to navigate to earlier month (target: December 2017) at (16, 465) on (//table[@class='table-condensed']//th[@class='prev'])[1]
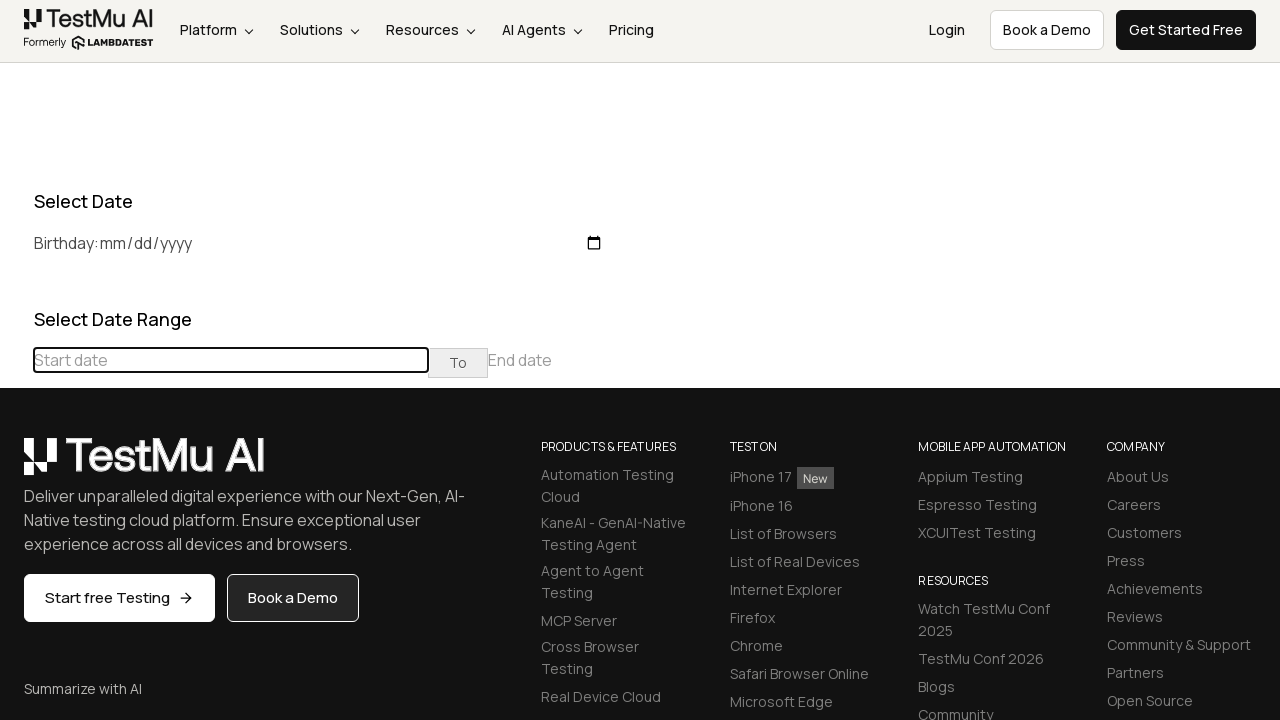

Clicked previous button to navigate to earlier month (target: December 2017) at (16, 465) on (//table[@class='table-condensed']//th[@class='prev'])[1]
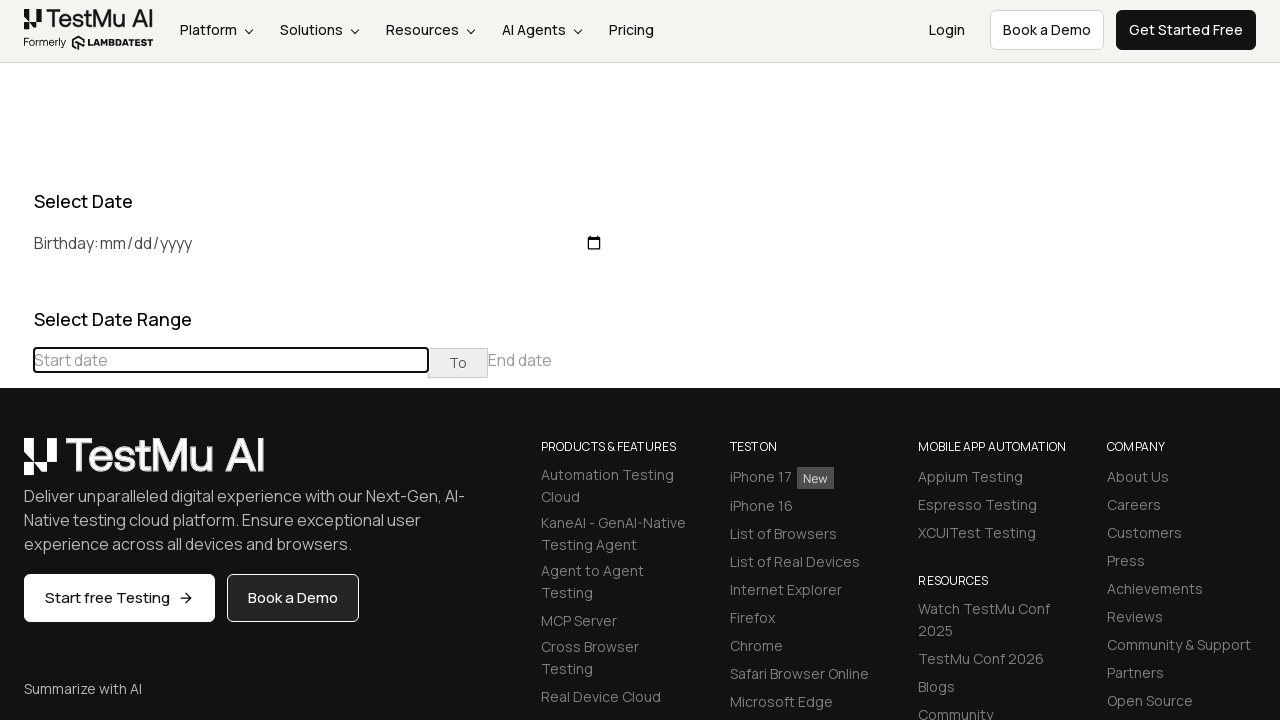

Clicked previous button to navigate to earlier month (target: December 2017) at (16, 465) on (//table[@class='table-condensed']//th[@class='prev'])[1]
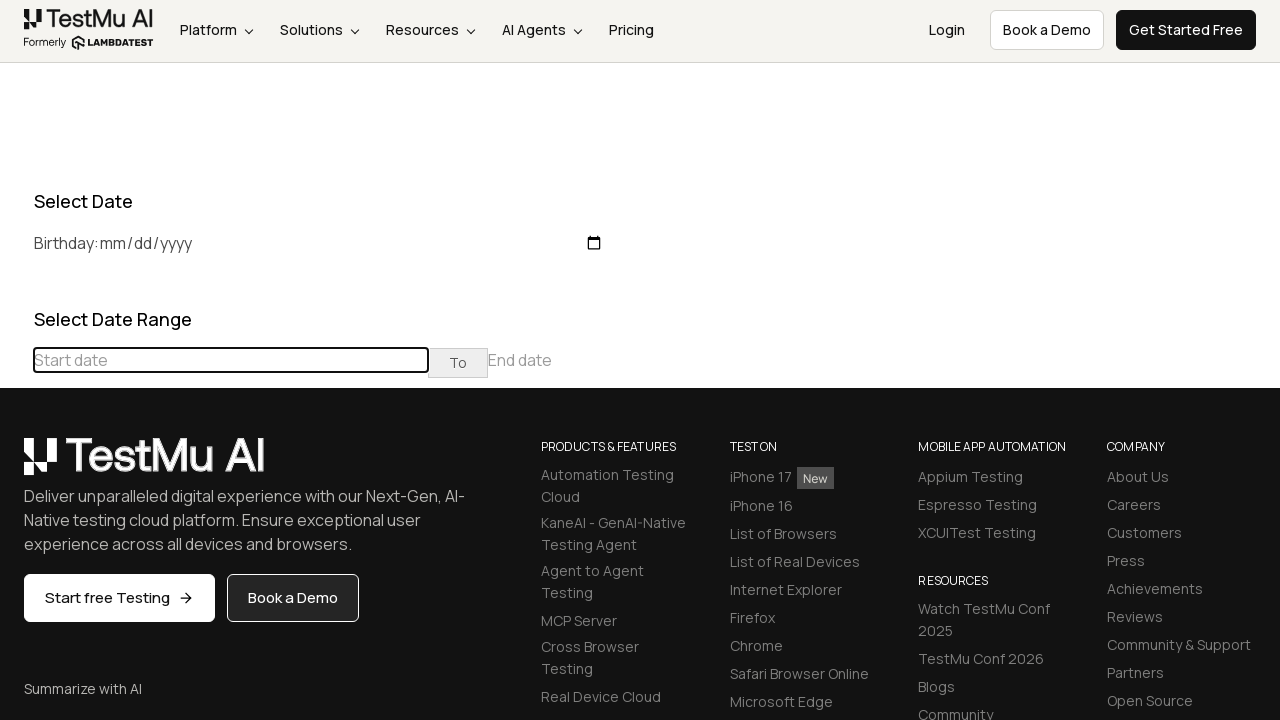

Clicked previous button to navigate to earlier month (target: December 2017) at (16, 465) on (//table[@class='table-condensed']//th[@class='prev'])[1]
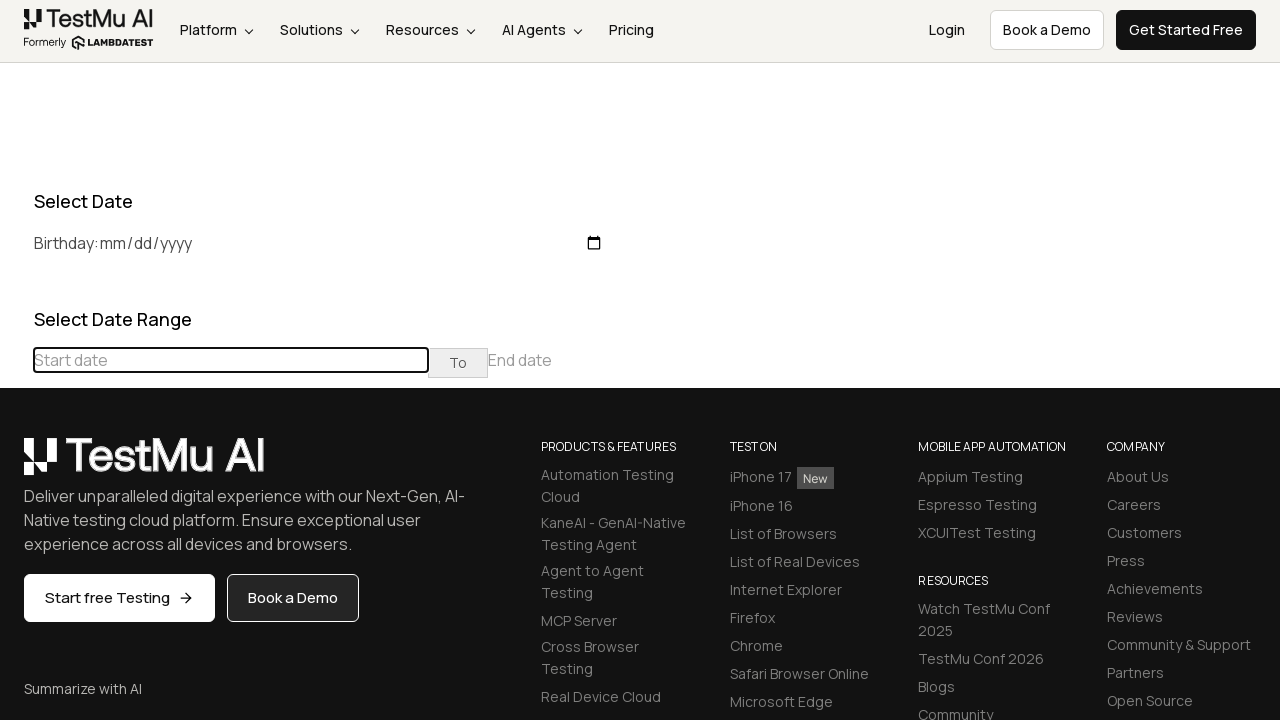

Clicked previous button to navigate to earlier month (target: December 2017) at (16, 465) on (//table[@class='table-condensed']//th[@class='prev'])[1]
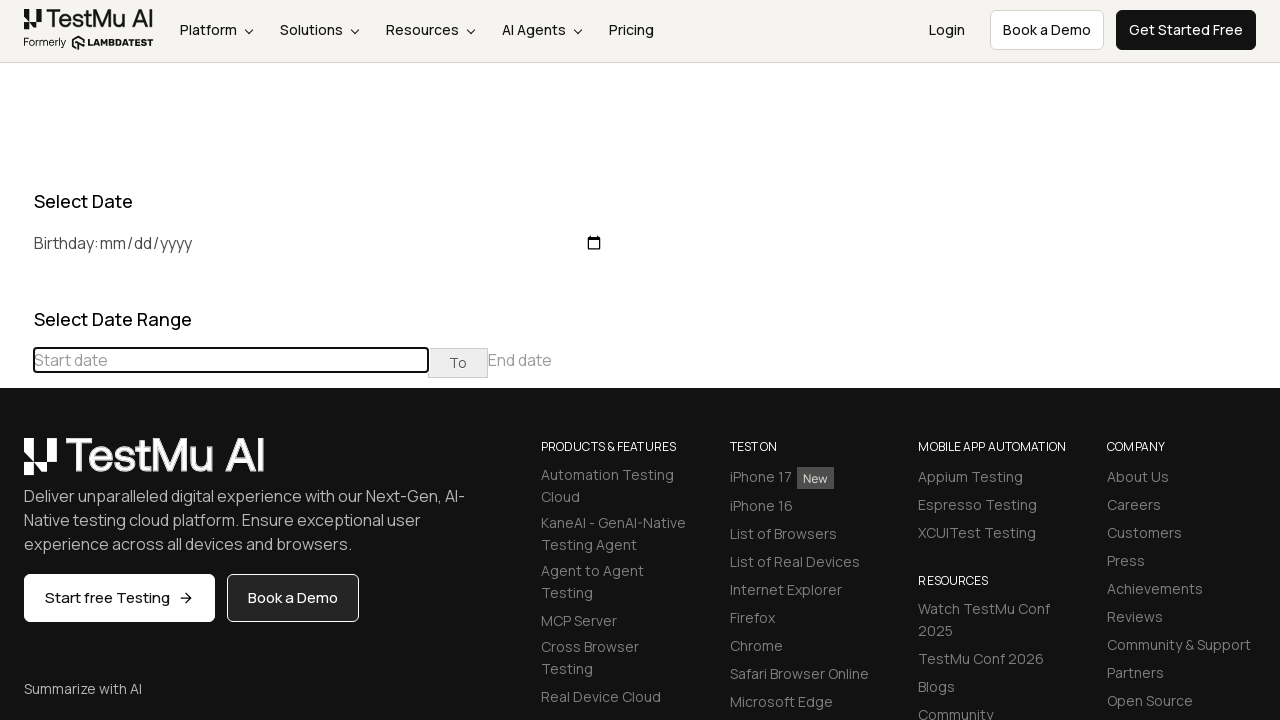

Clicked previous button to navigate to earlier month (target: December 2017) at (16, 465) on (//table[@class='table-condensed']//th[@class='prev'])[1]
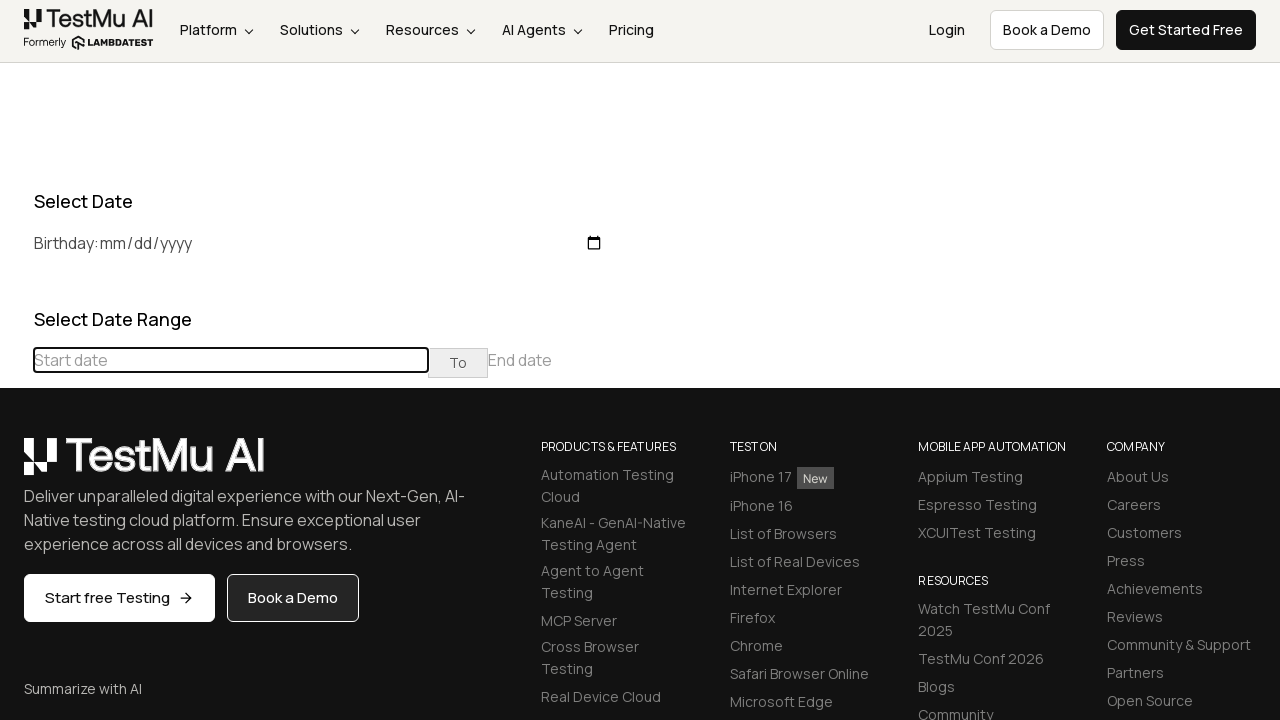

Clicked previous button to navigate to earlier month (target: December 2017) at (16, 465) on (//table[@class='table-condensed']//th[@class='prev'])[1]
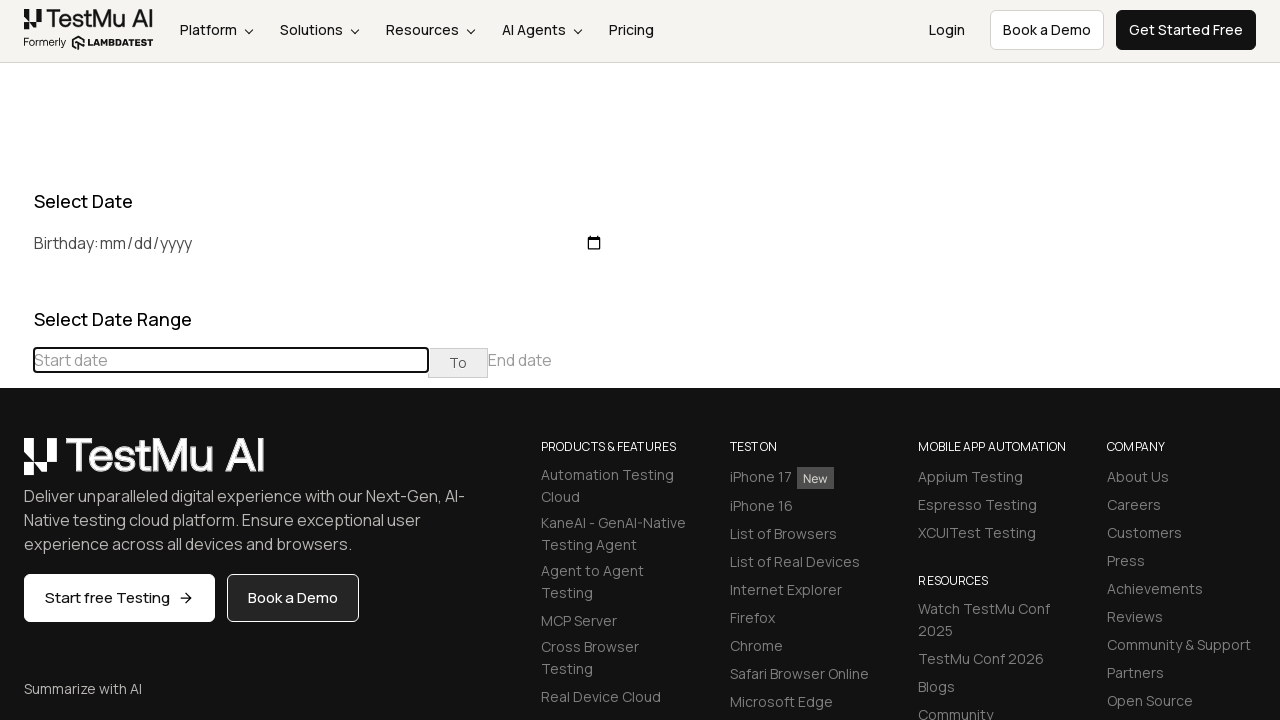

Clicked previous button to navigate to earlier month (target: December 2017) at (16, 465) on (//table[@class='table-condensed']//th[@class='prev'])[1]
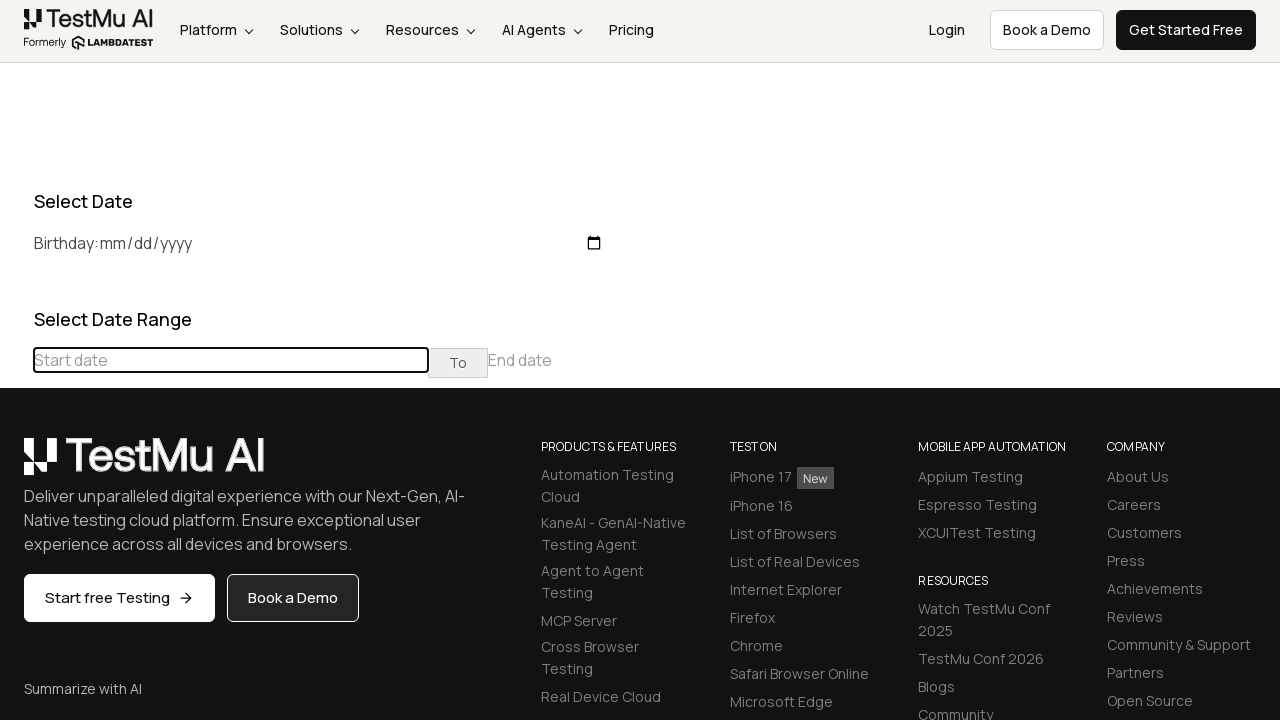

Clicked previous button to navigate to earlier month (target: December 2017) at (16, 465) on (//table[@class='table-condensed']//th[@class='prev'])[1]
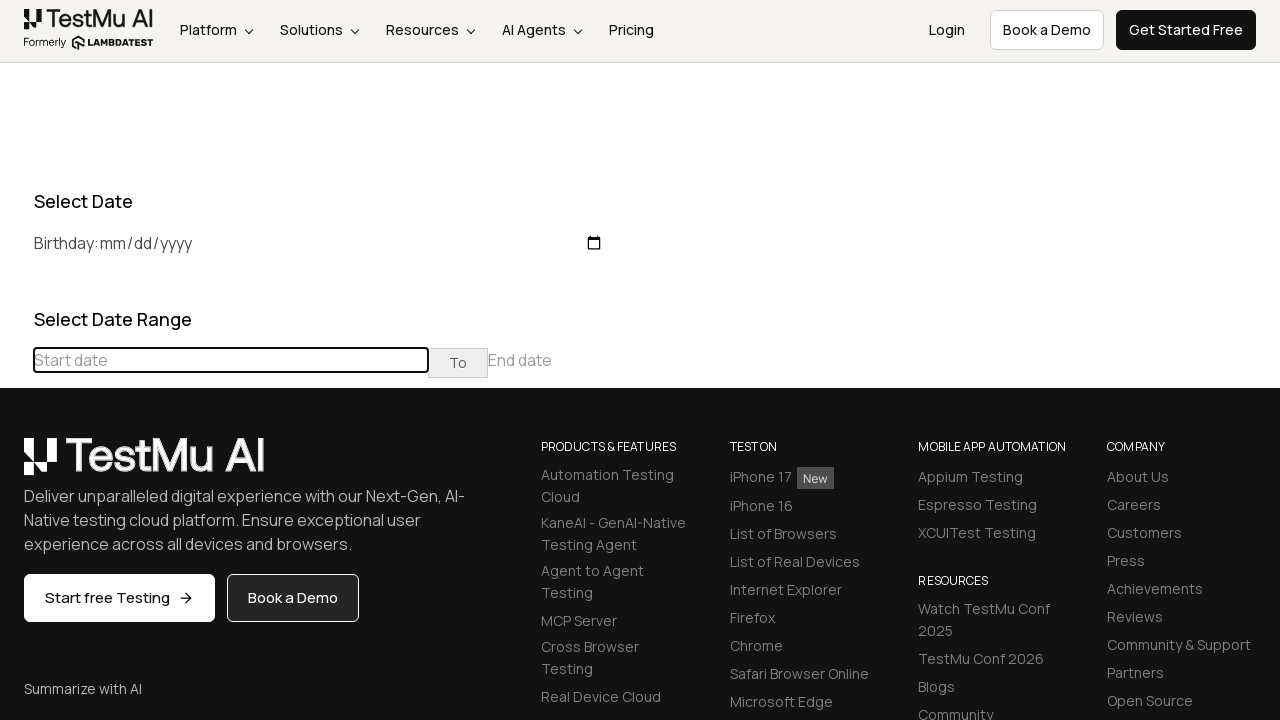

Clicked previous button to navigate to earlier month (target: December 2017) at (16, 465) on (//table[@class='table-condensed']//th[@class='prev'])[1]
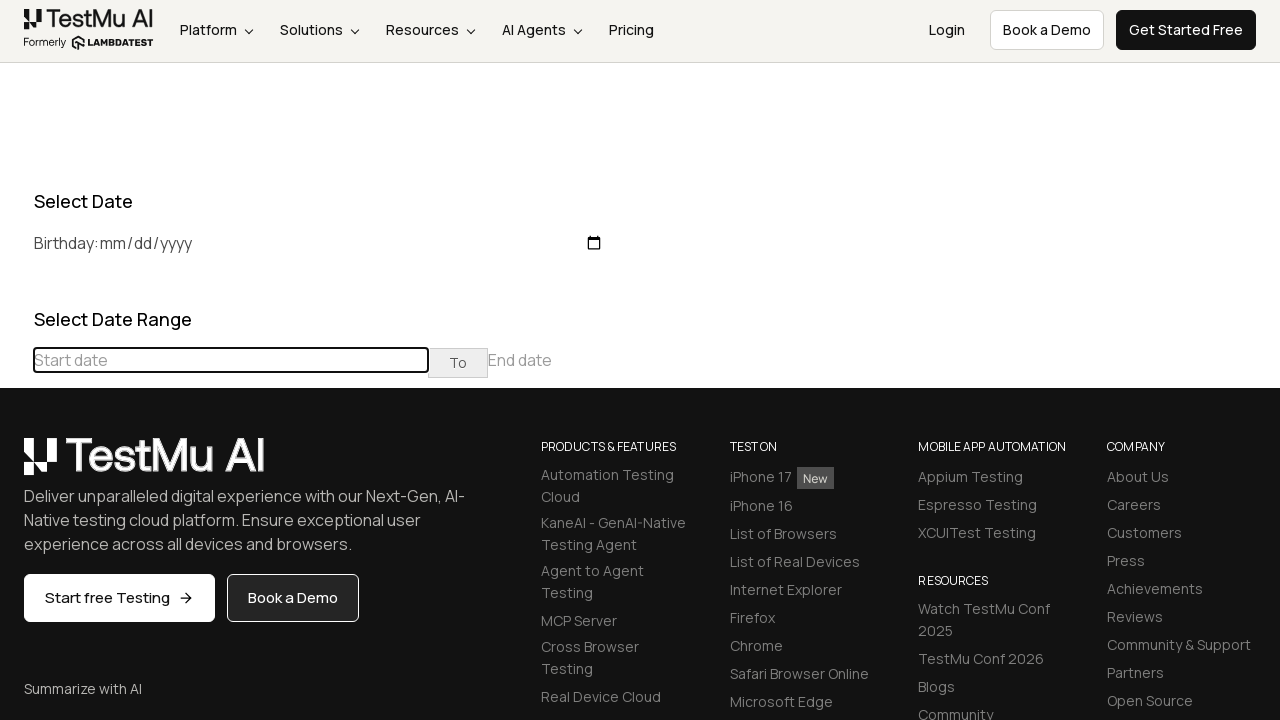

Clicked previous button to navigate to earlier month (target: December 2017) at (16, 465) on (//table[@class='table-condensed']//th[@class='prev'])[1]
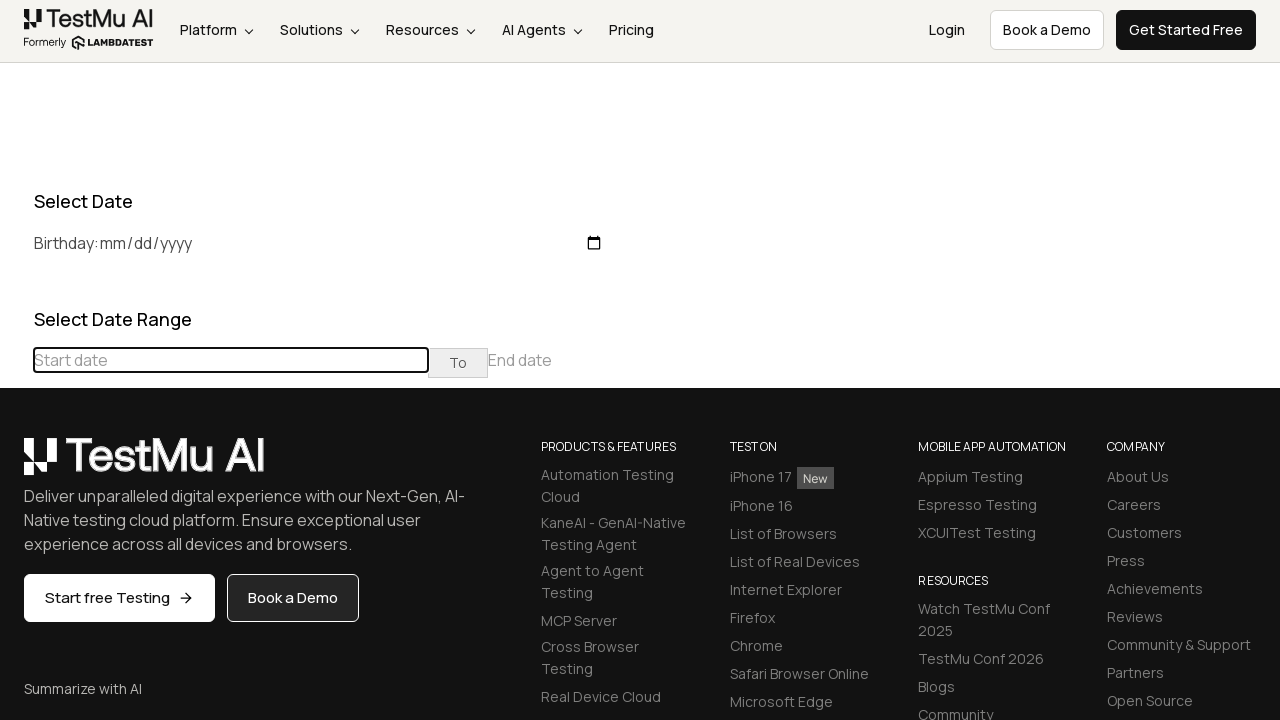

Clicked previous button to navigate to earlier month (target: December 2017) at (16, 465) on (//table[@class='table-condensed']//th[@class='prev'])[1]
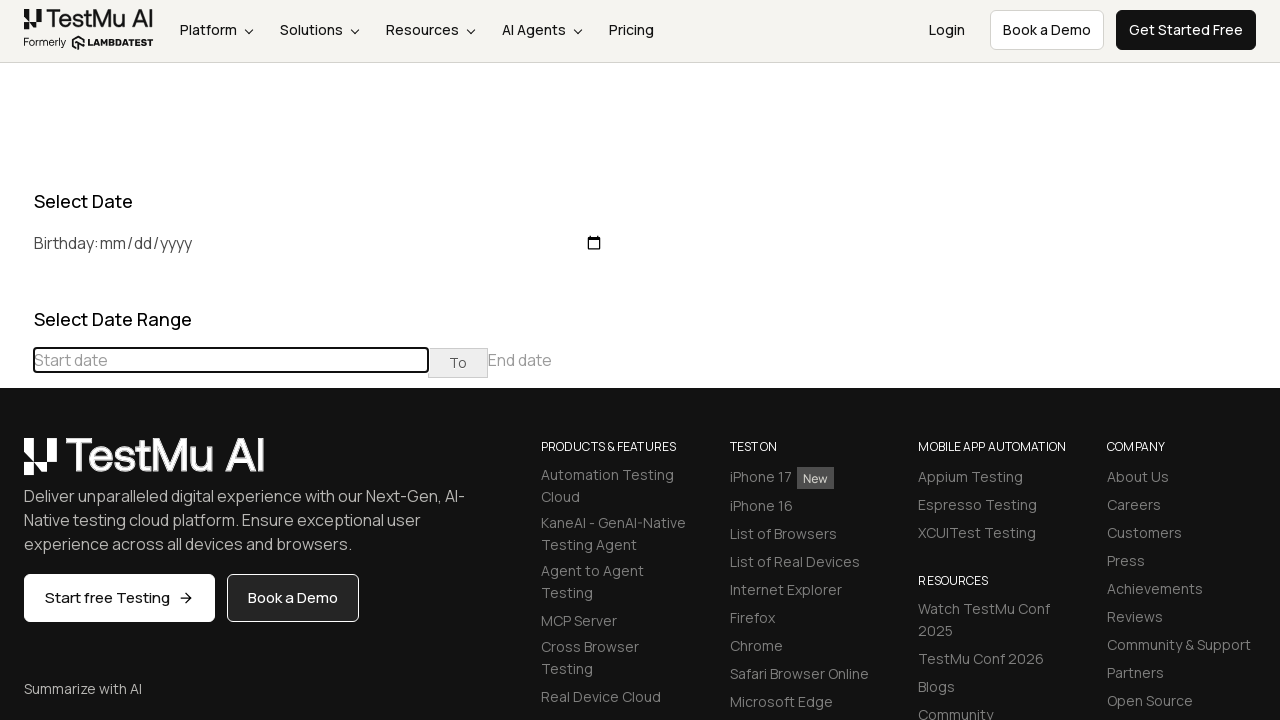

Clicked previous button to navigate to earlier month (target: December 2017) at (16, 465) on (//table[@class='table-condensed']//th[@class='prev'])[1]
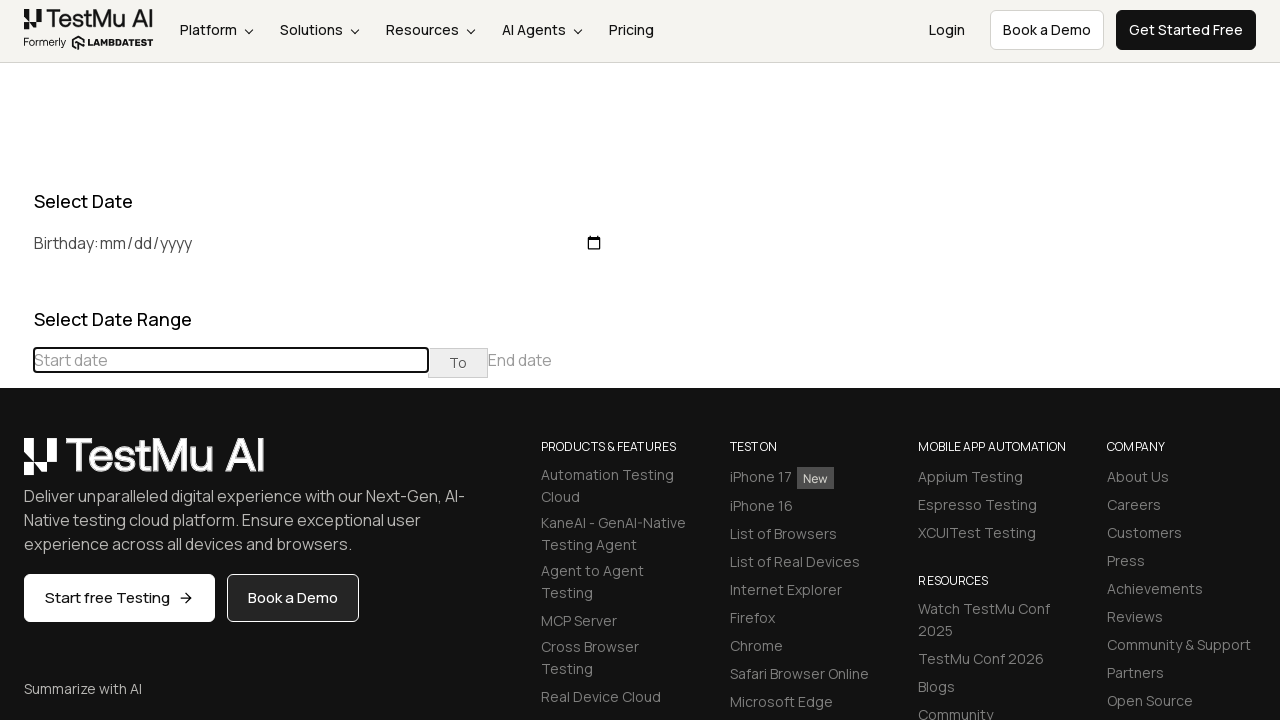

Clicked previous button to navigate to earlier month (target: December 2017) at (16, 465) on (//table[@class='table-condensed']//th[@class='prev'])[1]
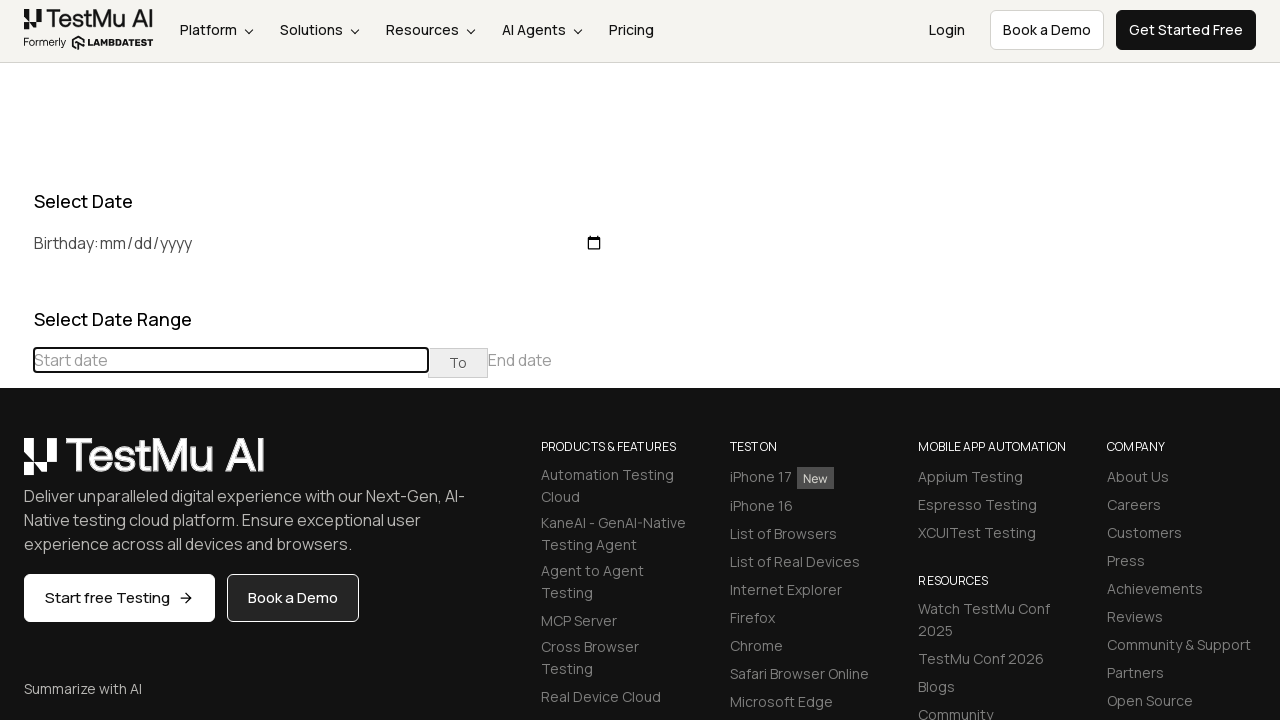

Clicked previous button to navigate to earlier month (target: December 2017) at (16, 465) on (//table[@class='table-condensed']//th[@class='prev'])[1]
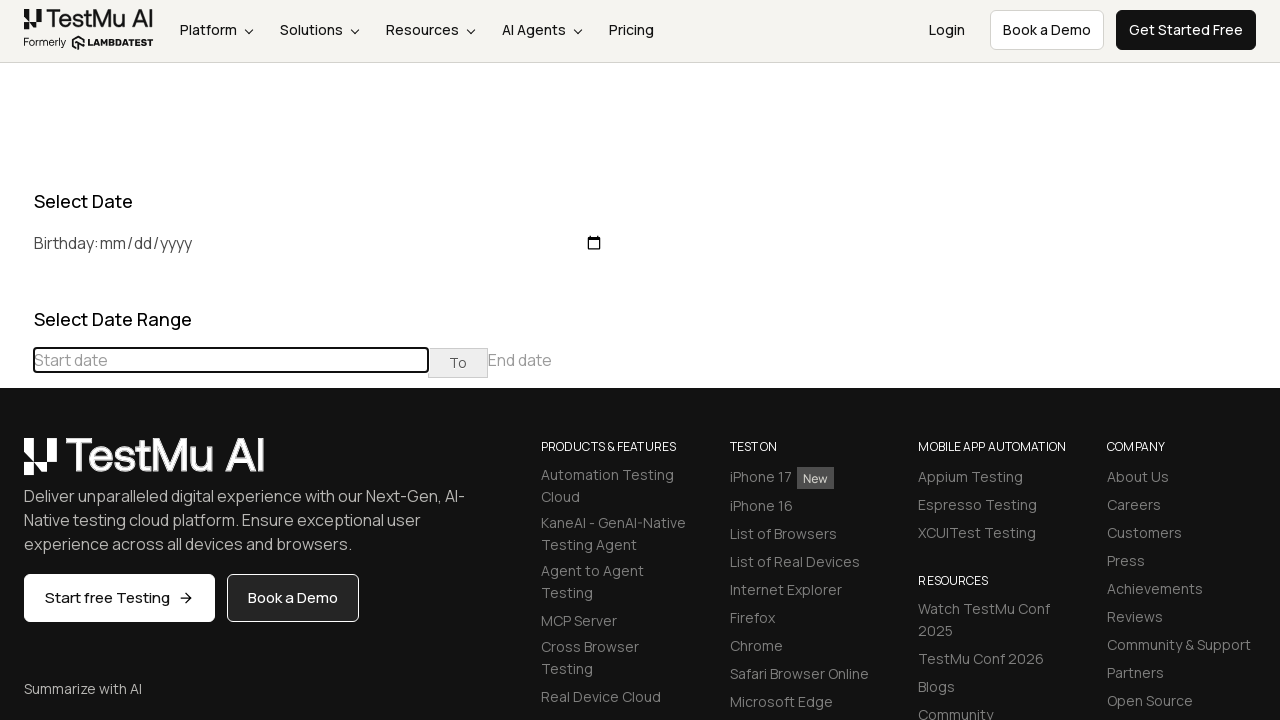

Clicked previous button to navigate to earlier month (target: December 2017) at (16, 465) on (//table[@class='table-condensed']//th[@class='prev'])[1]
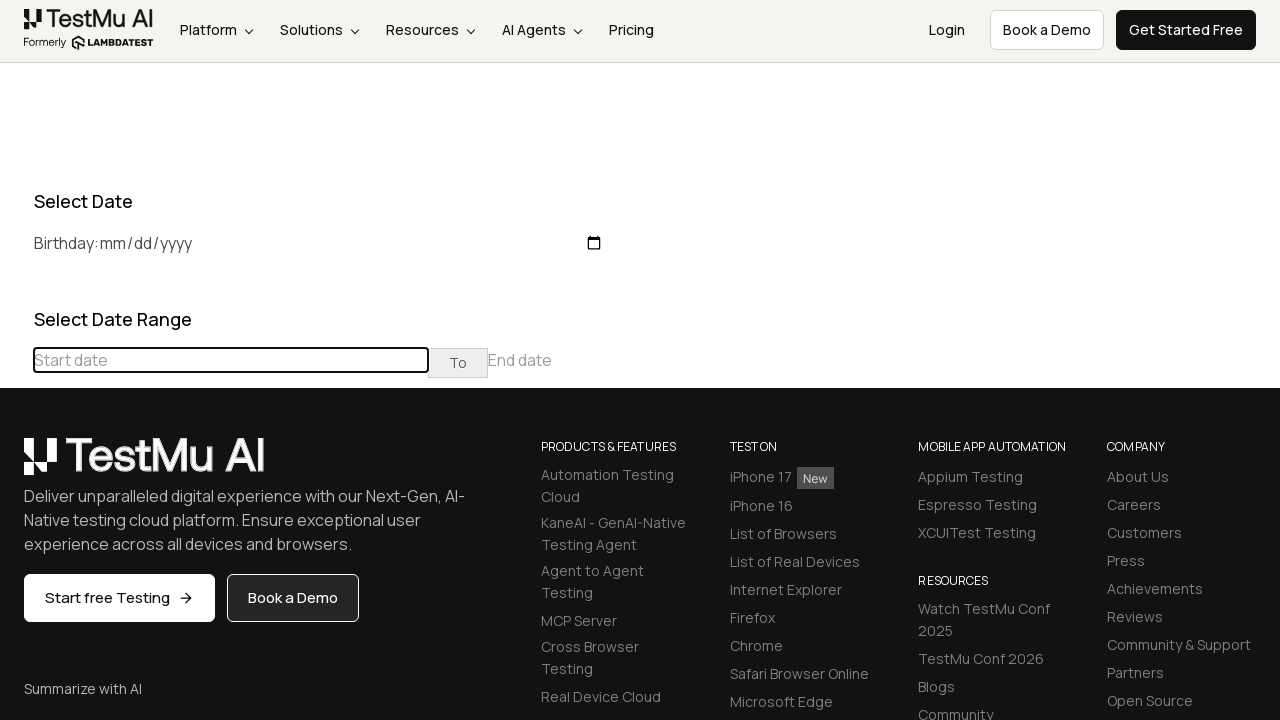

Clicked previous button to navigate to earlier month (target: December 2017) at (16, 465) on (//table[@class='table-condensed']//th[@class='prev'])[1]
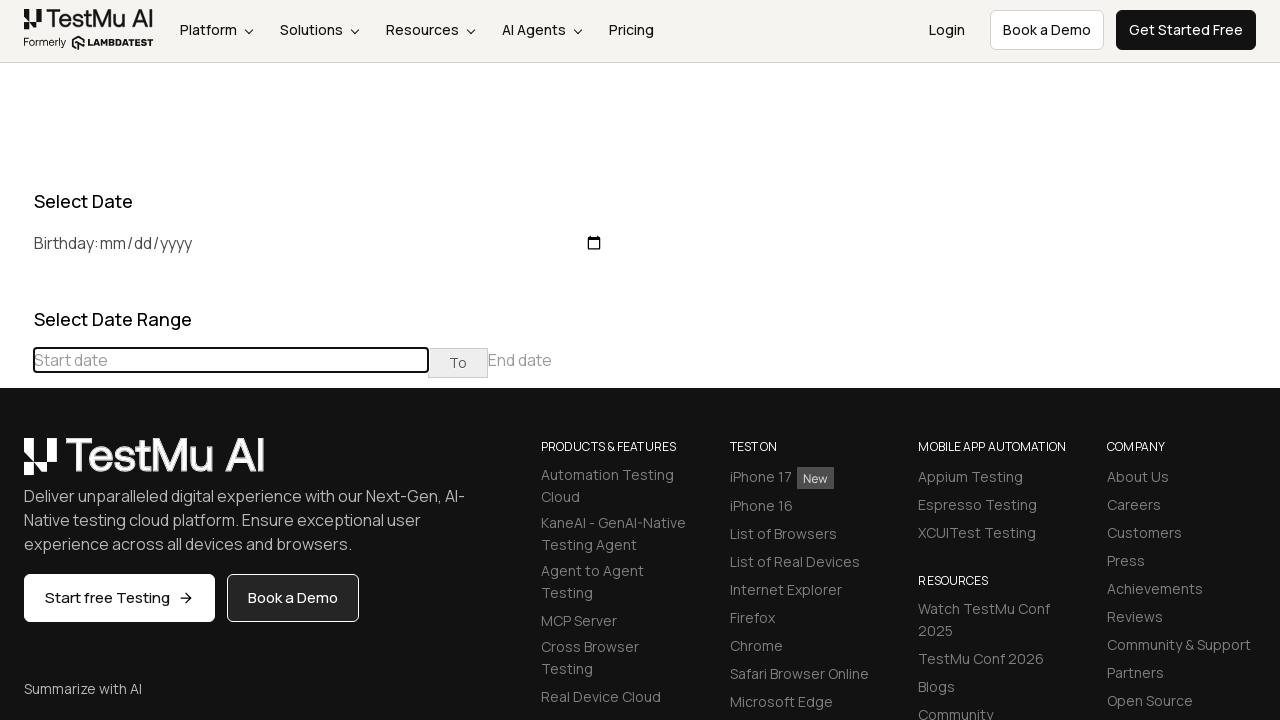

Clicked previous button to navigate to earlier month (target: December 2017) at (16, 465) on (//table[@class='table-condensed']//th[@class='prev'])[1]
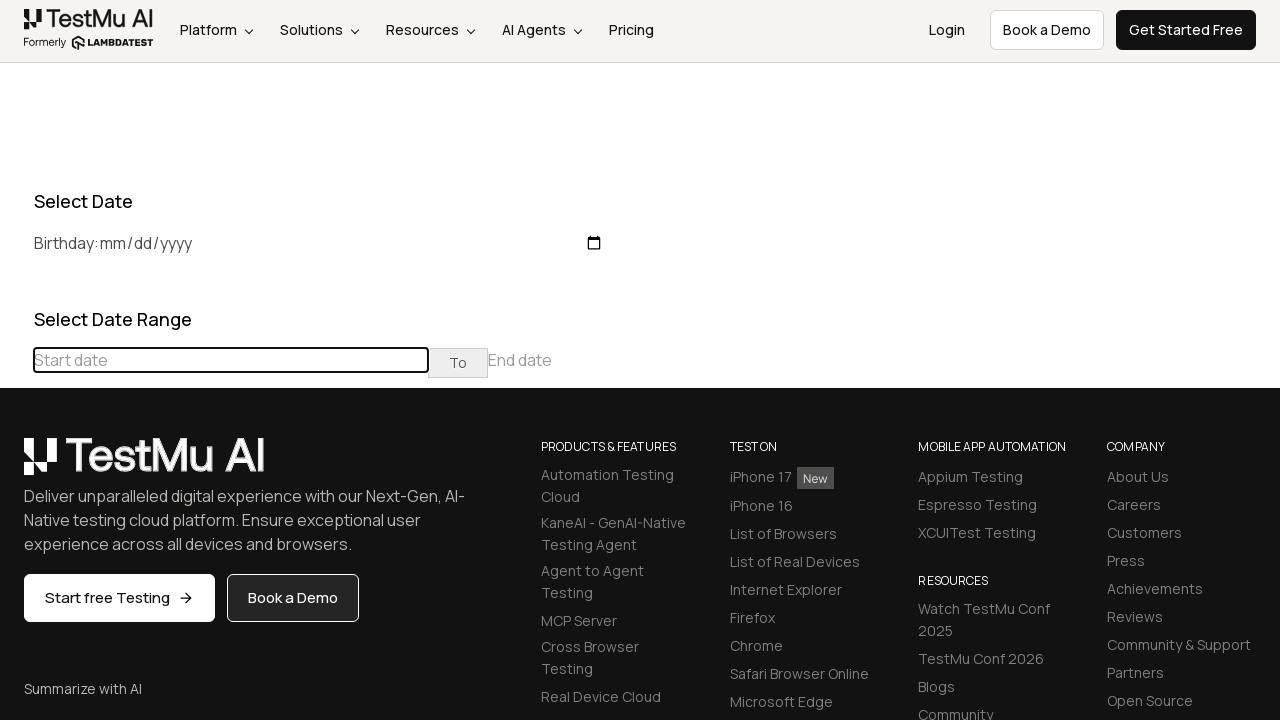

Clicked previous button to navigate to earlier month (target: December 2017) at (16, 465) on (//table[@class='table-condensed']//th[@class='prev'])[1]
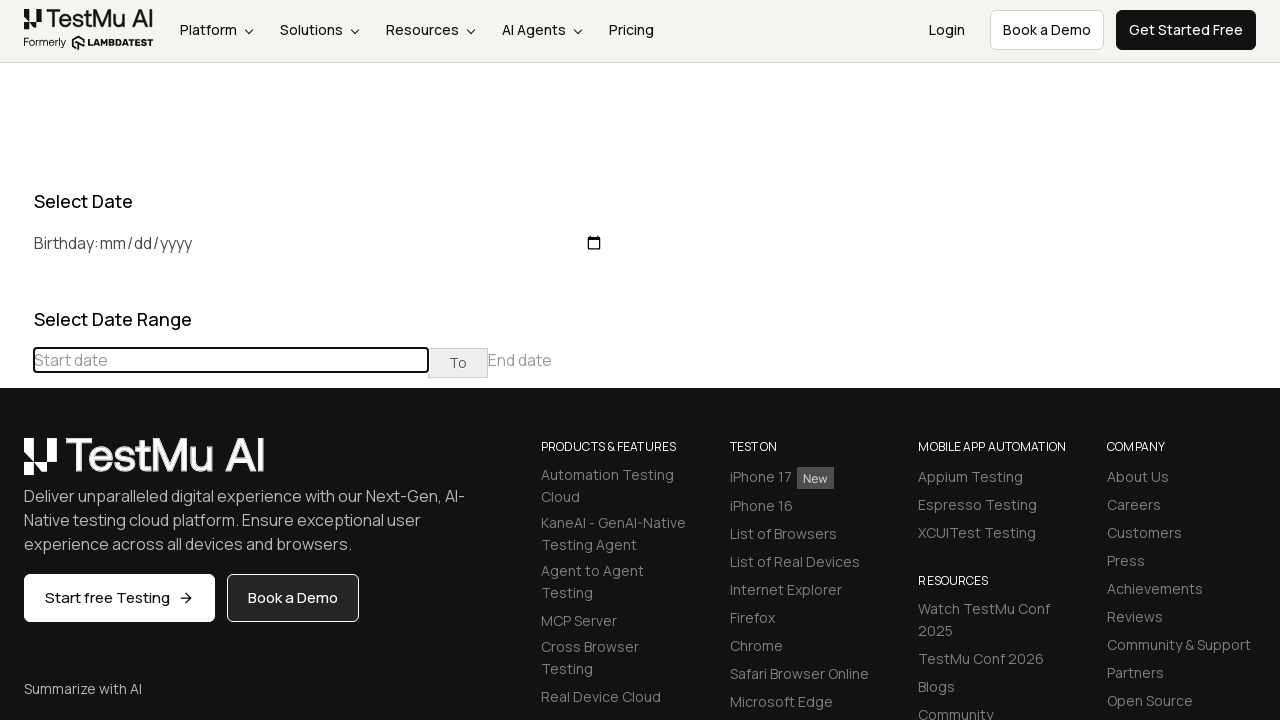

Clicked previous button to navigate to earlier month (target: December 2017) at (16, 465) on (//table[@class='table-condensed']//th[@class='prev'])[1]
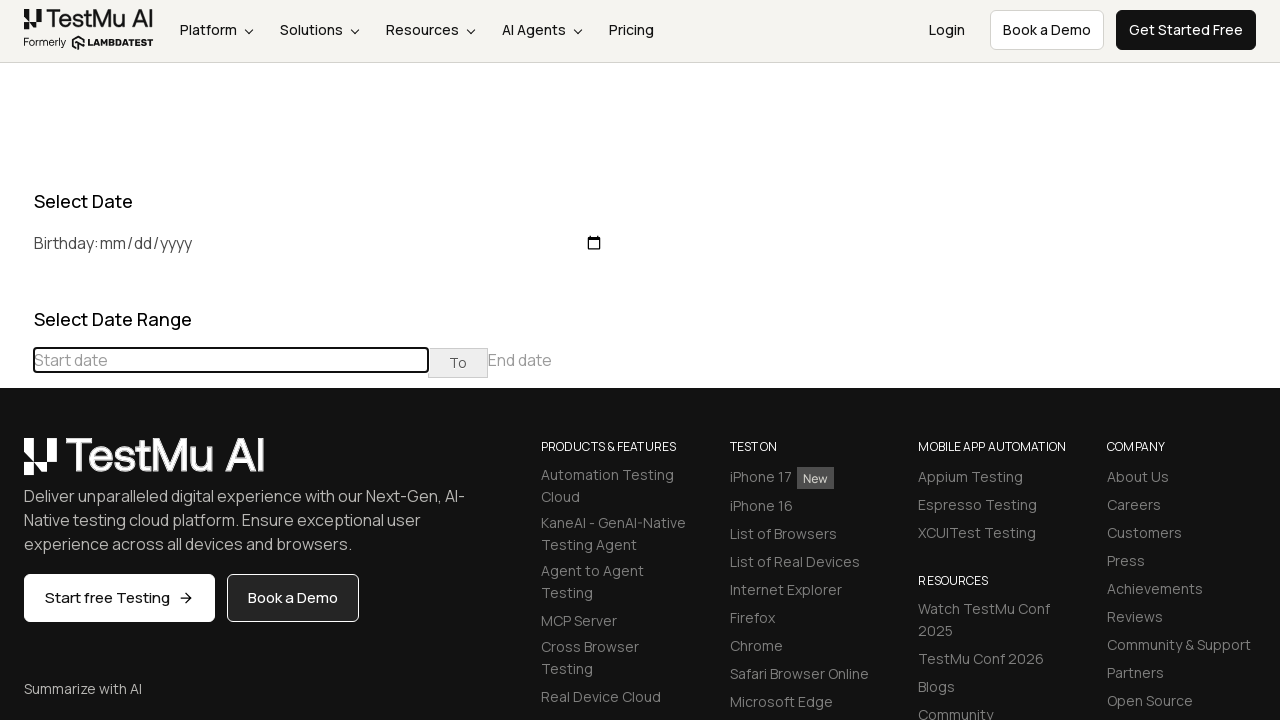

Clicked previous button to navigate to earlier month (target: December 2017) at (16, 465) on (//table[@class='table-condensed']//th[@class='prev'])[1]
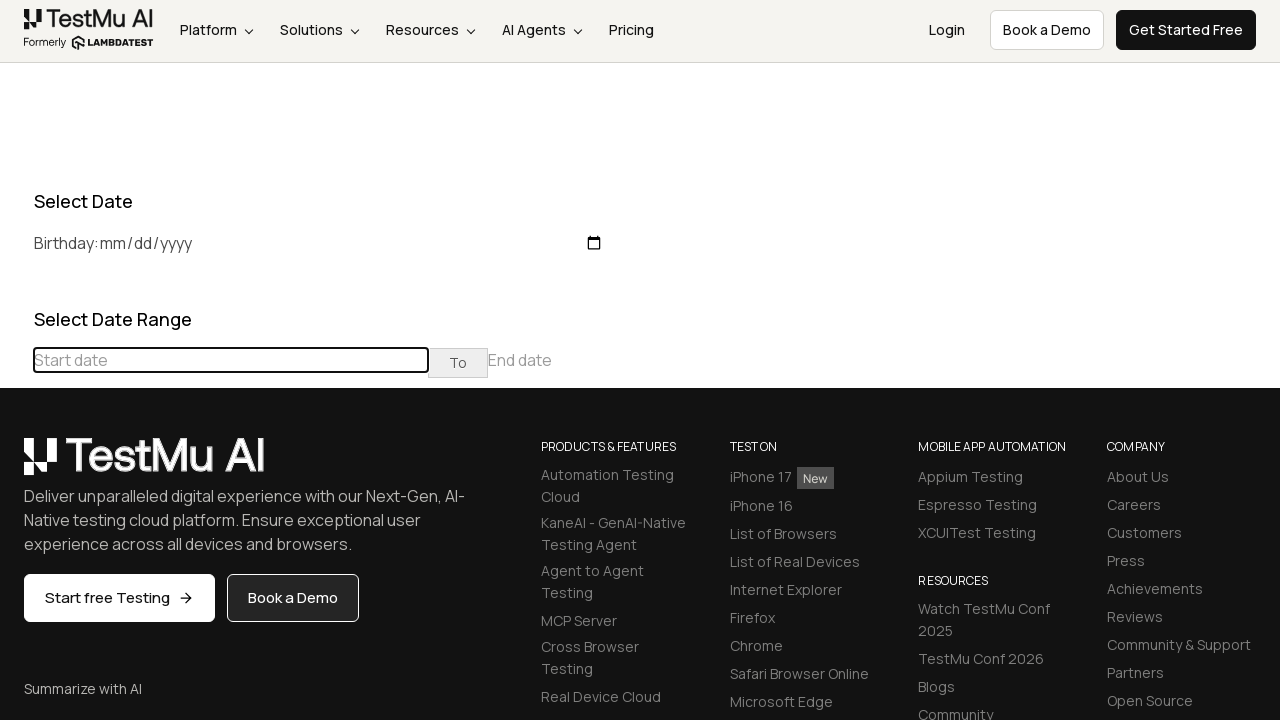

Clicked previous button to navigate to earlier month (target: December 2017) at (16, 465) on (//table[@class='table-condensed']//th[@class='prev'])[1]
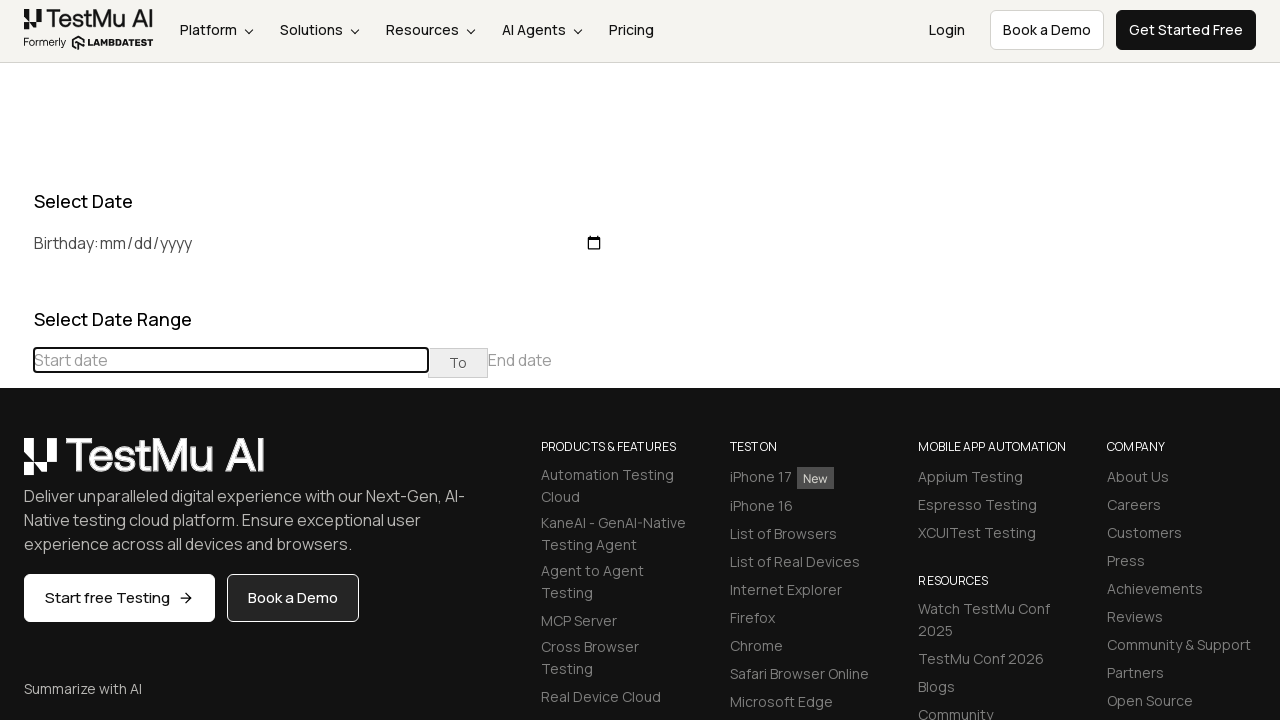

Clicked previous button to navigate to earlier month (target: December 2017) at (16, 465) on (//table[@class='table-condensed']//th[@class='prev'])[1]
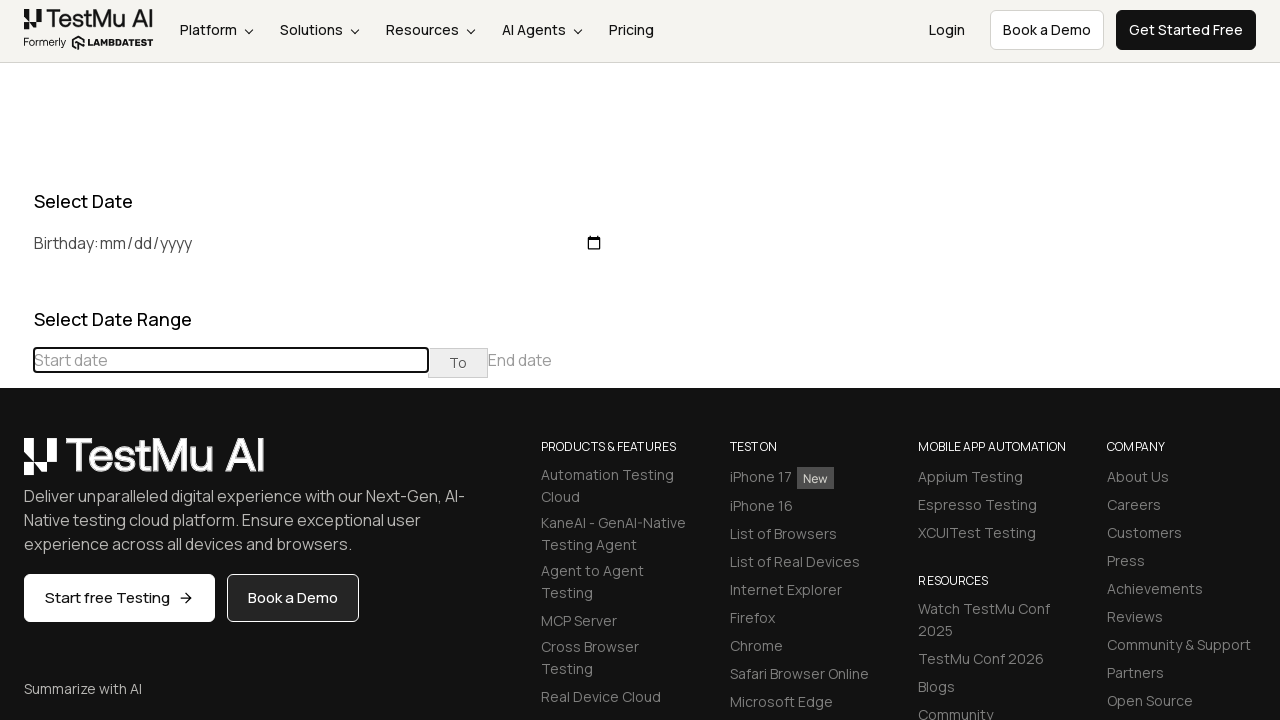

Clicked previous button to navigate to earlier month (target: December 2017) at (16, 465) on (//table[@class='table-condensed']//th[@class='prev'])[1]
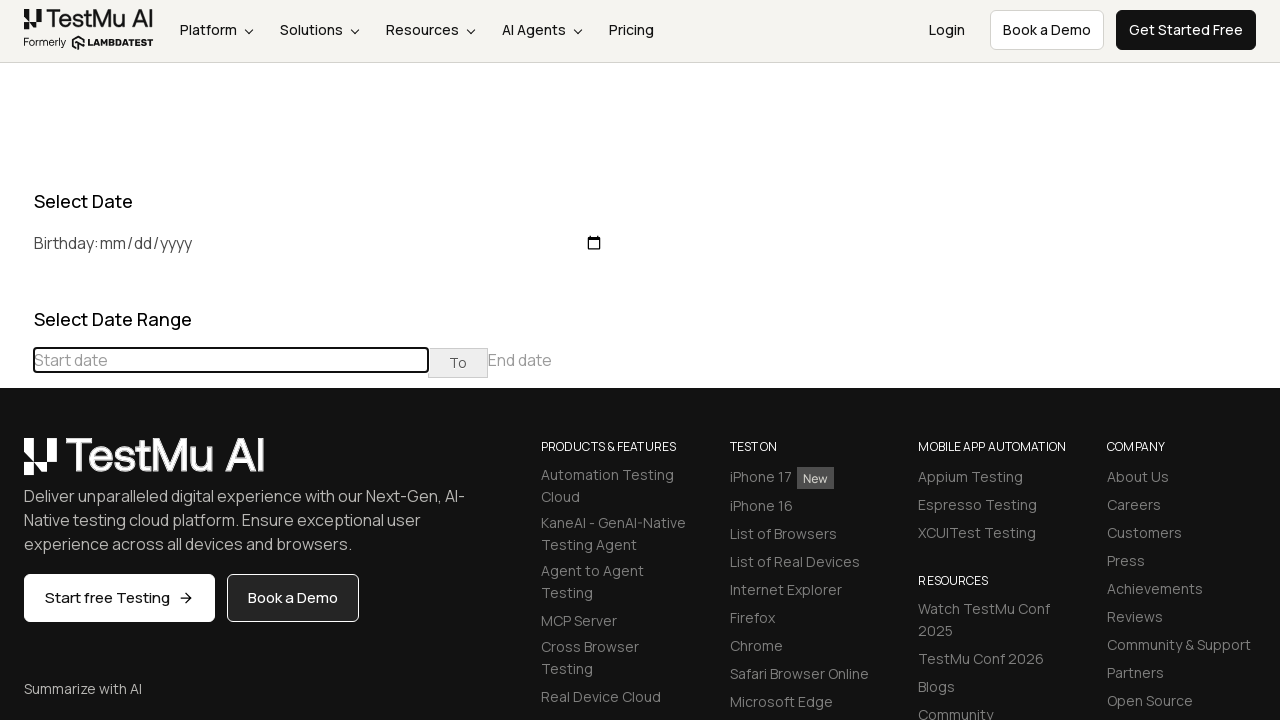

Clicked previous button to navigate to earlier month (target: December 2017) at (16, 465) on (//table[@class='table-condensed']//th[@class='prev'])[1]
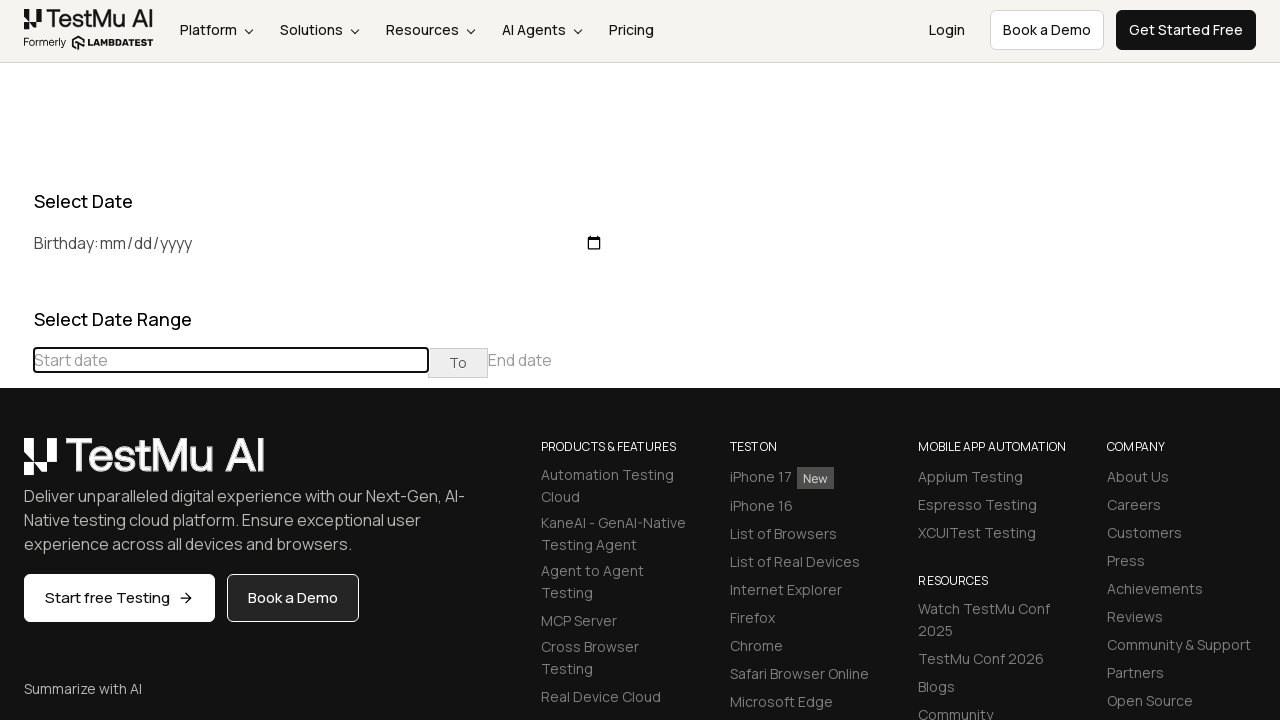

Clicked previous button to navigate to earlier month (target: December 2017) at (16, 465) on (//table[@class='table-condensed']//th[@class='prev'])[1]
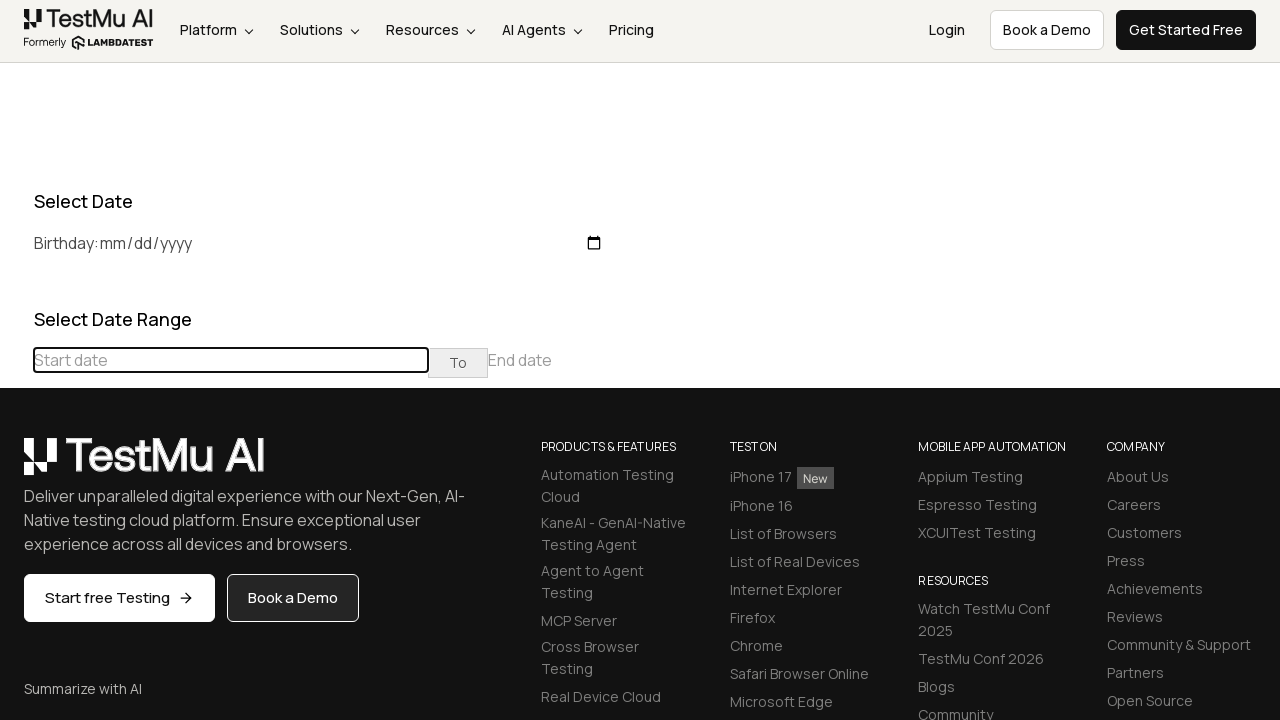

Clicked previous button to navigate to earlier month (target: December 2017) at (16, 465) on (//table[@class='table-condensed']//th[@class='prev'])[1]
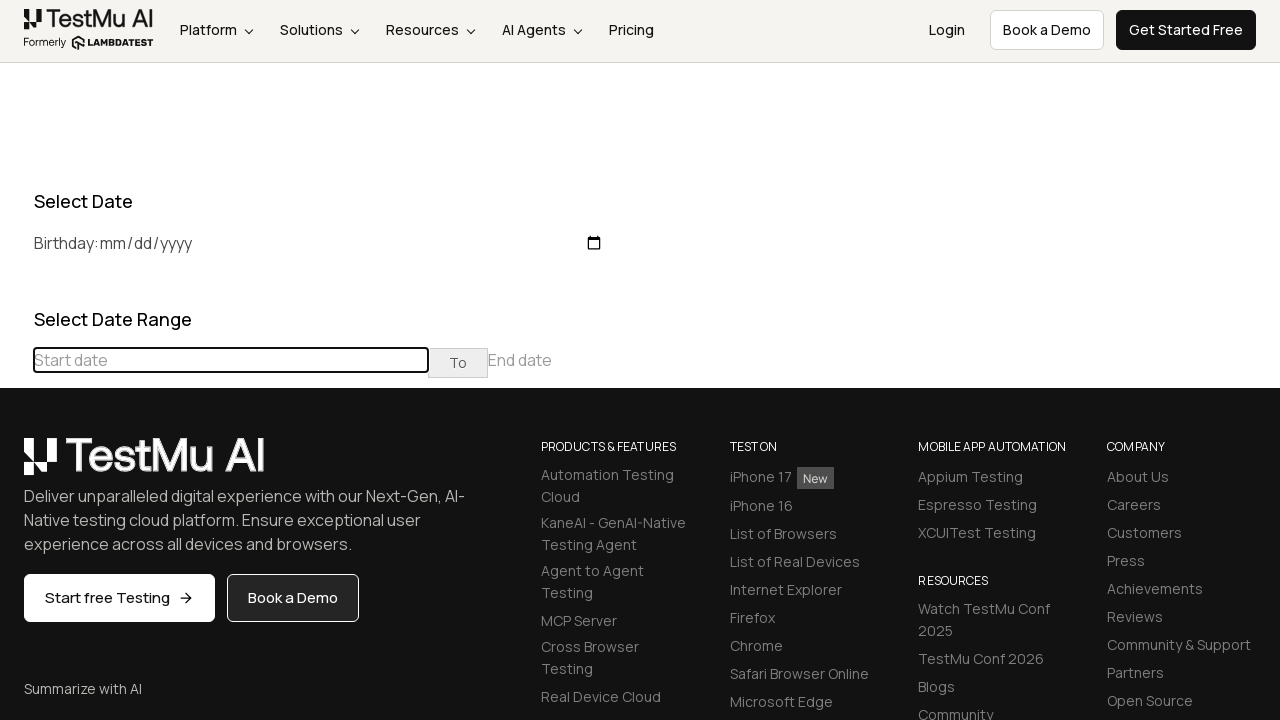

Clicked previous button to navigate to earlier month (target: December 2017) at (16, 465) on (//table[@class='table-condensed']//th[@class='prev'])[1]
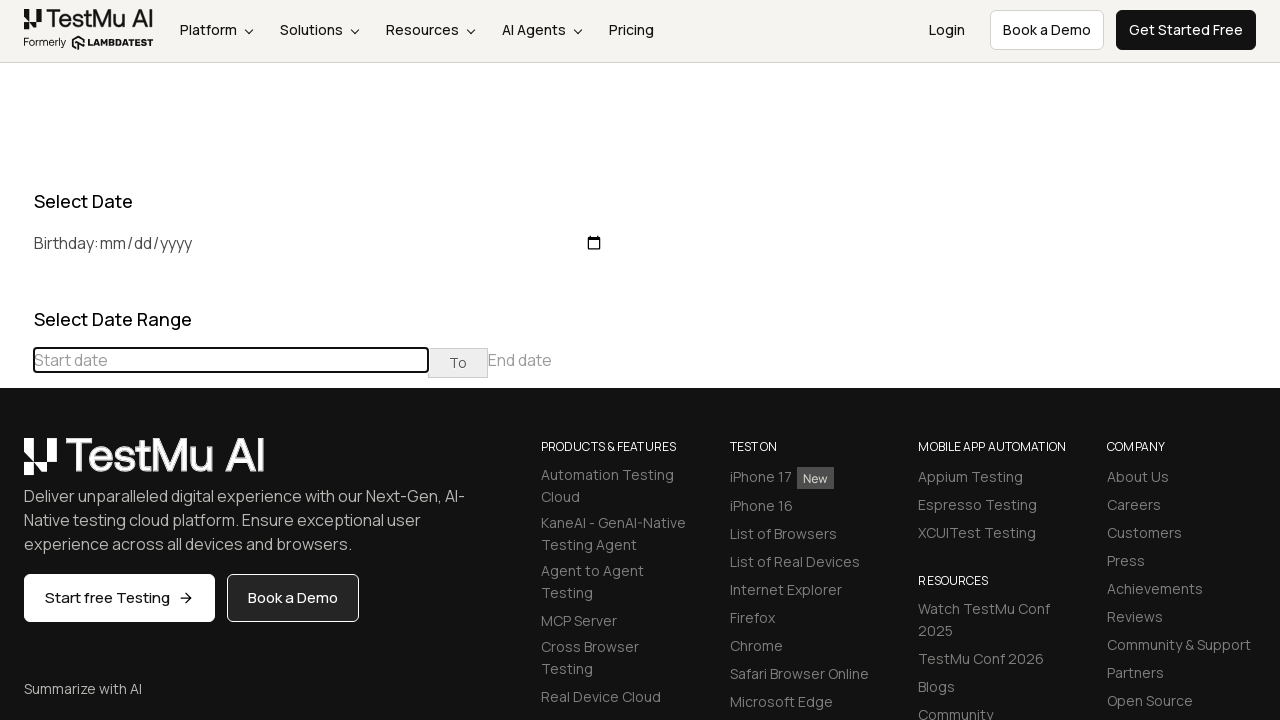

Clicked previous button to navigate to earlier month (target: December 2017) at (16, 465) on (//table[@class='table-condensed']//th[@class='prev'])[1]
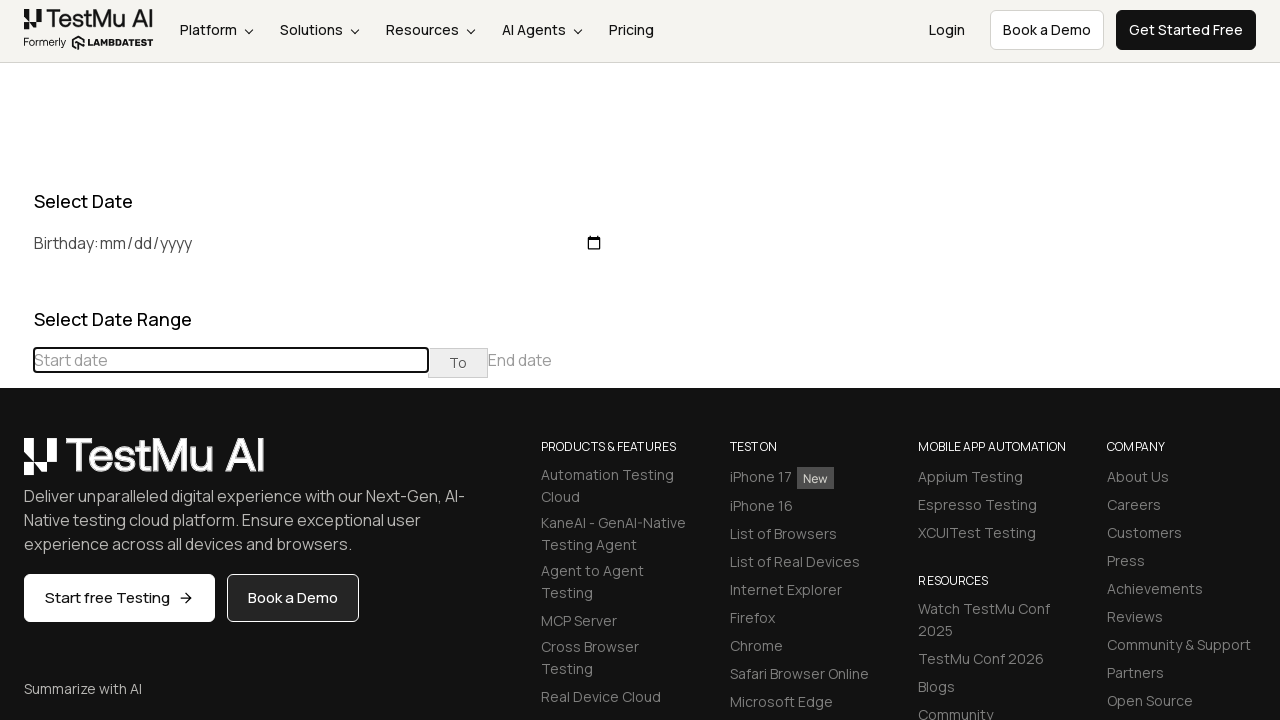

Clicked previous button to navigate to earlier month (target: December 2017) at (16, 465) on (//table[@class='table-condensed']//th[@class='prev'])[1]
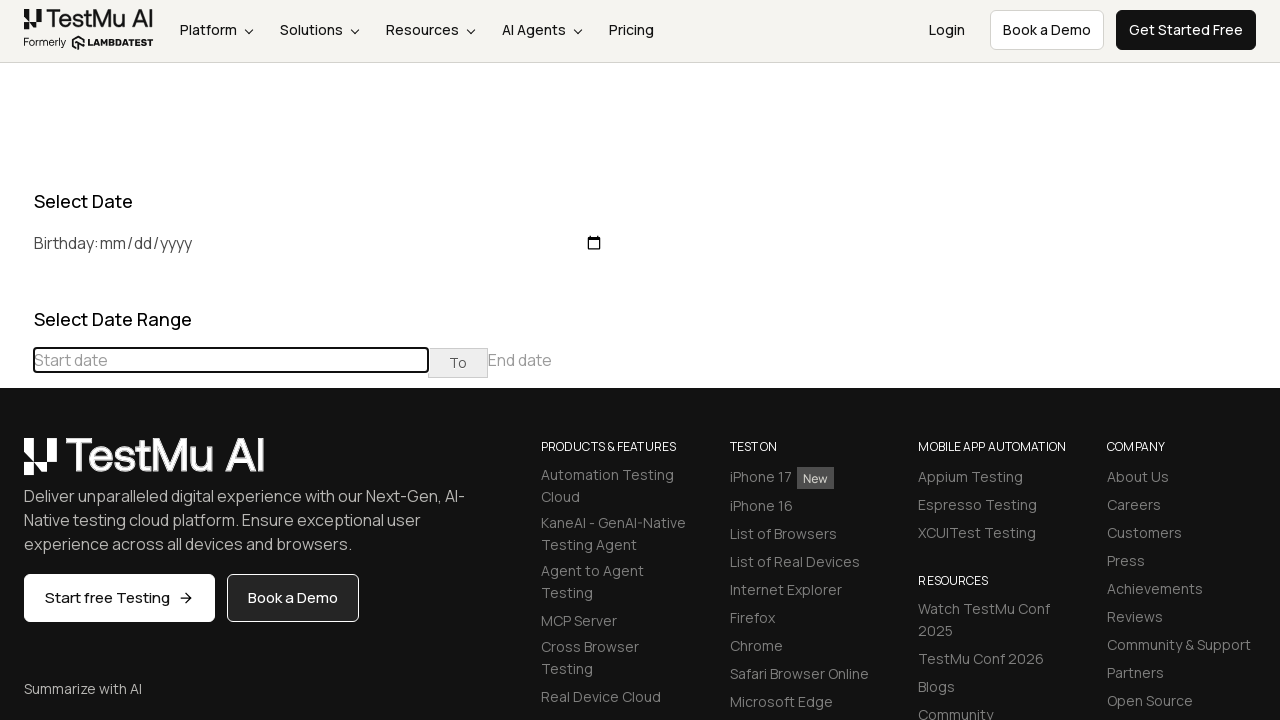

Clicked previous button to navigate to earlier month (target: December 2017) at (16, 465) on (//table[@class='table-condensed']//th[@class='prev'])[1]
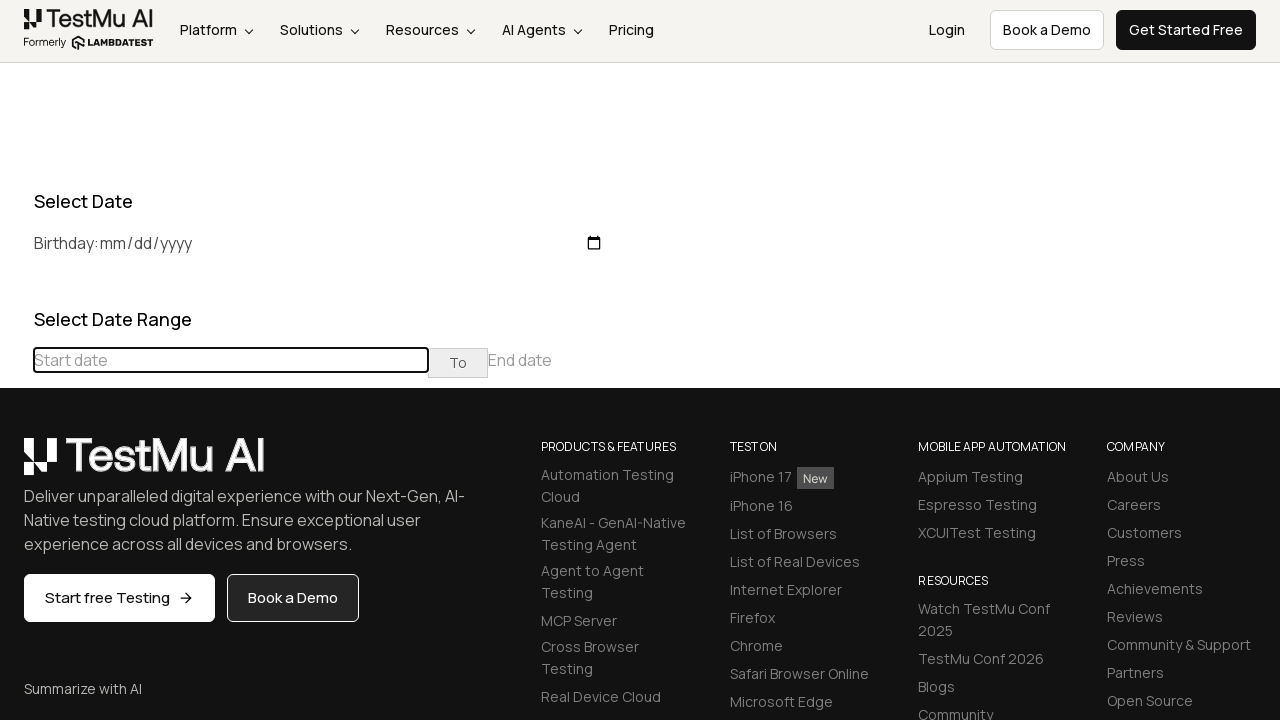

Clicked previous button to navigate to earlier month (target: December 2017) at (16, 465) on (//table[@class='table-condensed']//th[@class='prev'])[1]
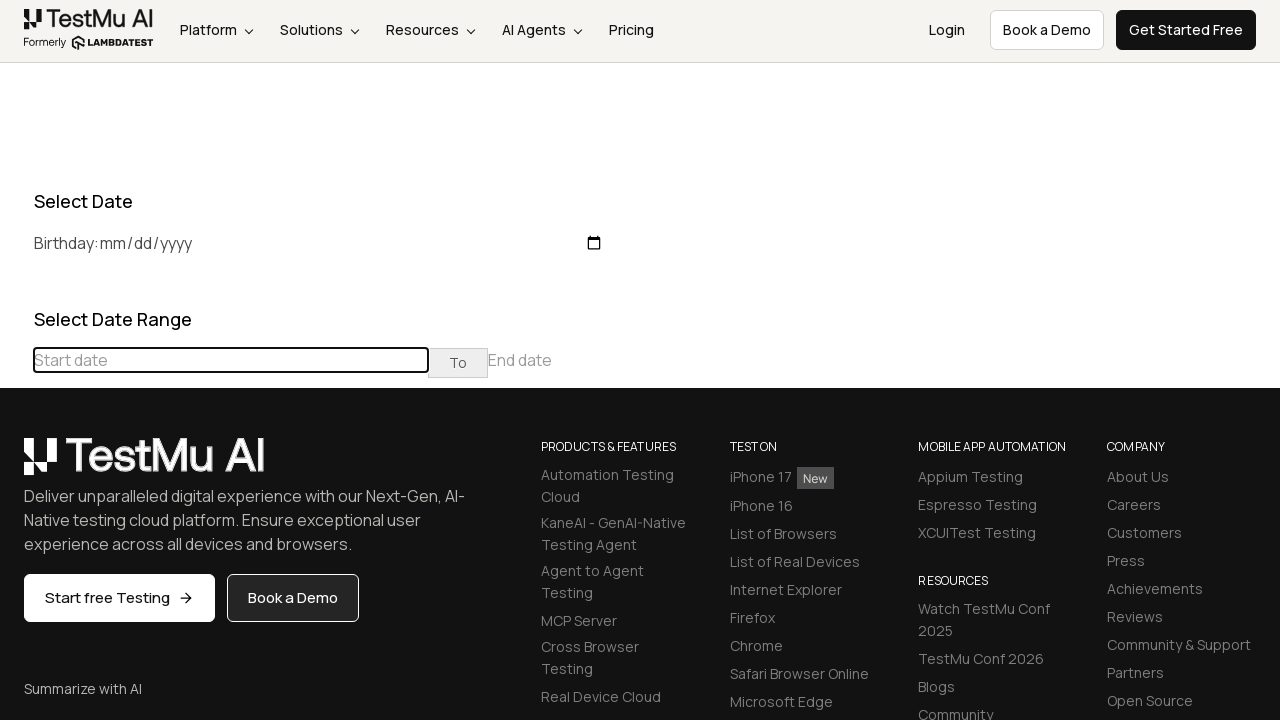

Clicked previous button to navigate to earlier month (target: December 2017) at (16, 465) on (//table[@class='table-condensed']//th[@class='prev'])[1]
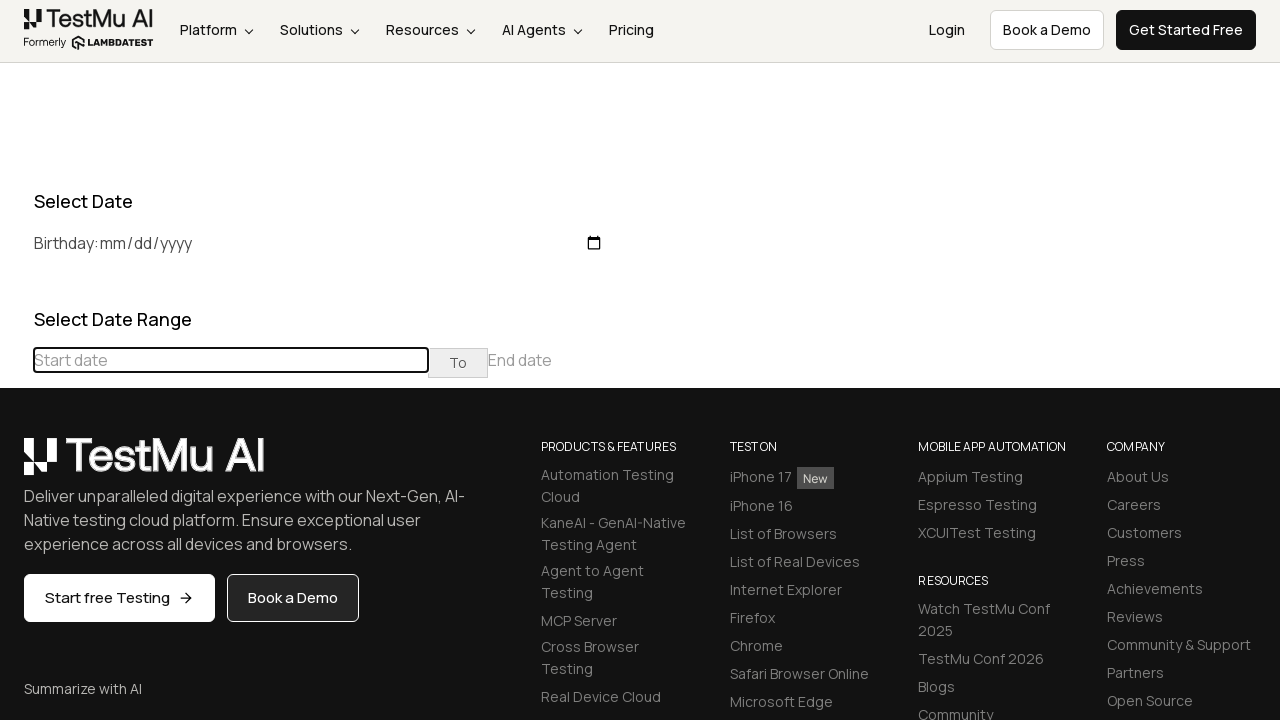

Clicked previous button to navigate to earlier month (target: December 2017) at (16, 465) on (//table[@class='table-condensed']//th[@class='prev'])[1]
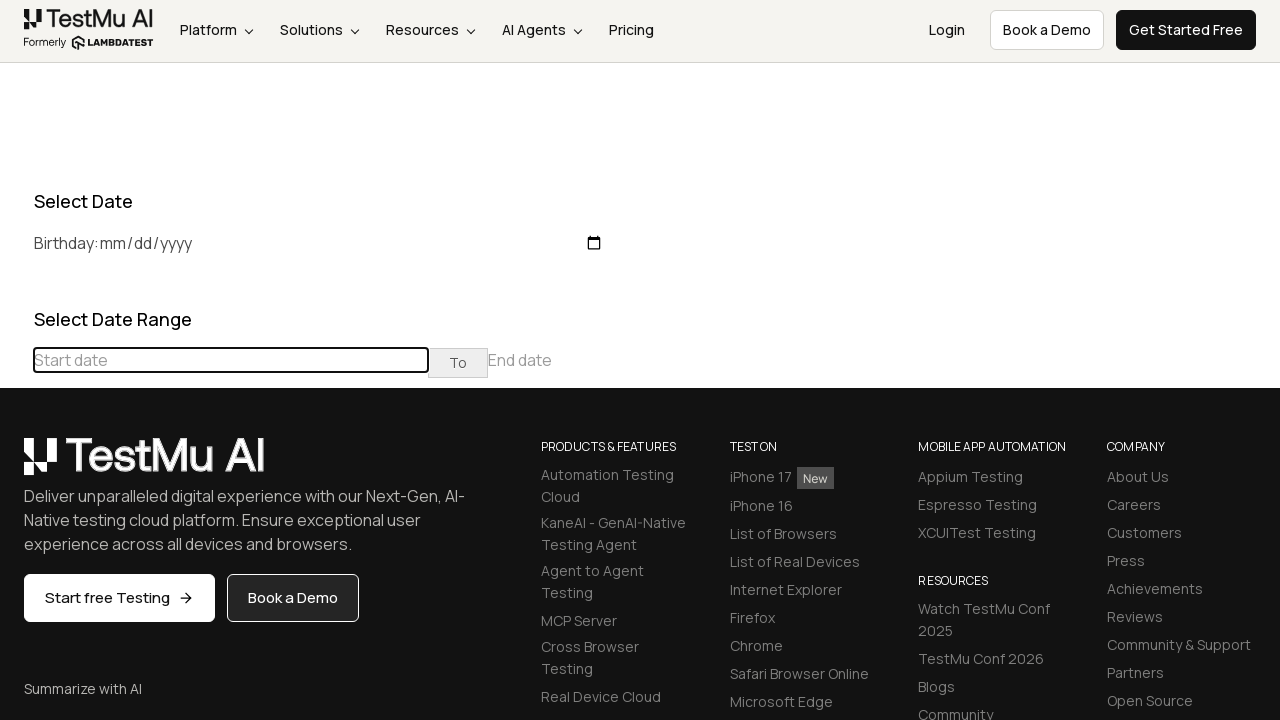

Clicked previous button to navigate to earlier month (target: December 2017) at (16, 465) on (//table[@class='table-condensed']//th[@class='prev'])[1]
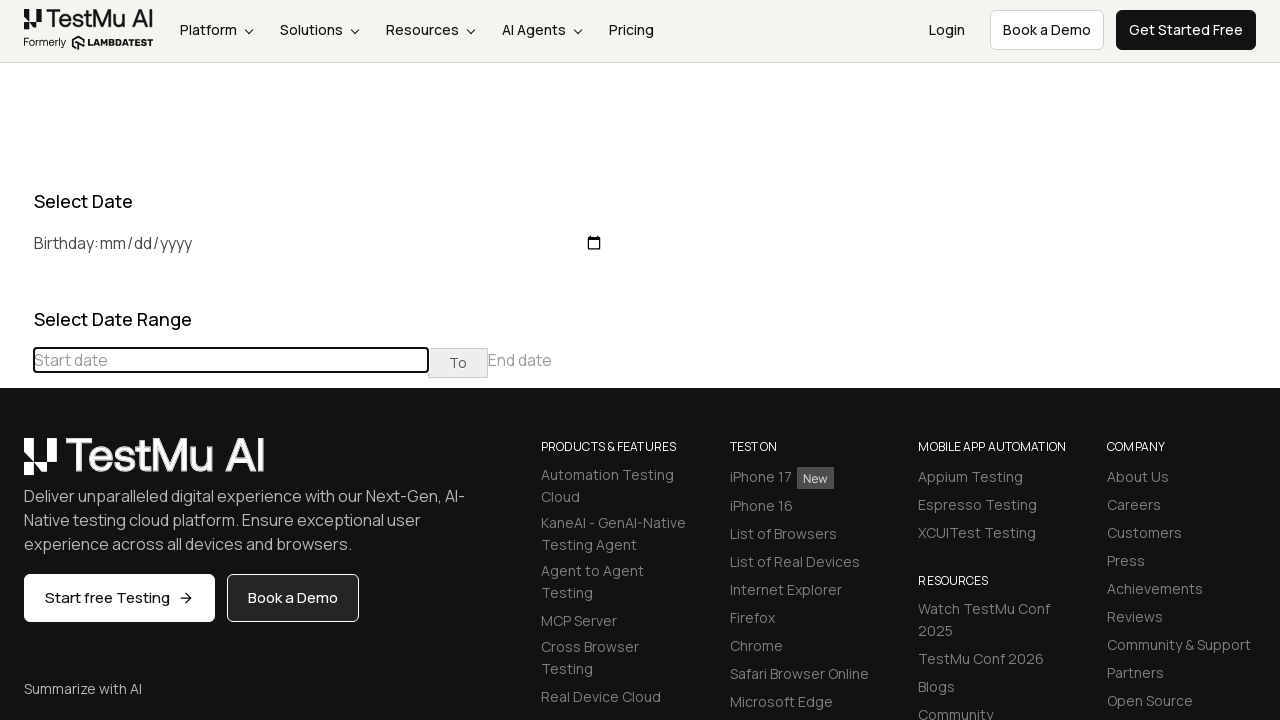

Clicked previous button to navigate to earlier month (target: December 2017) at (16, 465) on (//table[@class='table-condensed']//th[@class='prev'])[1]
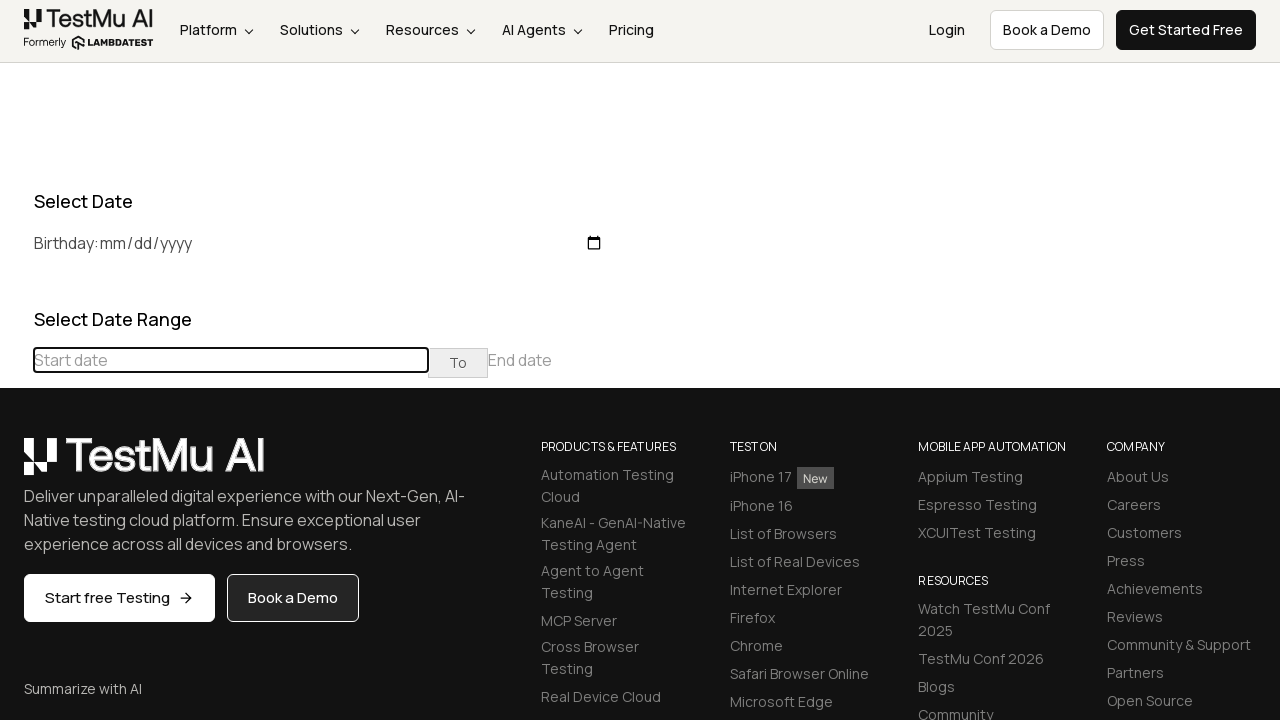

Clicked previous button to navigate to earlier month (target: December 2017) at (16, 465) on (//table[@class='table-condensed']//th[@class='prev'])[1]
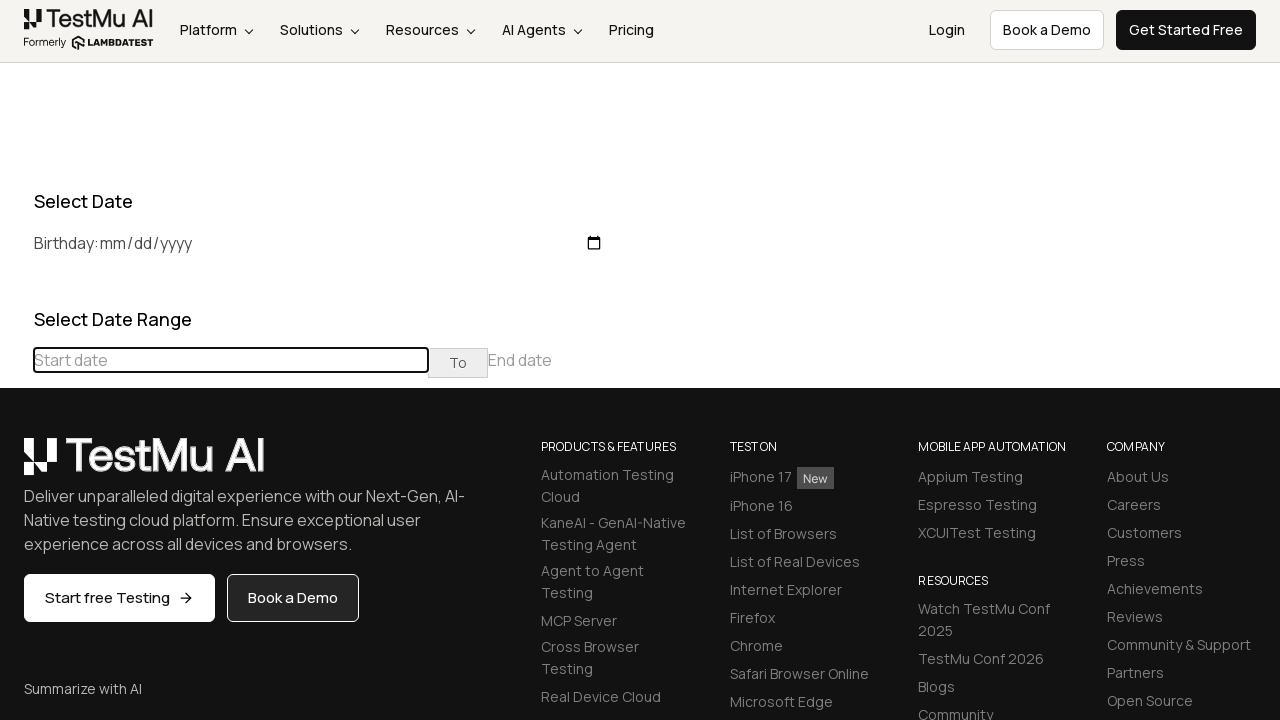

Clicked previous button to navigate to earlier month (target: December 2017) at (16, 465) on (//table[@class='table-condensed']//th[@class='prev'])[1]
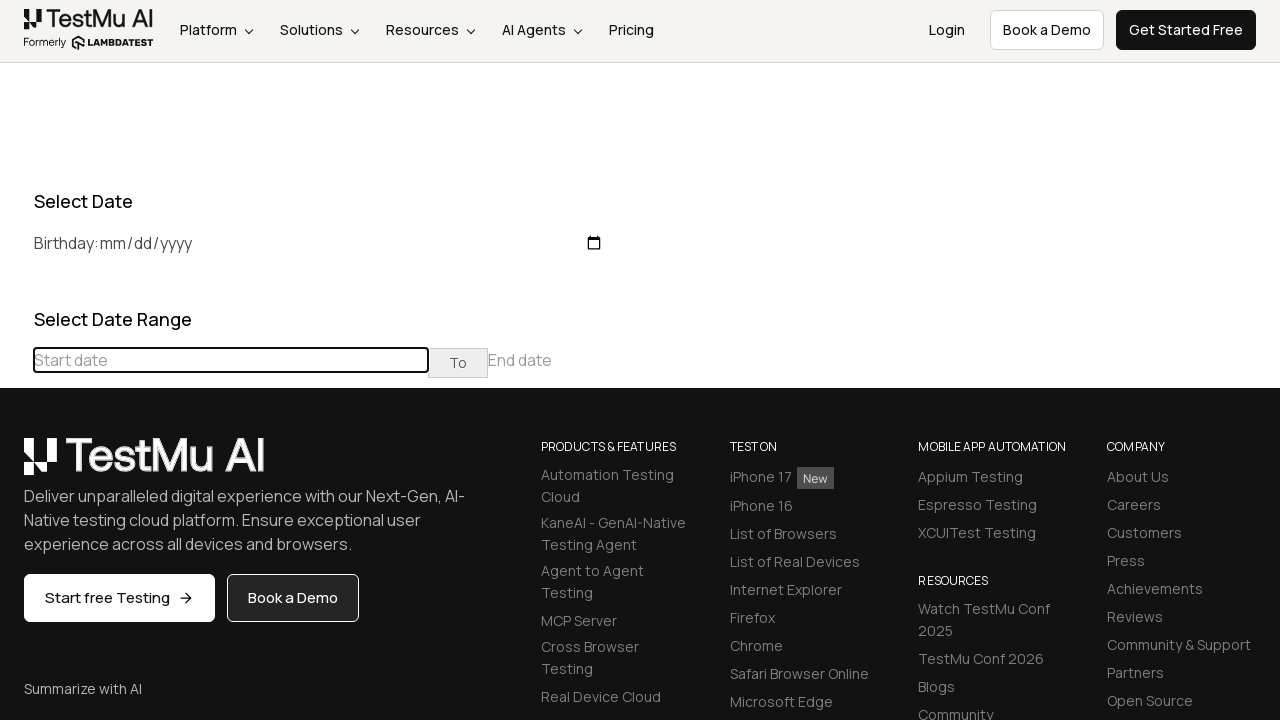

Clicked previous button to navigate to earlier month (target: December 2017) at (16, 465) on (//table[@class='table-condensed']//th[@class='prev'])[1]
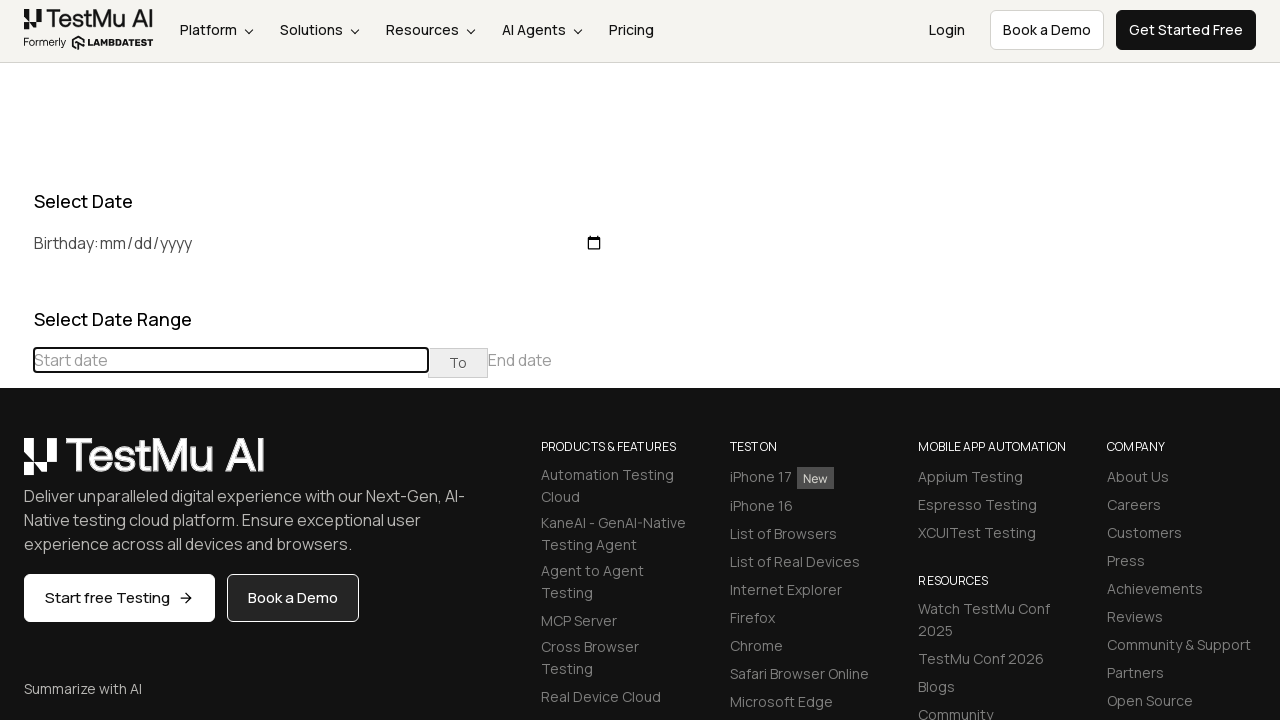

Clicked previous button to navigate to earlier month (target: December 2017) at (16, 465) on (//table[@class='table-condensed']//th[@class='prev'])[1]
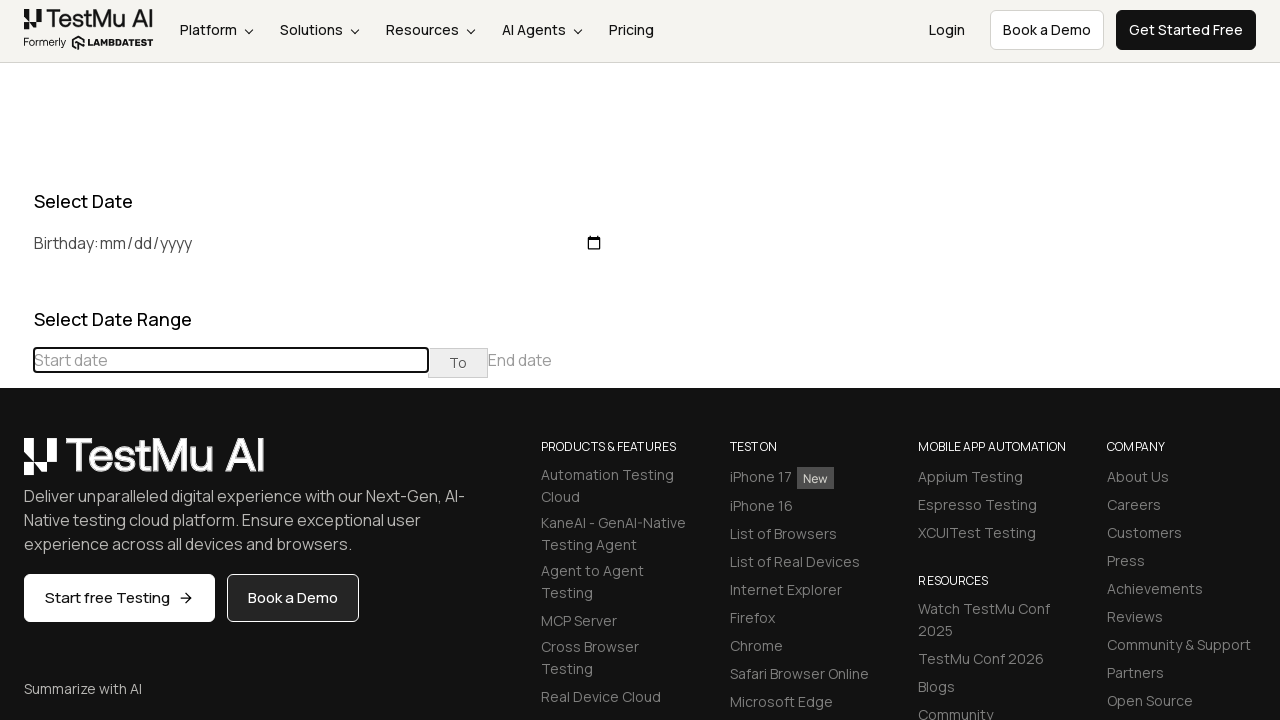

Clicked previous button to navigate to earlier month (target: December 2017) at (16, 465) on (//table[@class='table-condensed']//th[@class='prev'])[1]
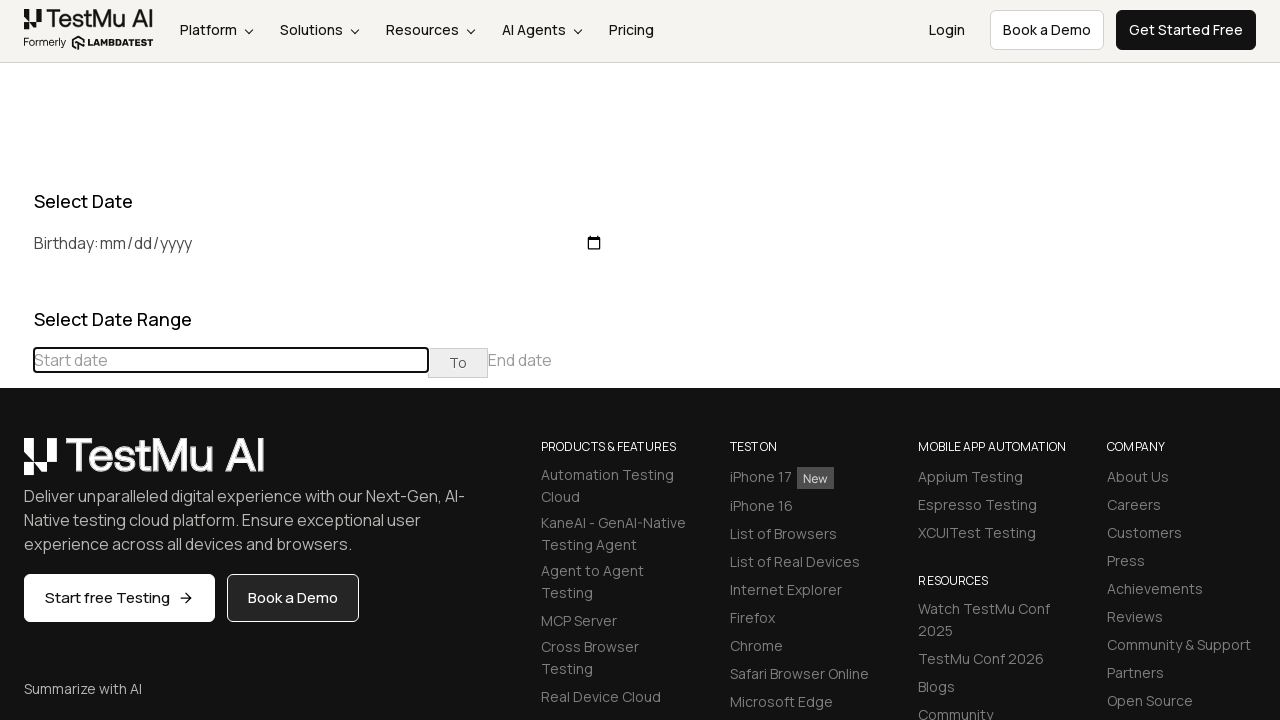

Clicked previous button to navigate to earlier month (target: December 2017) at (16, 465) on (//table[@class='table-condensed']//th[@class='prev'])[1]
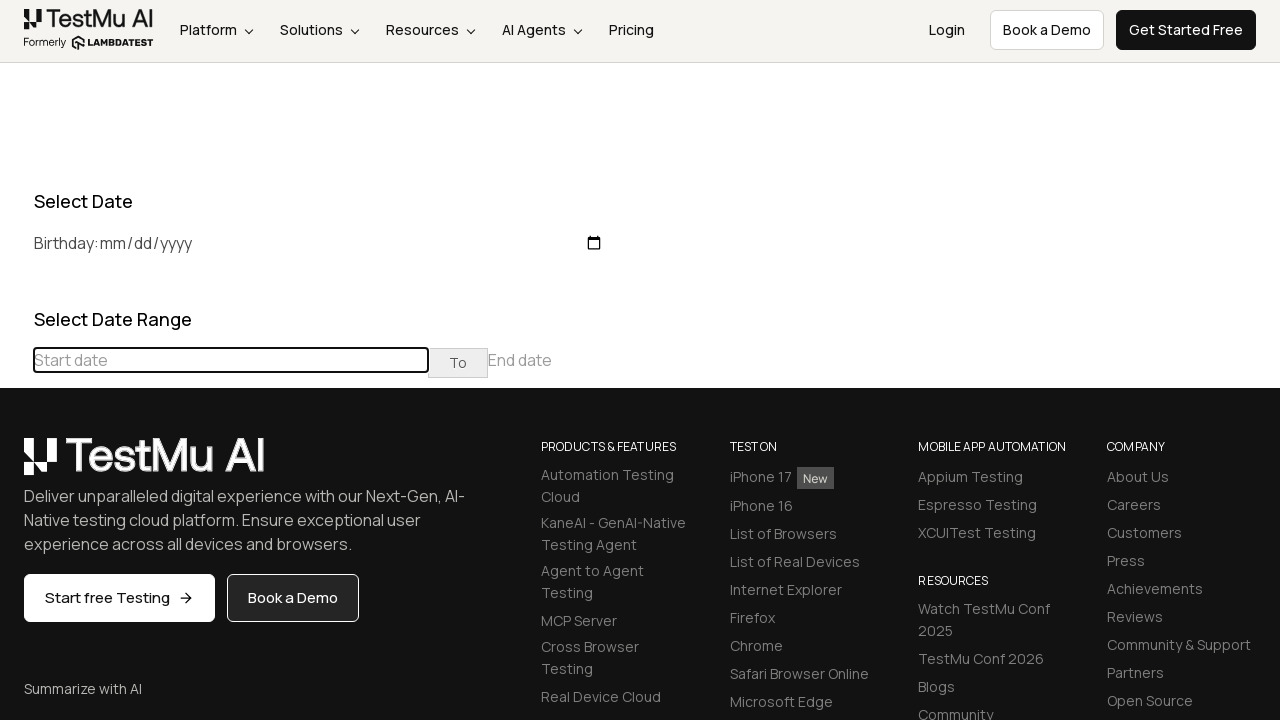

Clicked previous button to navigate to earlier month (target: December 2017) at (16, 465) on (//table[@class='table-condensed']//th[@class='prev'])[1]
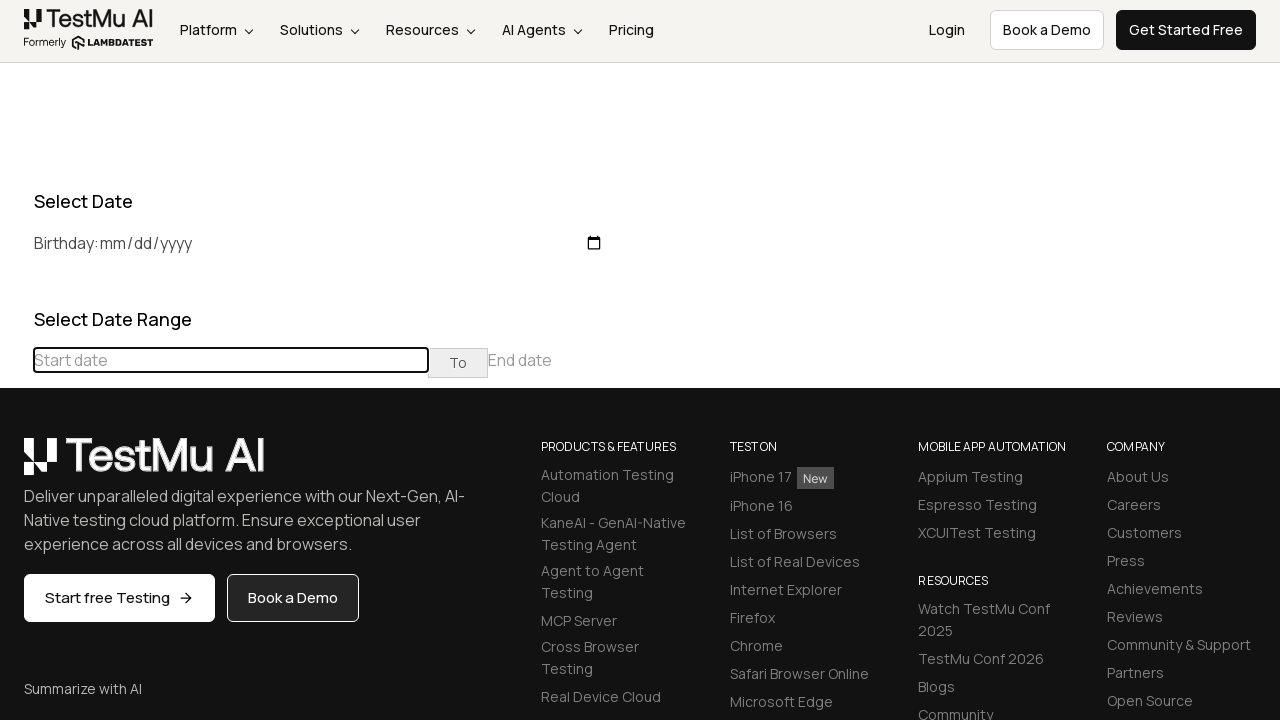

Clicked previous button to navigate to earlier month (target: December 2017) at (16, 465) on (//table[@class='table-condensed']//th[@class='prev'])[1]
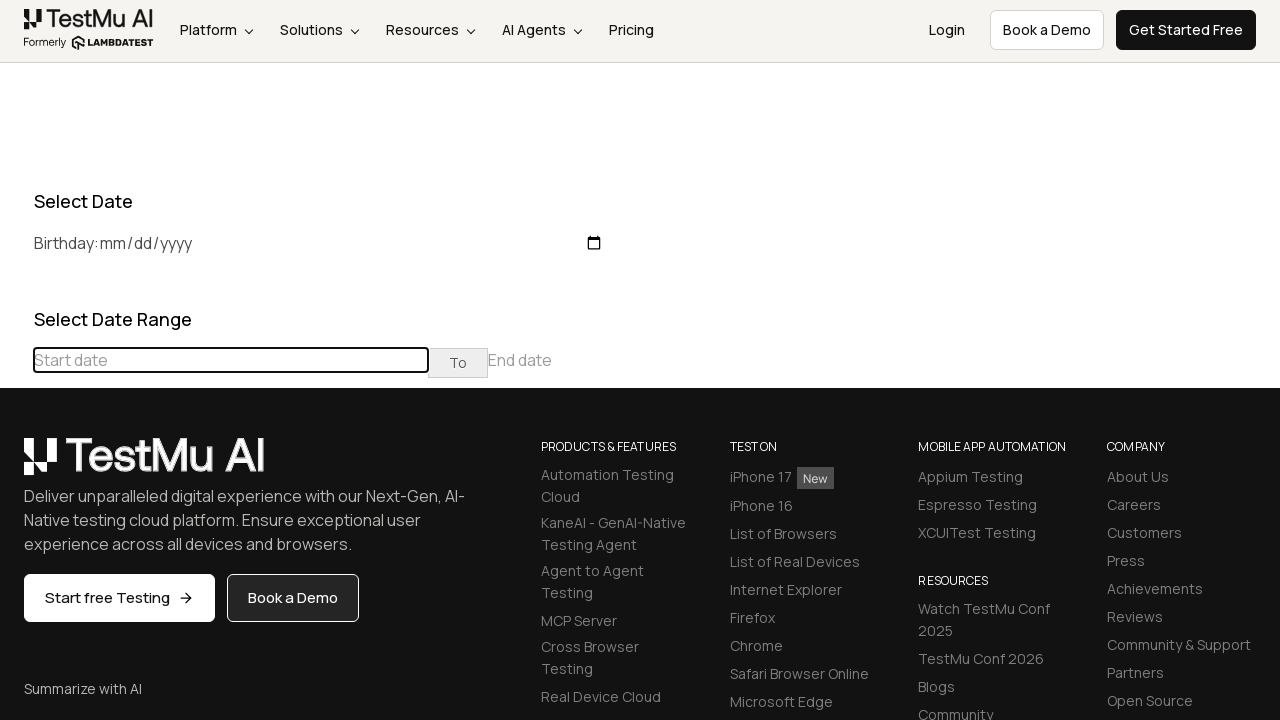

Clicked previous button to navigate to earlier month (target: December 2017) at (16, 465) on (//table[@class='table-condensed']//th[@class='prev'])[1]
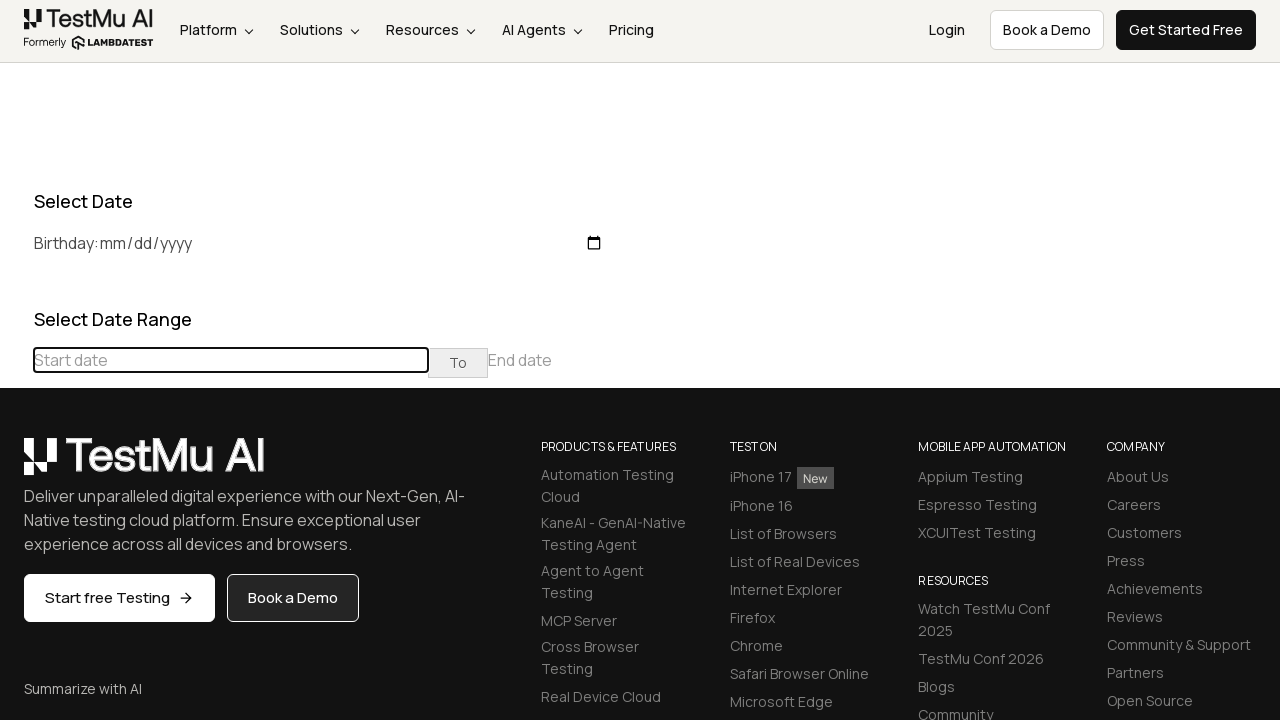

Clicked previous button to navigate to earlier month (target: December 2017) at (16, 465) on (//table[@class='table-condensed']//th[@class='prev'])[1]
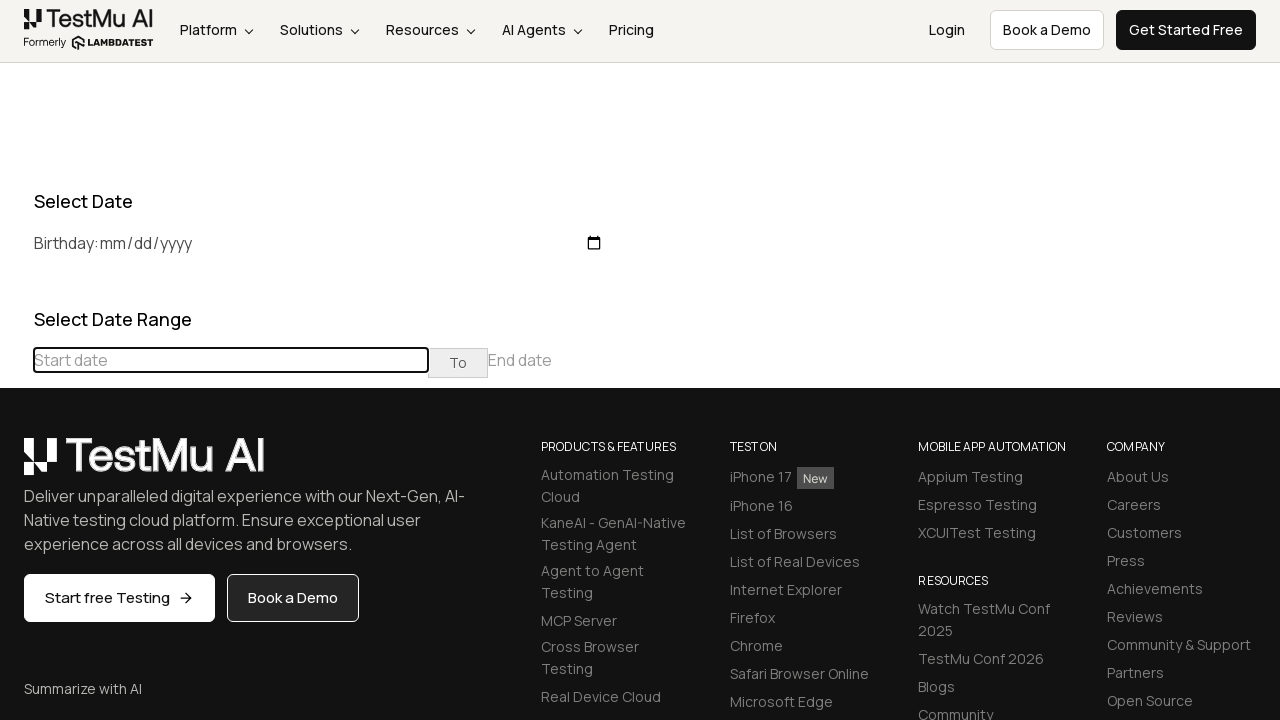

Clicked previous button to navigate to earlier month (target: December 2017) at (16, 465) on (//table[@class='table-condensed']//th[@class='prev'])[1]
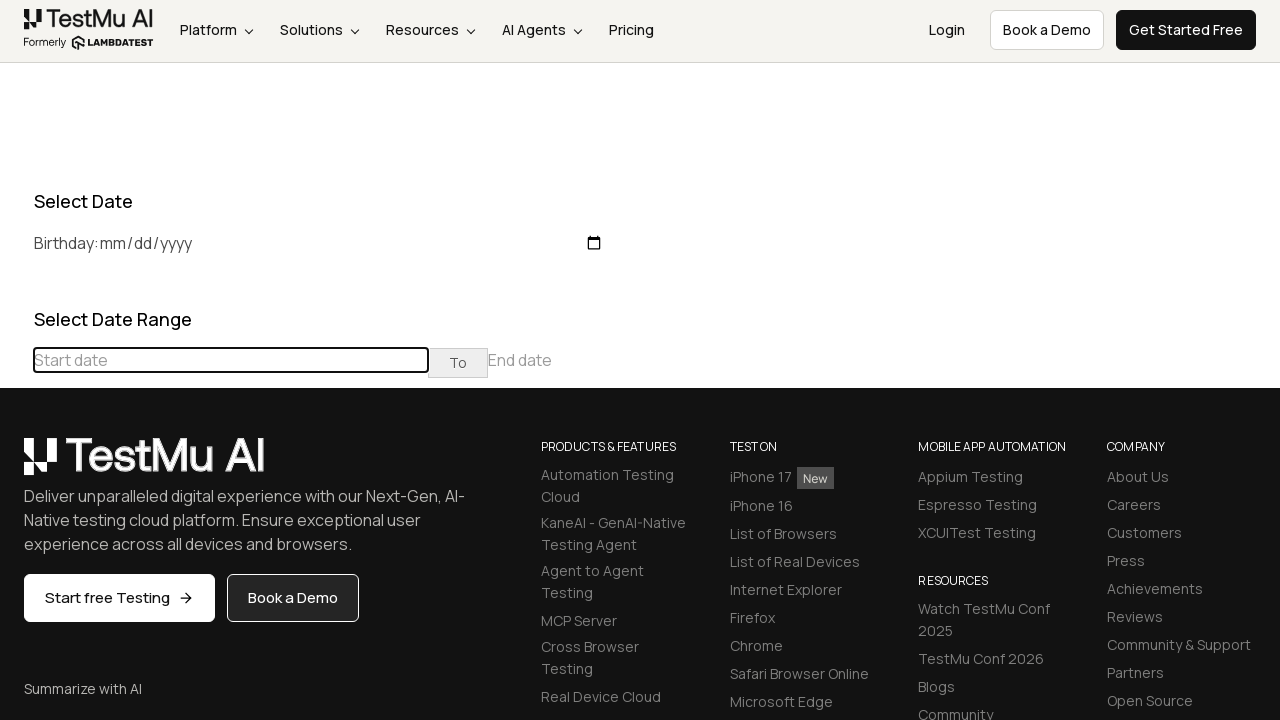

Clicked previous button to navigate to earlier month (target: December 2017) at (16, 465) on (//table[@class='table-condensed']//th[@class='prev'])[1]
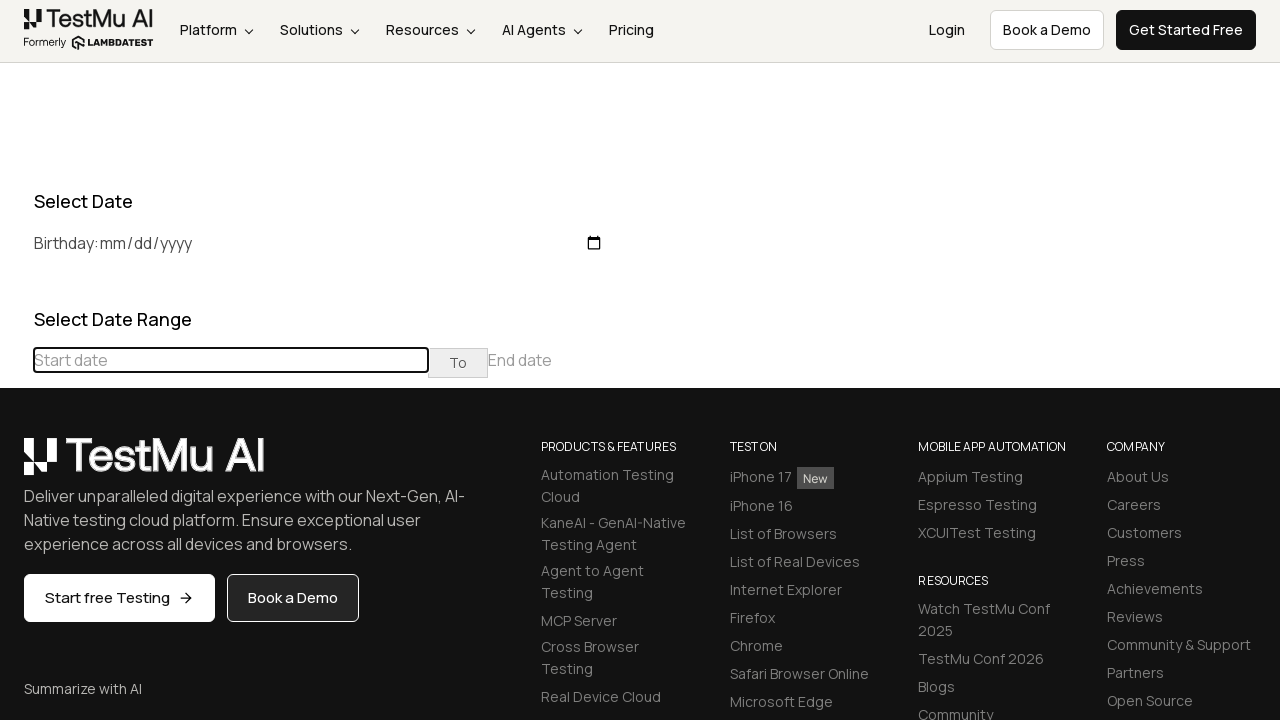

Clicked previous button to navigate to earlier month (target: December 2017) at (16, 465) on (//table[@class='table-condensed']//th[@class='prev'])[1]
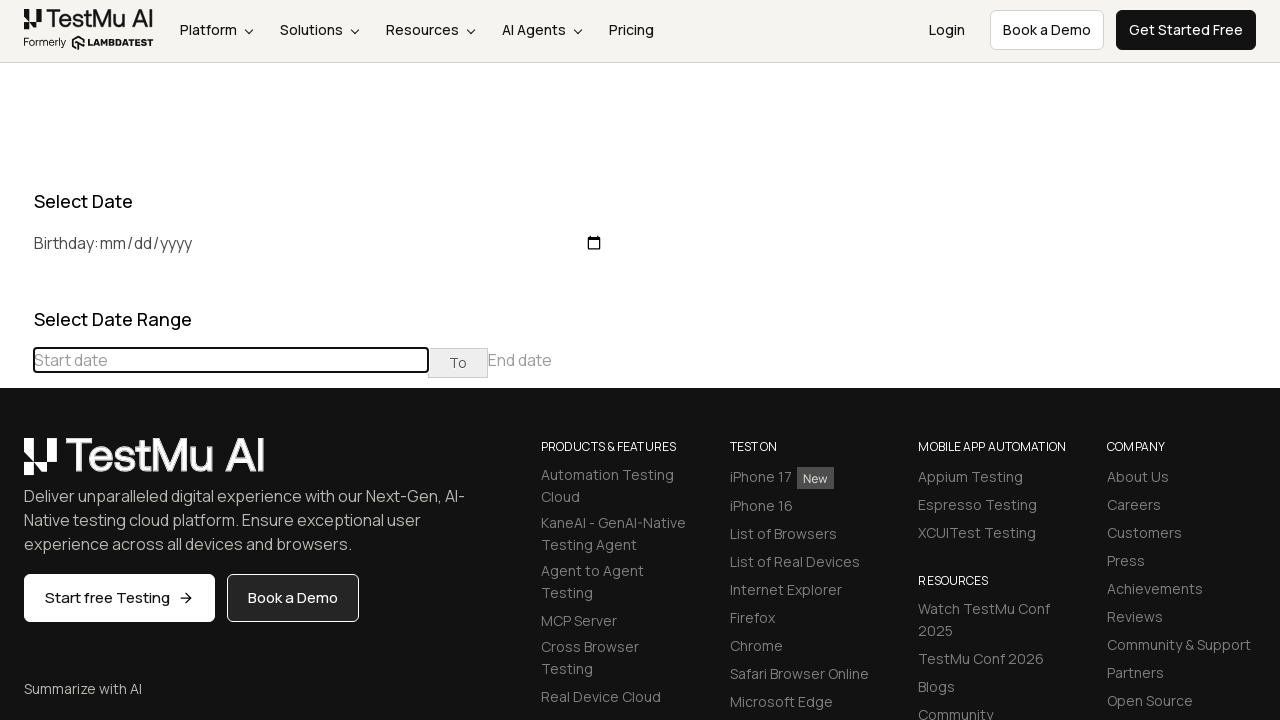

Clicked previous button to navigate to earlier month (target: December 2017) at (16, 465) on (//table[@class='table-condensed']//th[@class='prev'])[1]
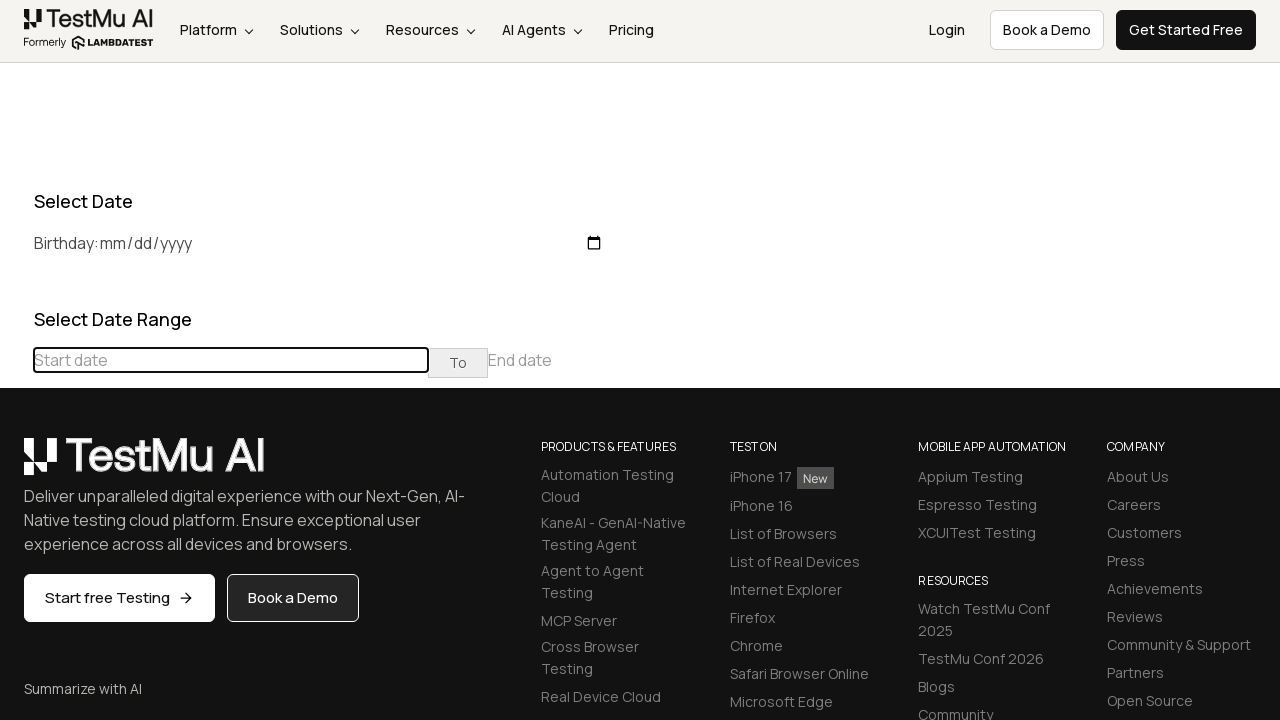

Clicked previous button to navigate to earlier month (target: December 2017) at (16, 465) on (//table[@class='table-condensed']//th[@class='prev'])[1]
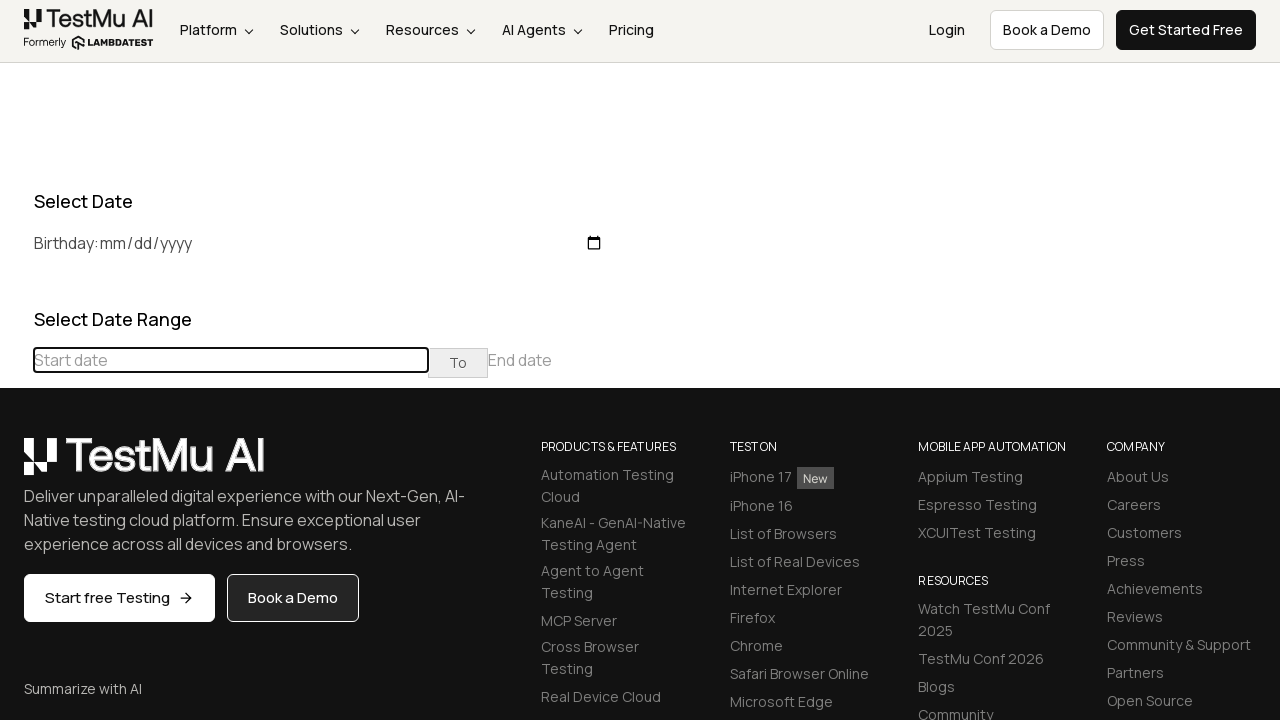

Clicked previous button to navigate to earlier month (target: December 2017) at (16, 465) on (//table[@class='table-condensed']//th[@class='prev'])[1]
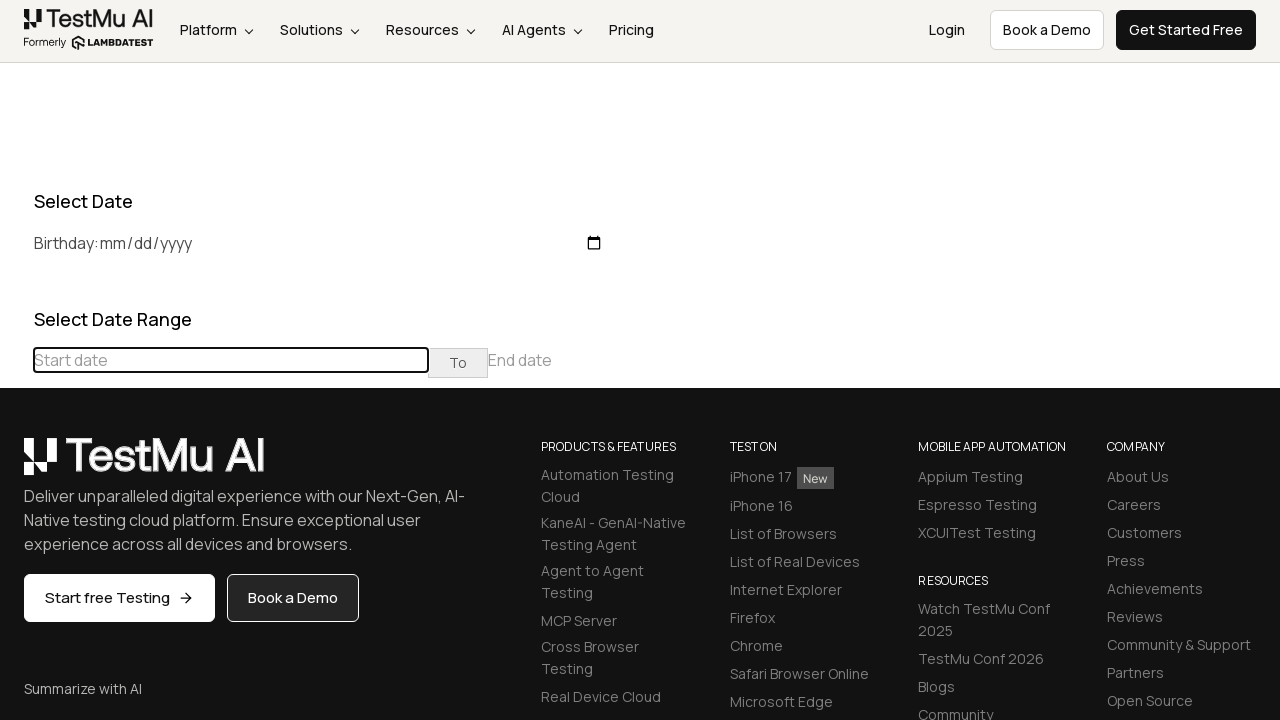

Clicked previous button to navigate to earlier month (target: December 2017) at (16, 465) on (//table[@class='table-condensed']//th[@class='prev'])[1]
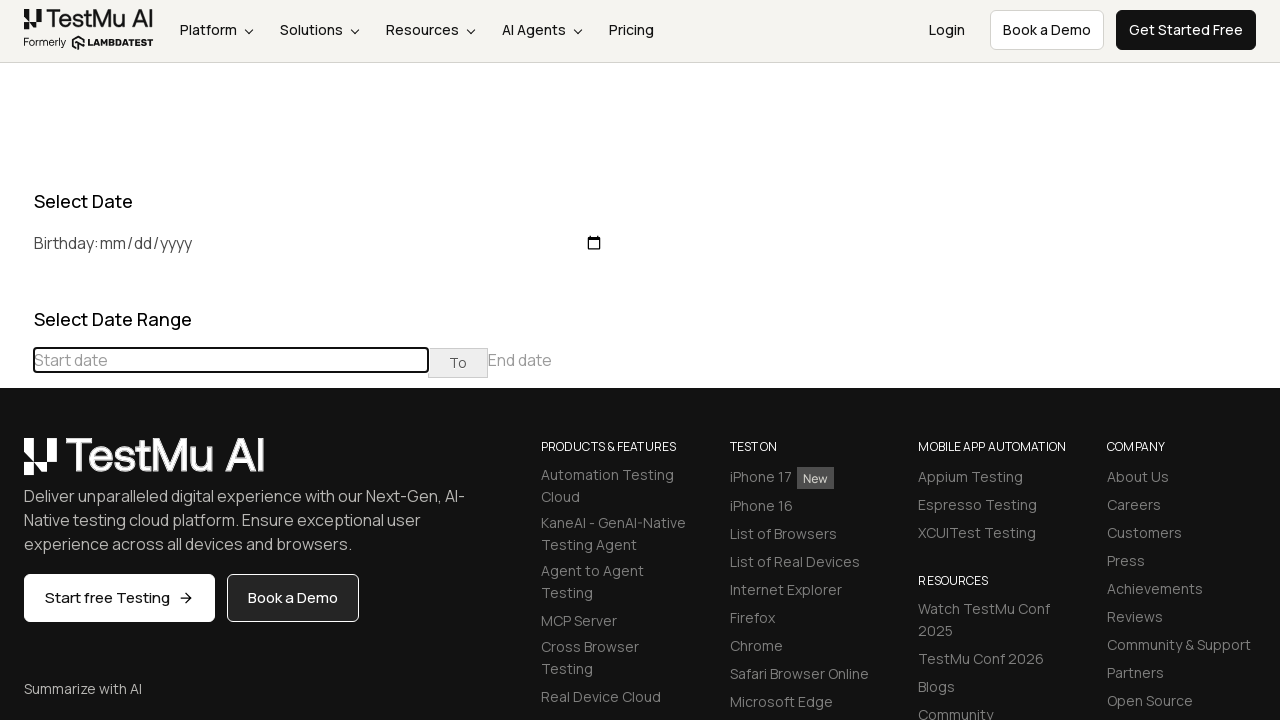

Clicked previous button to navigate to earlier month (target: December 2017) at (16, 465) on (//table[@class='table-condensed']//th[@class='prev'])[1]
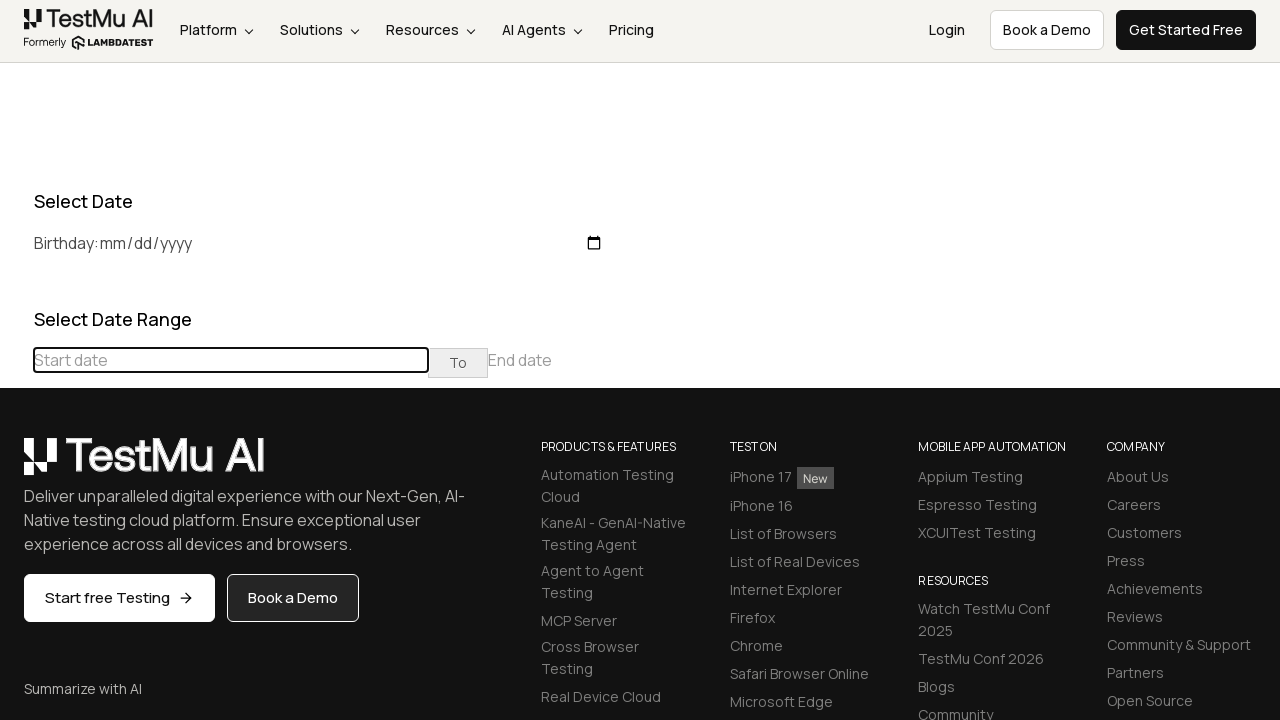

Clicked previous button to navigate to earlier month (target: December 2017) at (16, 465) on (//table[@class='table-condensed']//th[@class='prev'])[1]
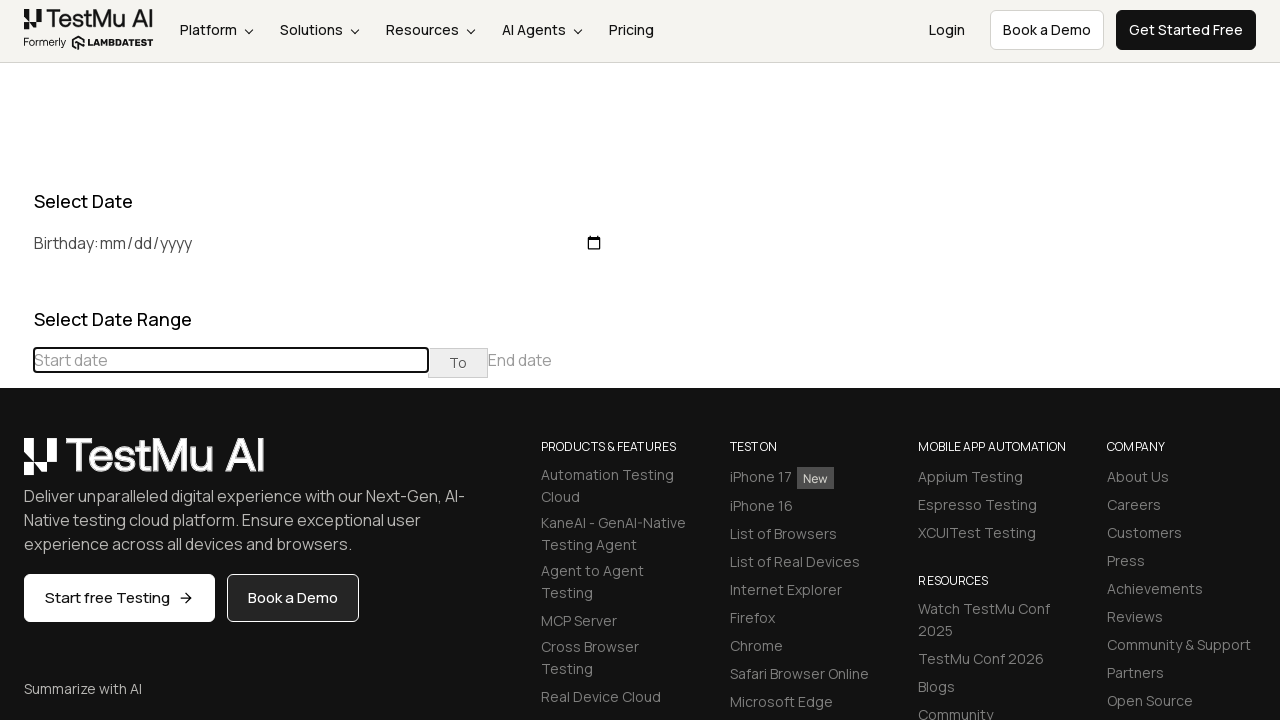

Clicked previous button to navigate to earlier month (target: December 2017) at (16, 465) on (//table[@class='table-condensed']//th[@class='prev'])[1]
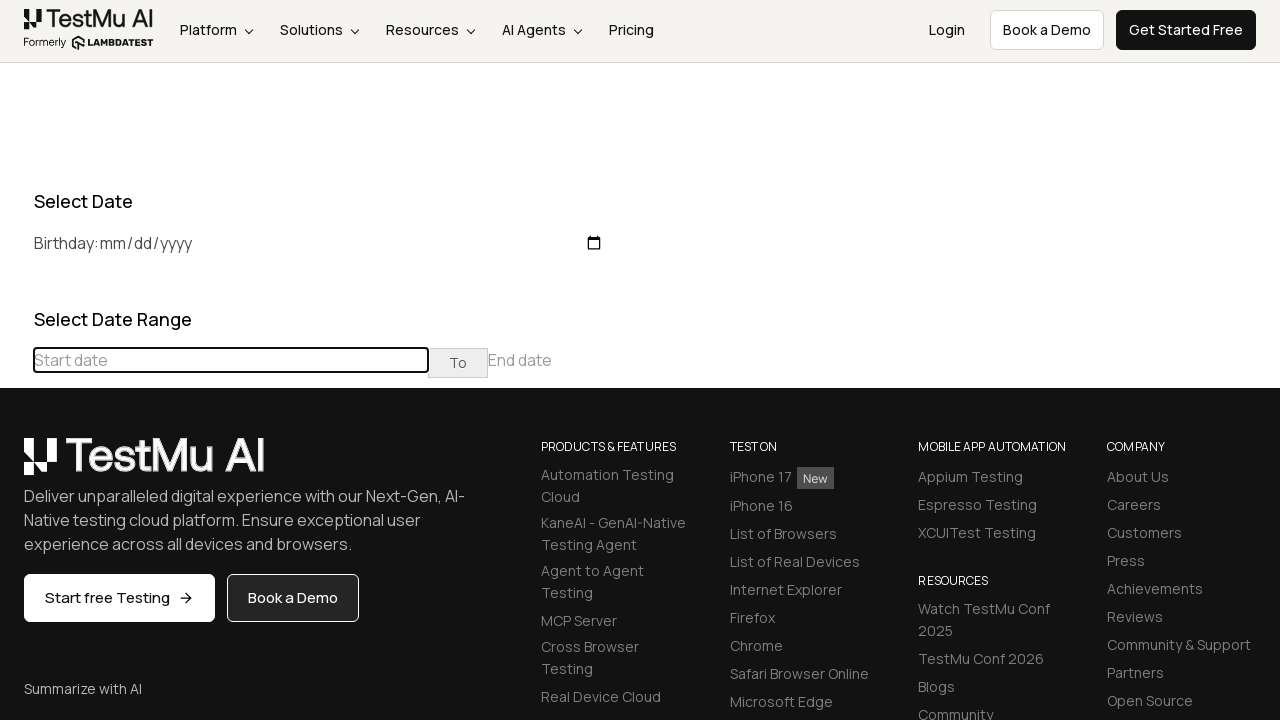

Clicked previous button to navigate to earlier month (target: December 2017) at (16, 465) on (//table[@class='table-condensed']//th[@class='prev'])[1]
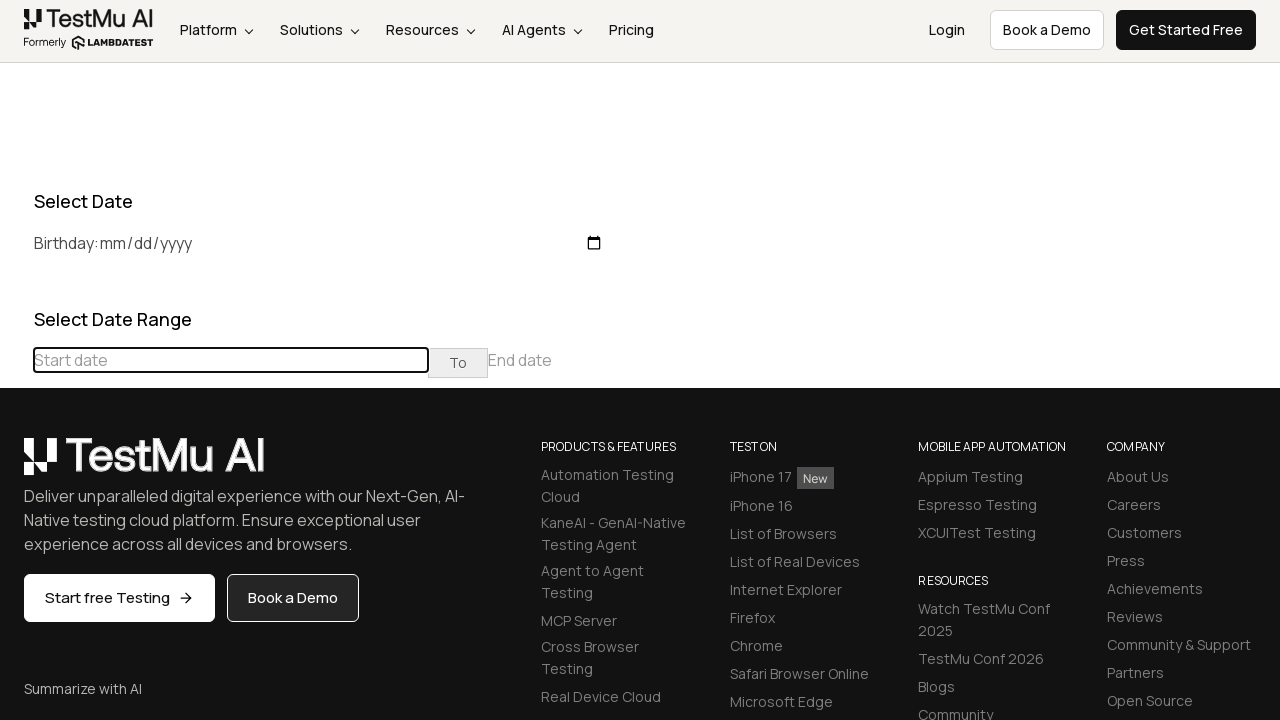

Clicked previous button to navigate to earlier month (target: December 2017) at (16, 465) on (//table[@class='table-condensed']//th[@class='prev'])[1]
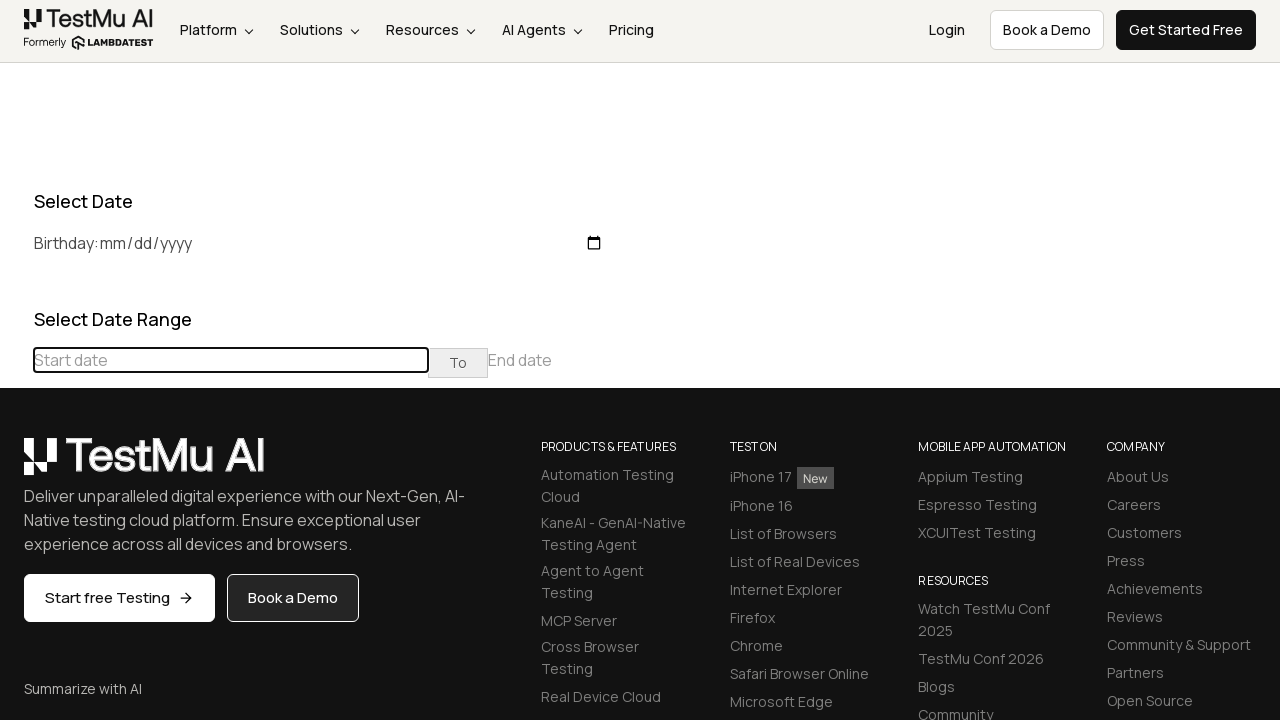

Clicked previous button to navigate to earlier month (target: December 2017) at (16, 465) on (//table[@class='table-condensed']//th[@class='prev'])[1]
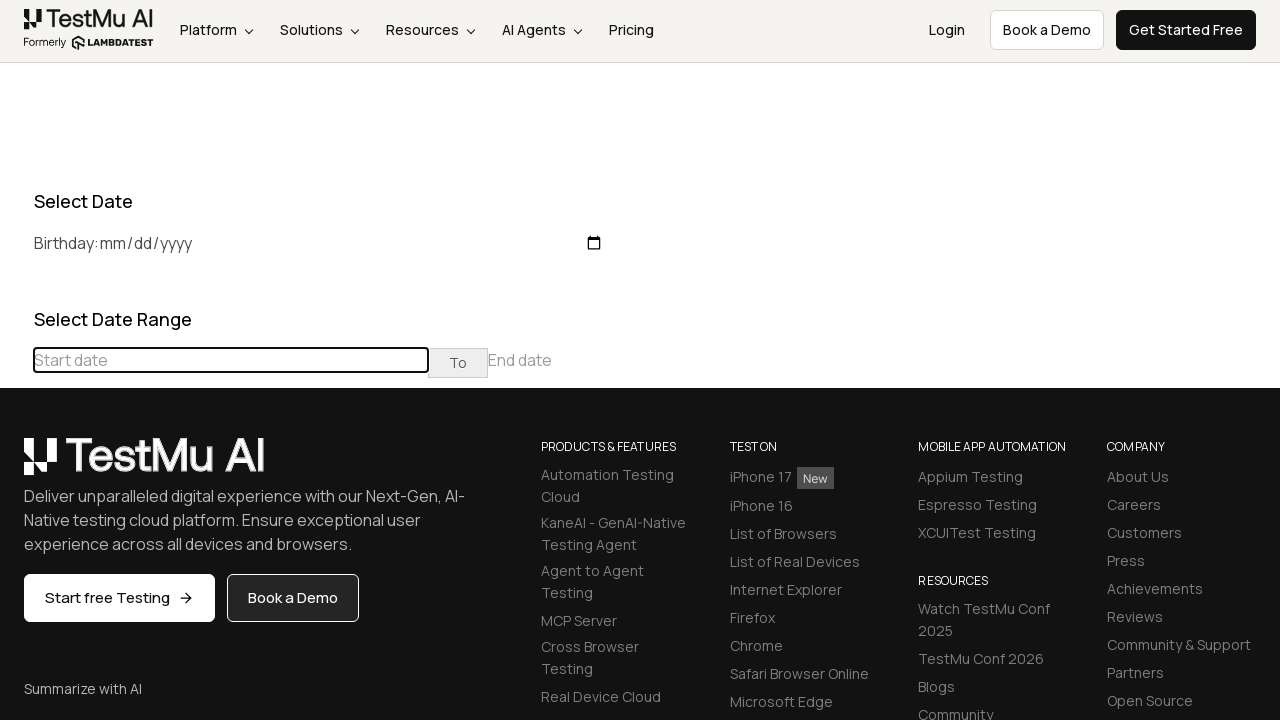

Clicked previous button to navigate to earlier month (target: December 2017) at (16, 465) on (//table[@class='table-condensed']//th[@class='prev'])[1]
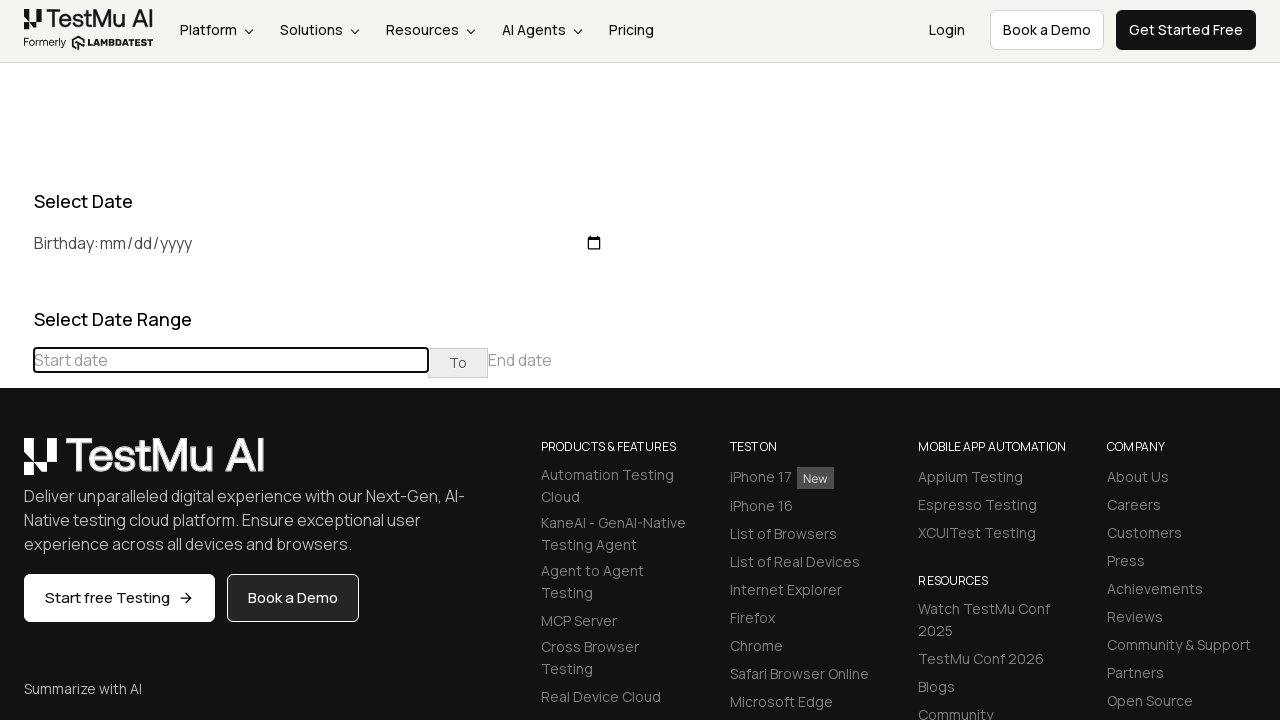

Clicked previous button to navigate to earlier month (target: December 2017) at (16, 465) on (//table[@class='table-condensed']//th[@class='prev'])[1]
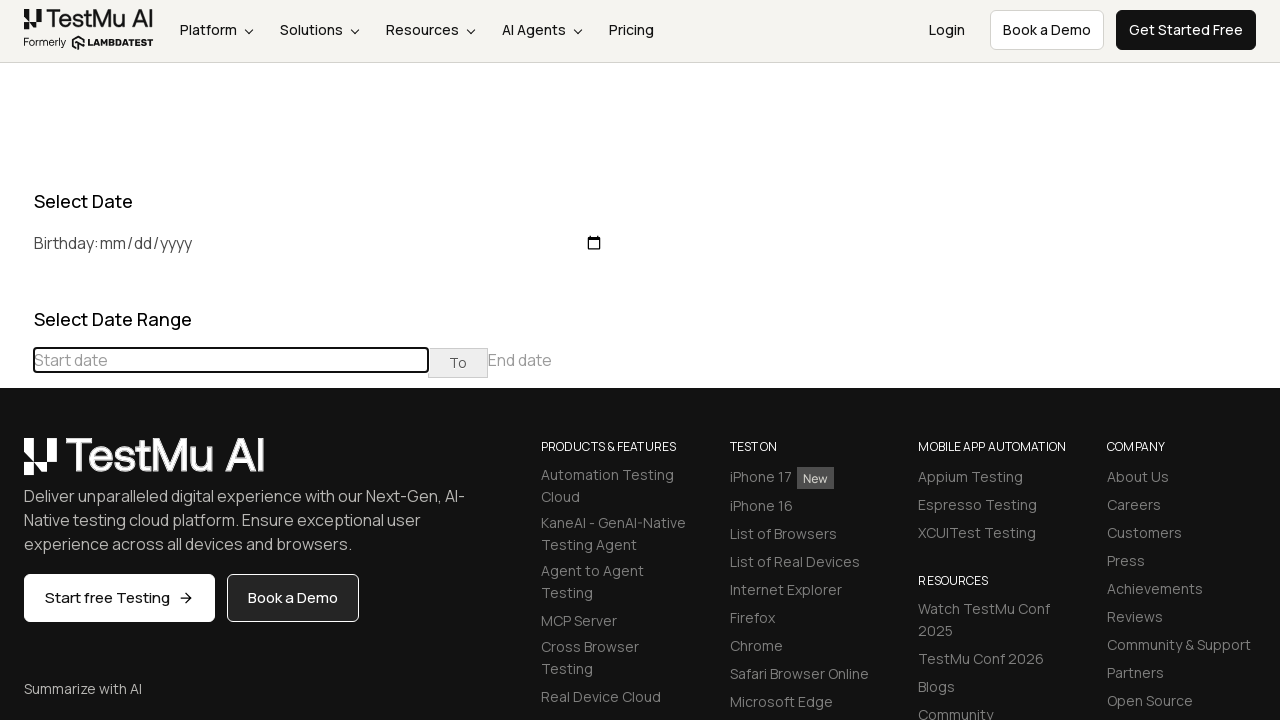

Clicked previous button to navigate to earlier month (target: December 2017) at (16, 465) on (//table[@class='table-condensed']//th[@class='prev'])[1]
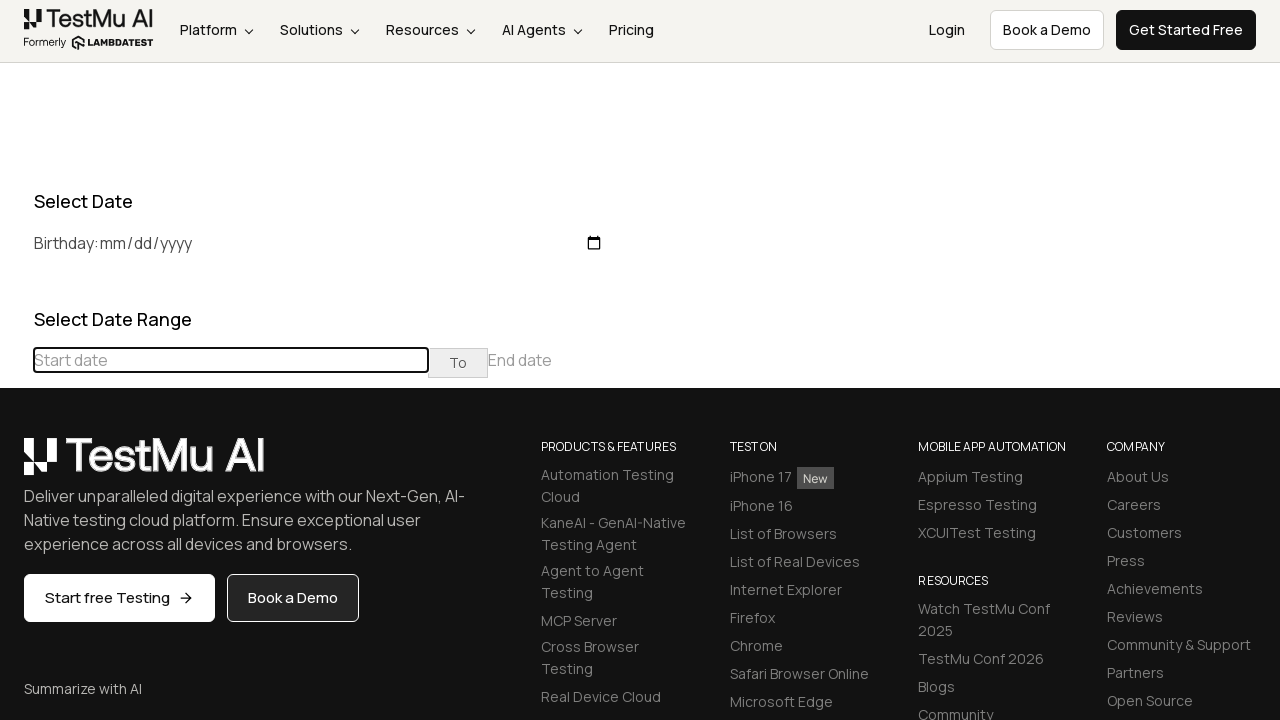

Clicked previous button to navigate to earlier month (target: December 2017) at (16, 465) on (//table[@class='table-condensed']//th[@class='prev'])[1]
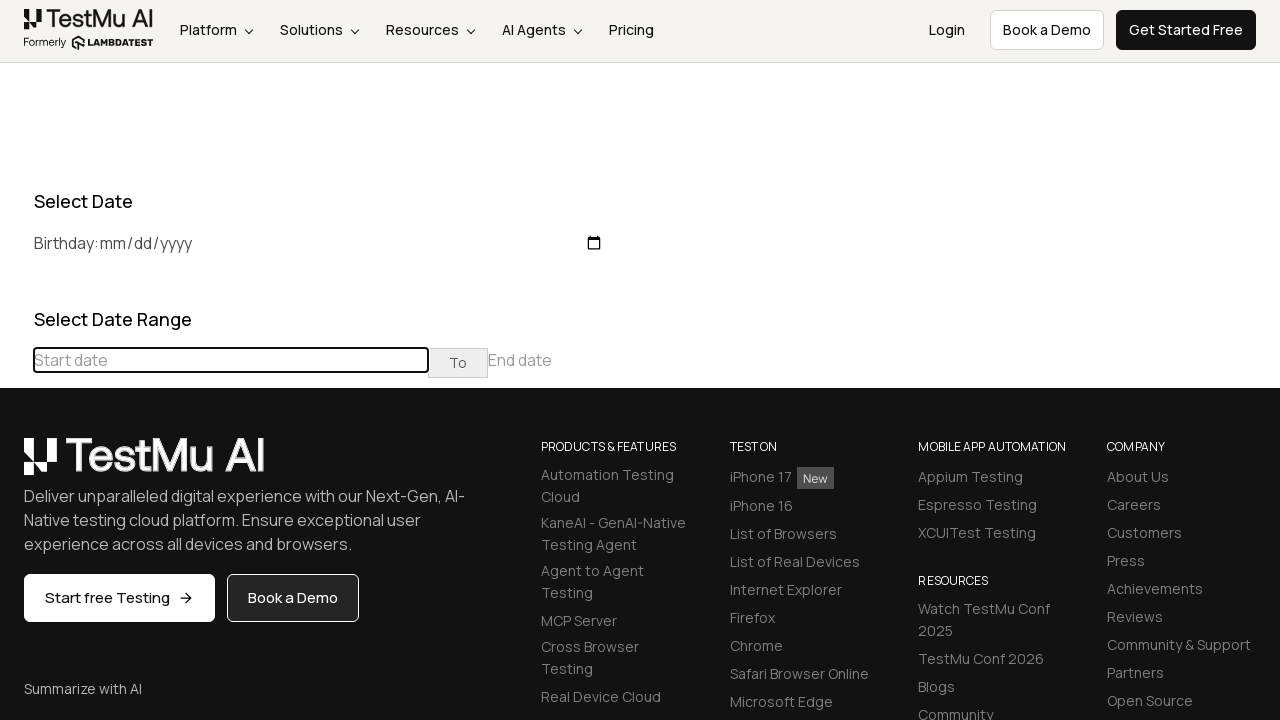

Clicked previous button to navigate to earlier month (target: December 2017) at (16, 465) on (//table[@class='table-condensed']//th[@class='prev'])[1]
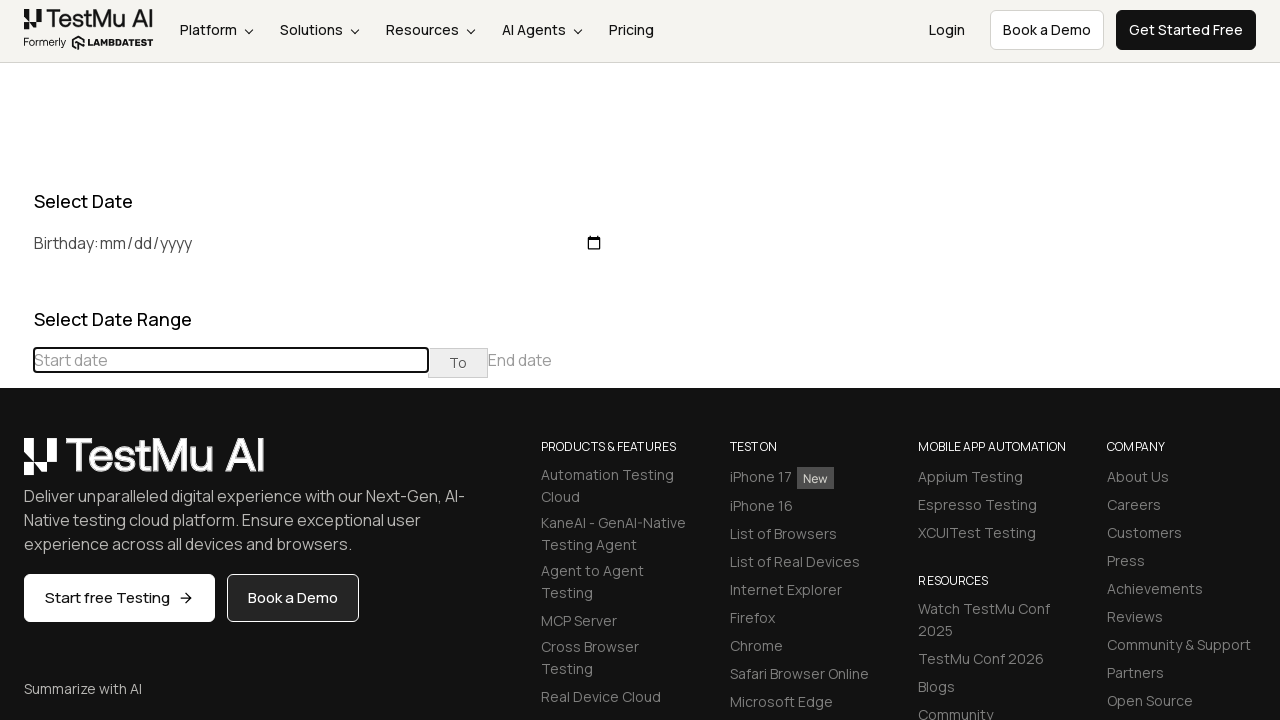

Clicked previous button to navigate to earlier month (target: December 2017) at (16, 465) on (//table[@class='table-condensed']//th[@class='prev'])[1]
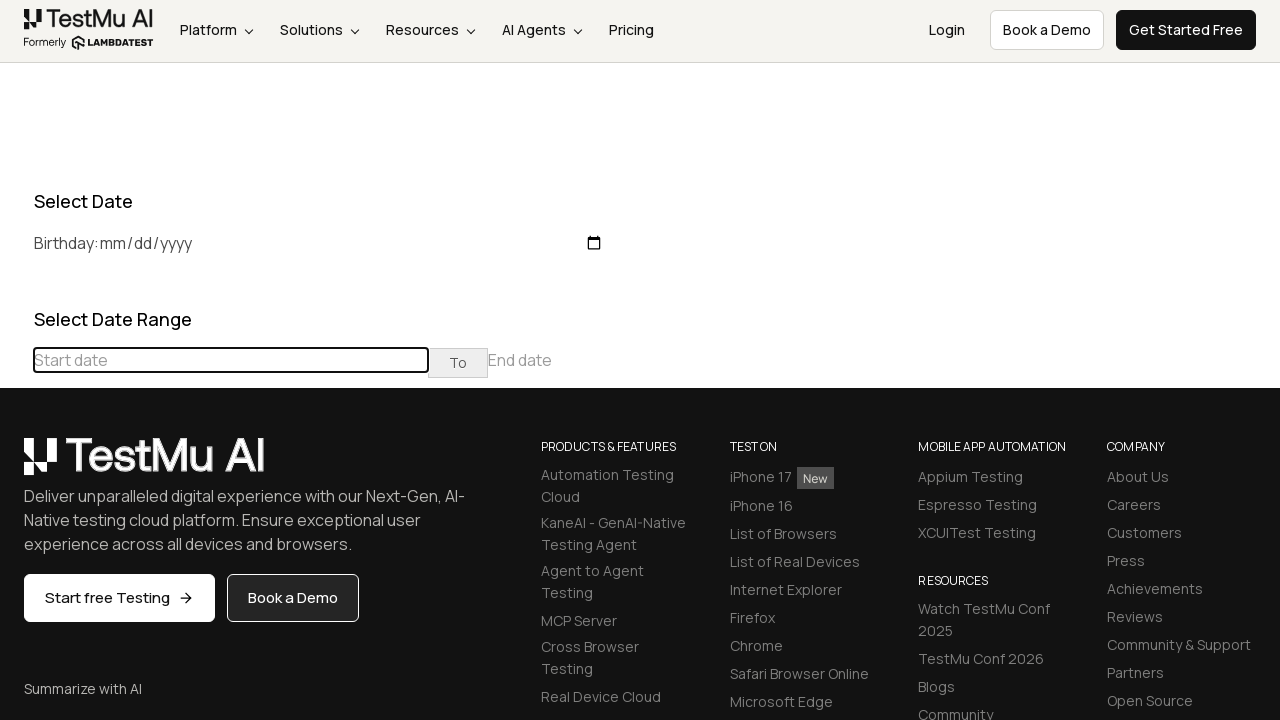

Clicked previous button to navigate to earlier month (target: December 2017) at (16, 465) on (//table[@class='table-condensed']//th[@class='prev'])[1]
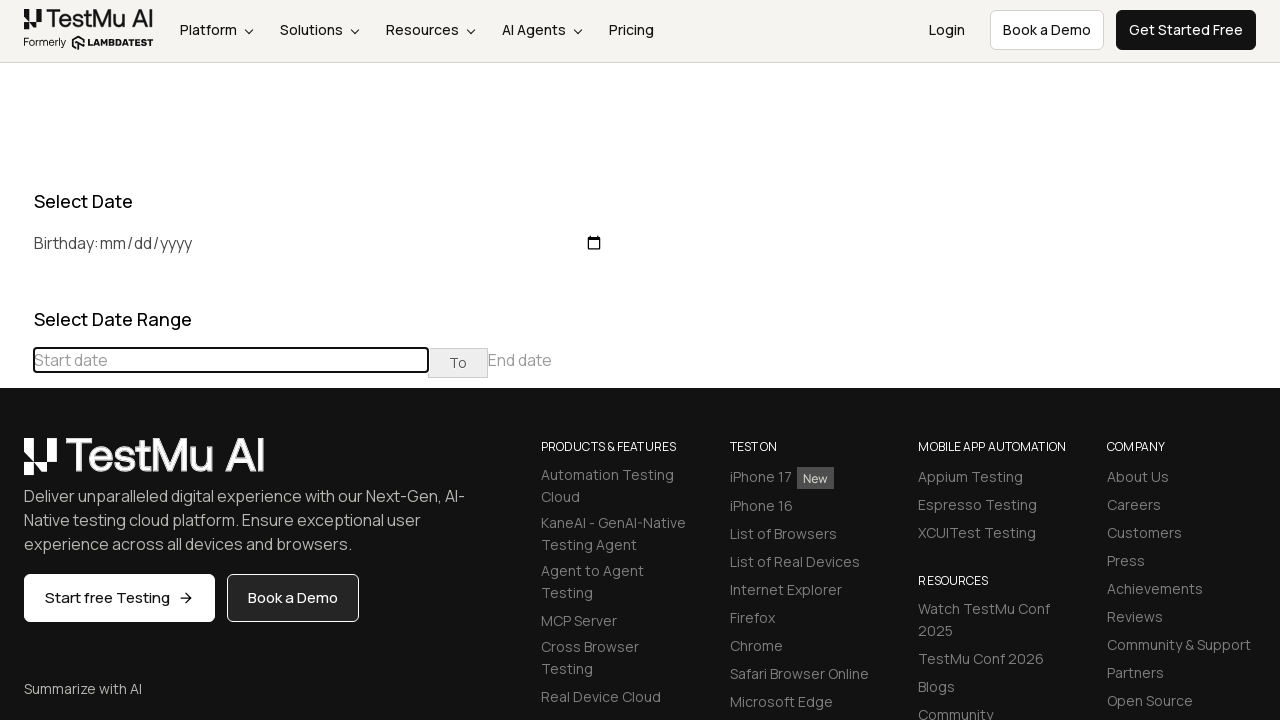

Clicked previous button to navigate to earlier month (target: December 2017) at (16, 465) on (//table[@class='table-condensed']//th[@class='prev'])[1]
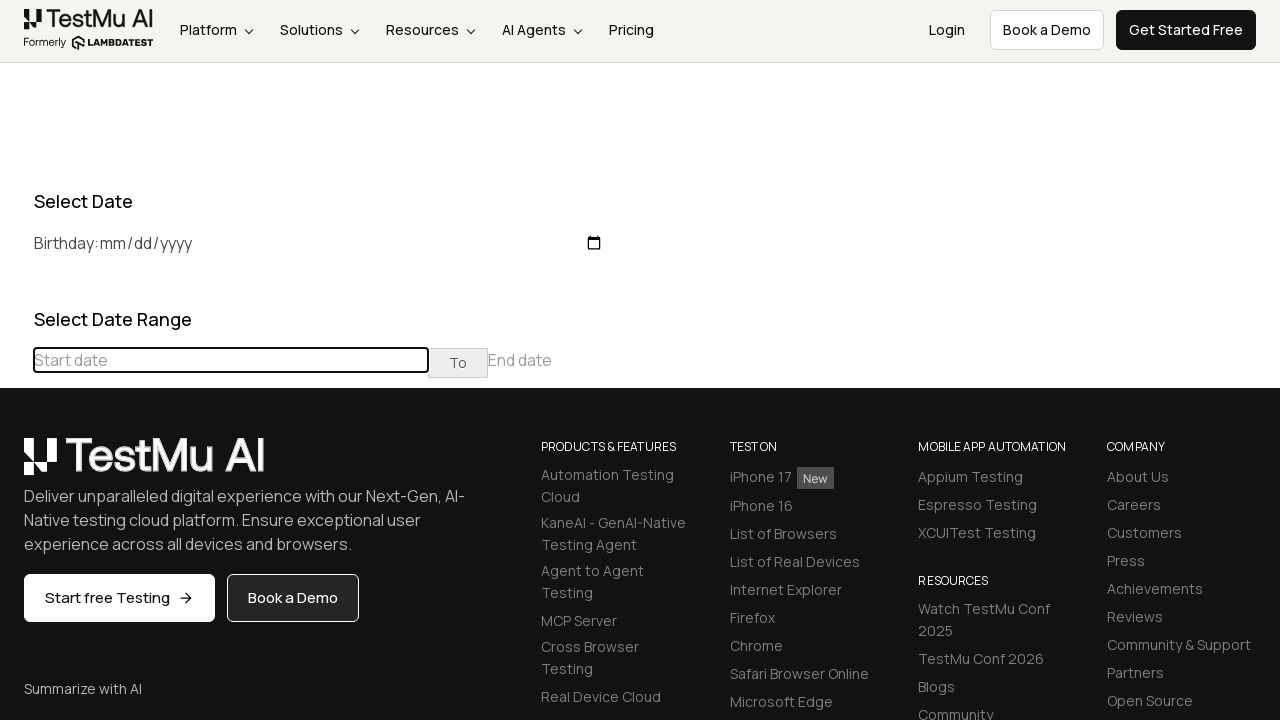

Clicked previous button to navigate to earlier month (target: December 2017) at (16, 465) on (//table[@class='table-condensed']//th[@class='prev'])[1]
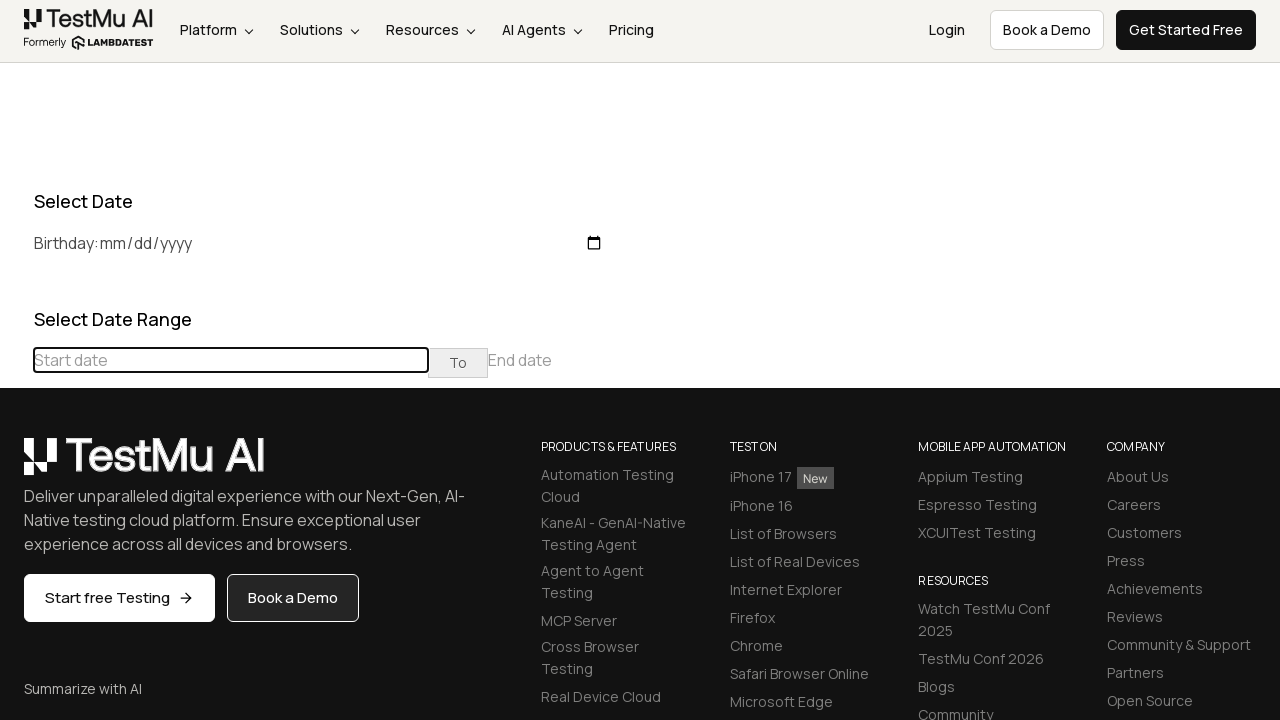

Clicked previous button to navigate to earlier month (target: December 2017) at (16, 465) on (//table[@class='table-condensed']//th[@class='prev'])[1]
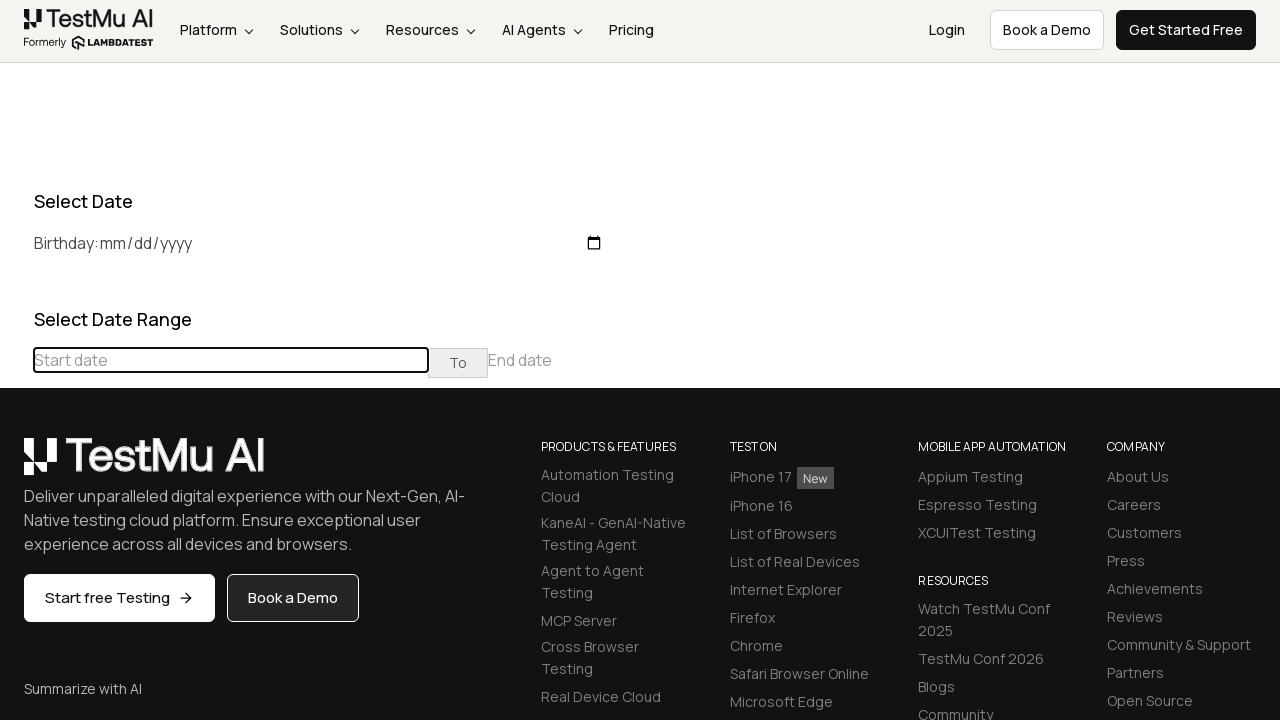

Clicked previous button to navigate to earlier month (target: December 2017) at (16, 465) on (//table[@class='table-condensed']//th[@class='prev'])[1]
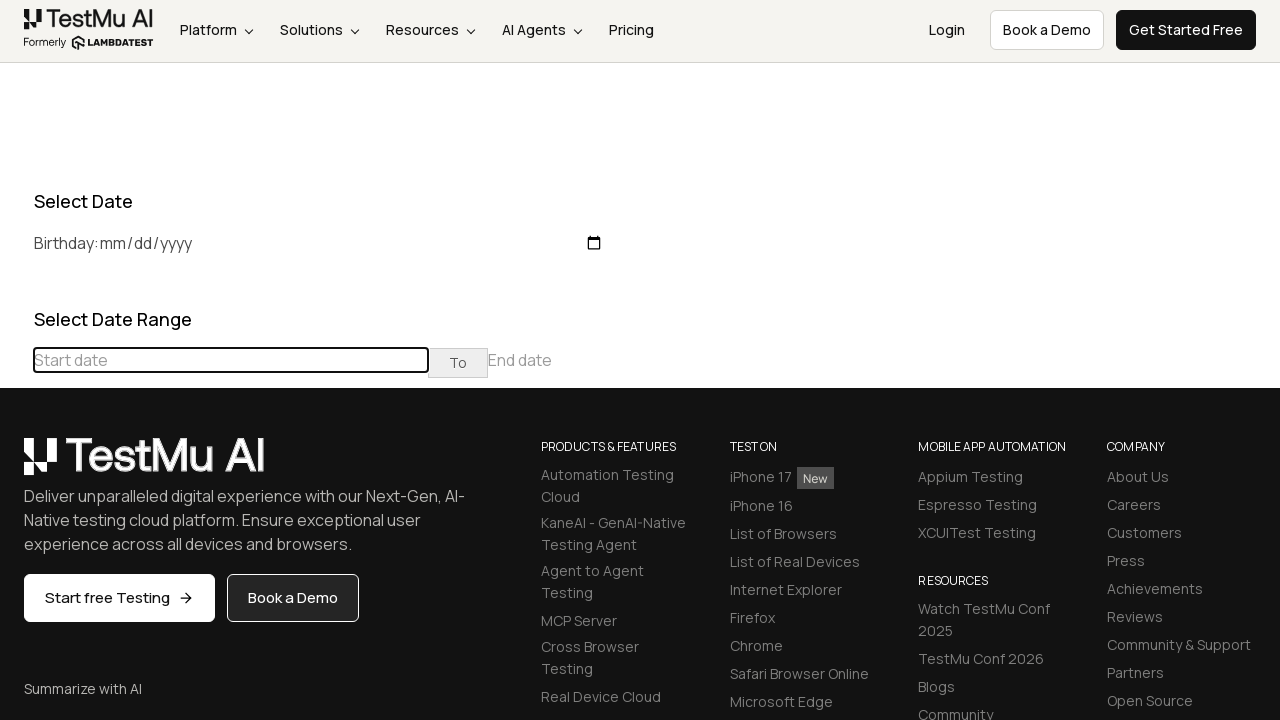

Clicked previous button to navigate to earlier month (target: December 2017) at (16, 465) on (//table[@class='table-condensed']//th[@class='prev'])[1]
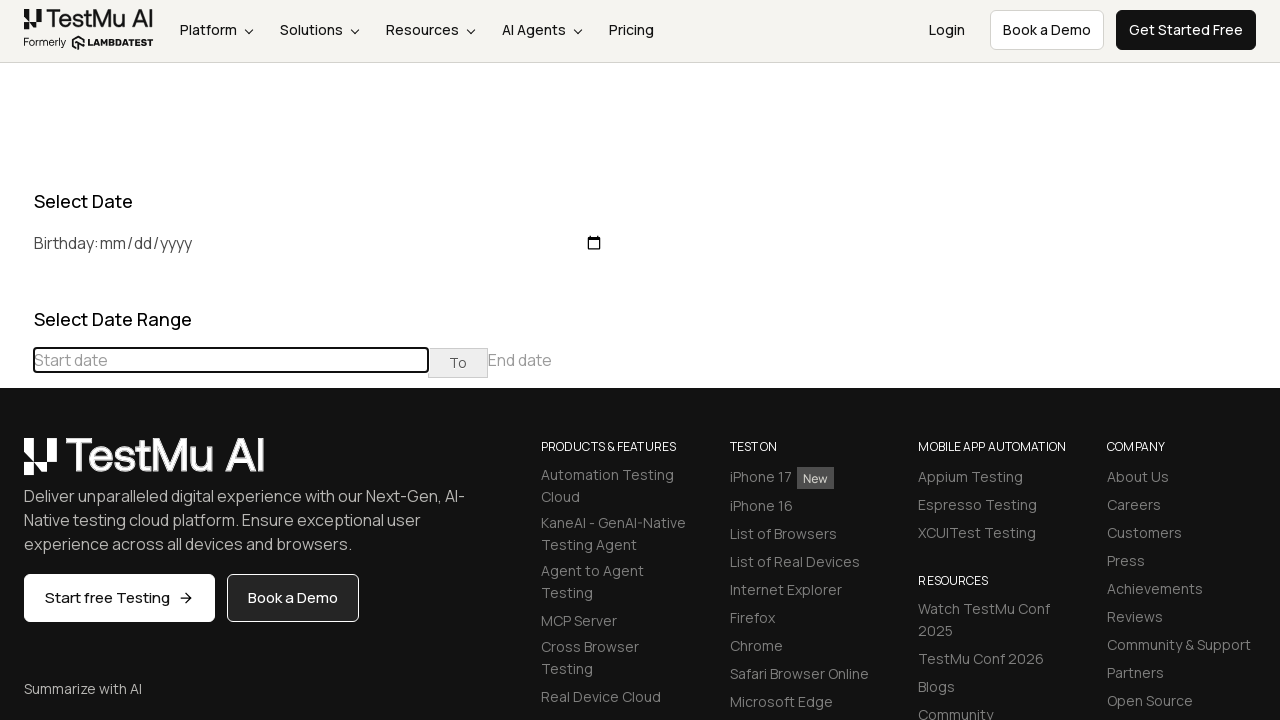

Clicked previous button to navigate to earlier month (target: December 2017) at (16, 465) on (//table[@class='table-condensed']//th[@class='prev'])[1]
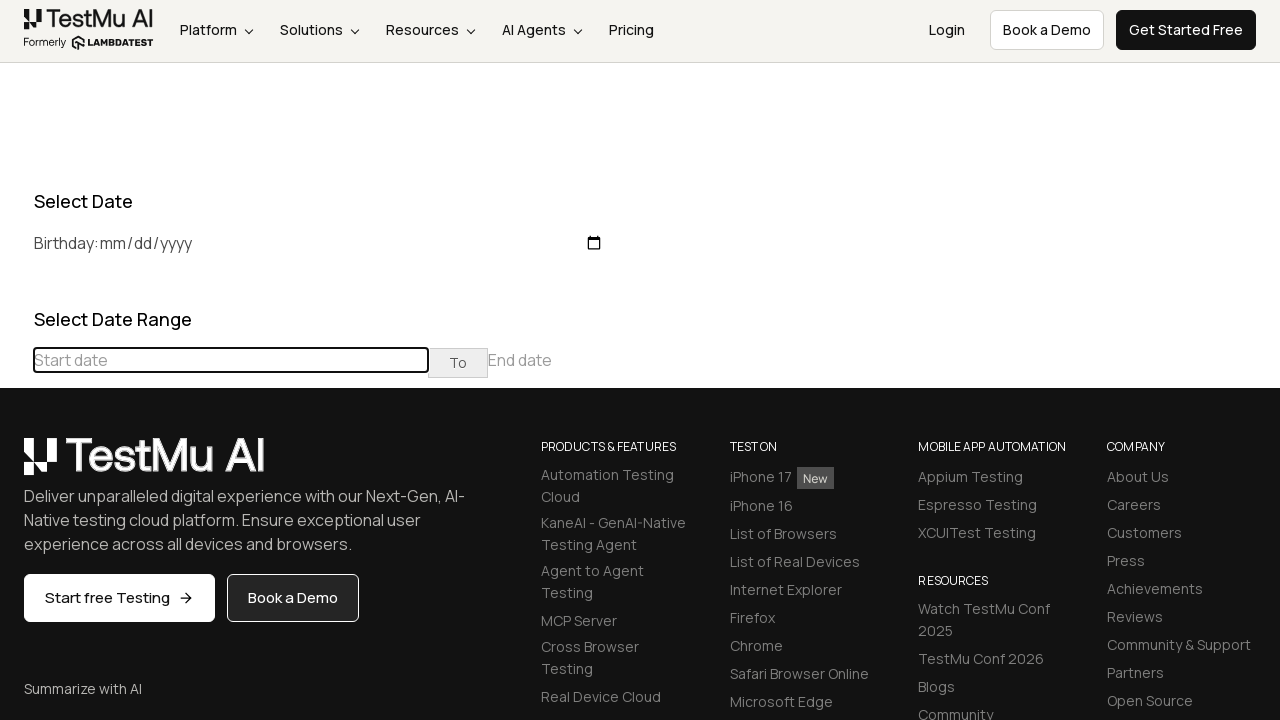

Clicked previous button to navigate to earlier month (target: December 2017) at (16, 465) on (//table[@class='table-condensed']//th[@class='prev'])[1]
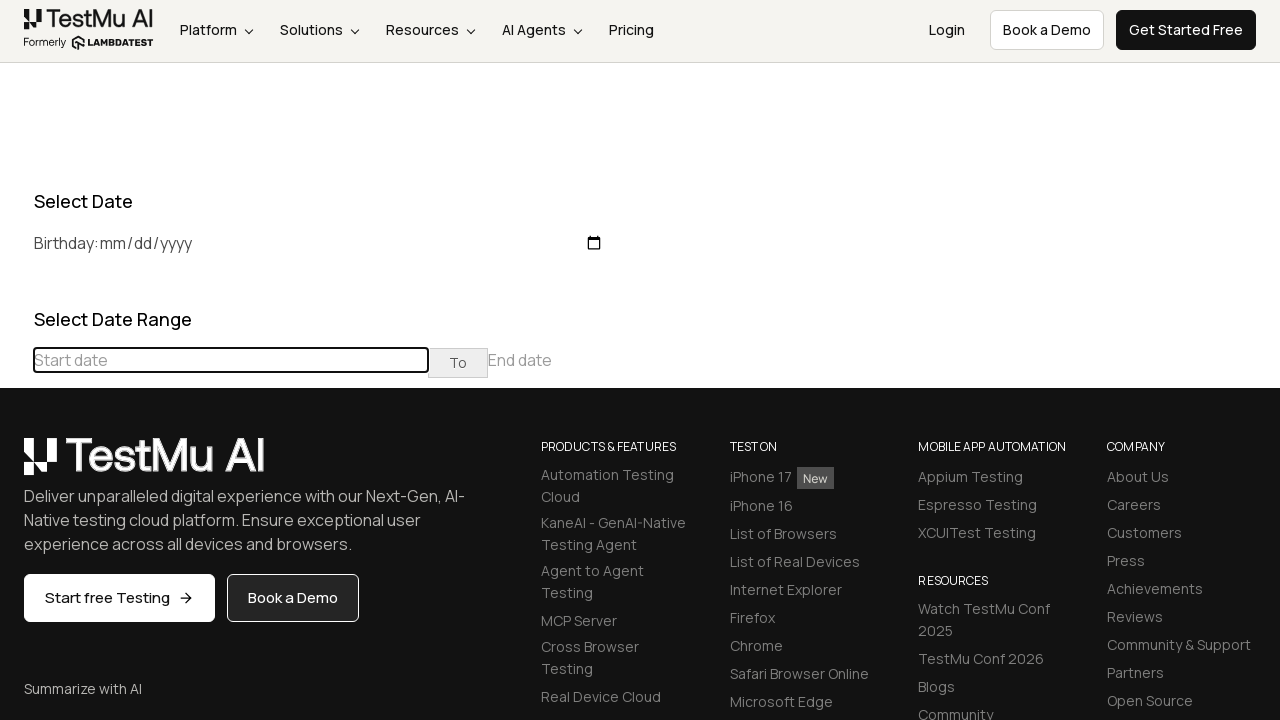

Clicked previous button to navigate to earlier month (target: December 2017) at (16, 465) on (//table[@class='table-condensed']//th[@class='prev'])[1]
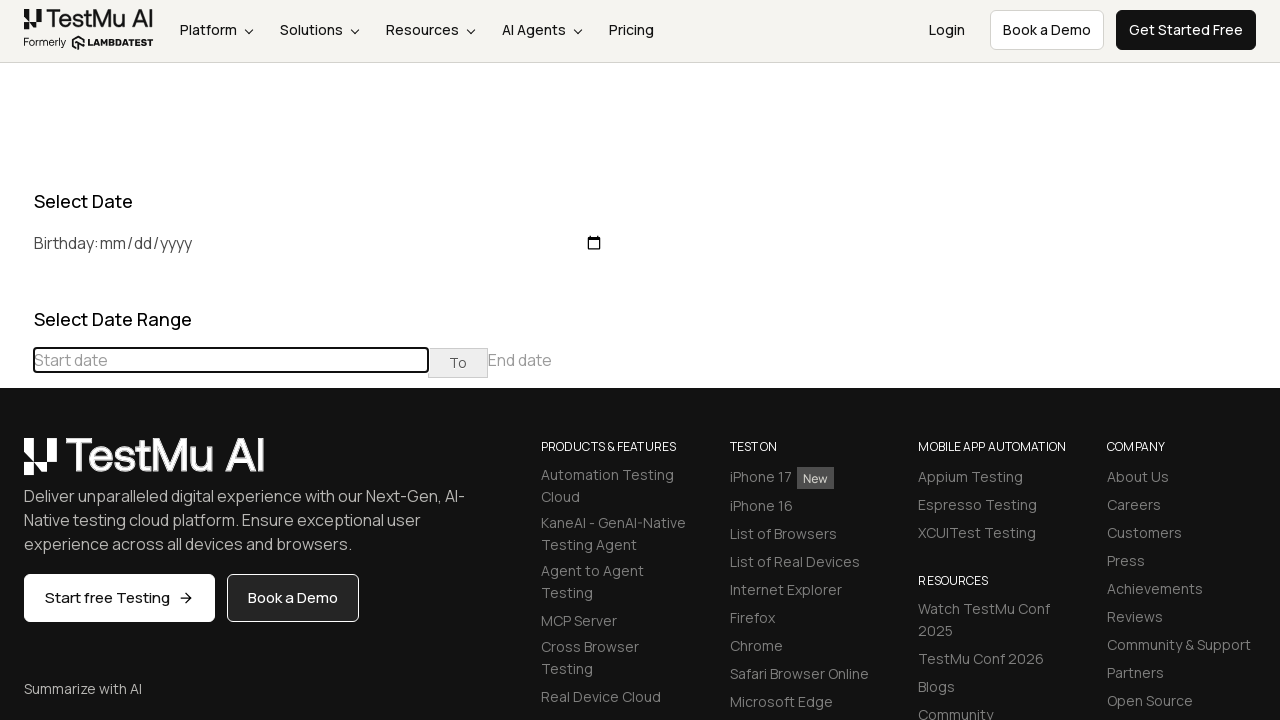

Clicked previous button to navigate to earlier month (target: December 2017) at (16, 465) on (//table[@class='table-condensed']//th[@class='prev'])[1]
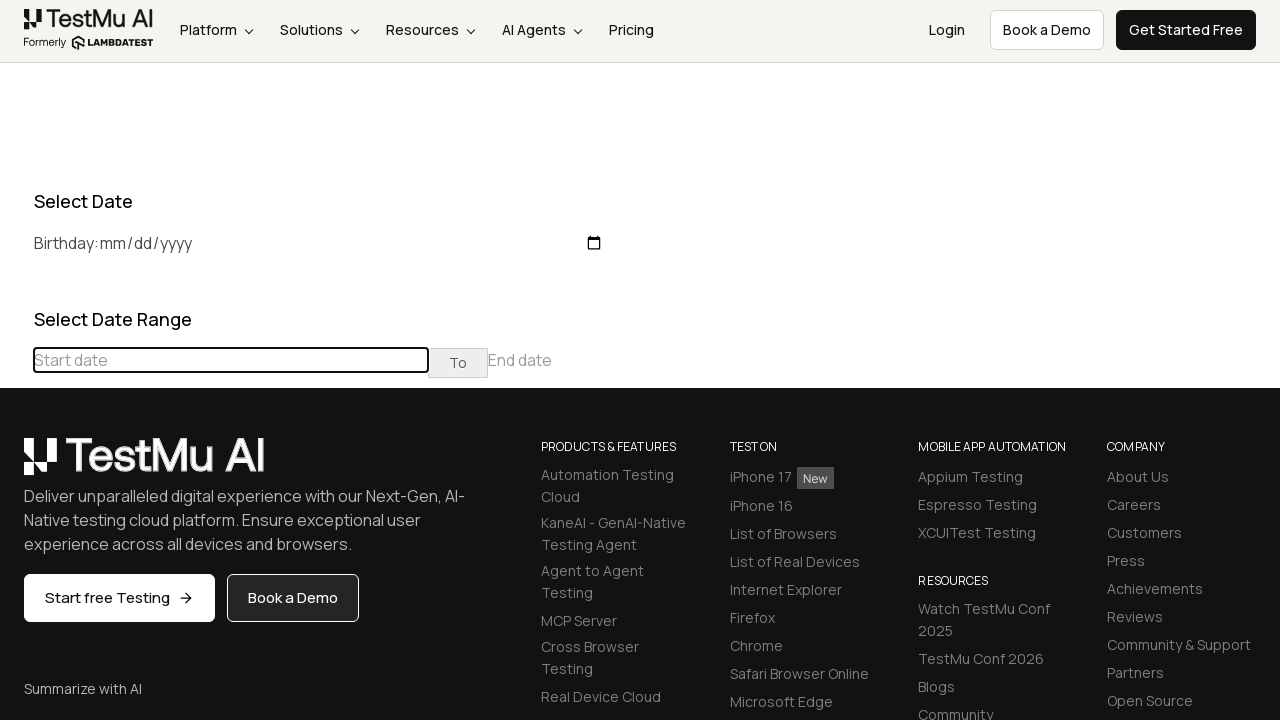

Clicked previous button to navigate to earlier month (target: December 2017) at (16, 465) on (//table[@class='table-condensed']//th[@class='prev'])[1]
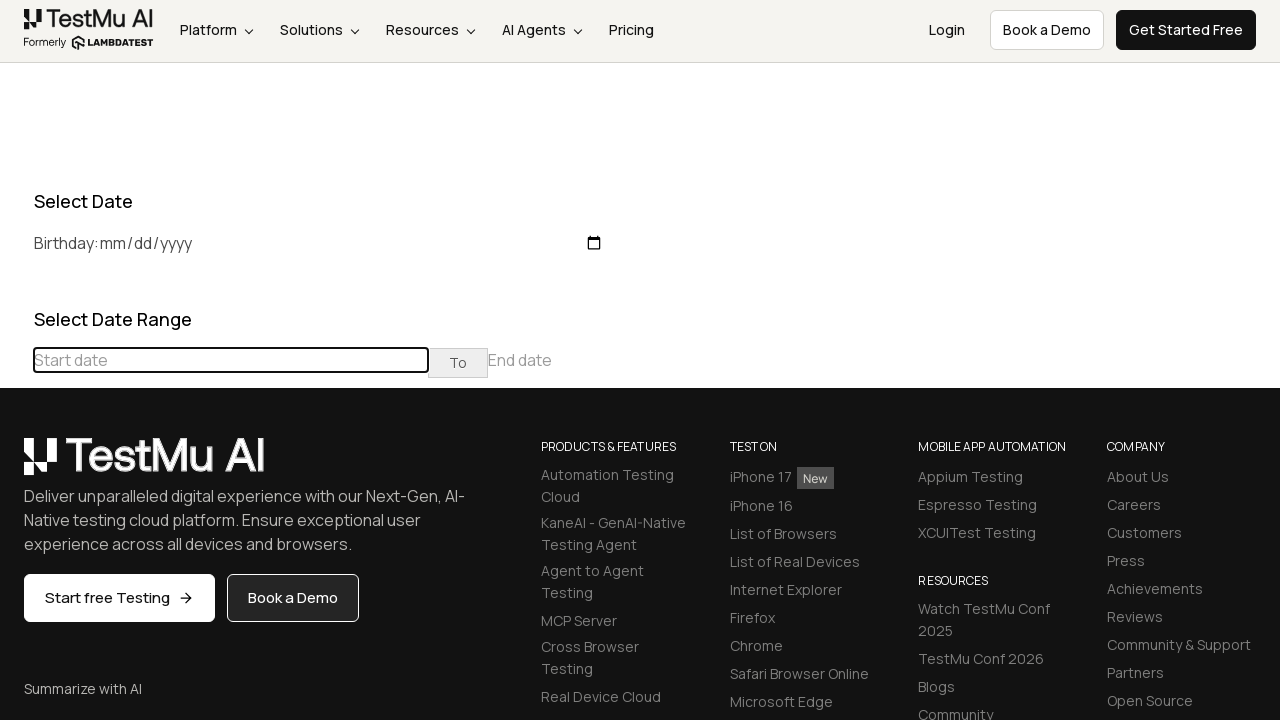

Clicked previous button to navigate to earlier month (target: December 2017) at (16, 465) on (//table[@class='table-condensed']//th[@class='prev'])[1]
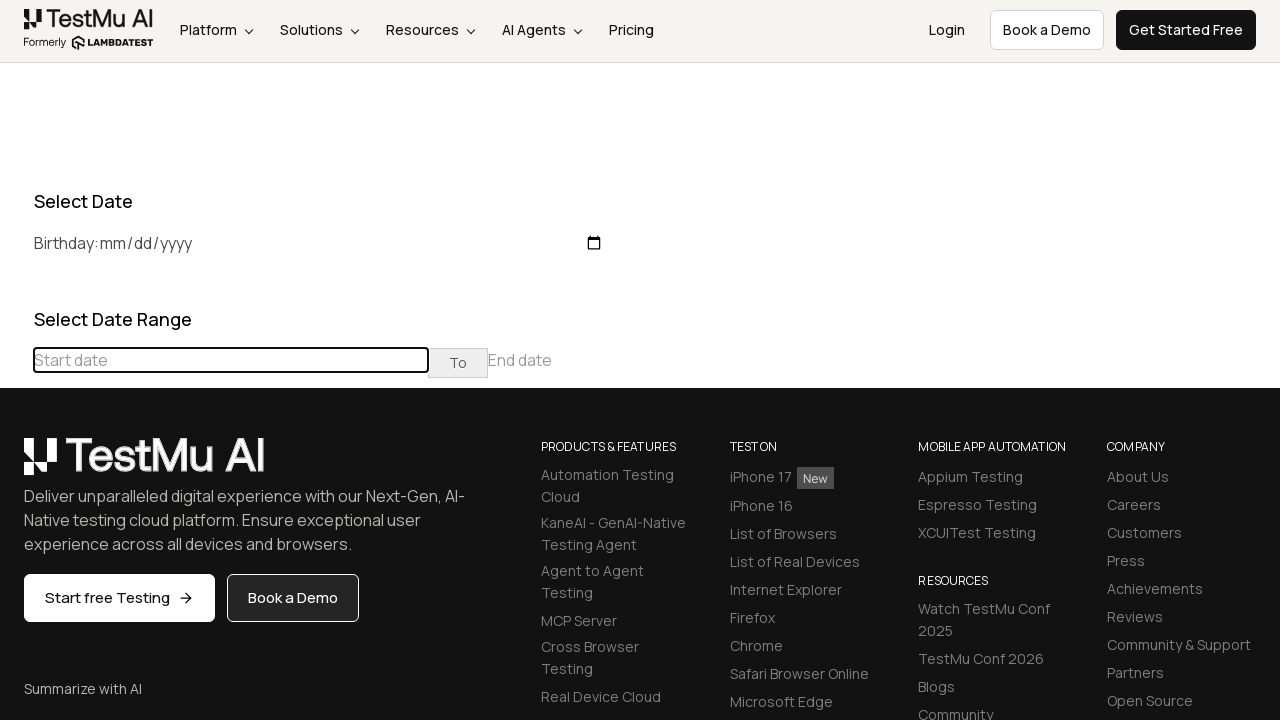

Clicked previous button to navigate to earlier month (target: December 2017) at (16, 465) on (//table[@class='table-condensed']//th[@class='prev'])[1]
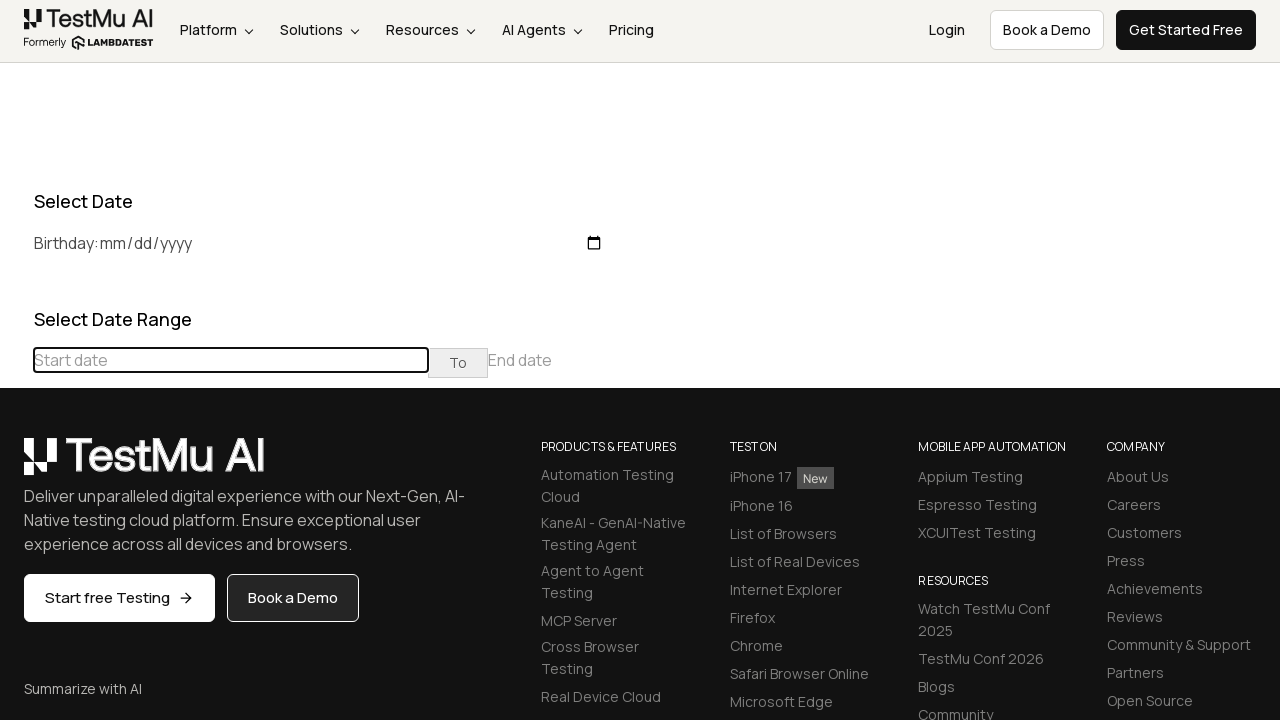

Clicked previous button to navigate to earlier month (target: December 2017) at (16, 465) on (//table[@class='table-condensed']//th[@class='prev'])[1]
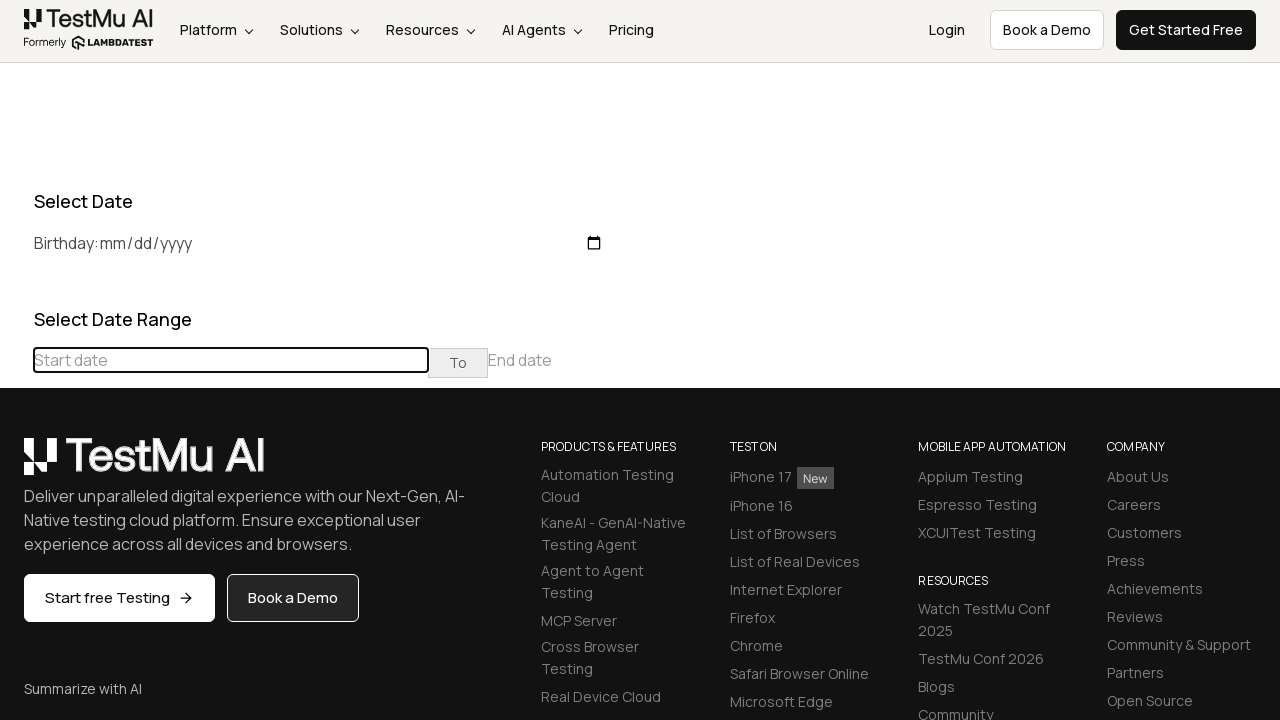

Clicked previous button to navigate to earlier month (target: December 2017) at (16, 465) on (//table[@class='table-condensed']//th[@class='prev'])[1]
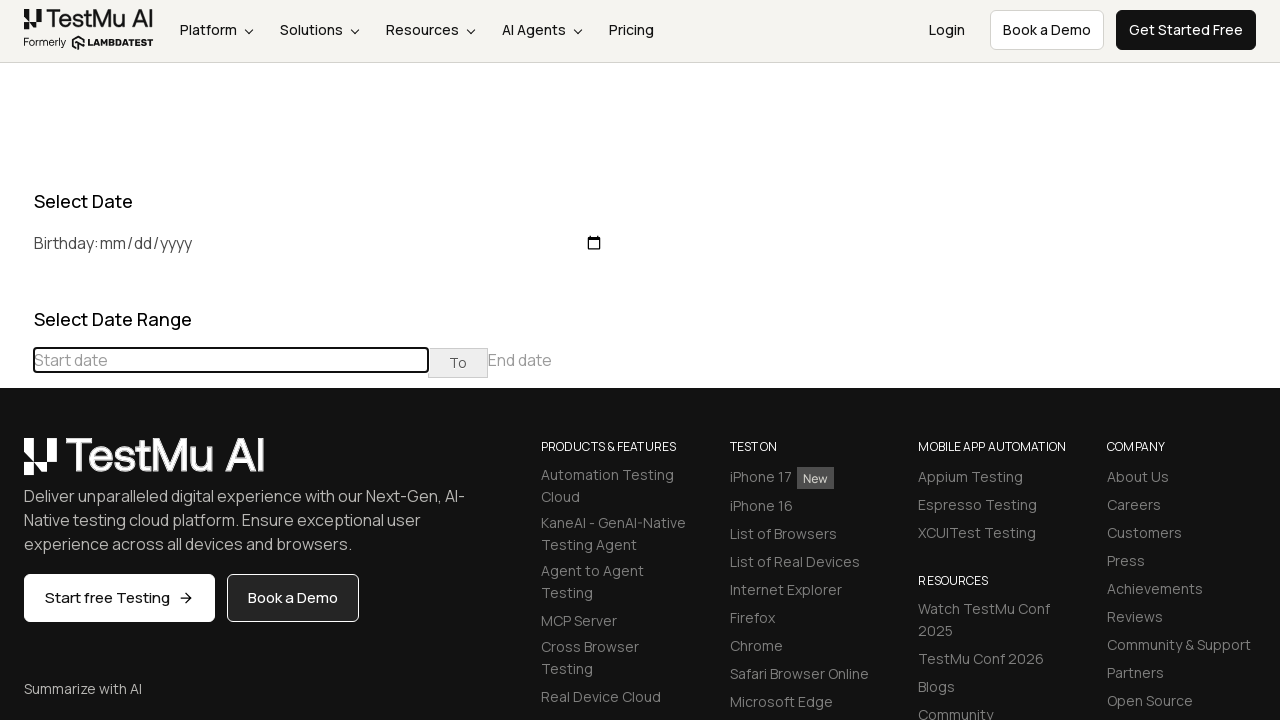

Clicked previous button to navigate to earlier month (target: December 2017) at (16, 465) on (//table[@class='table-condensed']//th[@class='prev'])[1]
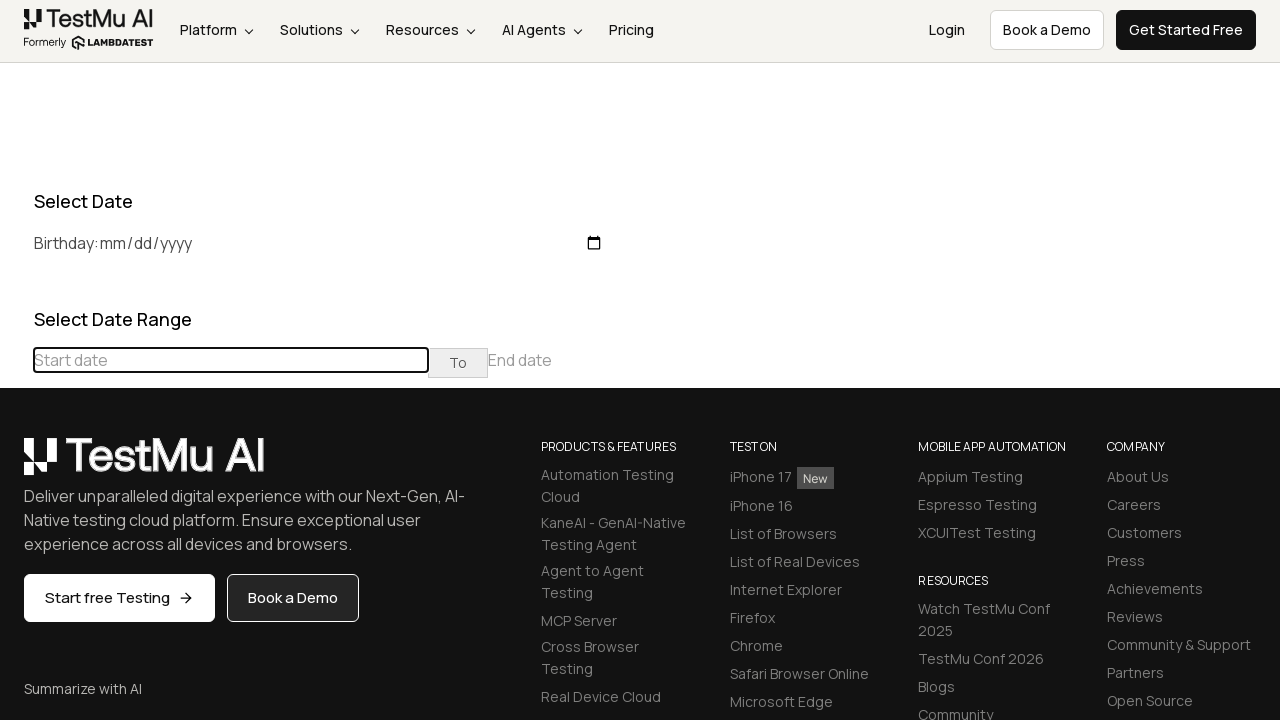

Clicked previous button to navigate to earlier month (target: December 2017) at (16, 465) on (//table[@class='table-condensed']//th[@class='prev'])[1]
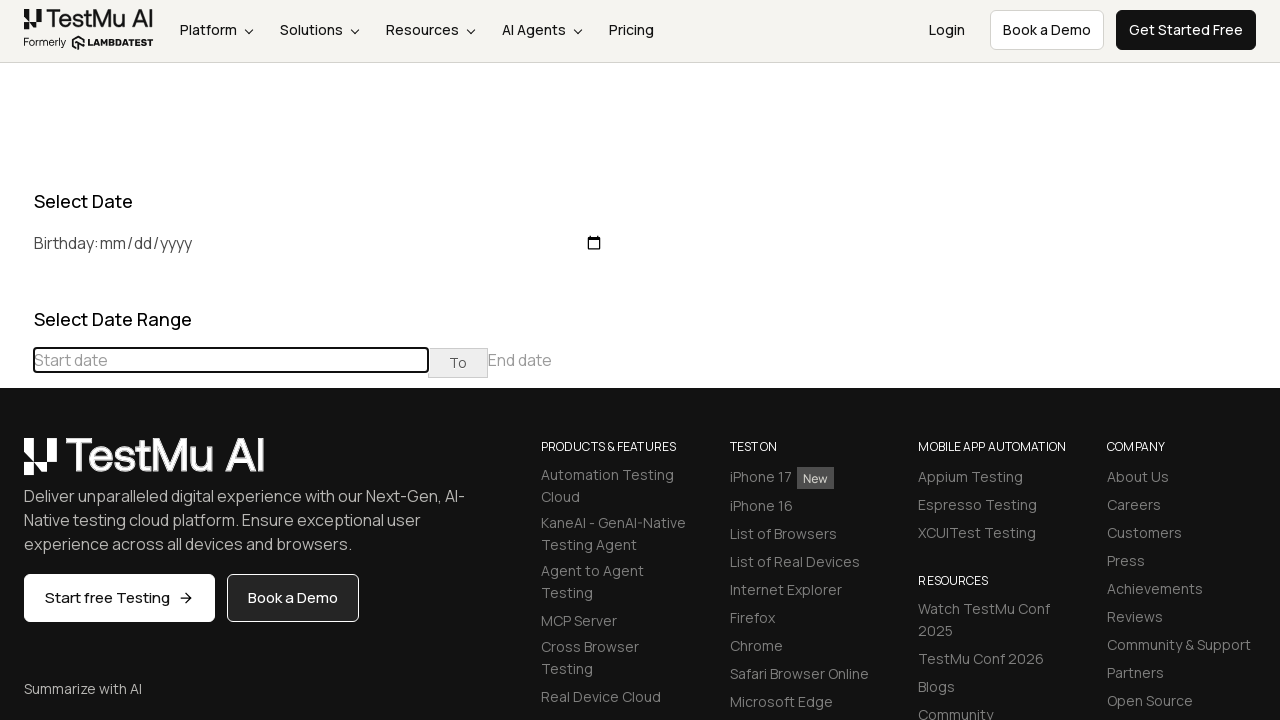

Clicked previous button to navigate to earlier month (target: December 2017) at (16, 465) on (//table[@class='table-condensed']//th[@class='prev'])[1]
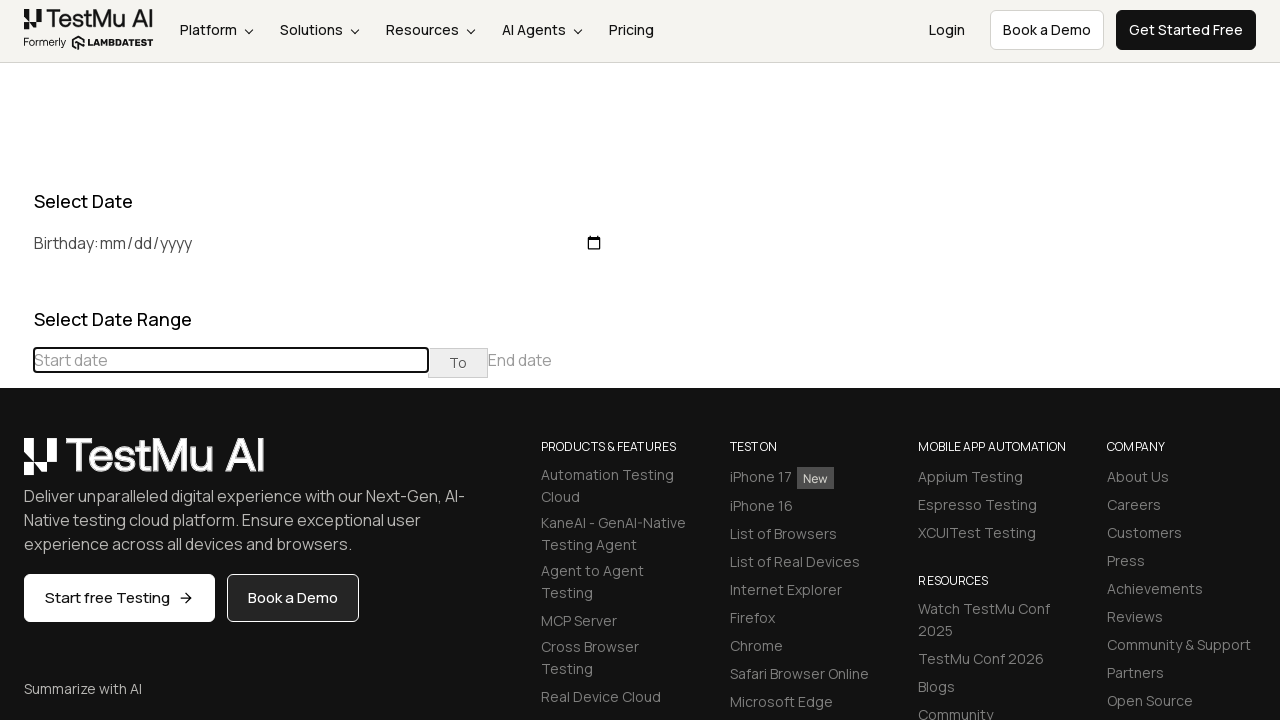

Clicked previous button to navigate to earlier month (target: December 2017) at (16, 465) on (//table[@class='table-condensed']//th[@class='prev'])[1]
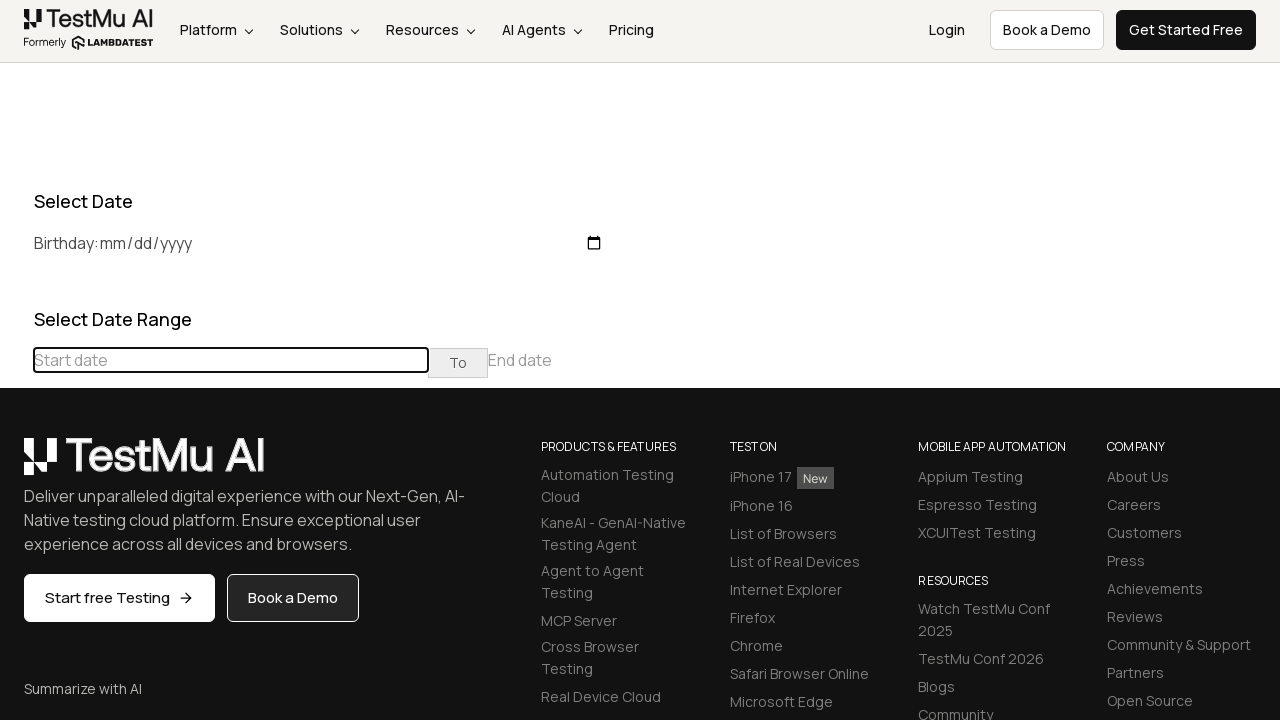

Clicked previous button to navigate to earlier month (target: December 2017) at (16, 465) on (//table[@class='table-condensed']//th[@class='prev'])[1]
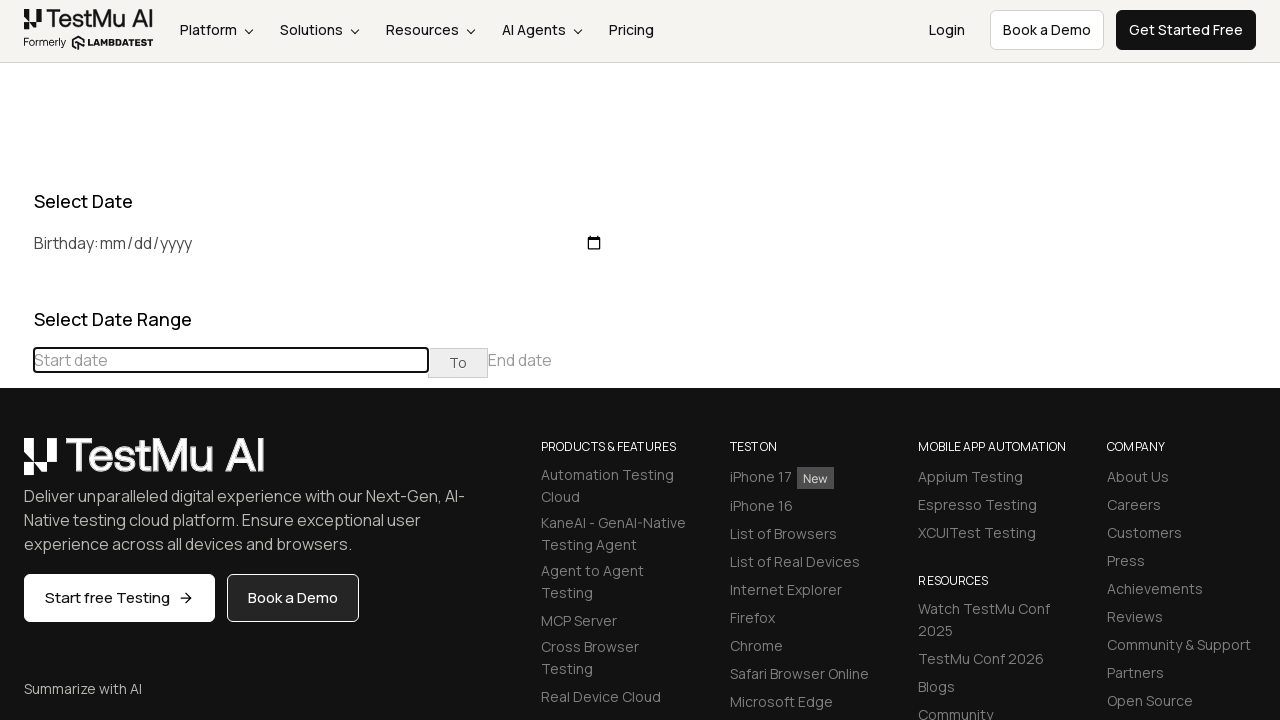

Clicked previous button to navigate to earlier month (target: December 2017) at (16, 465) on (//table[@class='table-condensed']//th[@class='prev'])[1]
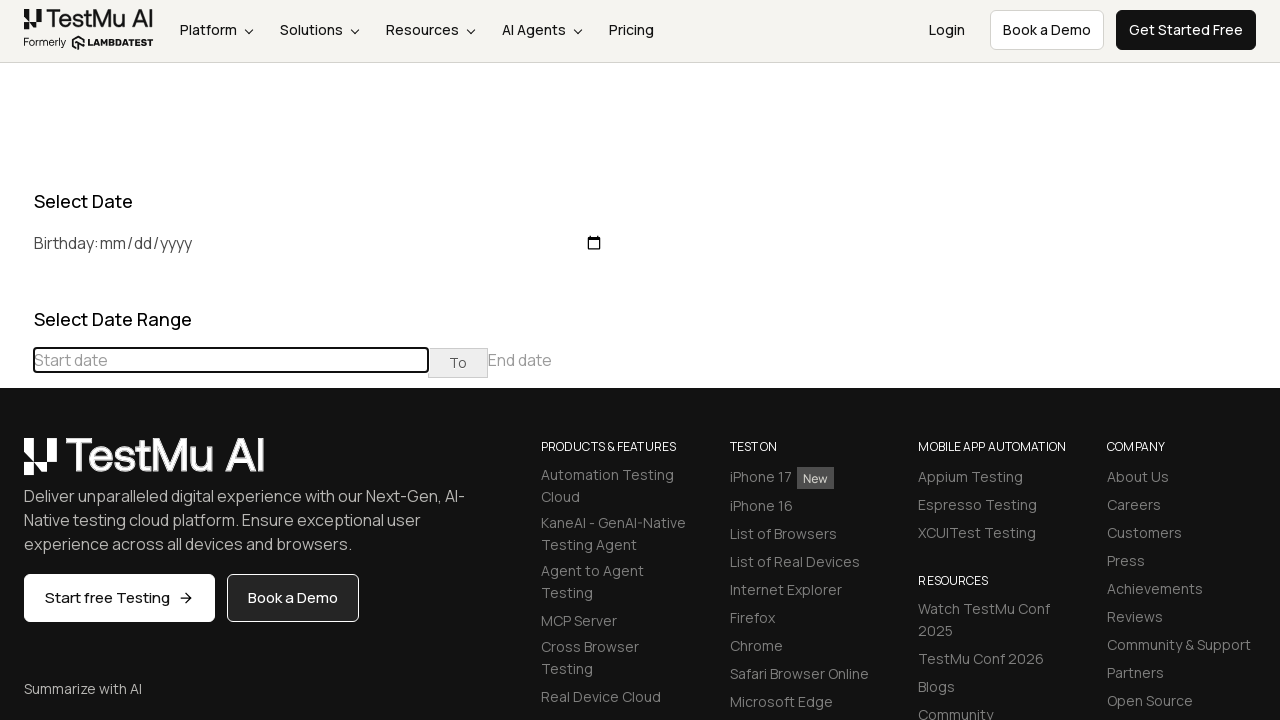

Clicked previous button to navigate to earlier month (target: December 2017) at (16, 465) on (//table[@class='table-condensed']//th[@class='prev'])[1]
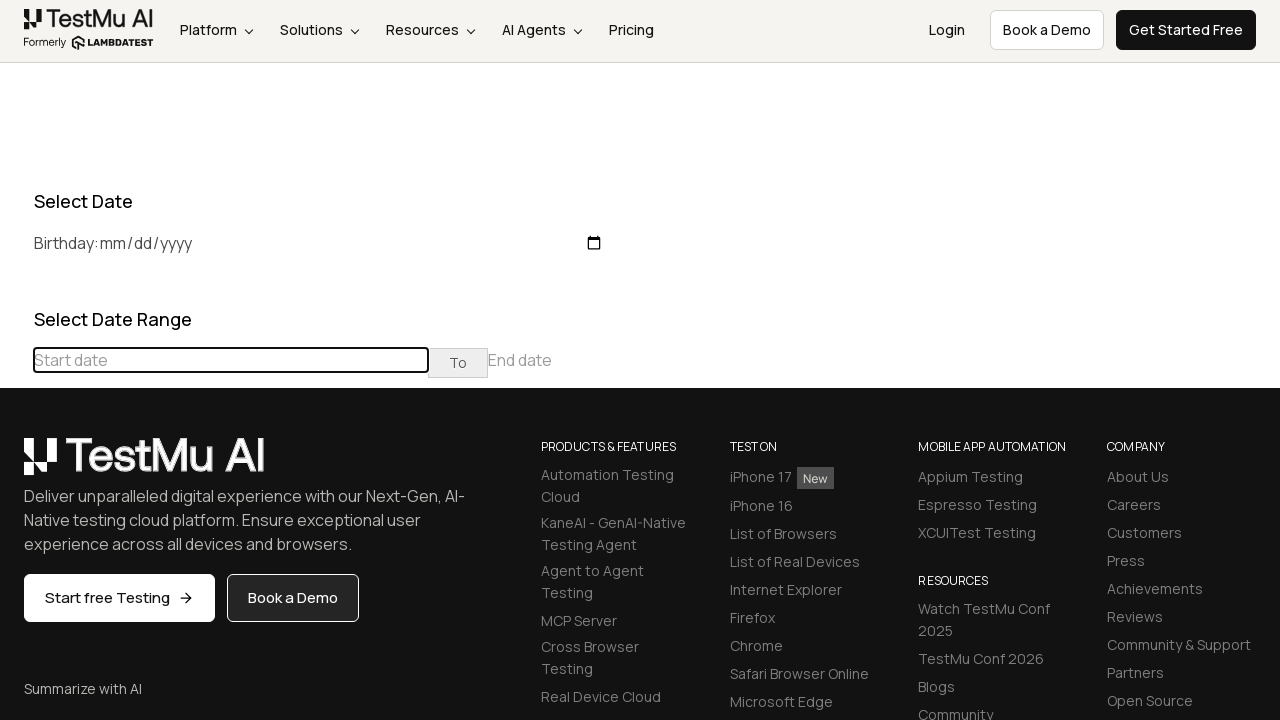

Clicked previous button to navigate to earlier month (target: December 2017) at (16, 465) on (//table[@class='table-condensed']//th[@class='prev'])[1]
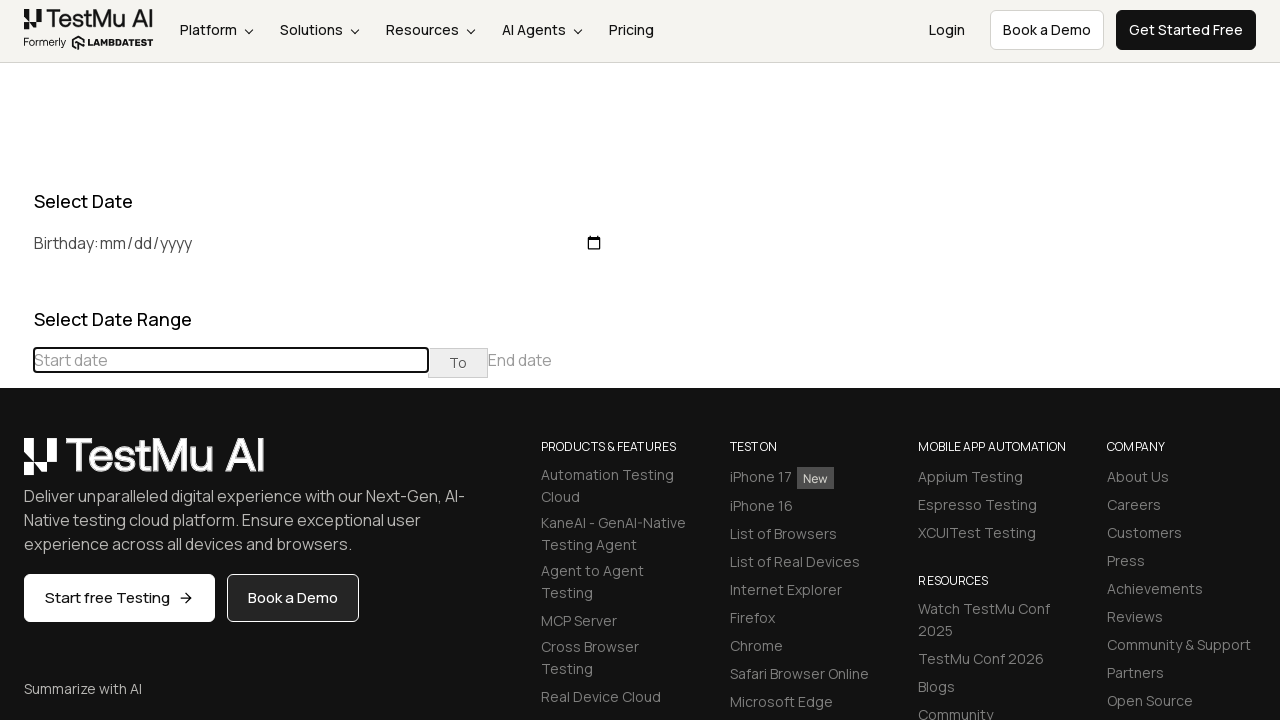

Clicked previous button to navigate to earlier month (target: December 2017) at (16, 465) on (//table[@class='table-condensed']//th[@class='prev'])[1]
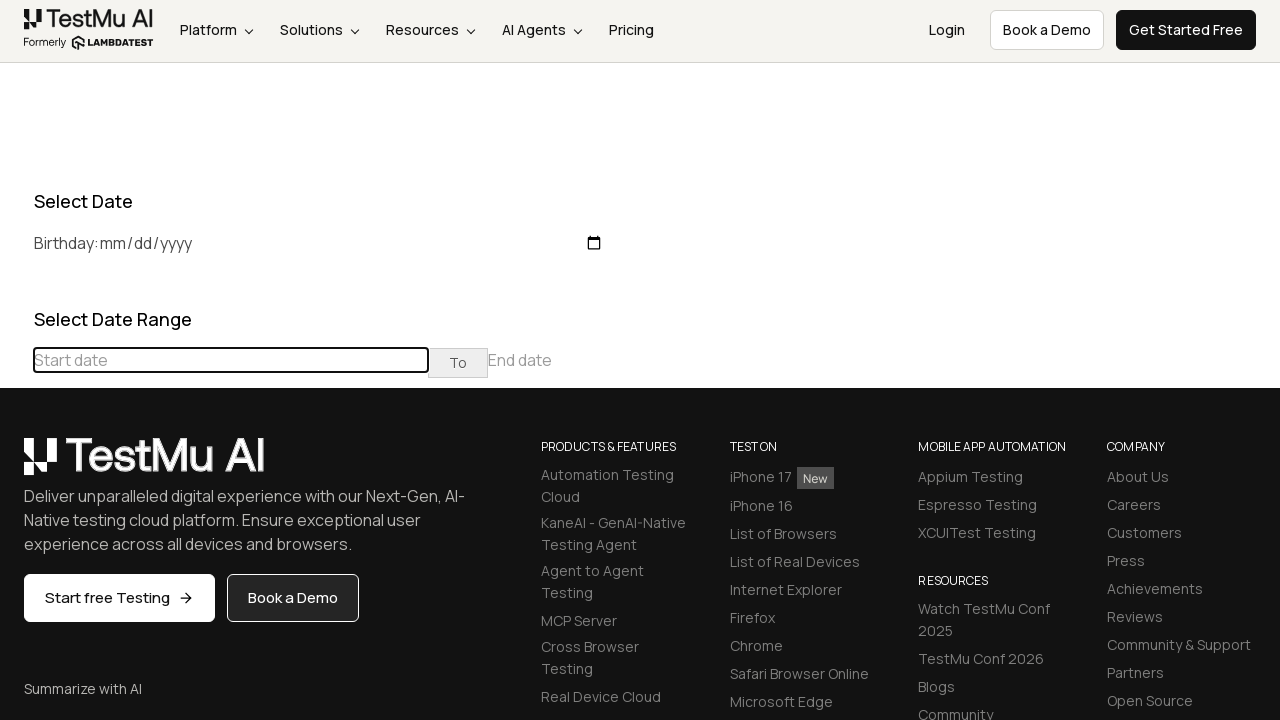

Clicked previous button to navigate to earlier month (target: December 2017) at (16, 465) on (//table[@class='table-condensed']//th[@class='prev'])[1]
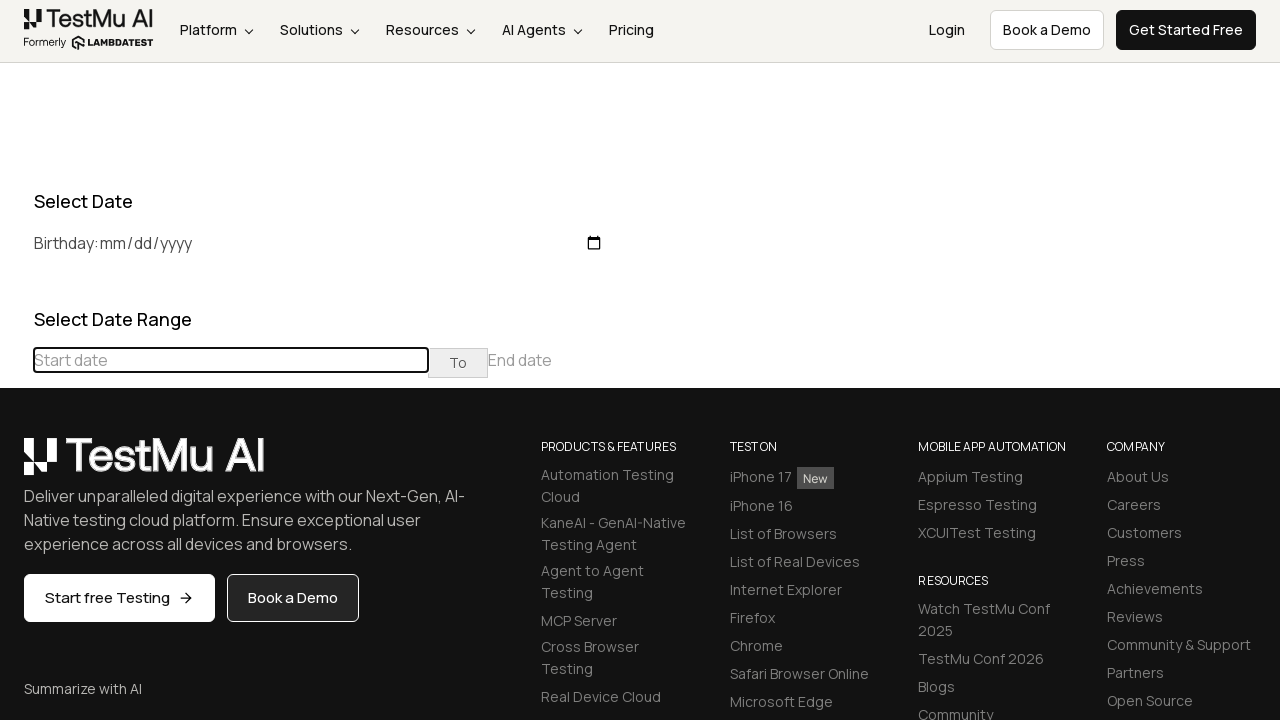

Clicked previous button to navigate to earlier month (target: December 2017) at (16, 465) on (//table[@class='table-condensed']//th[@class='prev'])[1]
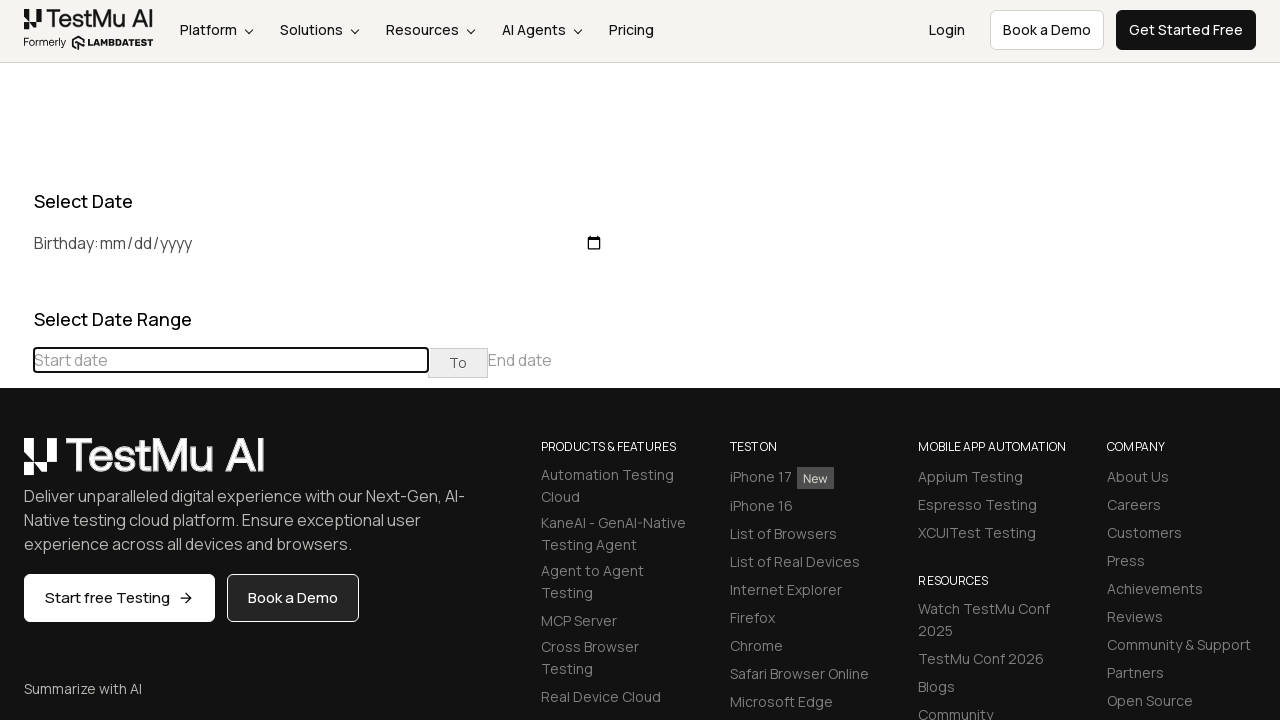

Clicked previous button to navigate to earlier month (target: December 2017) at (16, 465) on (//table[@class='table-condensed']//th[@class='prev'])[1]
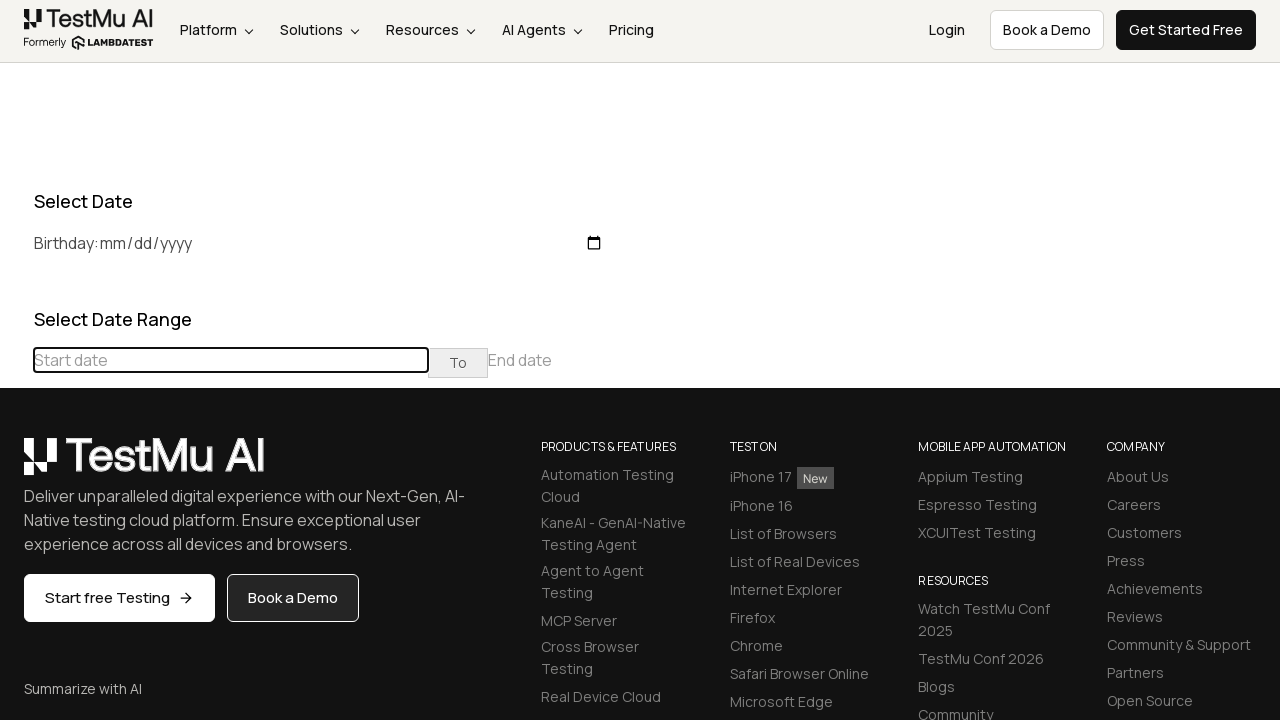

Clicked previous button to navigate to earlier month (target: December 2017) at (16, 465) on (//table[@class='table-condensed']//th[@class='prev'])[1]
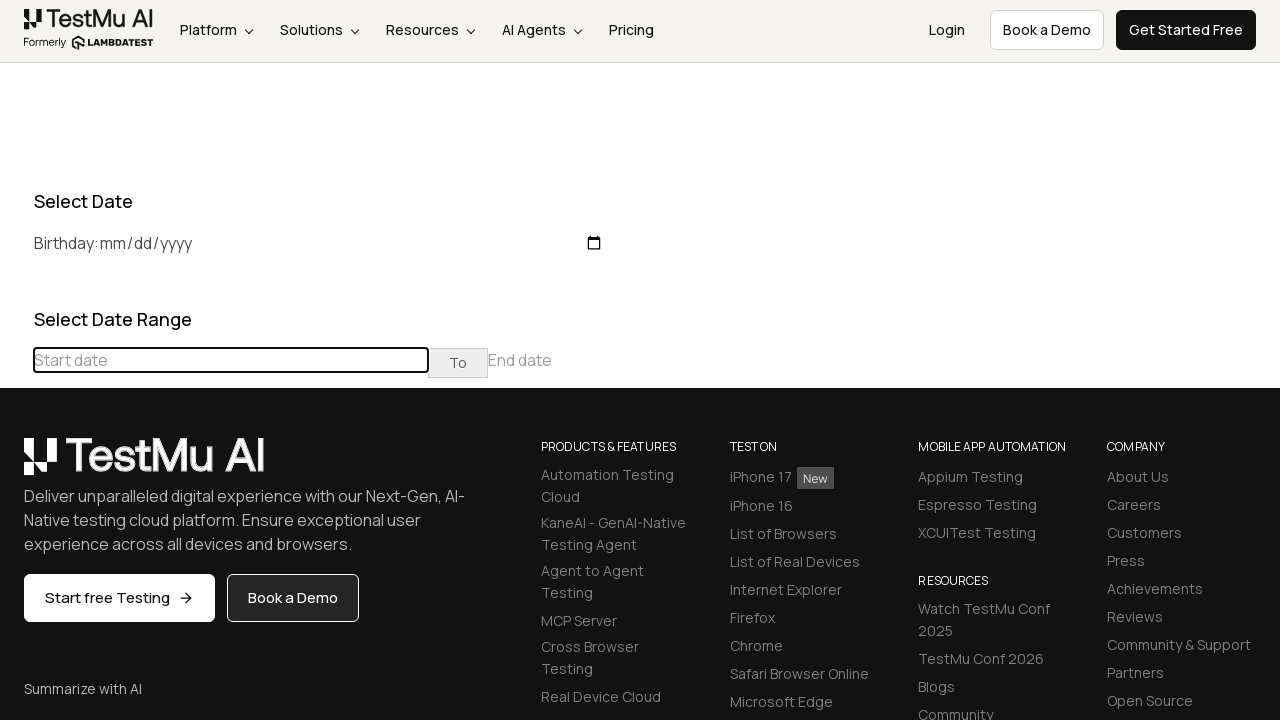

Clicked previous button to navigate to earlier month (target: December 2017) at (16, 465) on (//table[@class='table-condensed']//th[@class='prev'])[1]
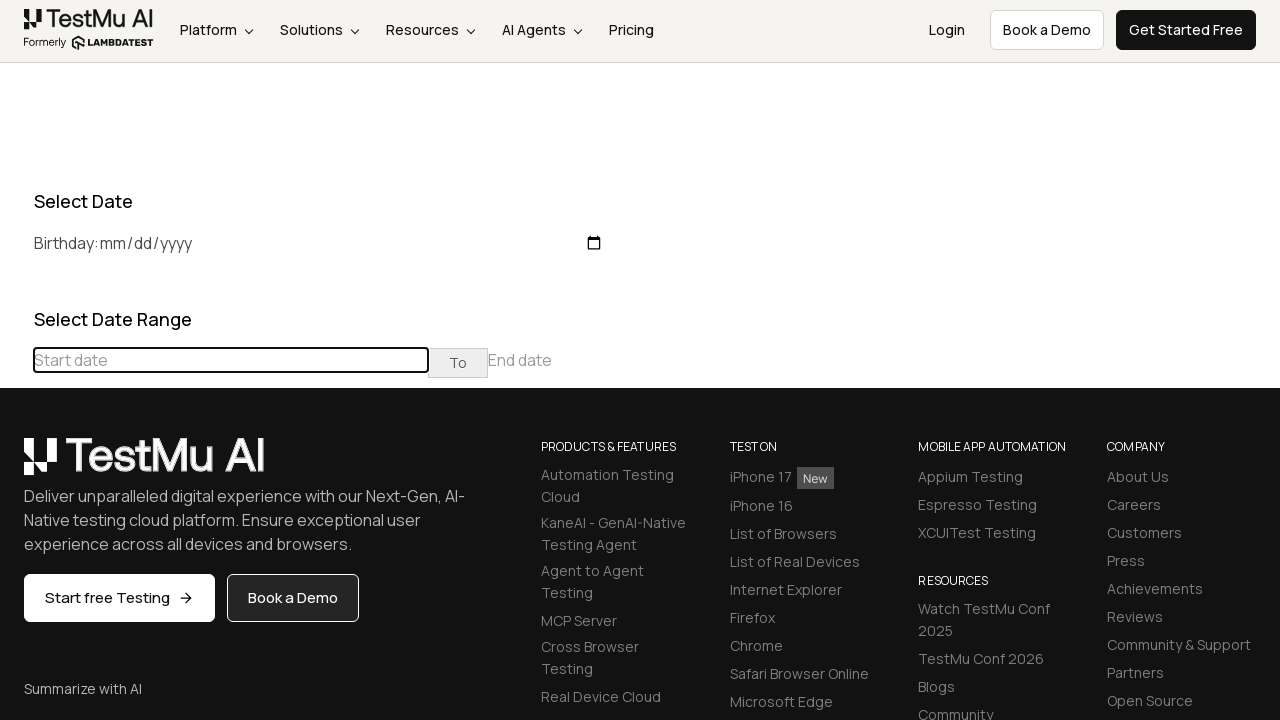

Clicked previous button to navigate to earlier month (target: December 2017) at (16, 465) on (//table[@class='table-condensed']//th[@class='prev'])[1]
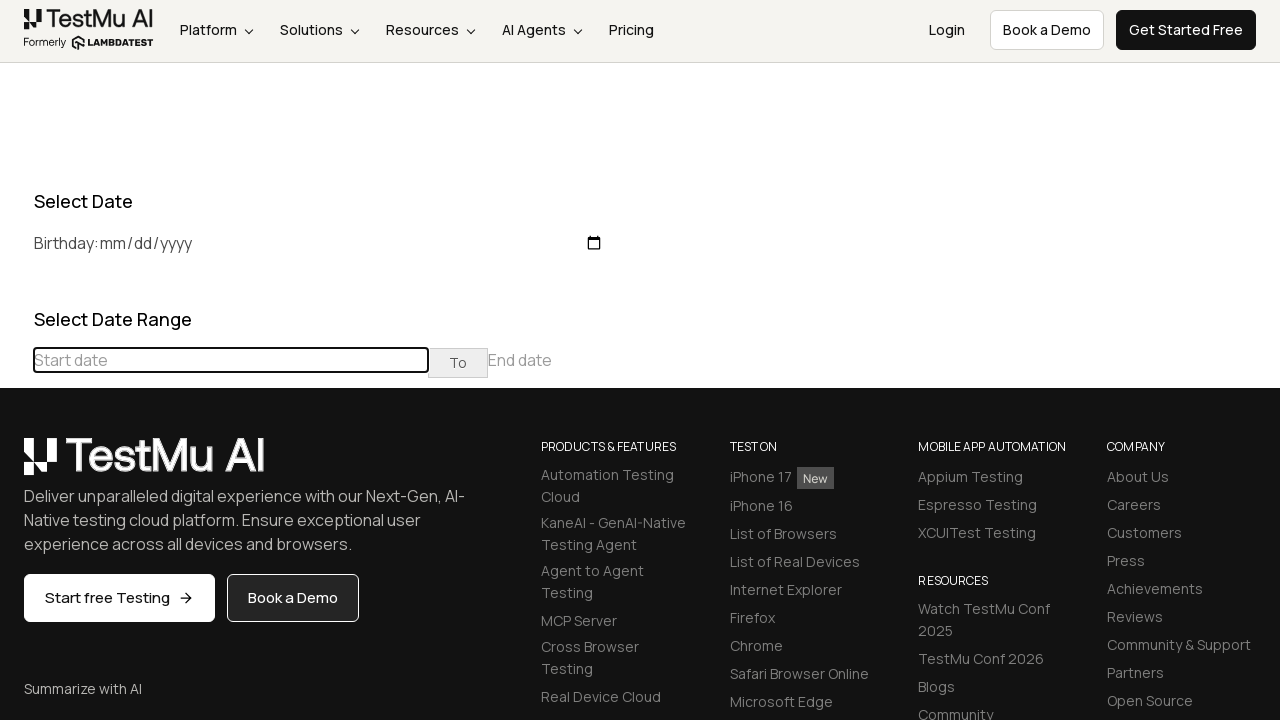

Selected day 12 in December 2017 at (85, 601) on //td[@class='day'][text()='12']
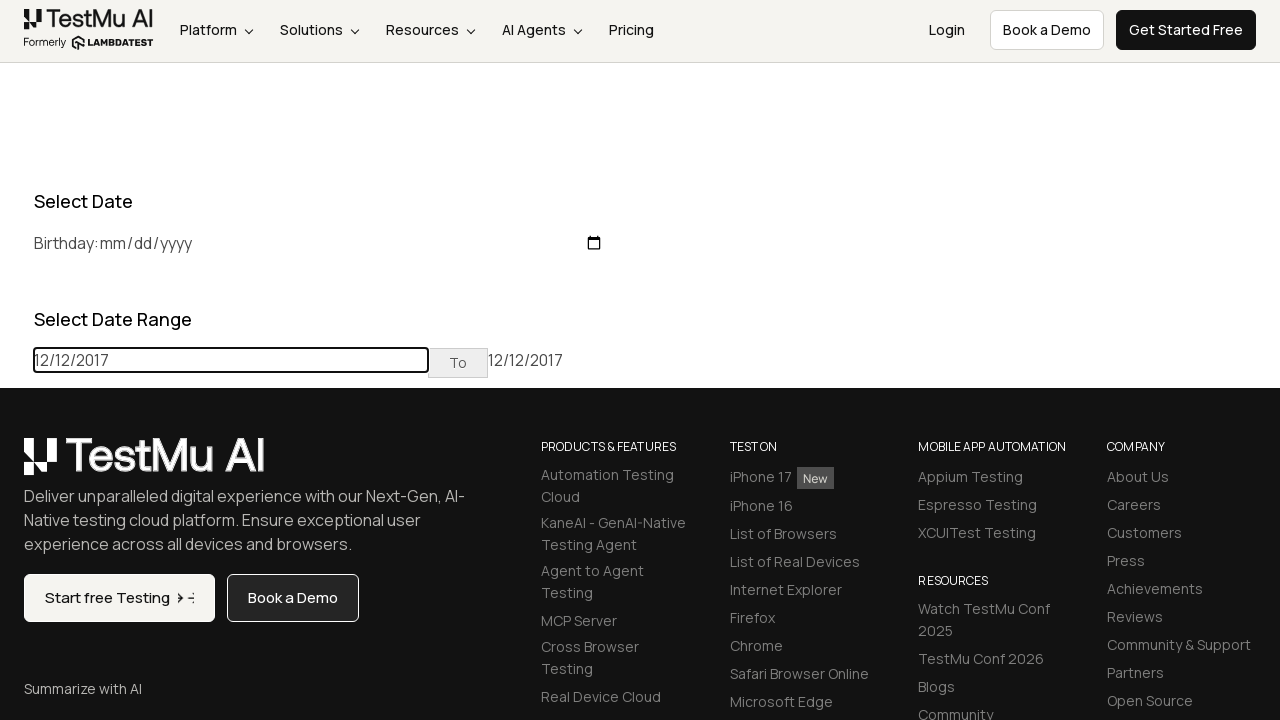

Reloaded page after selecting first date
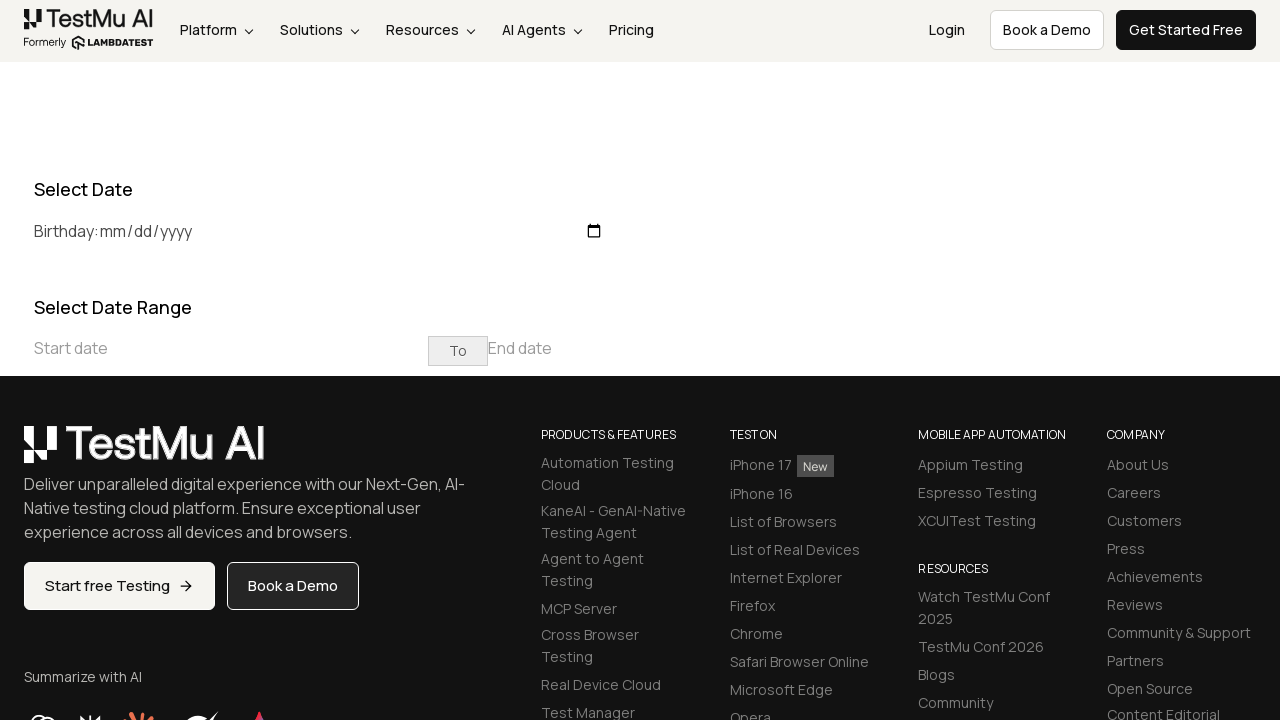

Clicked on date picker input field to open calendar at (231, 348) on xpath=//input[@placeholder='Start date']
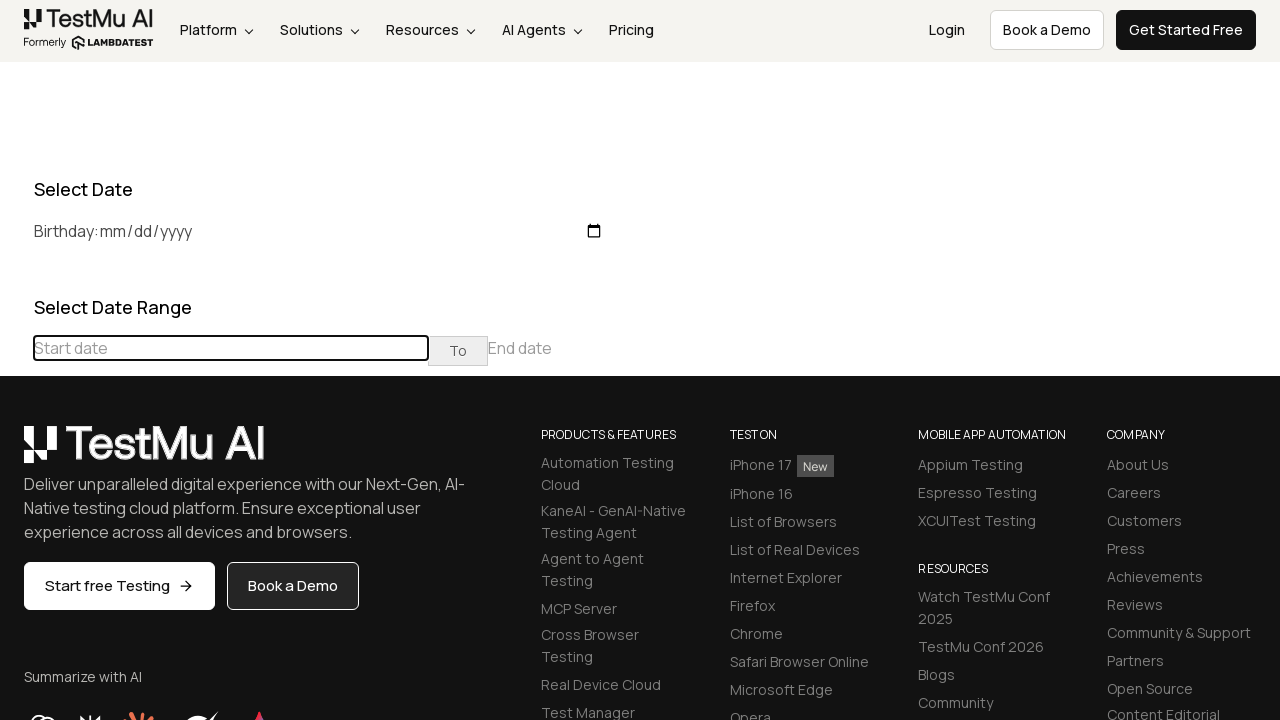

Clicked previous button to navigate to earlier month (target: December 2023) at (16, 361) on (//table[@class='table-condensed']//th[@class='prev'])[1]
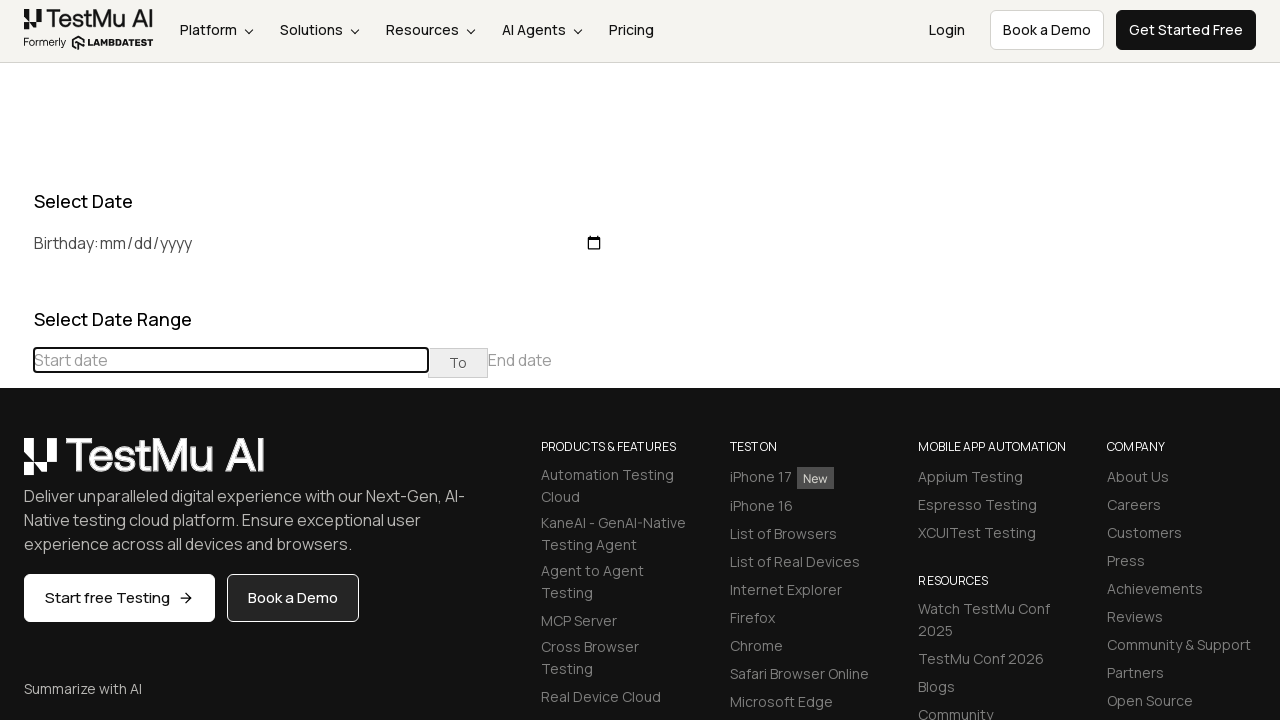

Clicked previous button to navigate to earlier month (target: December 2023) at (16, 465) on (//table[@class='table-condensed']//th[@class='prev'])[1]
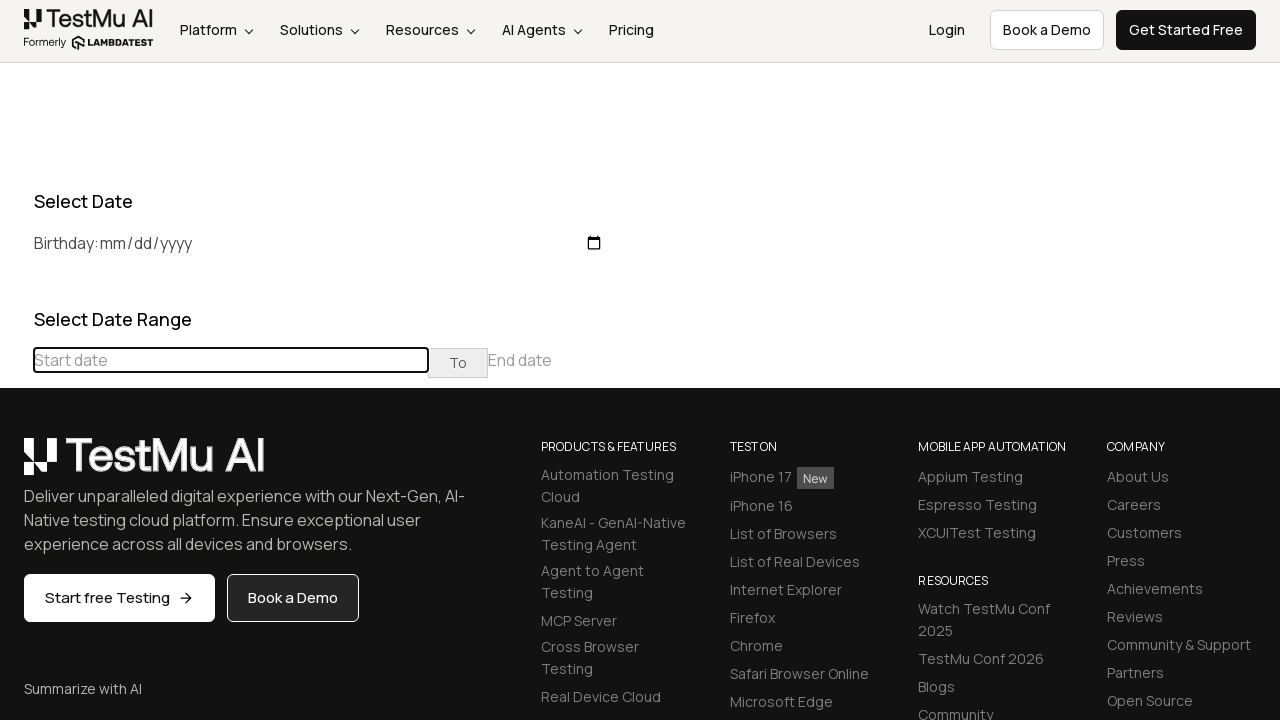

Clicked previous button to navigate to earlier month (target: December 2023) at (16, 465) on (//table[@class='table-condensed']//th[@class='prev'])[1]
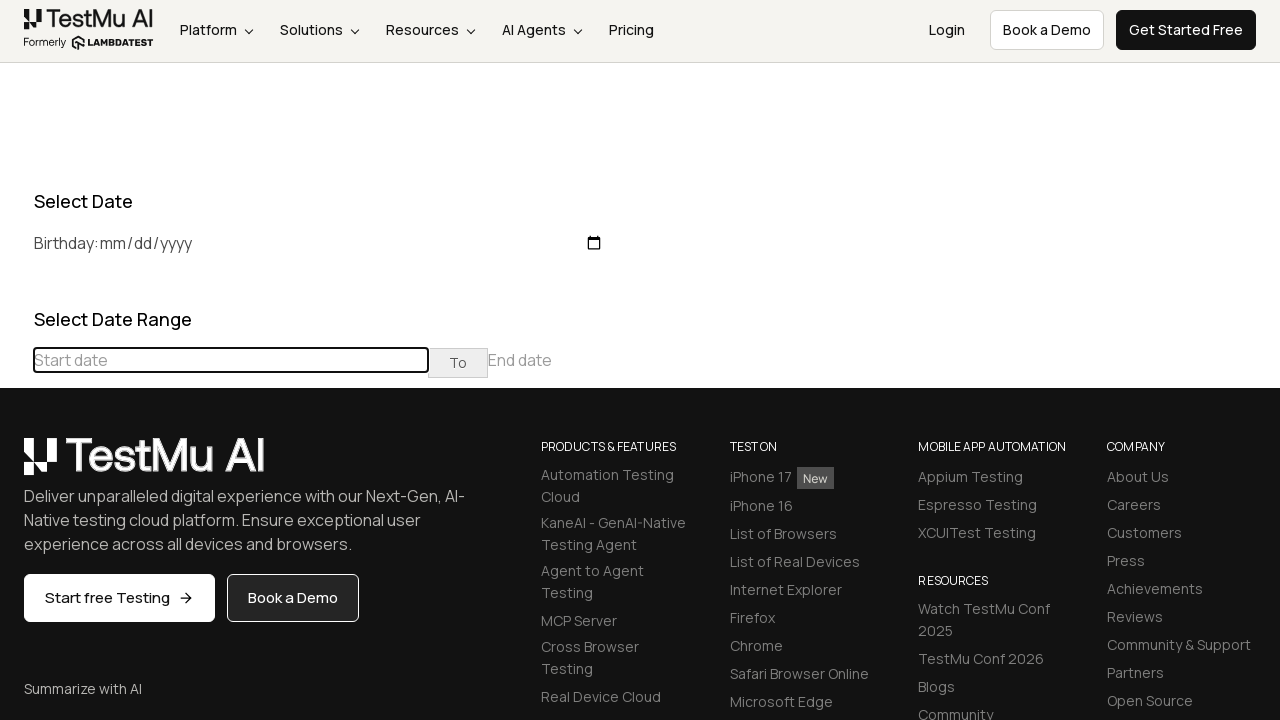

Clicked previous button to navigate to earlier month (target: December 2023) at (16, 465) on (//table[@class='table-condensed']//th[@class='prev'])[1]
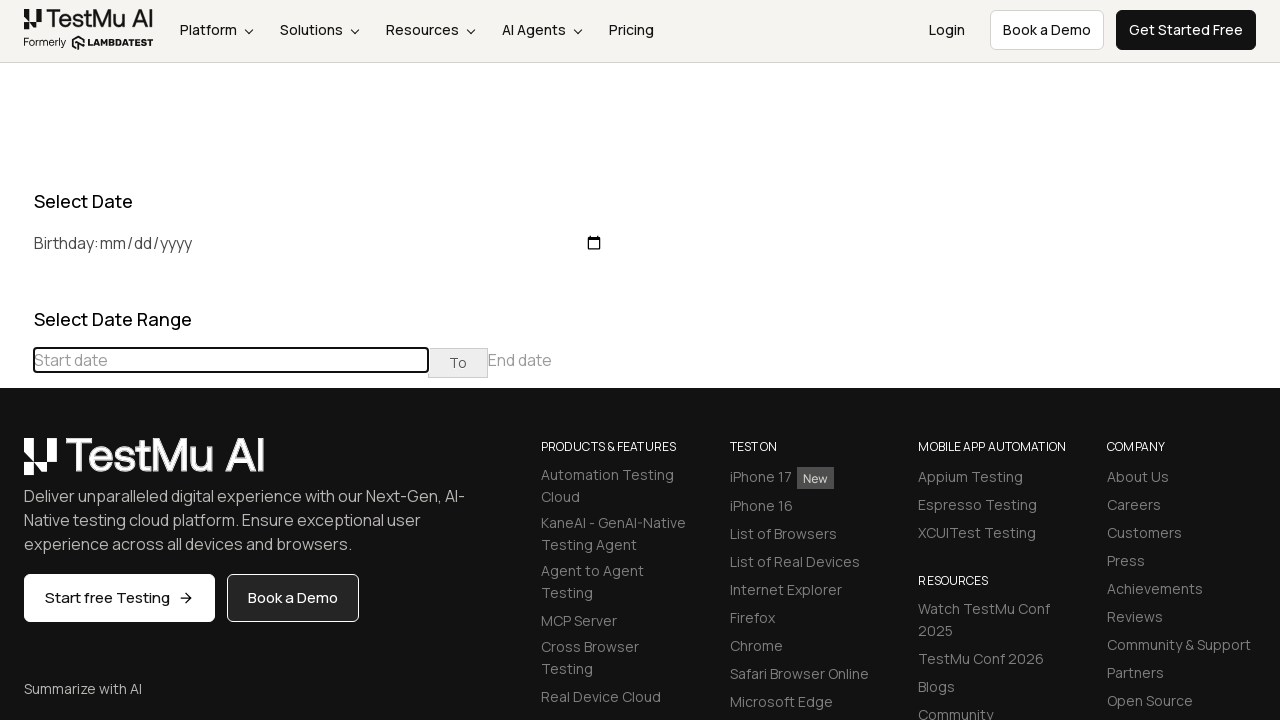

Clicked previous button to navigate to earlier month (target: December 2023) at (16, 465) on (//table[@class='table-condensed']//th[@class='prev'])[1]
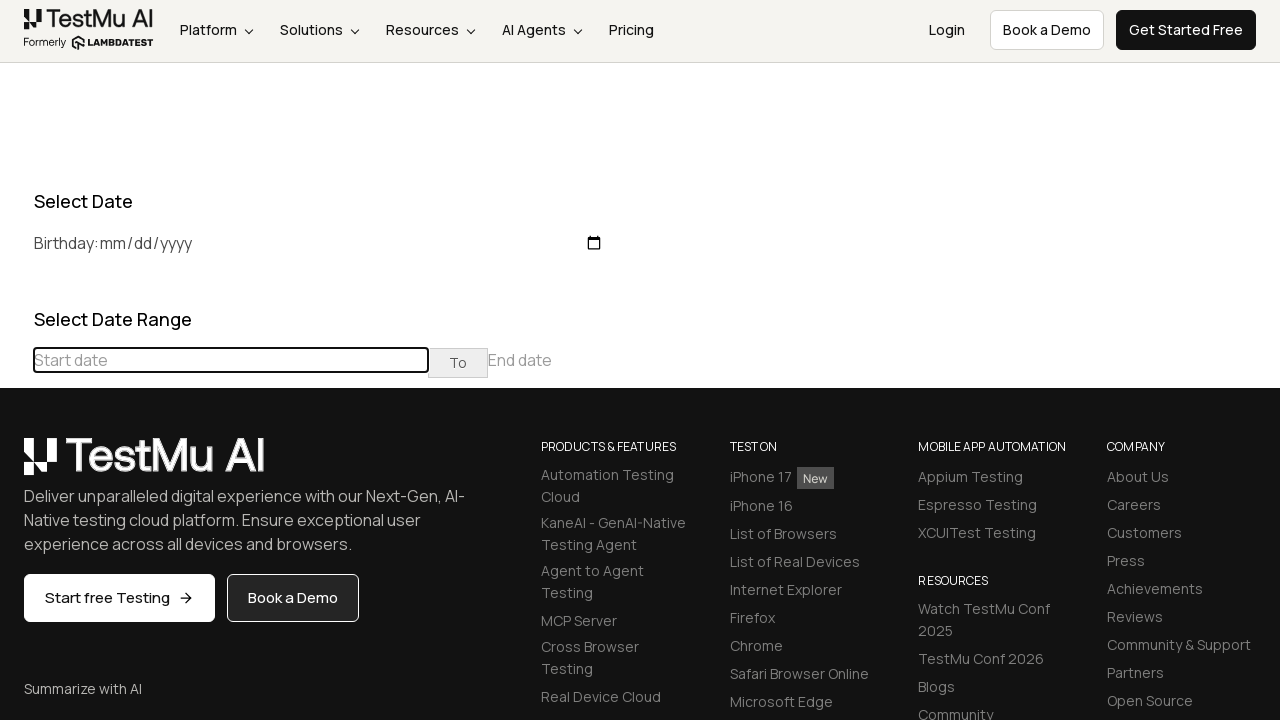

Clicked previous button to navigate to earlier month (target: December 2023) at (16, 465) on (//table[@class='table-condensed']//th[@class='prev'])[1]
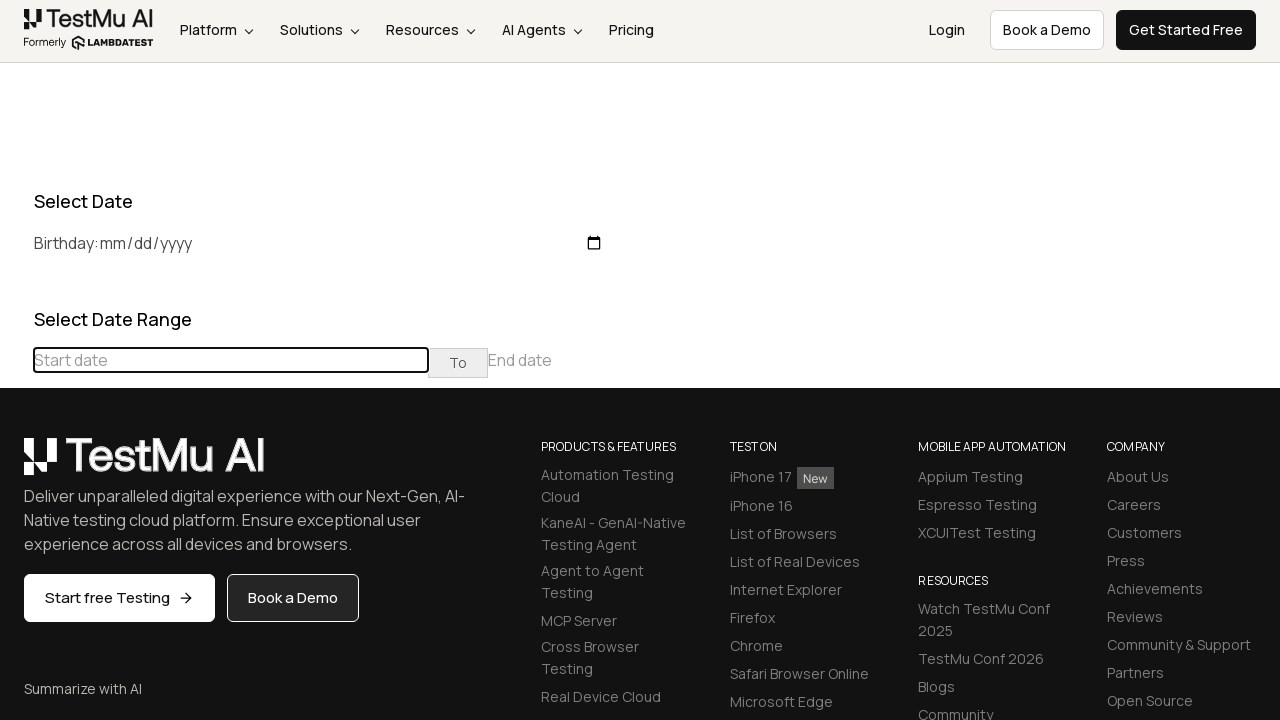

Clicked previous button to navigate to earlier month (target: December 2023) at (16, 465) on (//table[@class='table-condensed']//th[@class='prev'])[1]
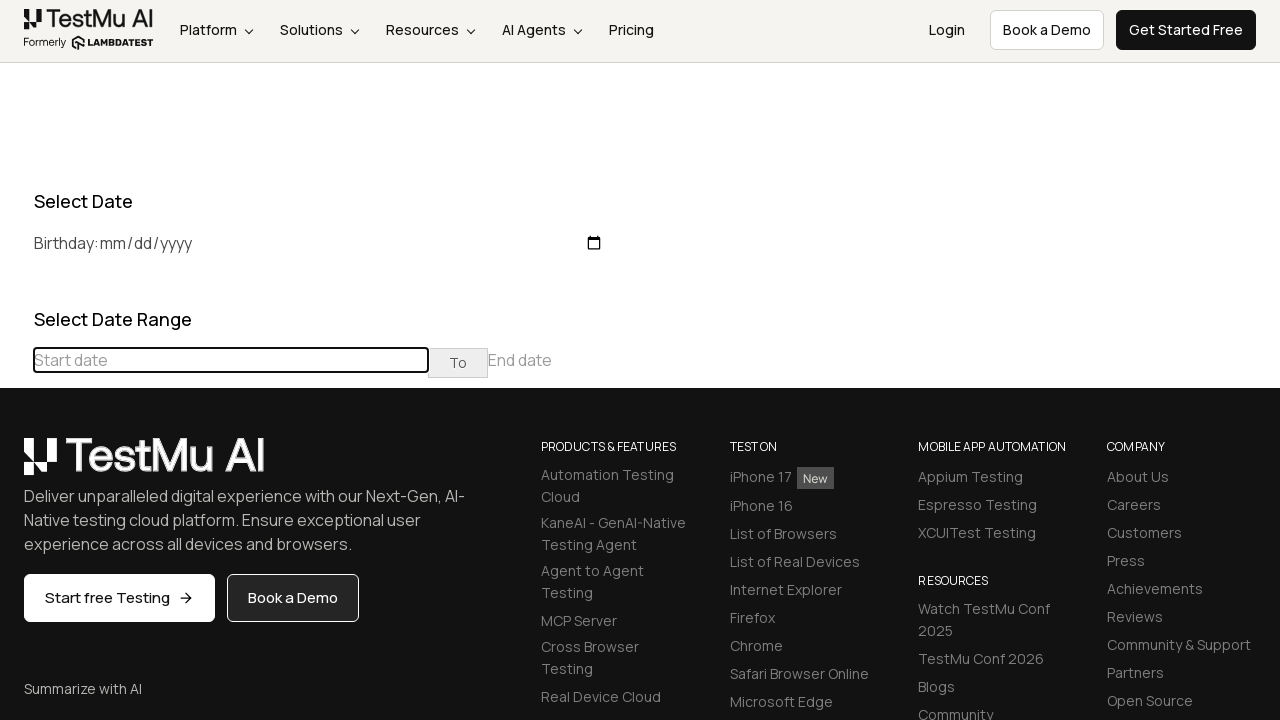

Clicked previous button to navigate to earlier month (target: December 2023) at (16, 465) on (//table[@class='table-condensed']//th[@class='prev'])[1]
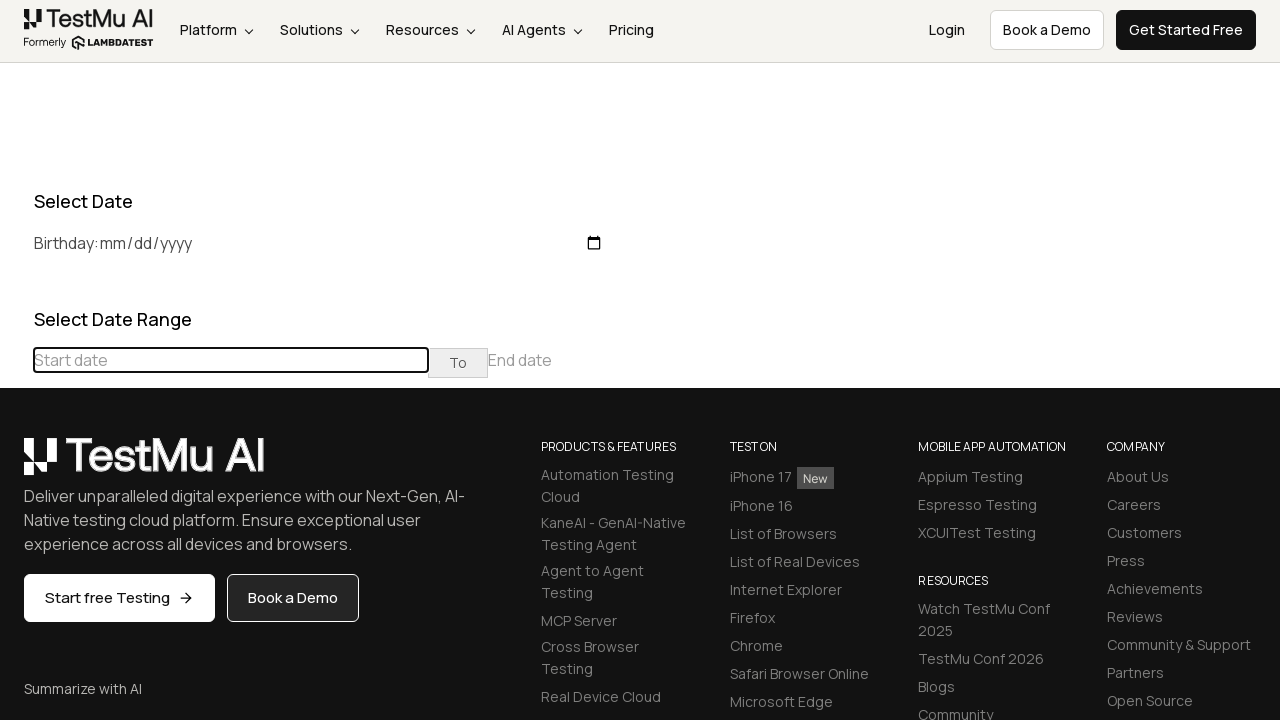

Clicked previous button to navigate to earlier month (target: December 2023) at (16, 465) on (//table[@class='table-condensed']//th[@class='prev'])[1]
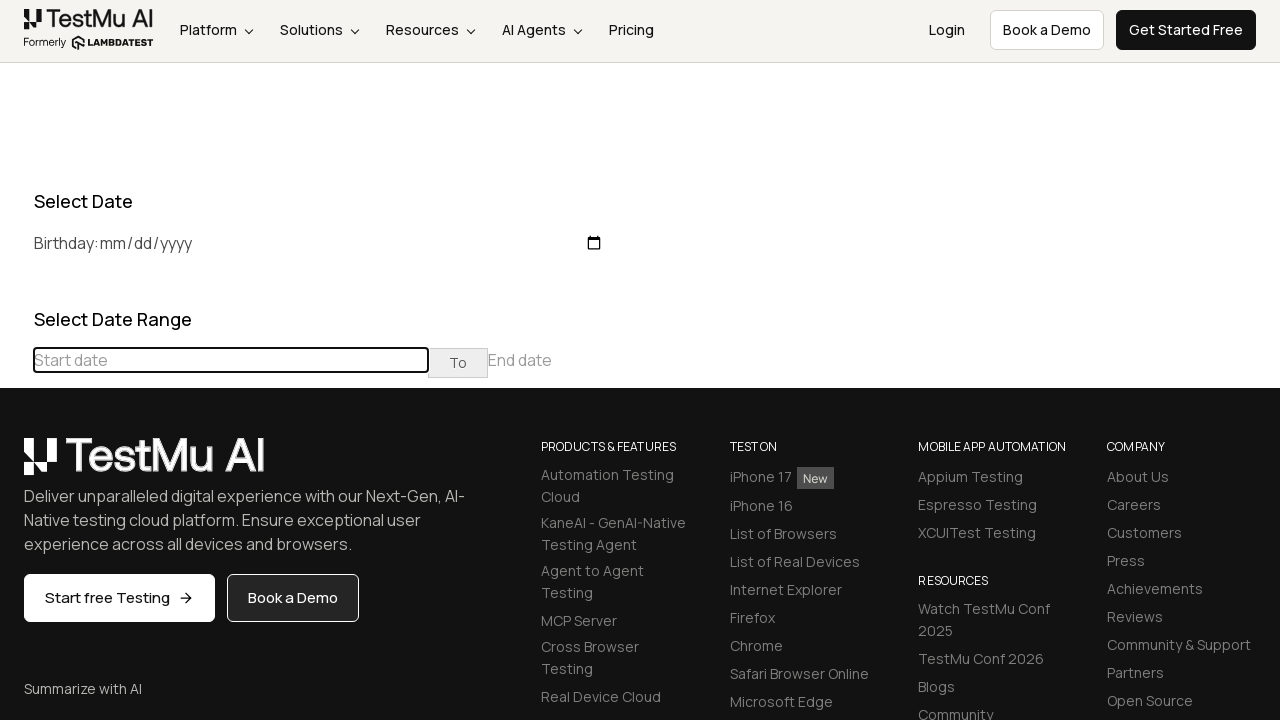

Clicked previous button to navigate to earlier month (target: December 2023) at (16, 465) on (//table[@class='table-condensed']//th[@class='prev'])[1]
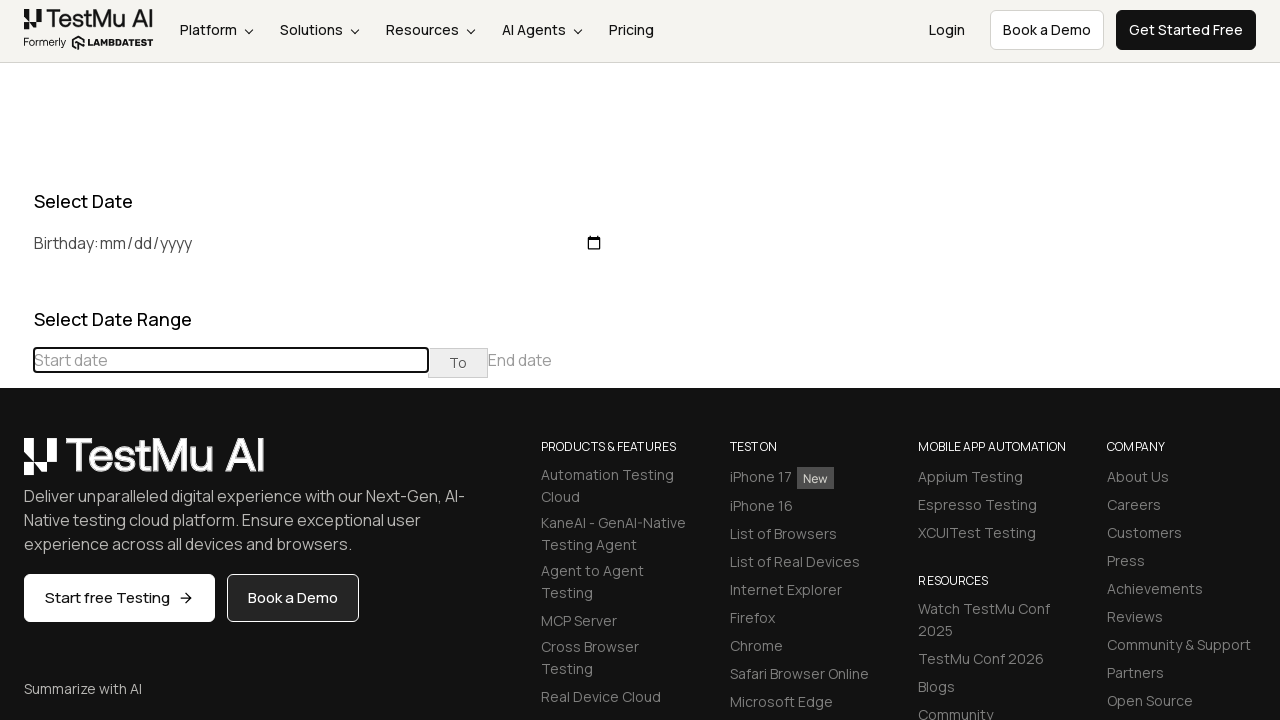

Clicked previous button to navigate to earlier month (target: December 2023) at (16, 465) on (//table[@class='table-condensed']//th[@class='prev'])[1]
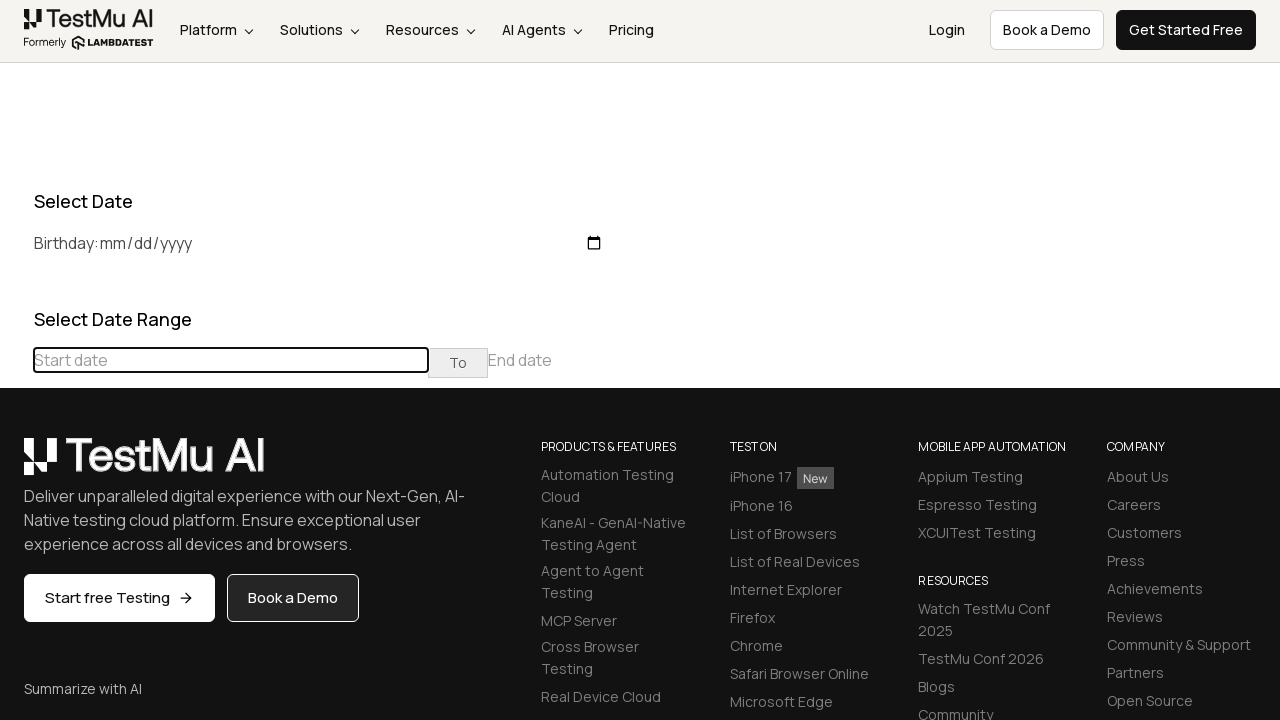

Clicked previous button to navigate to earlier month (target: December 2023) at (16, 465) on (//table[@class='table-condensed']//th[@class='prev'])[1]
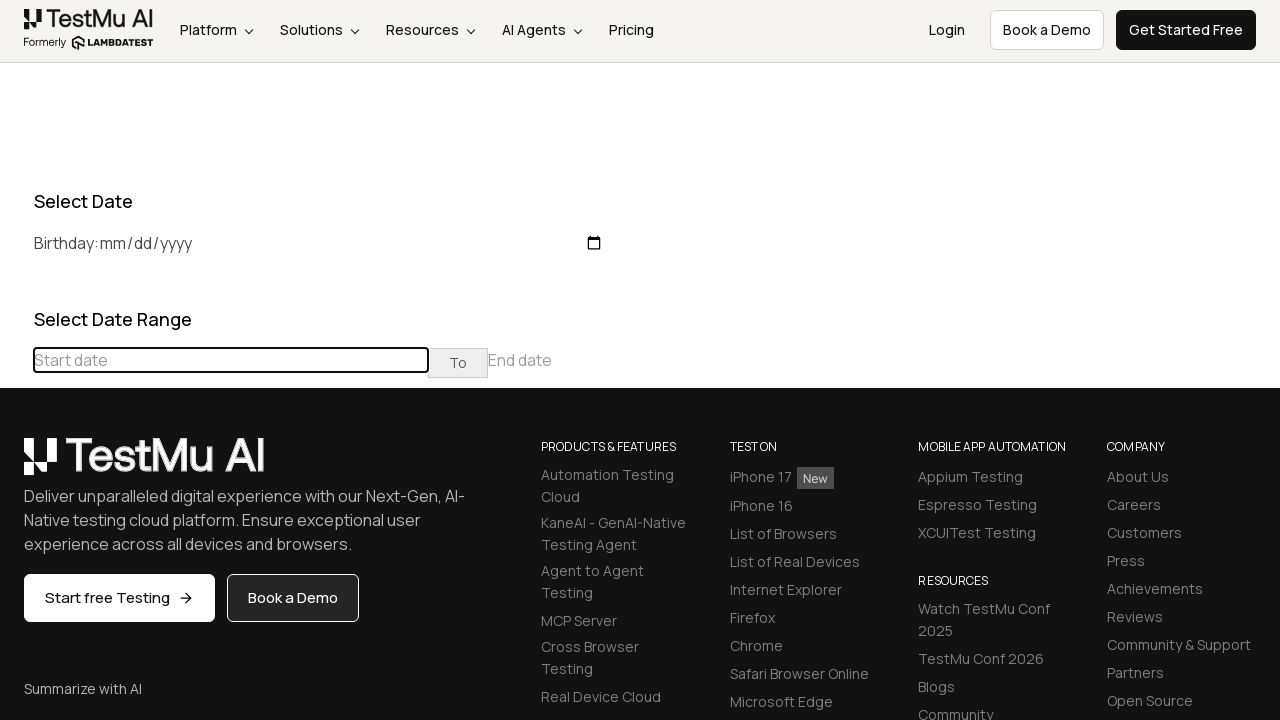

Clicked previous button to navigate to earlier month (target: December 2023) at (16, 465) on (//table[@class='table-condensed']//th[@class='prev'])[1]
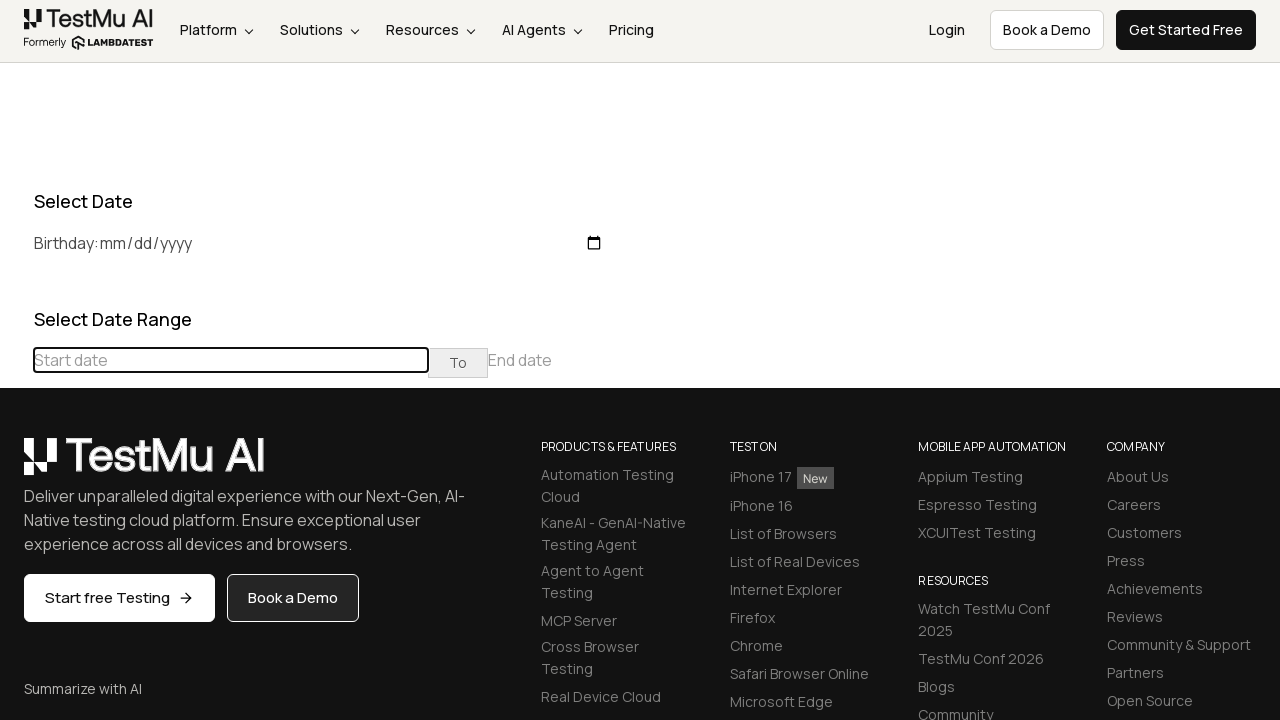

Clicked previous button to navigate to earlier month (target: December 2023) at (16, 465) on (//table[@class='table-condensed']//th[@class='prev'])[1]
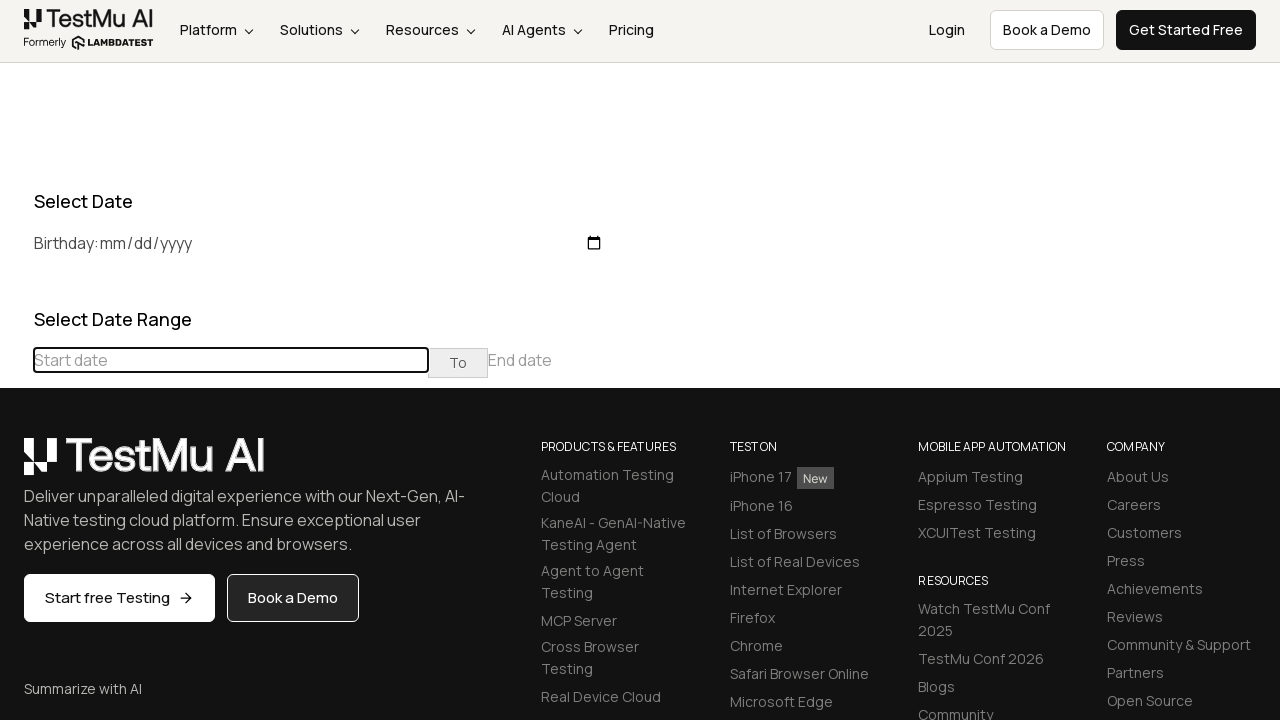

Clicked previous button to navigate to earlier month (target: December 2023) at (16, 465) on (//table[@class='table-condensed']//th[@class='prev'])[1]
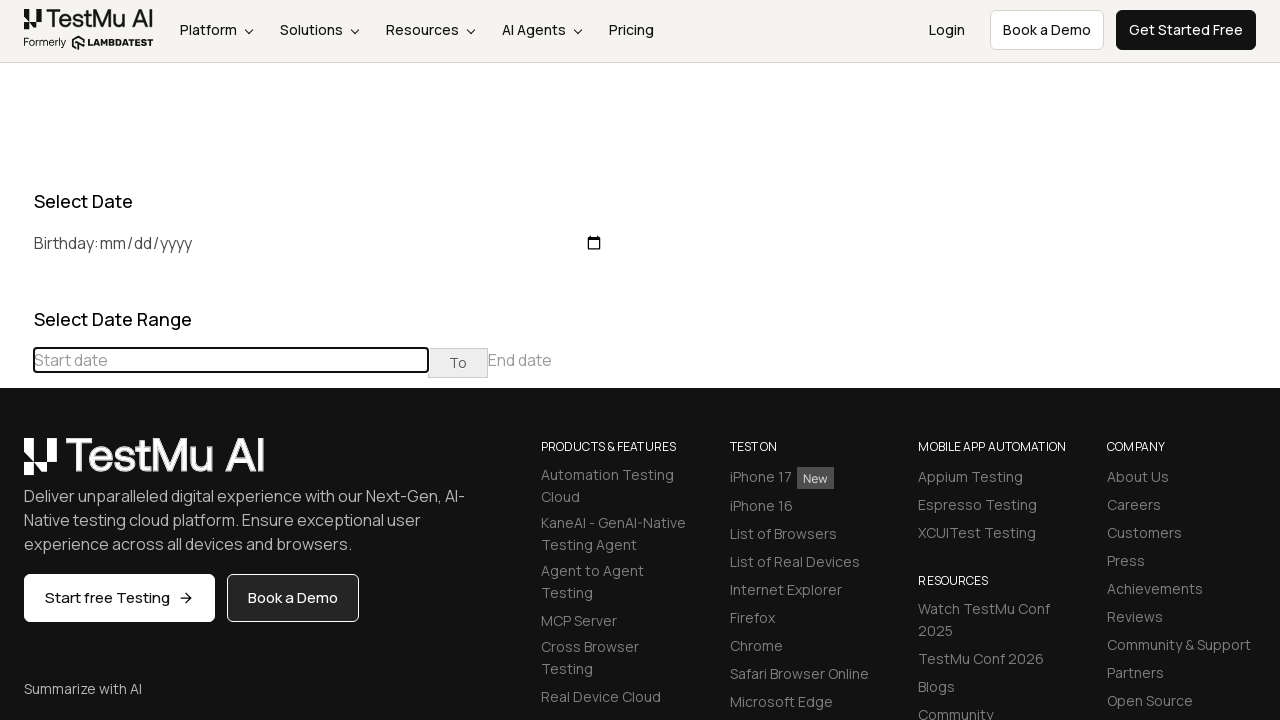

Clicked previous button to navigate to earlier month (target: December 2023) at (16, 465) on (//table[@class='table-condensed']//th[@class='prev'])[1]
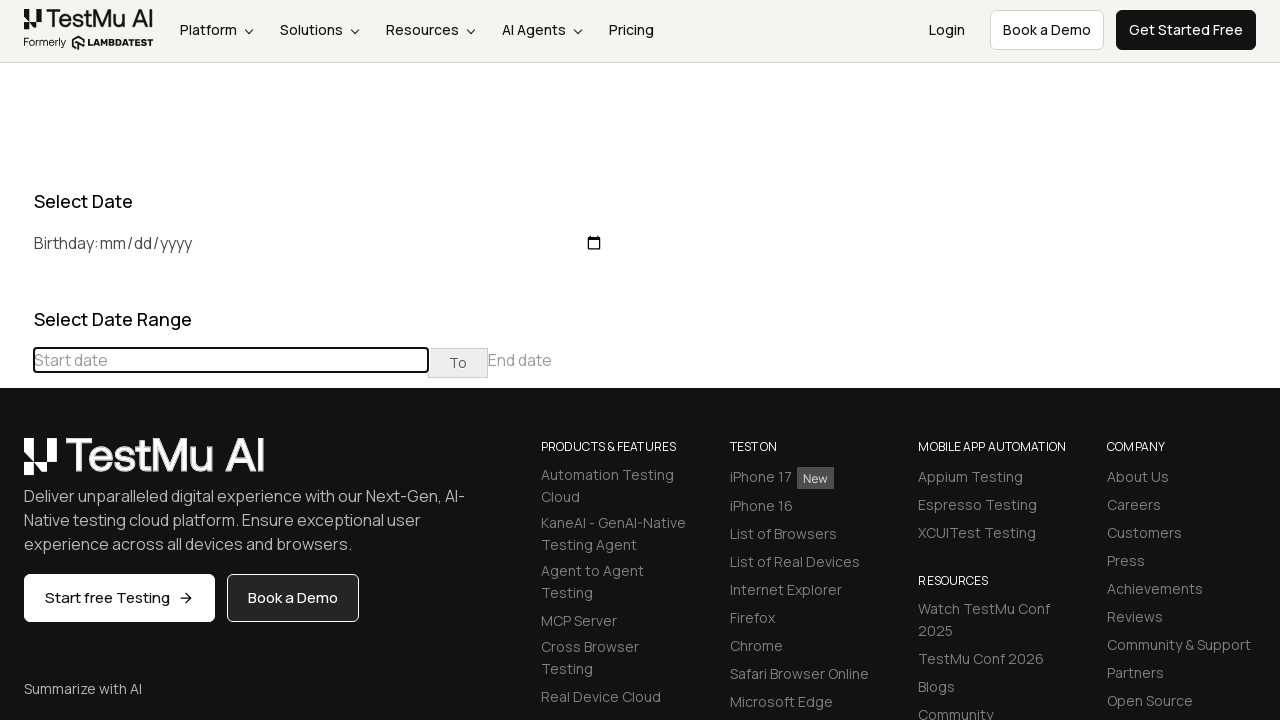

Clicked previous button to navigate to earlier month (target: December 2023) at (16, 465) on (//table[@class='table-condensed']//th[@class='prev'])[1]
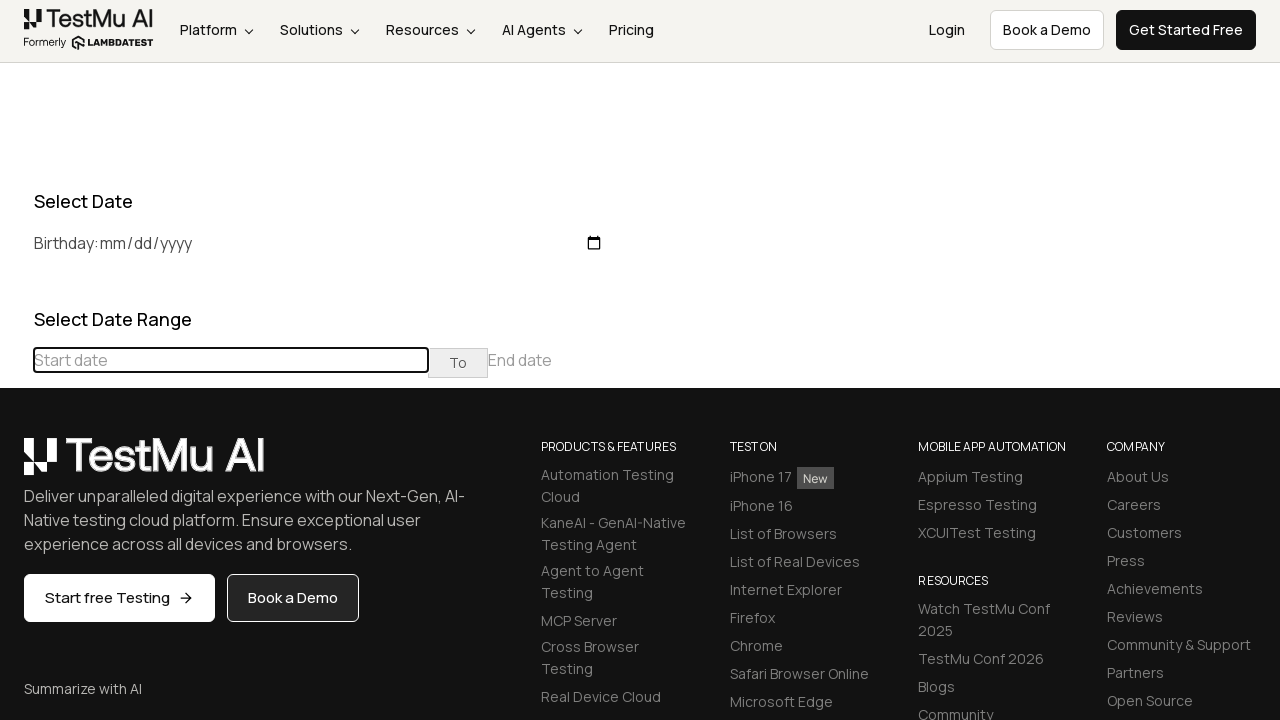

Clicked previous button to navigate to earlier month (target: December 2023) at (16, 465) on (//table[@class='table-condensed']//th[@class='prev'])[1]
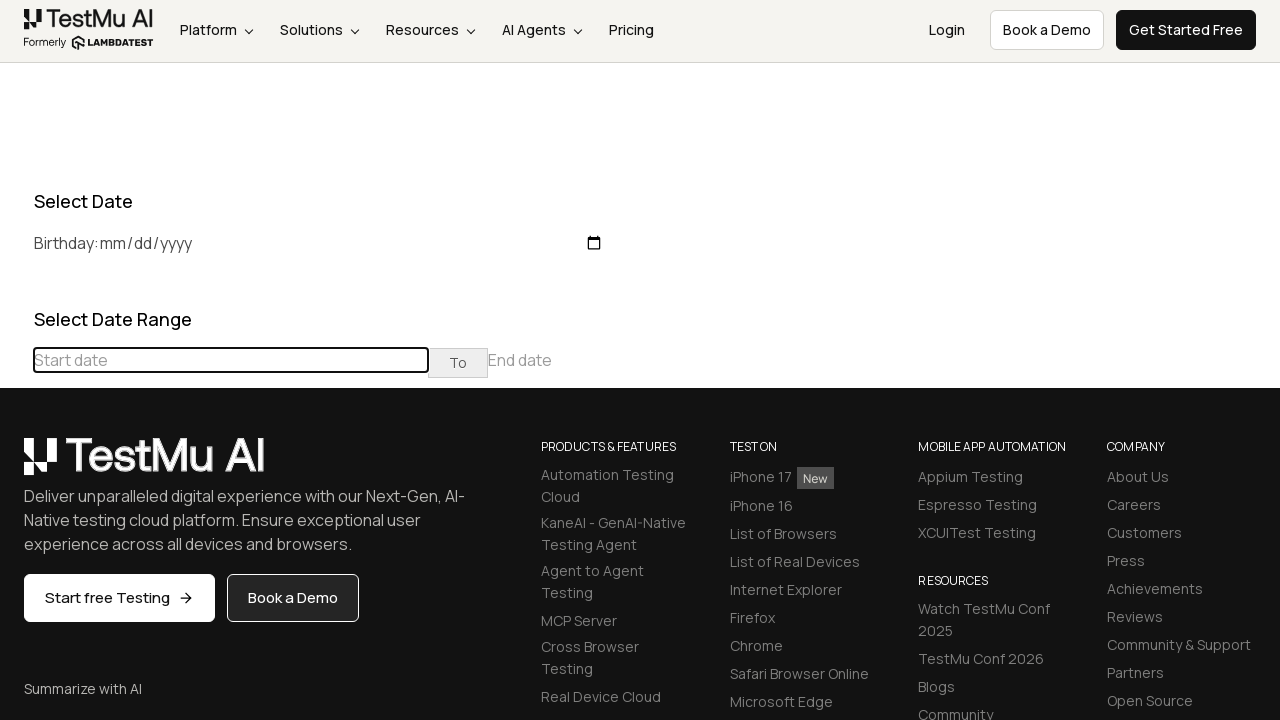

Clicked previous button to navigate to earlier month (target: December 2023) at (16, 465) on (//table[@class='table-condensed']//th[@class='prev'])[1]
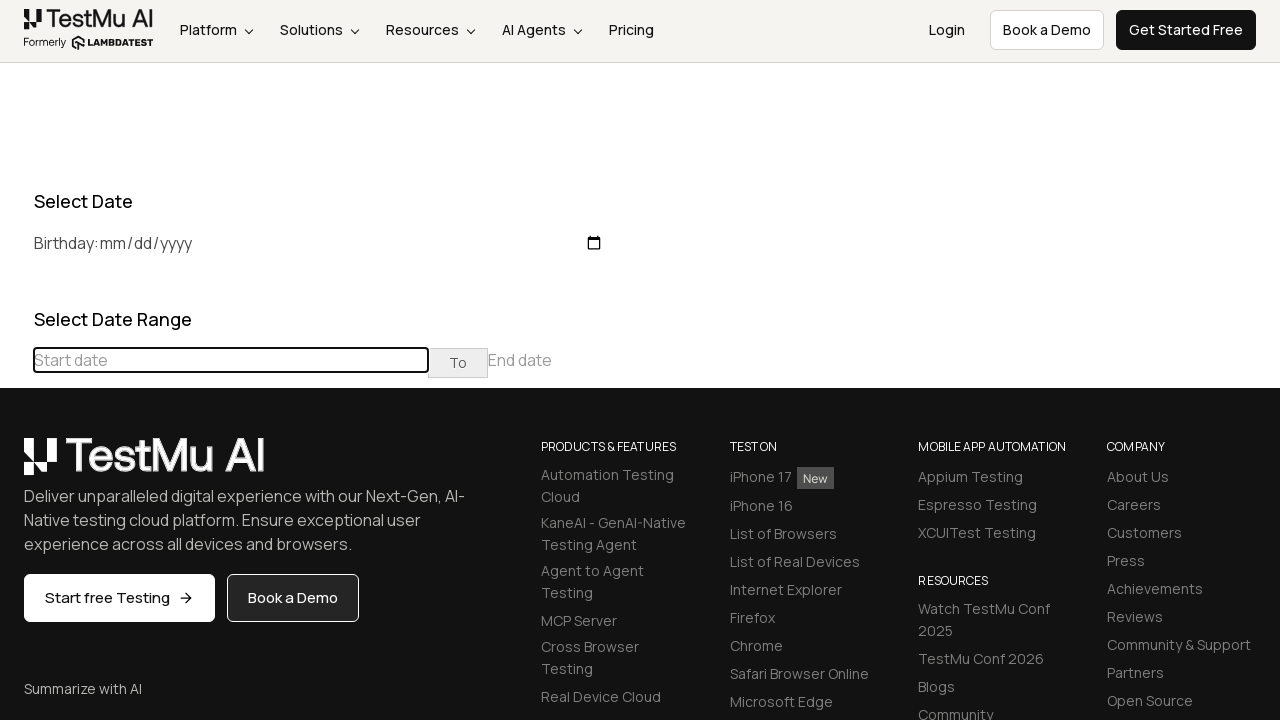

Clicked previous button to navigate to earlier month (target: December 2023) at (16, 465) on (//table[@class='table-condensed']//th[@class='prev'])[1]
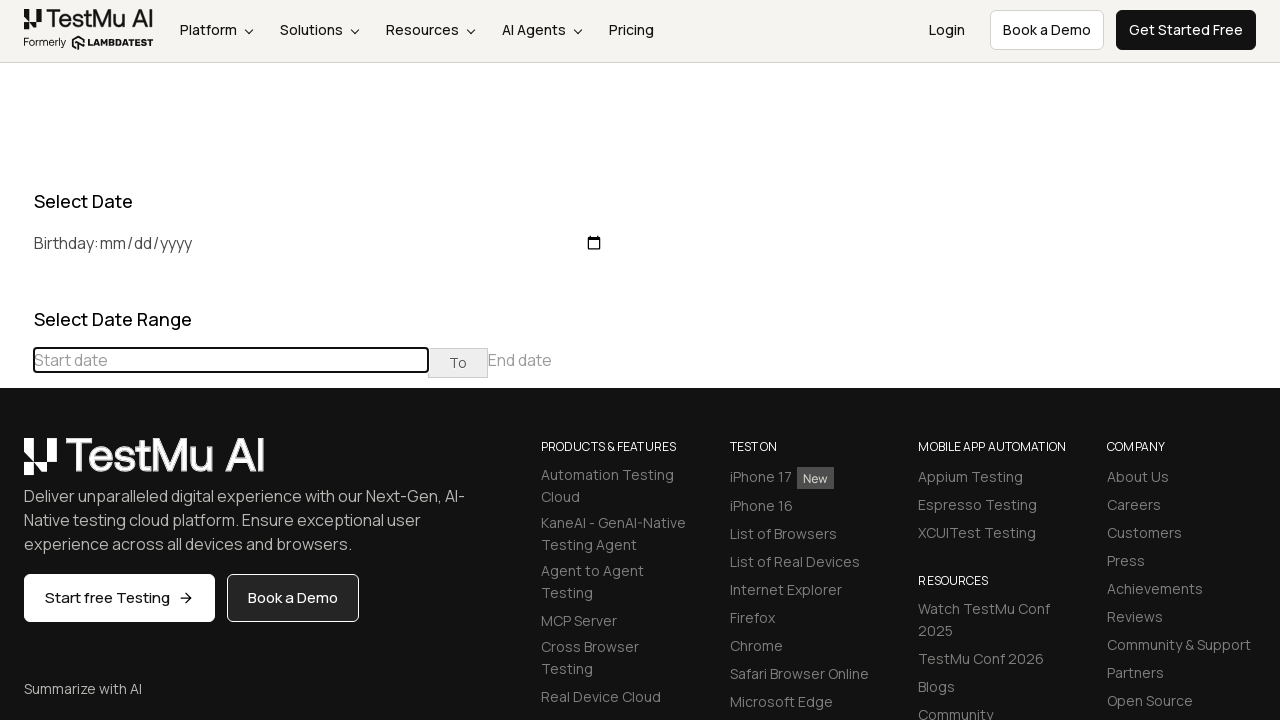

Clicked previous button to navigate to earlier month (target: December 2023) at (16, 465) on (//table[@class='table-condensed']//th[@class='prev'])[1]
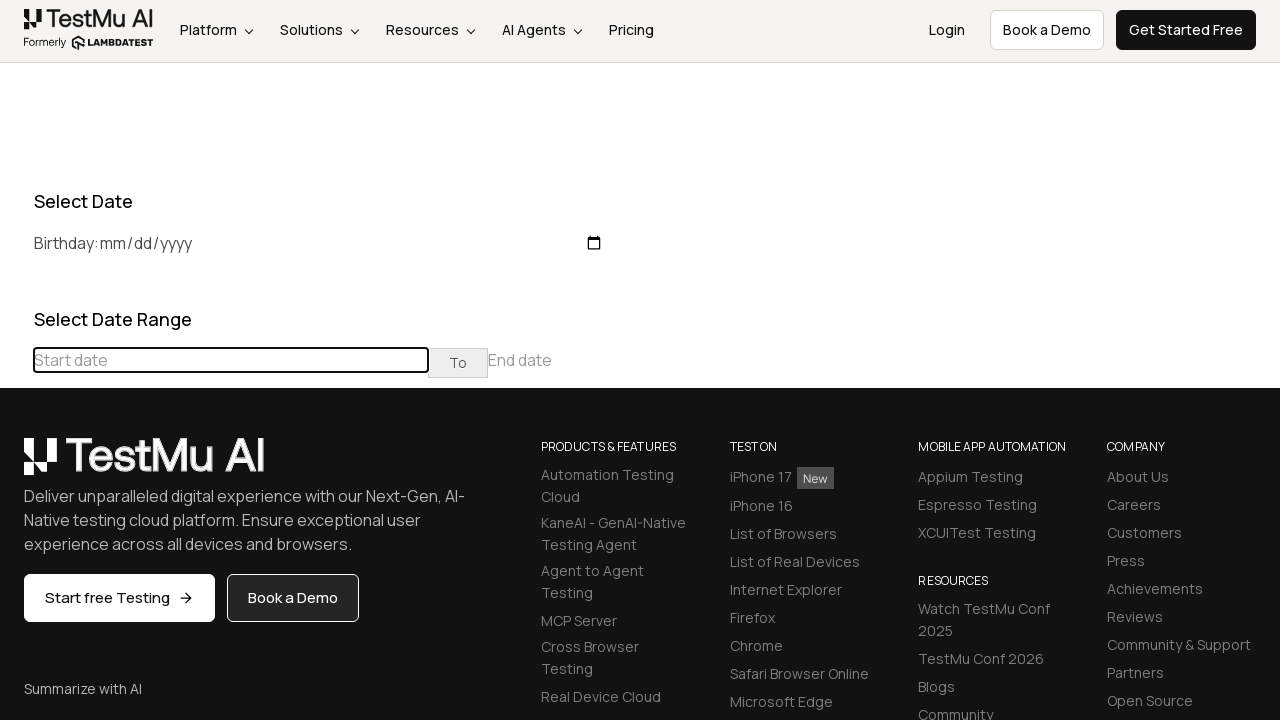

Clicked previous button to navigate to earlier month (target: December 2023) at (16, 465) on (//table[@class='table-condensed']//th[@class='prev'])[1]
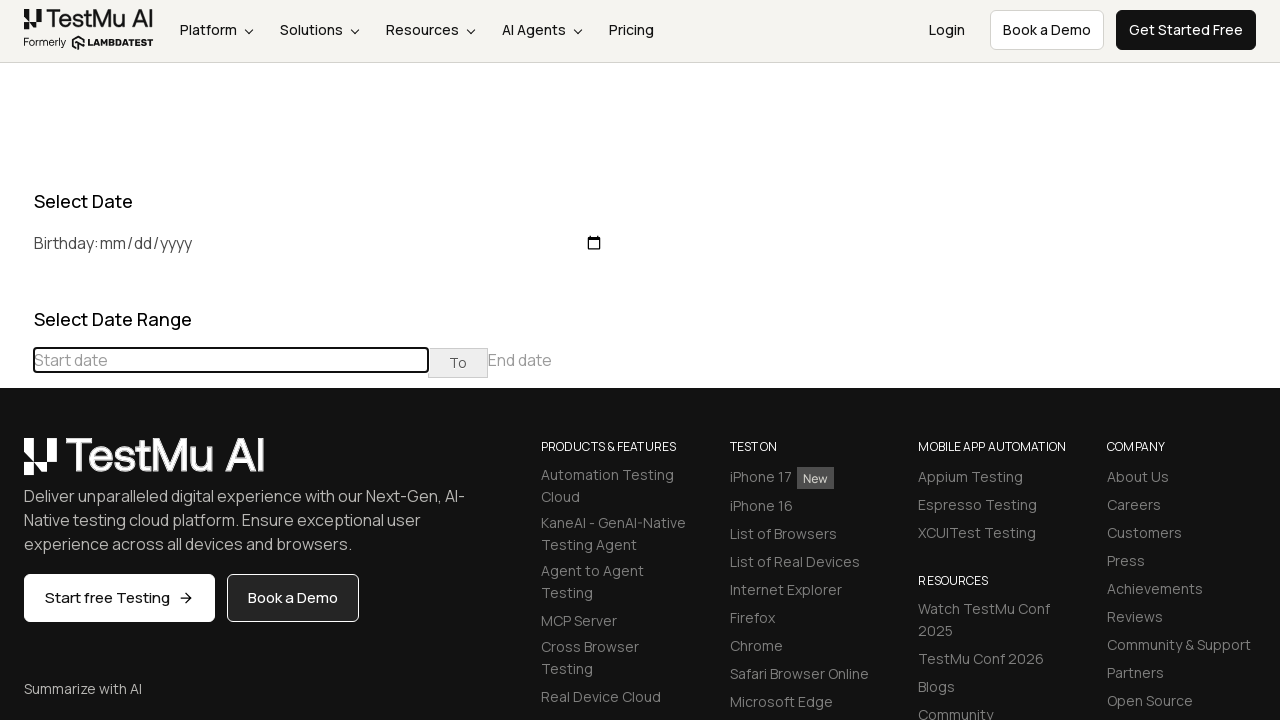

Clicked previous button to navigate to earlier month (target: December 2023) at (16, 465) on (//table[@class='table-condensed']//th[@class='prev'])[1]
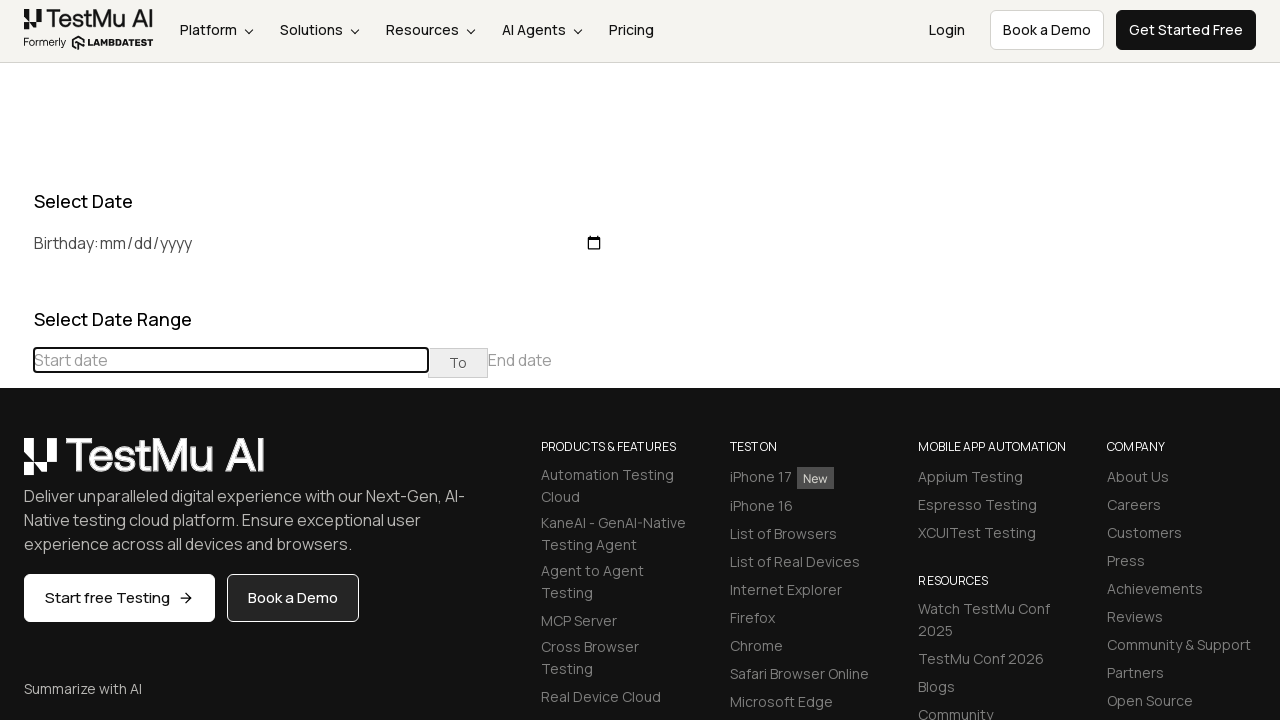

Clicked previous button to navigate to earlier month (target: December 2023) at (16, 465) on (//table[@class='table-condensed']//th[@class='prev'])[1]
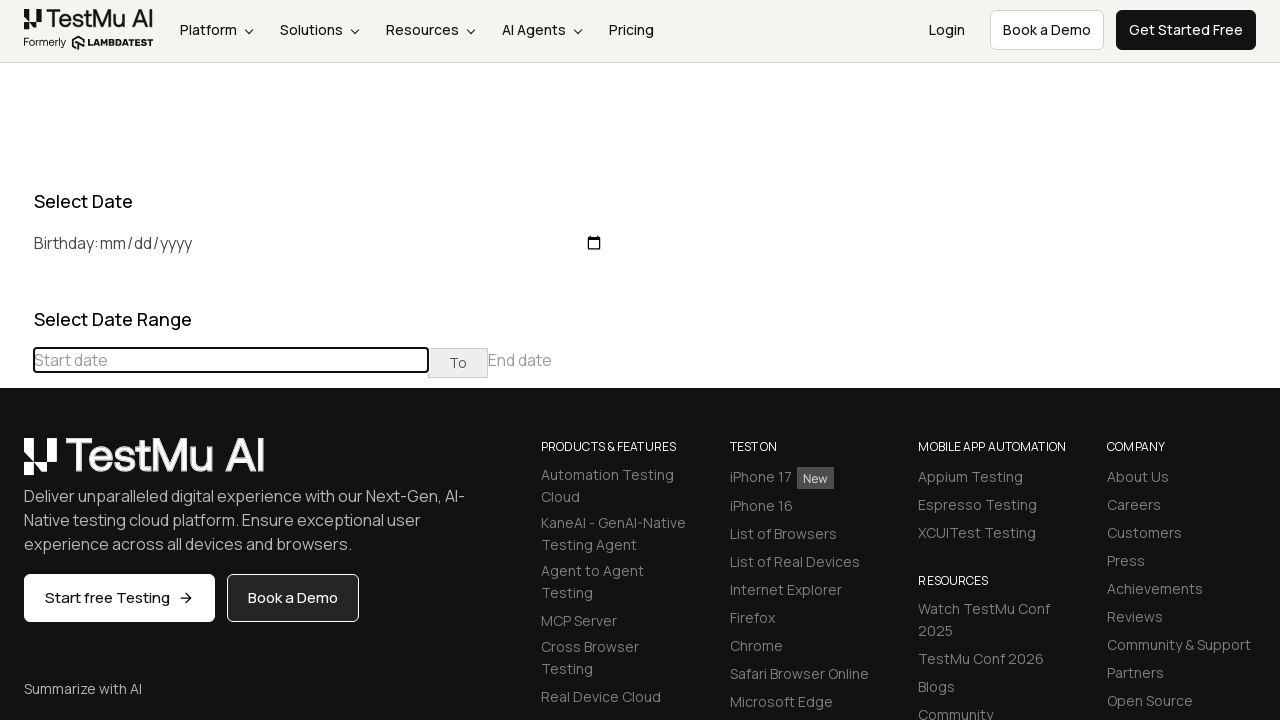

Clicked previous button to navigate to earlier month (target: December 2023) at (16, 465) on (//table[@class='table-condensed']//th[@class='prev'])[1]
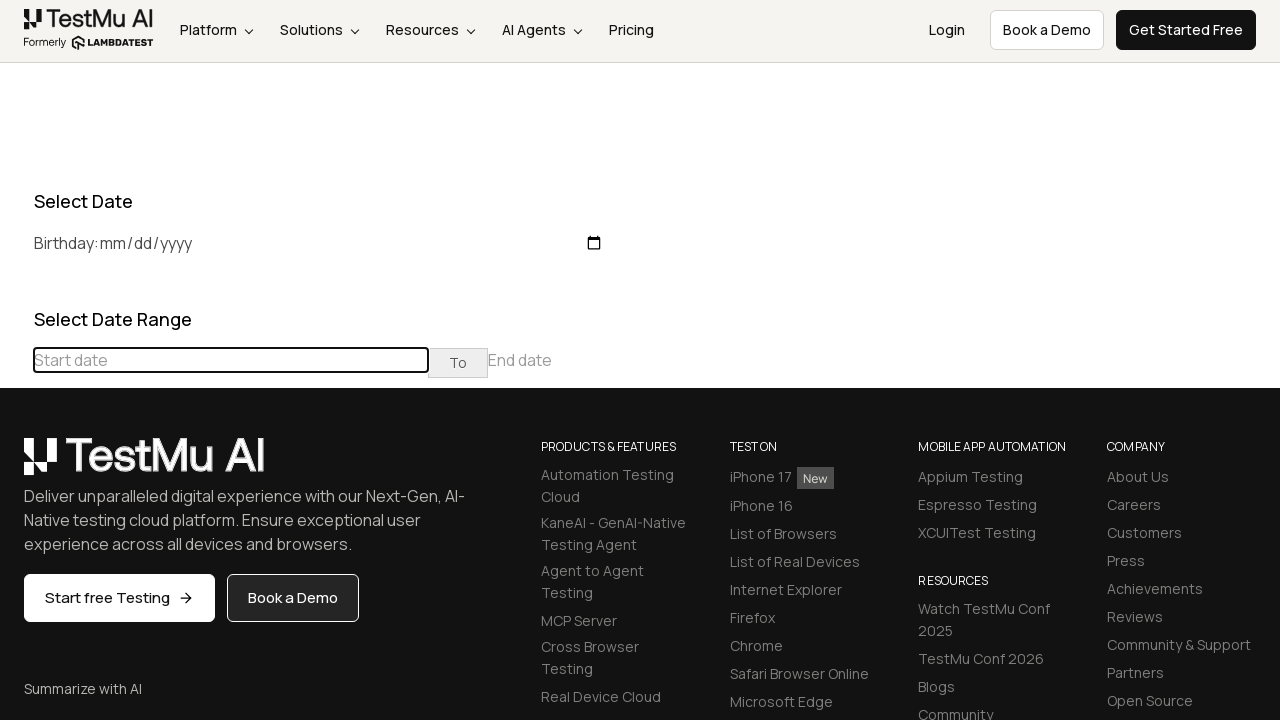

Clicked previous button to navigate to earlier month (target: December 2023) at (16, 465) on (//table[@class='table-condensed']//th[@class='prev'])[1]
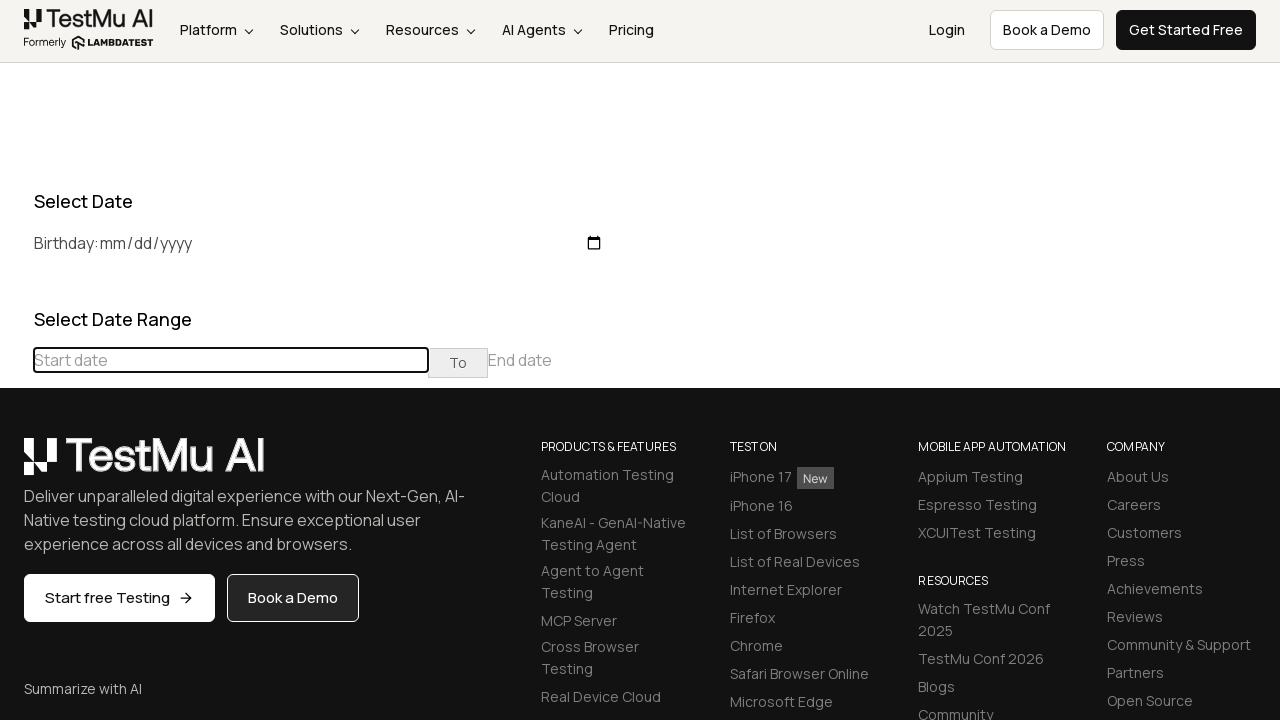

Clicked previous button to navigate to earlier month (target: December 2023) at (16, 465) on (//table[@class='table-condensed']//th[@class='prev'])[1]
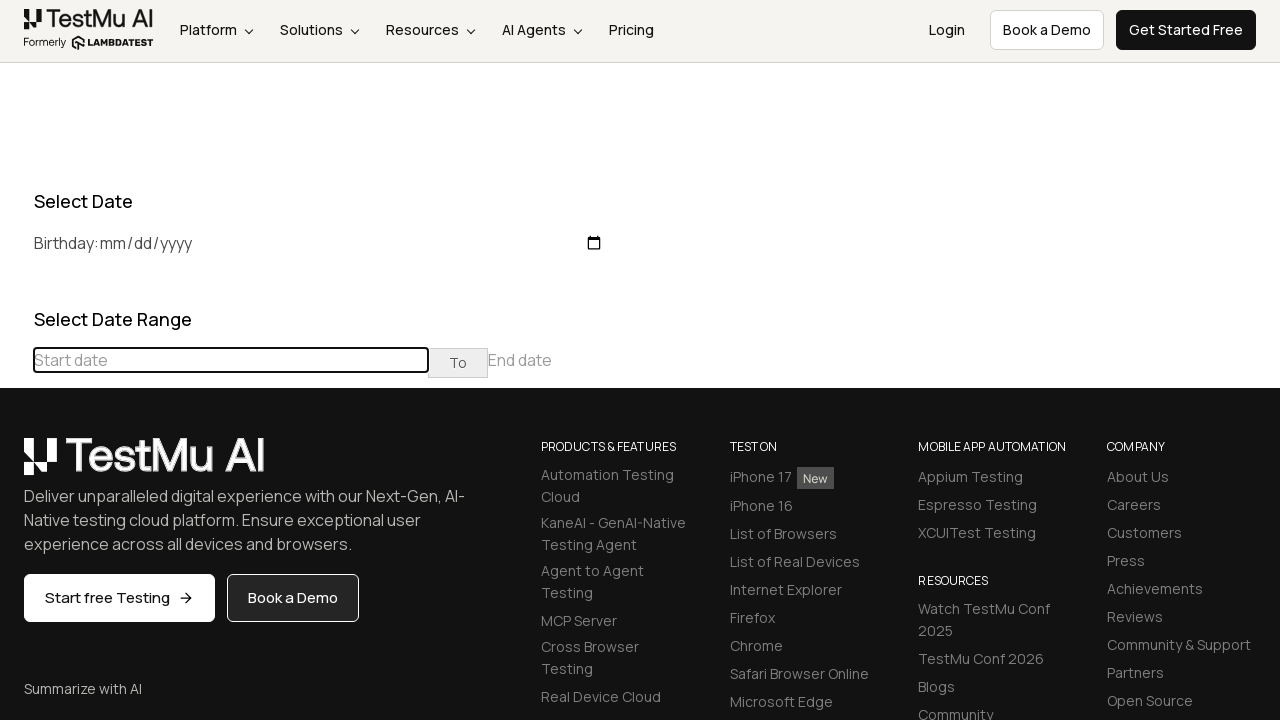

Selected day 5 in December 2023 at (85, 567) on //td[@class='day'][text()='5']
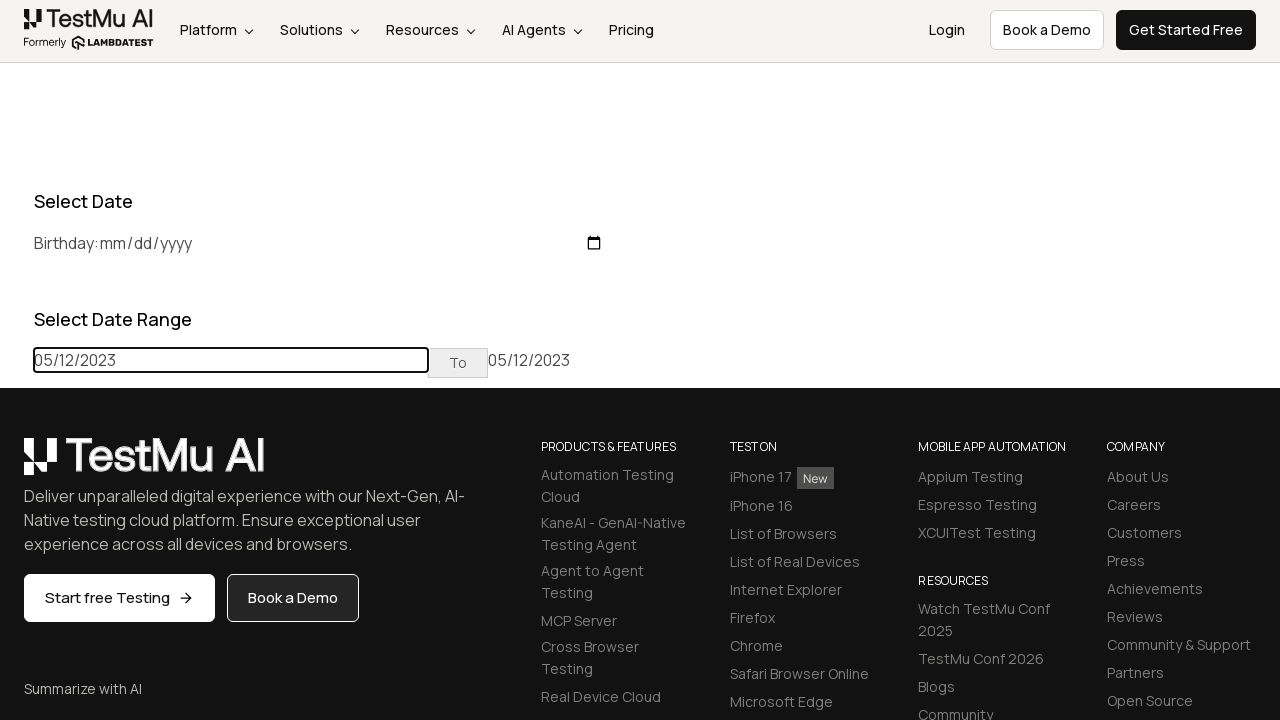

Reloaded page after selecting second date
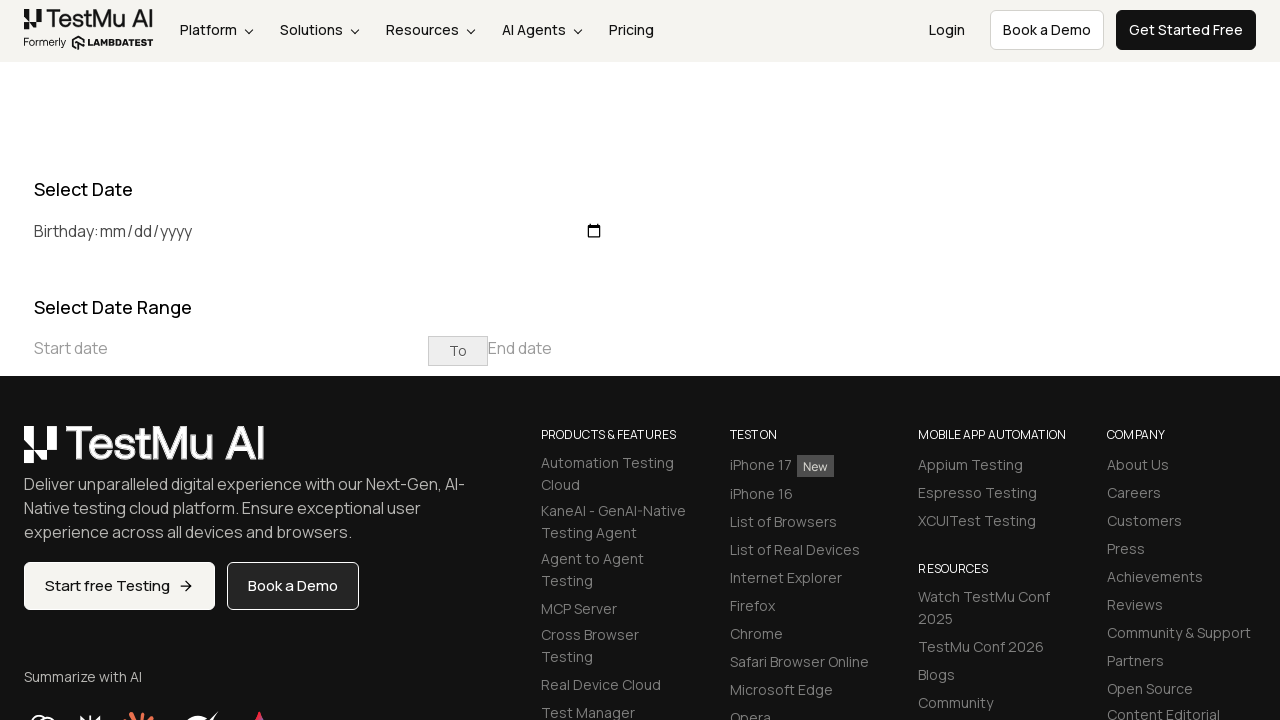

Clicked on date picker input field to open calendar at (231, 348) on xpath=//input[@placeholder='Start date']
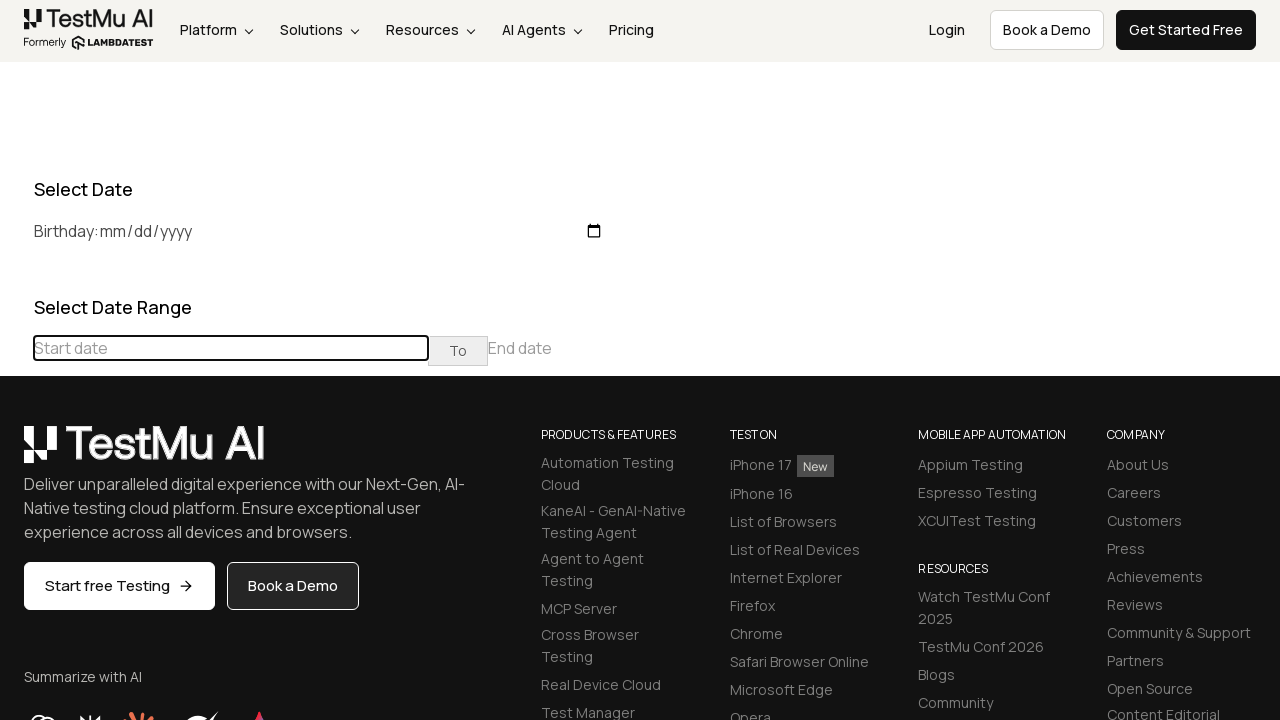

Clicked previous button to navigate to earlier month (target: July 2022) at (16, 361) on (//table[@class='table-condensed']//th[@class='prev'])[1]
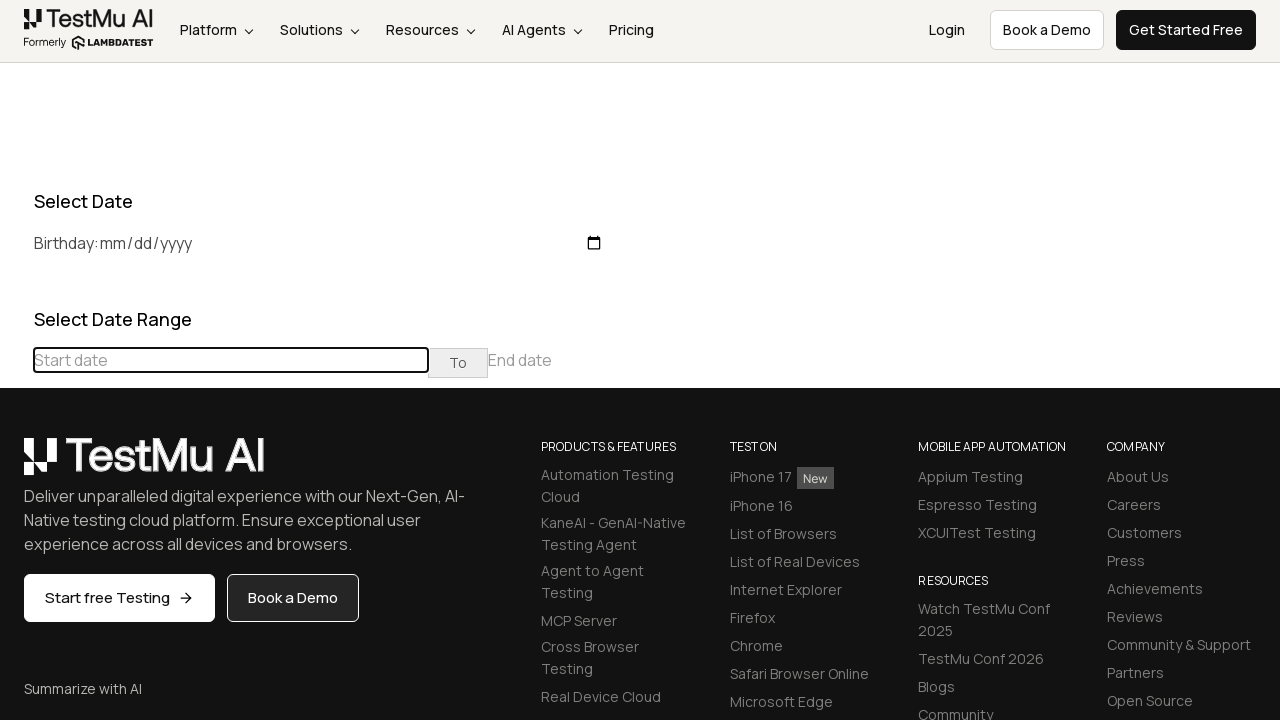

Clicked previous button to navigate to earlier month (target: July 2022) at (16, 465) on (//table[@class='table-condensed']//th[@class='prev'])[1]
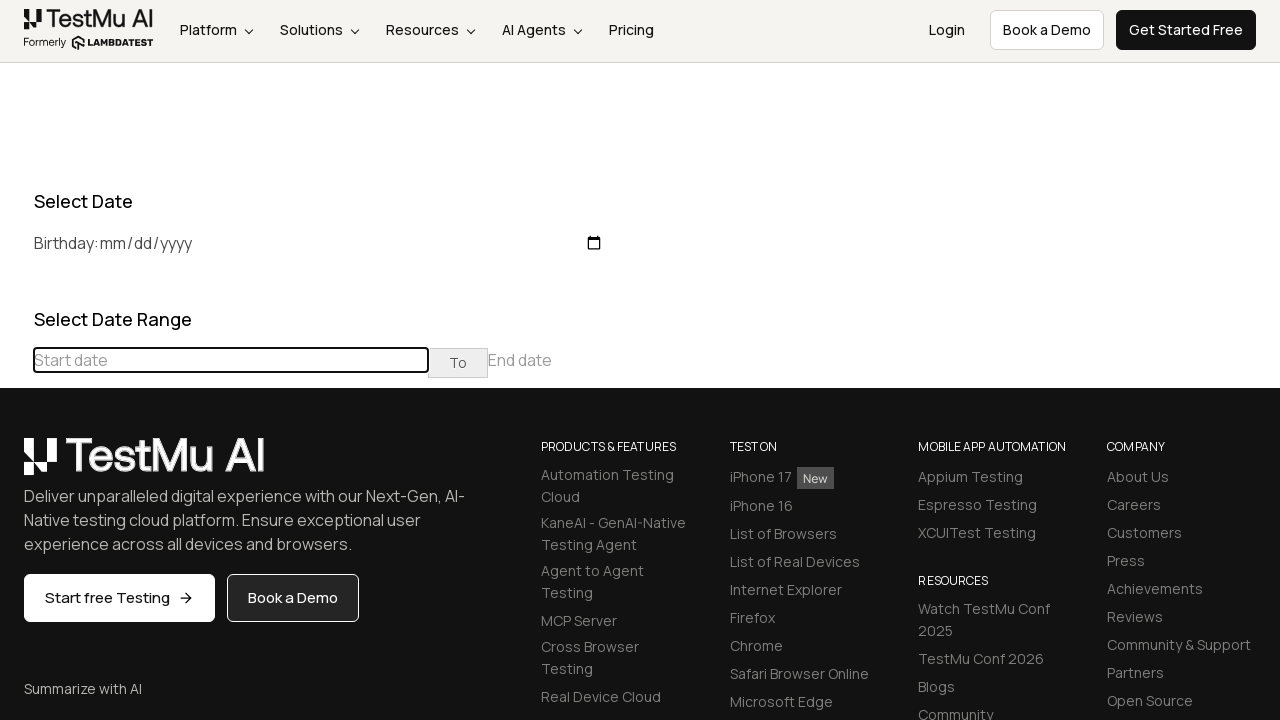

Clicked previous button to navigate to earlier month (target: July 2022) at (16, 465) on (//table[@class='table-condensed']//th[@class='prev'])[1]
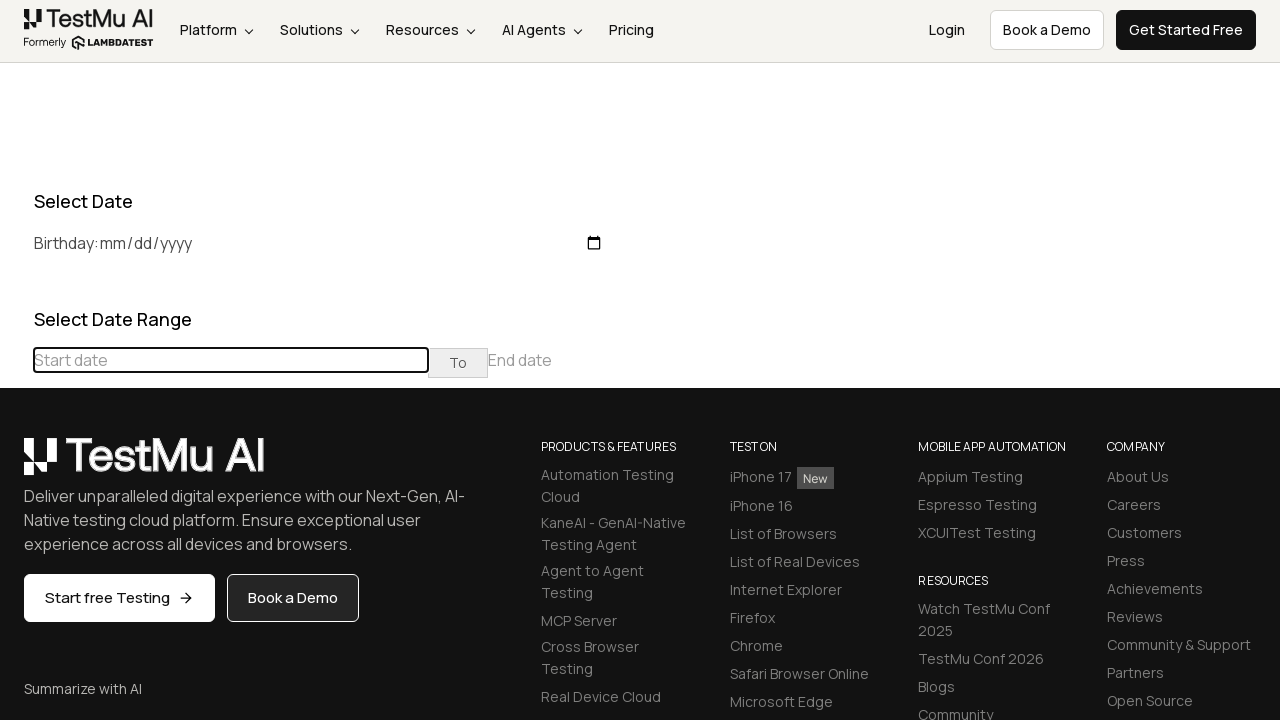

Clicked previous button to navigate to earlier month (target: July 2022) at (16, 465) on (//table[@class='table-condensed']//th[@class='prev'])[1]
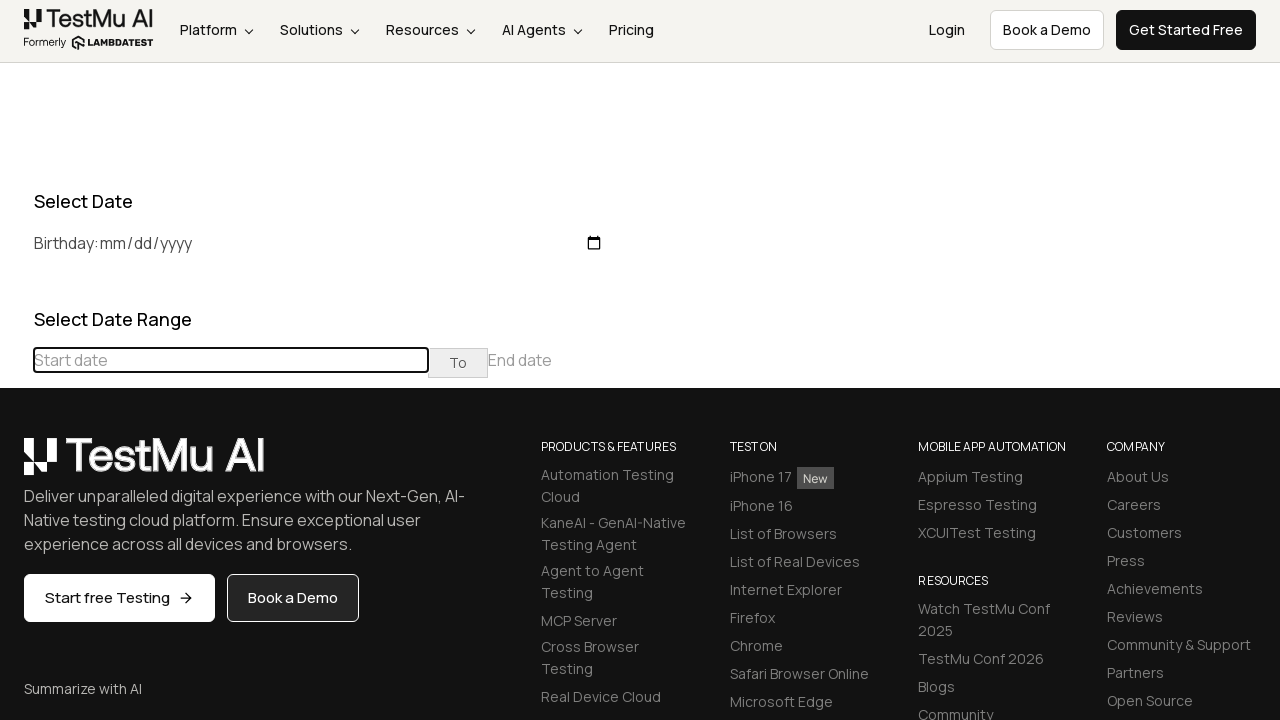

Clicked previous button to navigate to earlier month (target: July 2022) at (16, 465) on (//table[@class='table-condensed']//th[@class='prev'])[1]
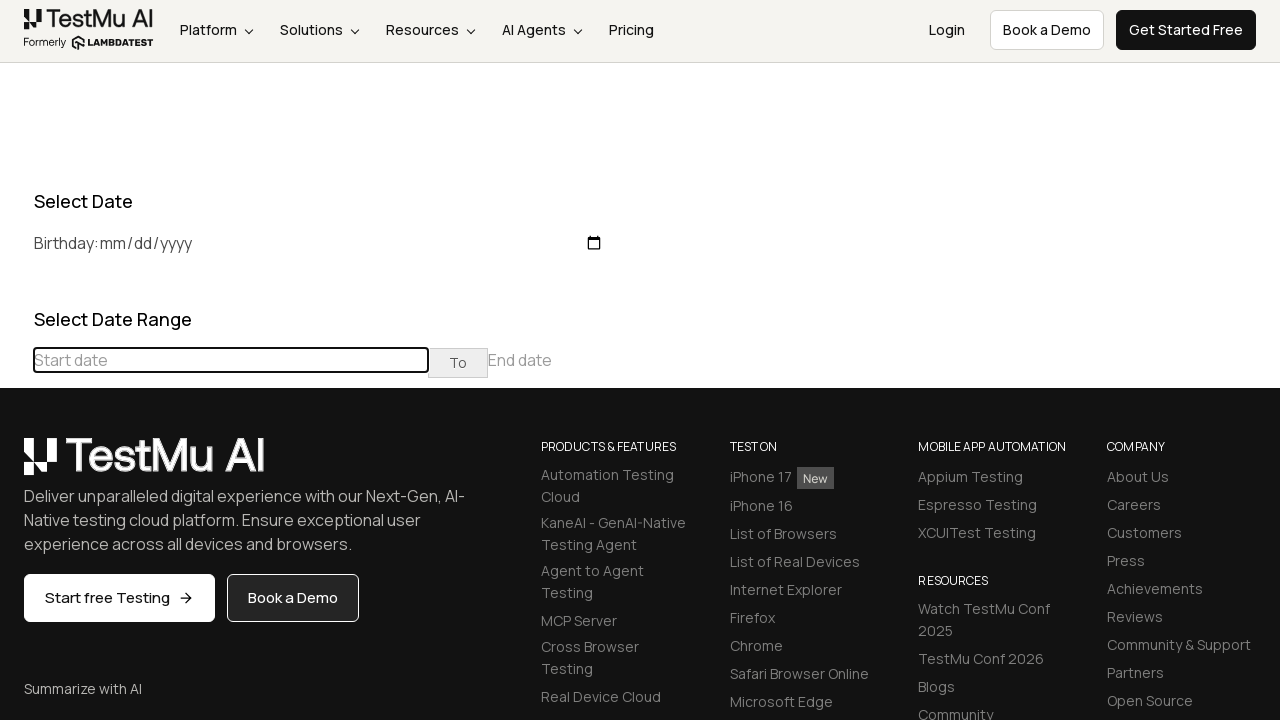

Clicked previous button to navigate to earlier month (target: July 2022) at (16, 465) on (//table[@class='table-condensed']//th[@class='prev'])[1]
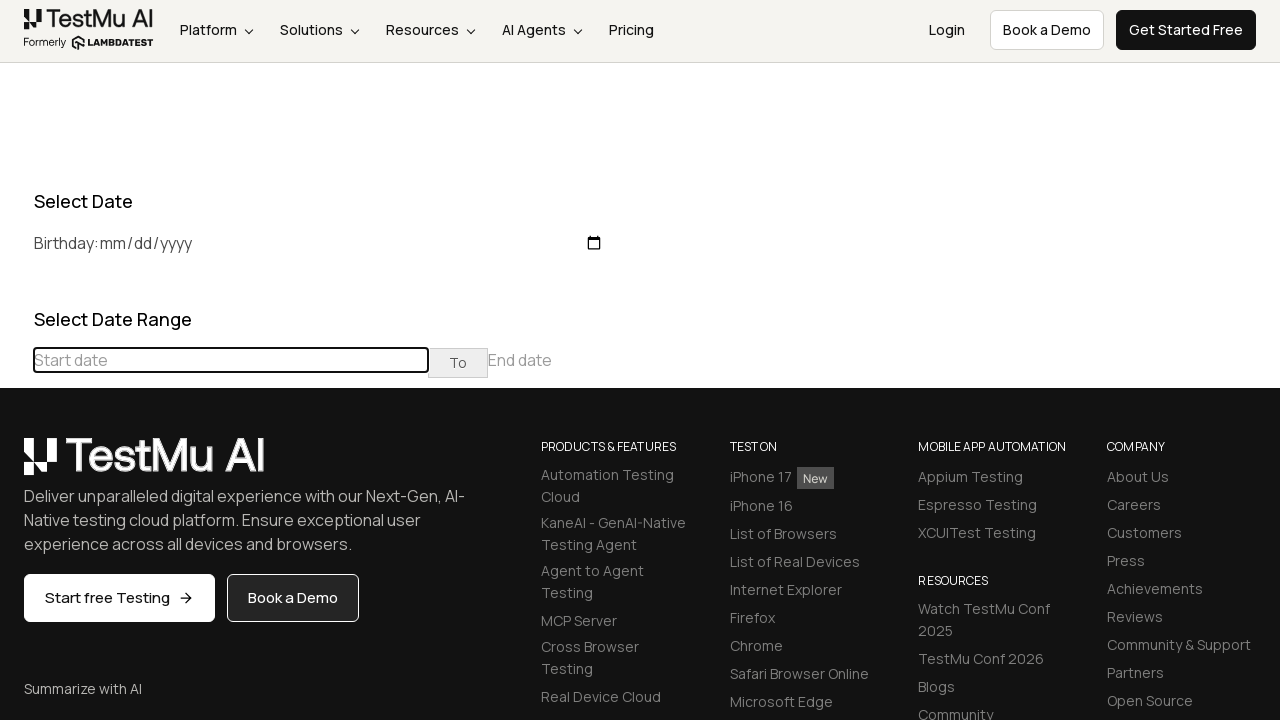

Clicked previous button to navigate to earlier month (target: July 2022) at (16, 465) on (//table[@class='table-condensed']//th[@class='prev'])[1]
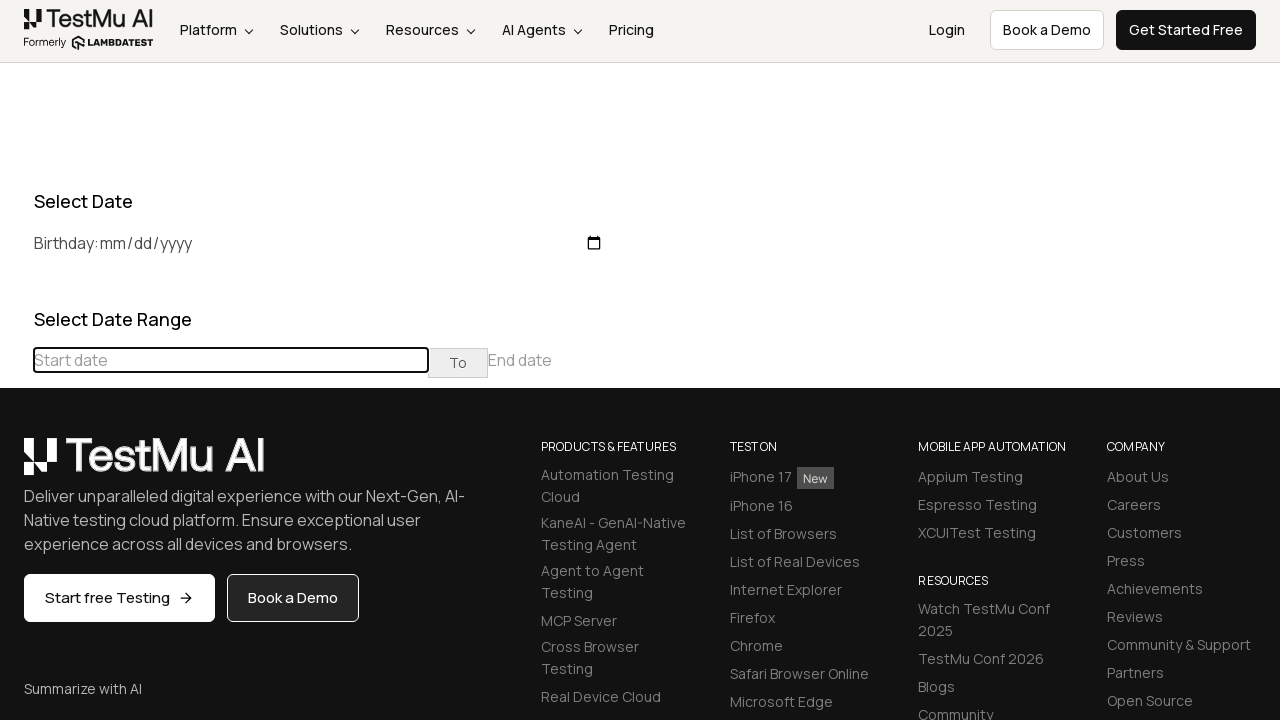

Clicked previous button to navigate to earlier month (target: July 2022) at (16, 465) on (//table[@class='table-condensed']//th[@class='prev'])[1]
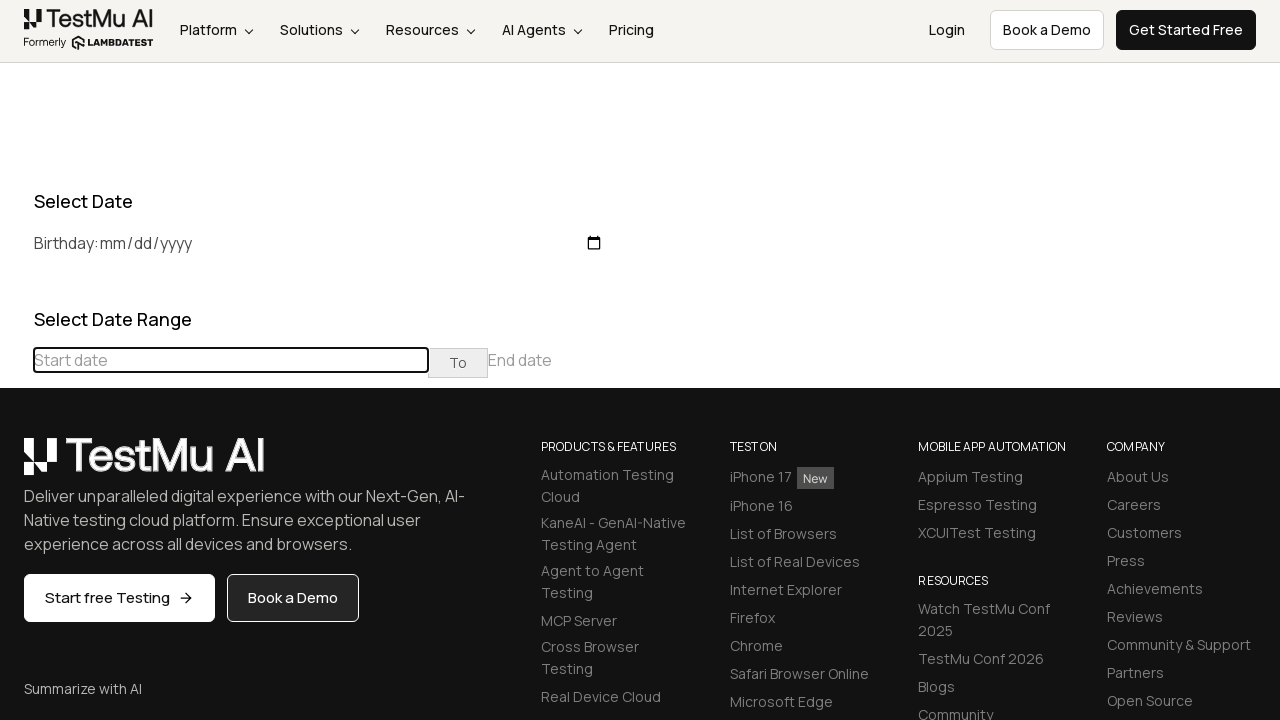

Clicked previous button to navigate to earlier month (target: July 2022) at (16, 465) on (//table[@class='table-condensed']//th[@class='prev'])[1]
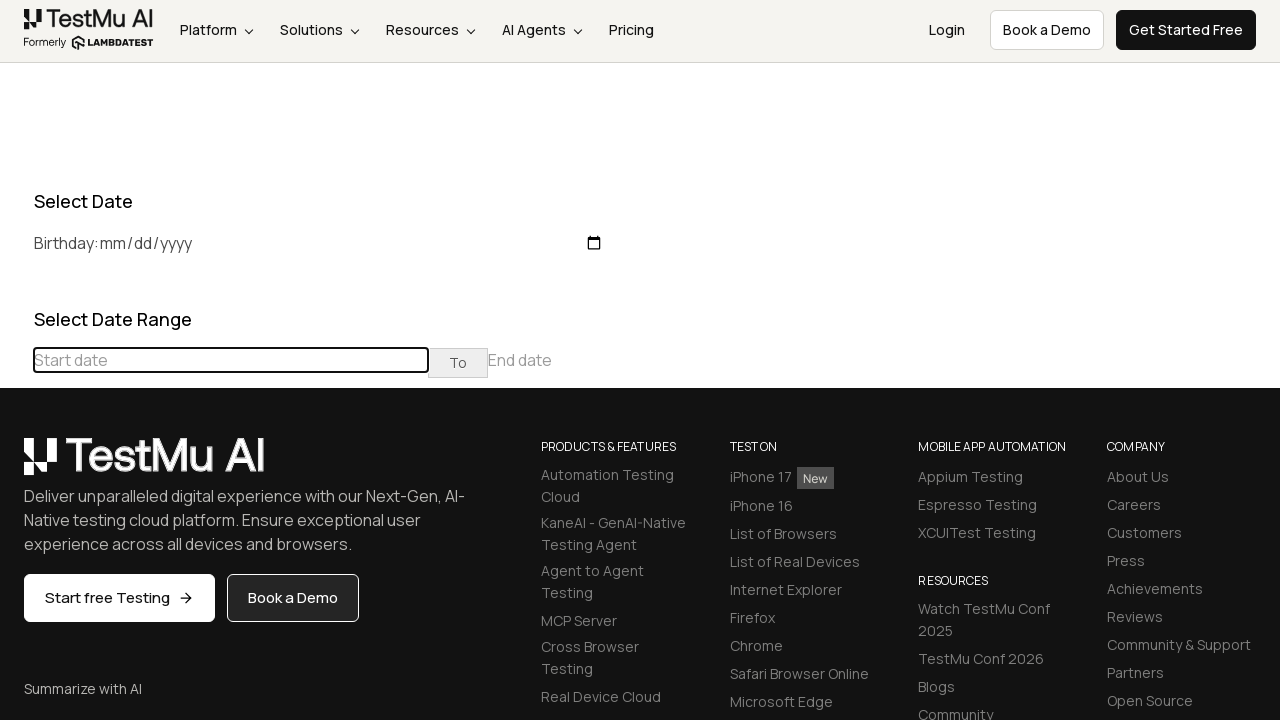

Clicked previous button to navigate to earlier month (target: July 2022) at (16, 465) on (//table[@class='table-condensed']//th[@class='prev'])[1]
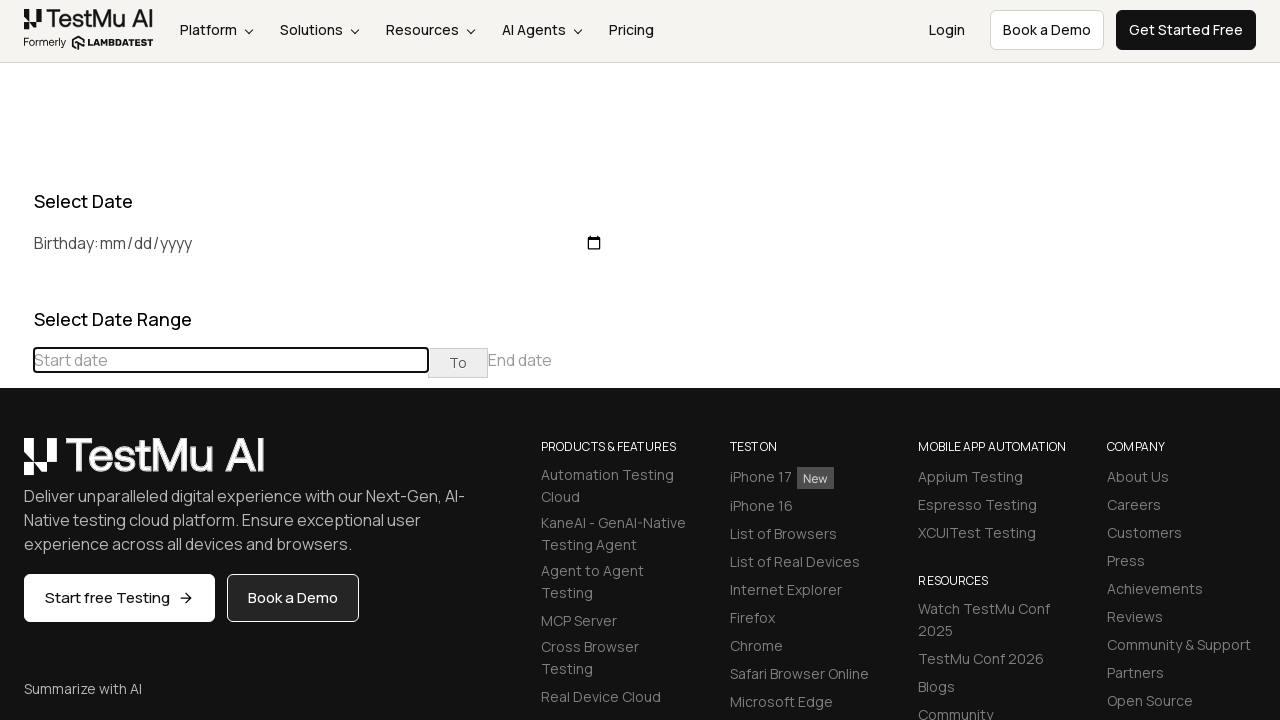

Clicked previous button to navigate to earlier month (target: July 2022) at (16, 465) on (//table[@class='table-condensed']//th[@class='prev'])[1]
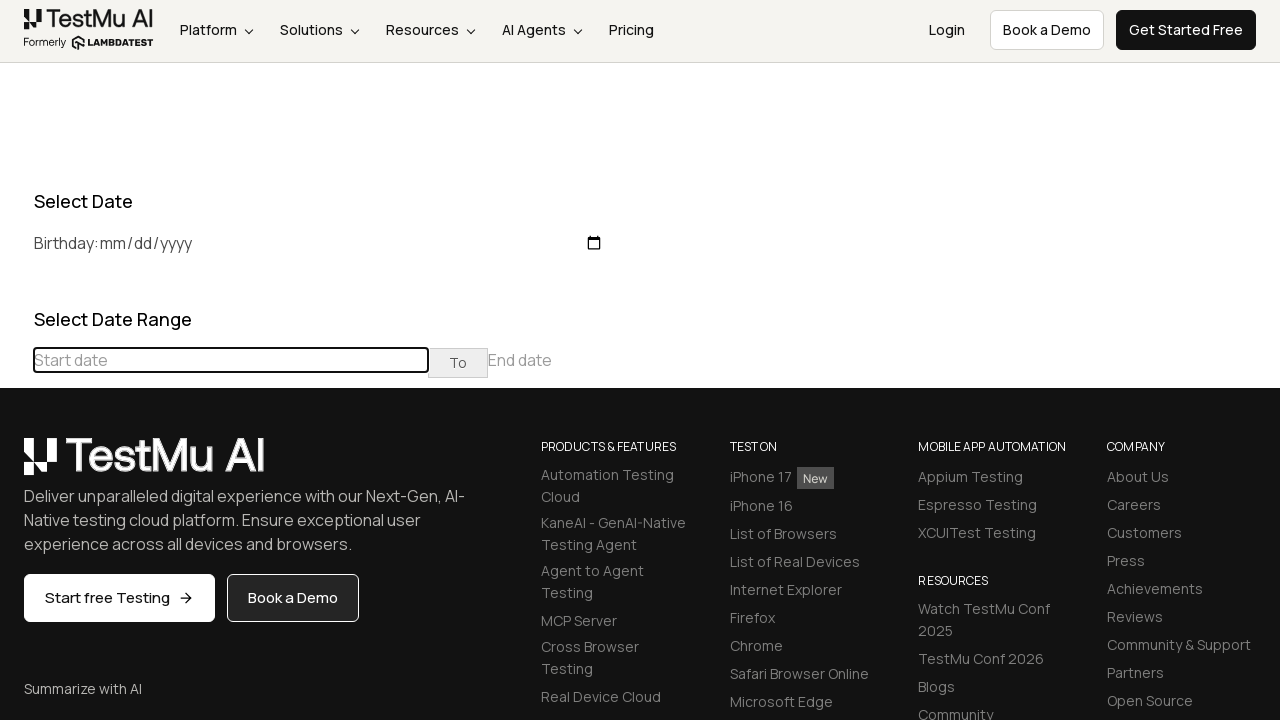

Clicked previous button to navigate to earlier month (target: July 2022) at (16, 465) on (//table[@class='table-condensed']//th[@class='prev'])[1]
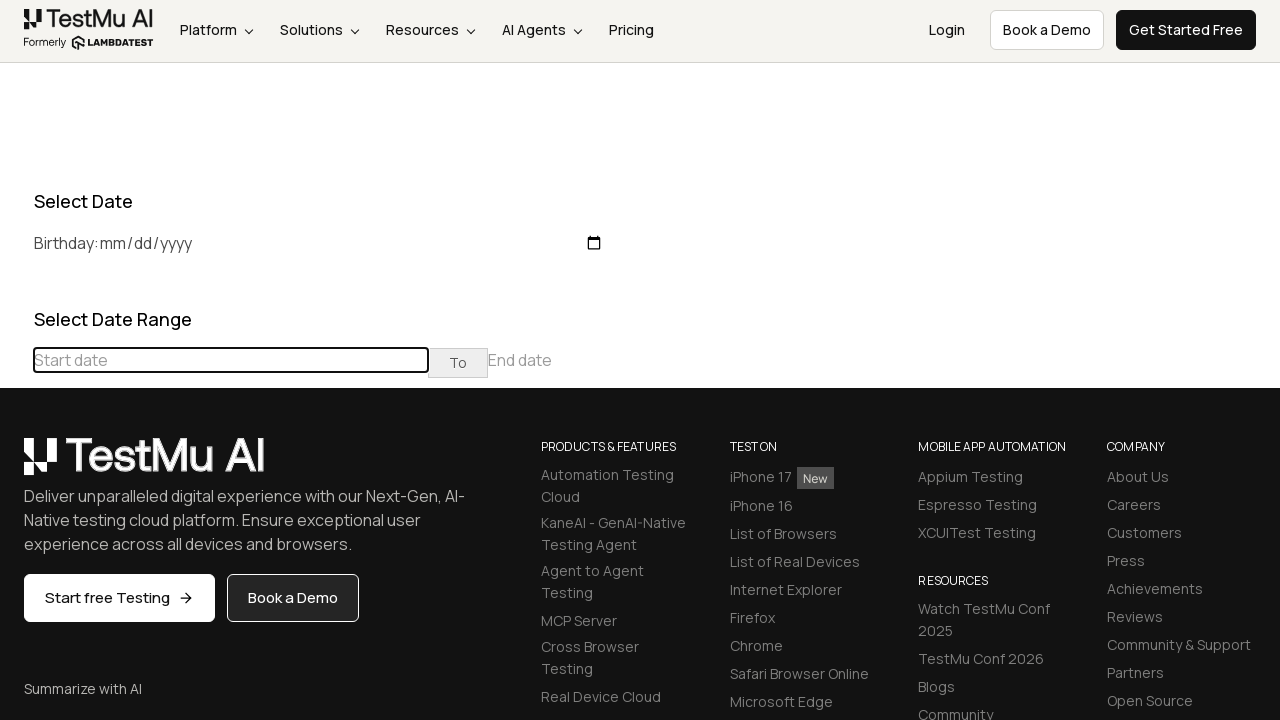

Clicked previous button to navigate to earlier month (target: July 2022) at (16, 465) on (//table[@class='table-condensed']//th[@class='prev'])[1]
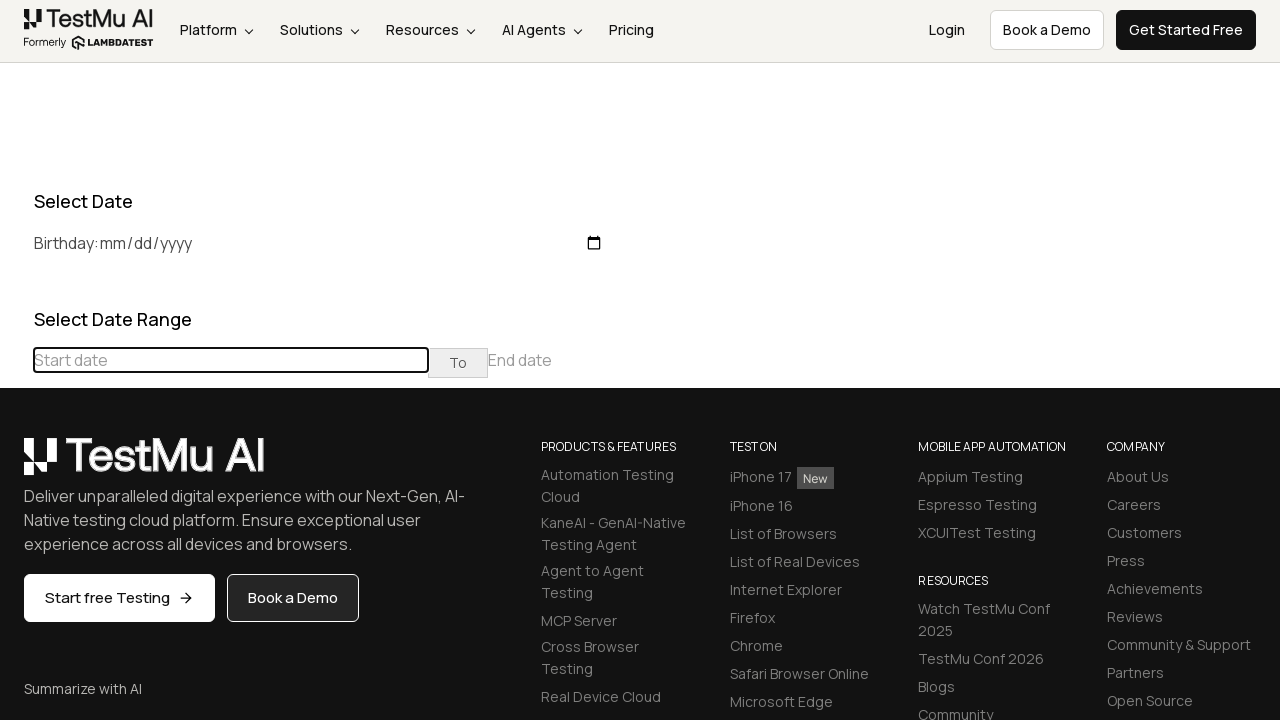

Clicked previous button to navigate to earlier month (target: July 2022) at (16, 465) on (//table[@class='table-condensed']//th[@class='prev'])[1]
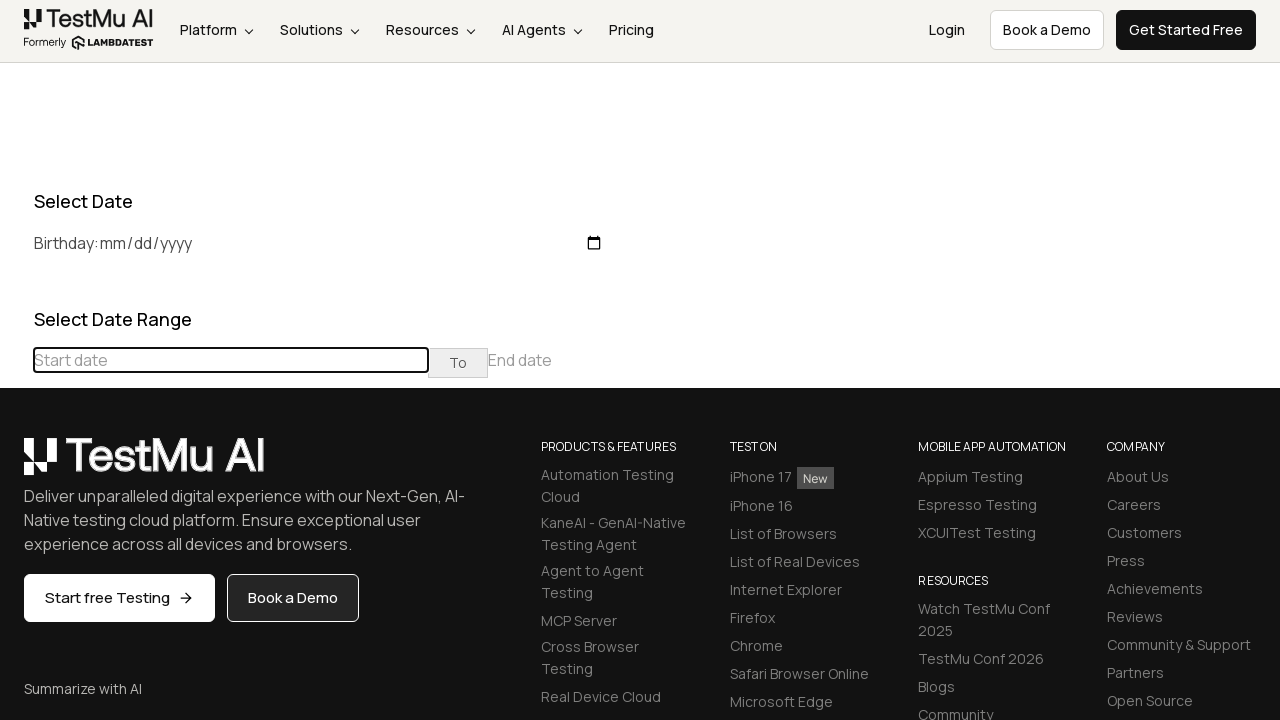

Clicked previous button to navigate to earlier month (target: July 2022) at (16, 465) on (//table[@class='table-condensed']//th[@class='prev'])[1]
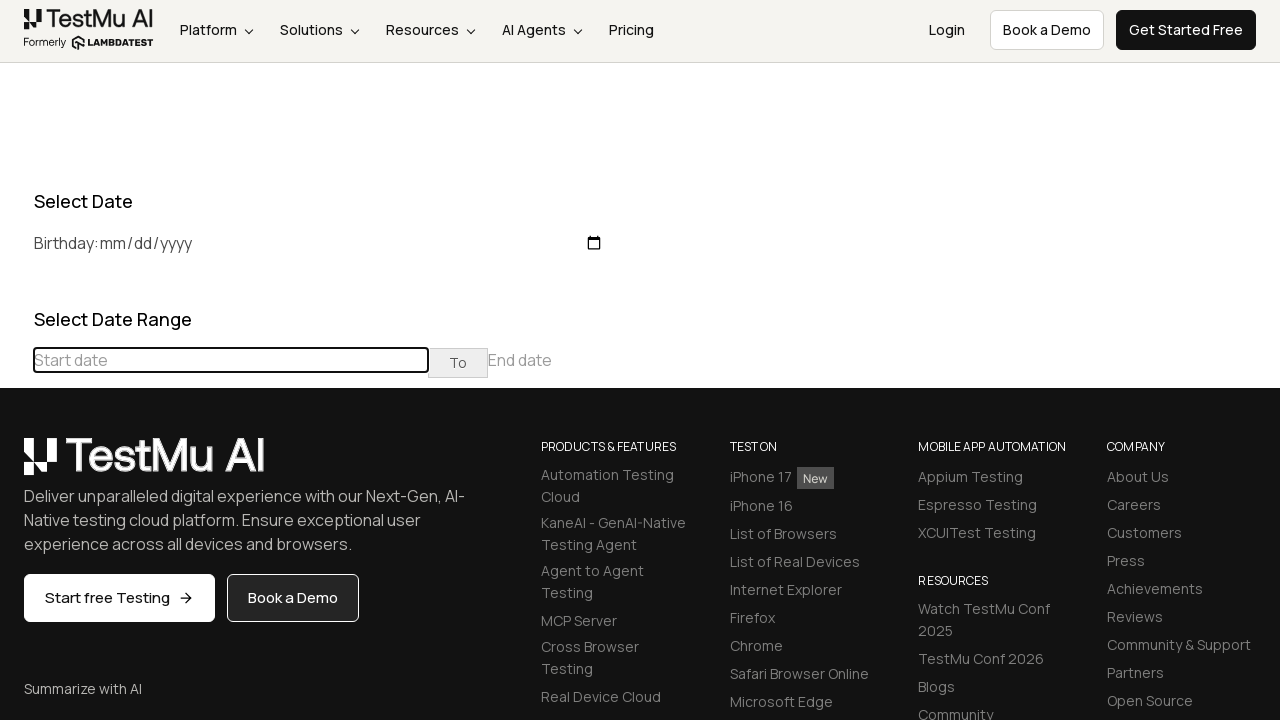

Clicked previous button to navigate to earlier month (target: July 2022) at (16, 465) on (//table[@class='table-condensed']//th[@class='prev'])[1]
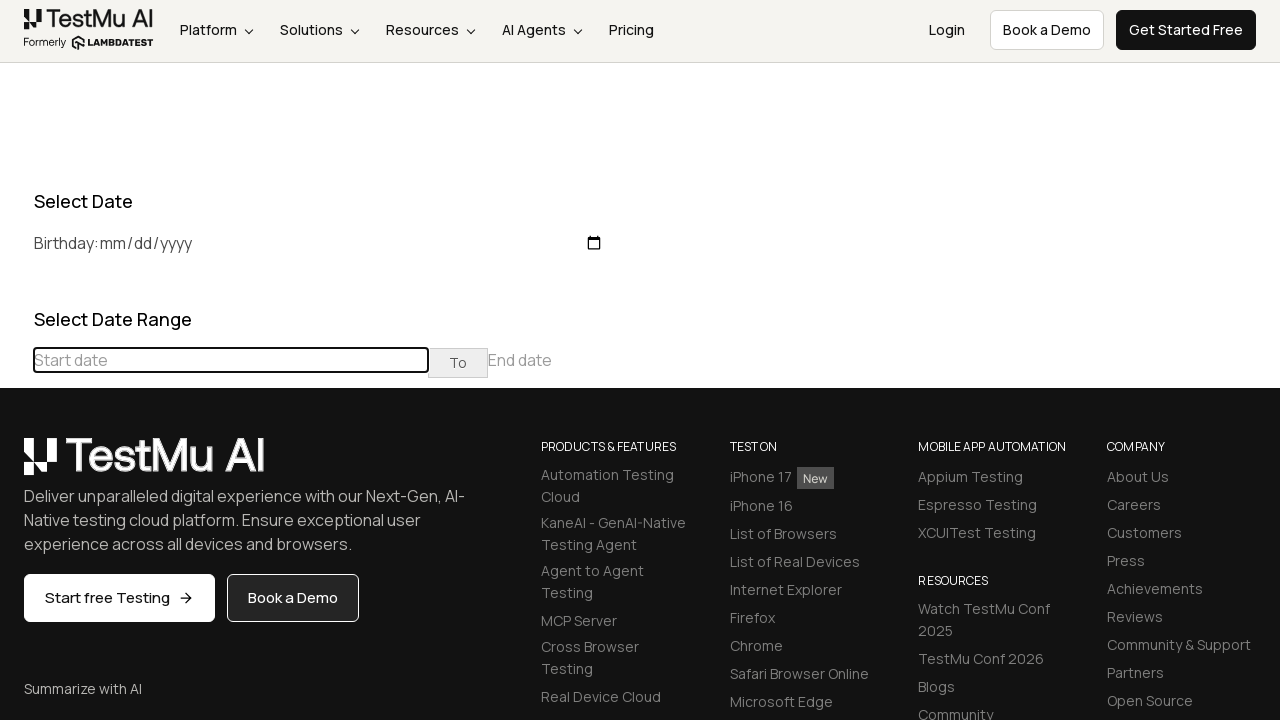

Clicked previous button to navigate to earlier month (target: July 2022) at (16, 465) on (//table[@class='table-condensed']//th[@class='prev'])[1]
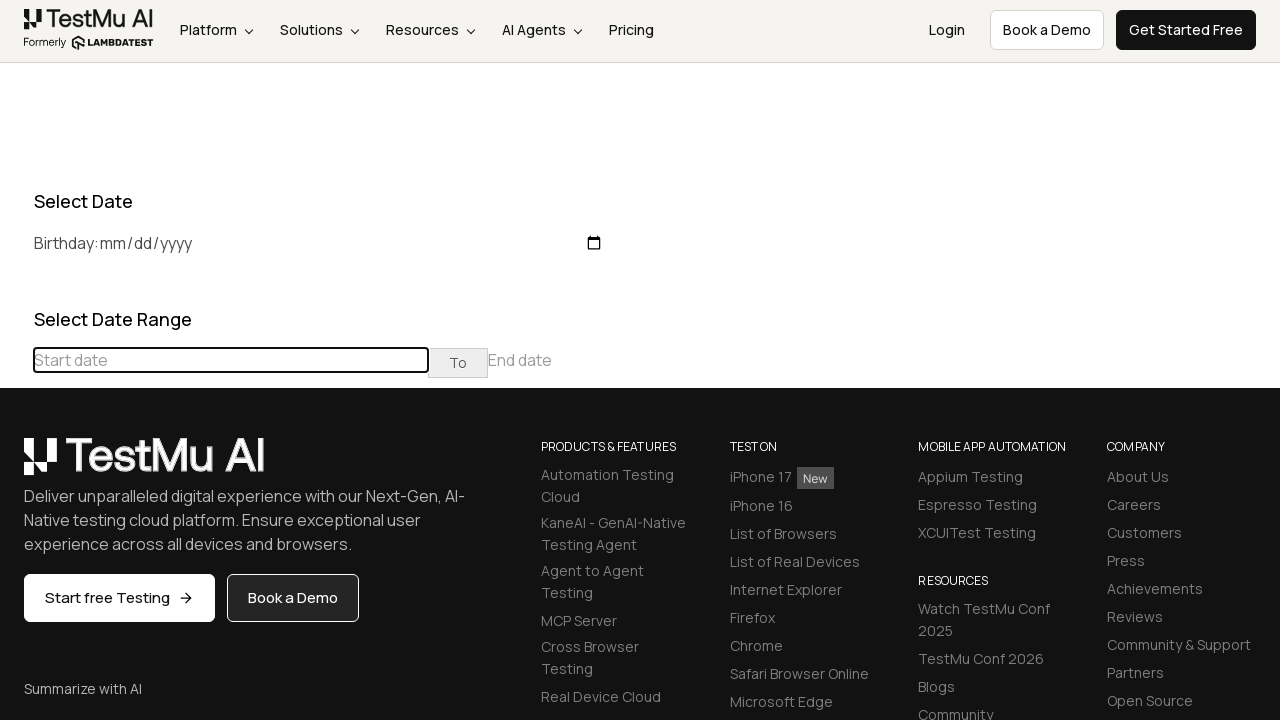

Clicked previous button to navigate to earlier month (target: July 2022) at (16, 465) on (//table[@class='table-condensed']//th[@class='prev'])[1]
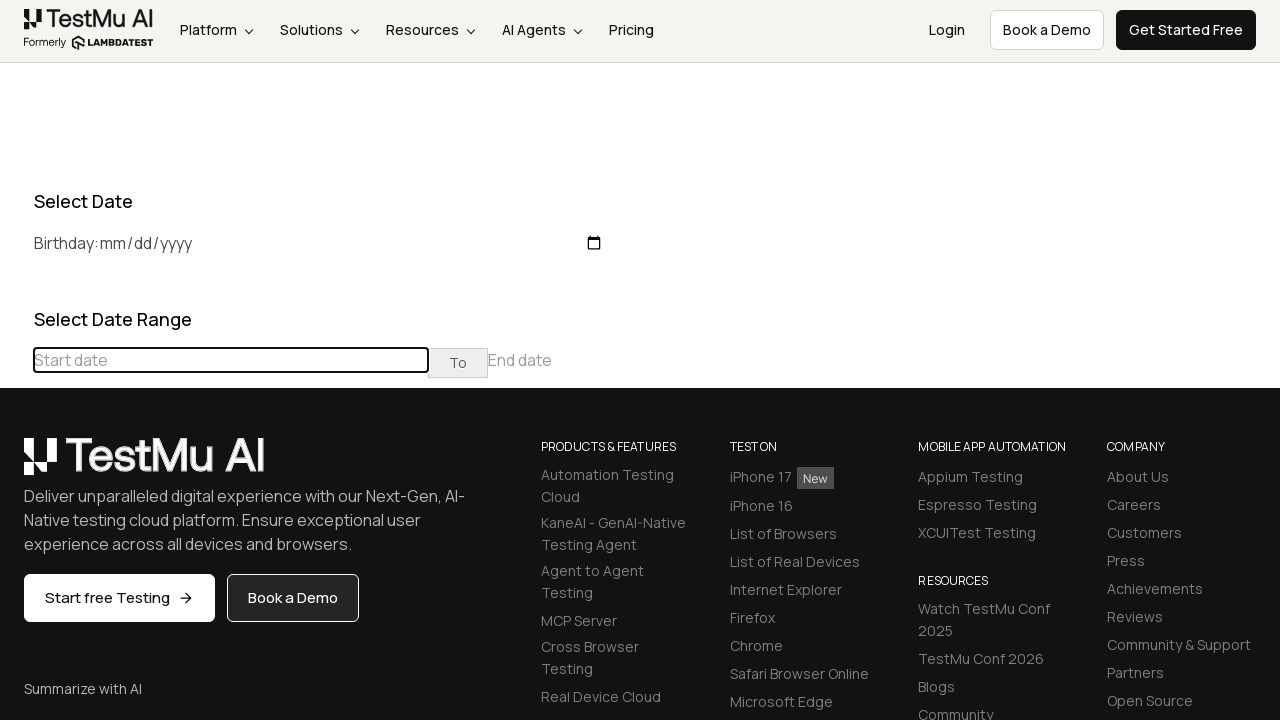

Clicked previous button to navigate to earlier month (target: July 2022) at (16, 465) on (//table[@class='table-condensed']//th[@class='prev'])[1]
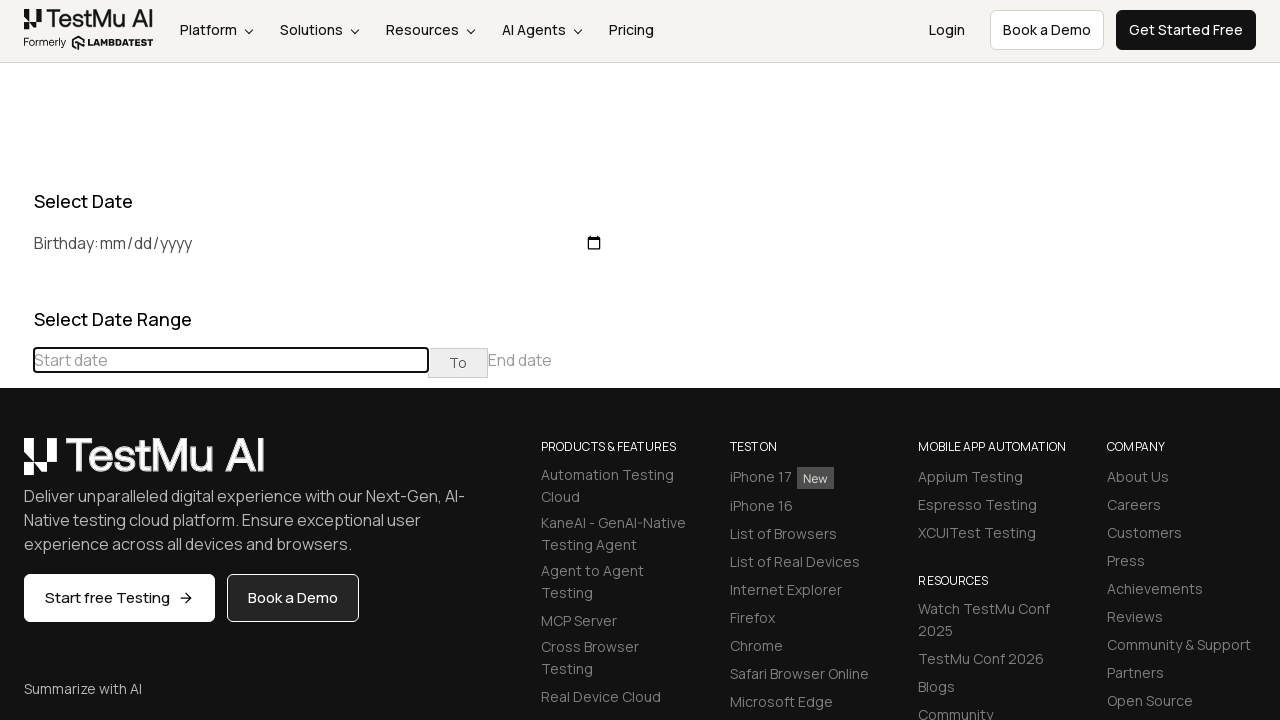

Clicked previous button to navigate to earlier month (target: July 2022) at (16, 465) on (//table[@class='table-condensed']//th[@class='prev'])[1]
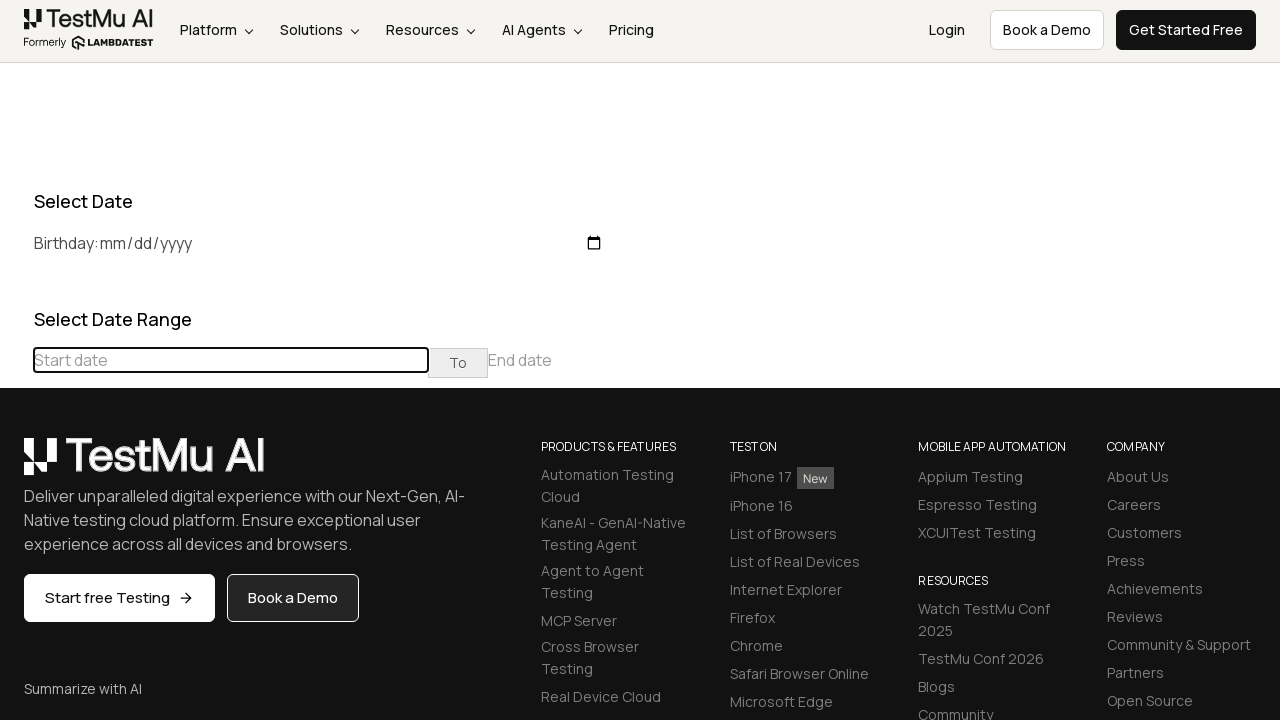

Clicked previous button to navigate to earlier month (target: July 2022) at (16, 465) on (//table[@class='table-condensed']//th[@class='prev'])[1]
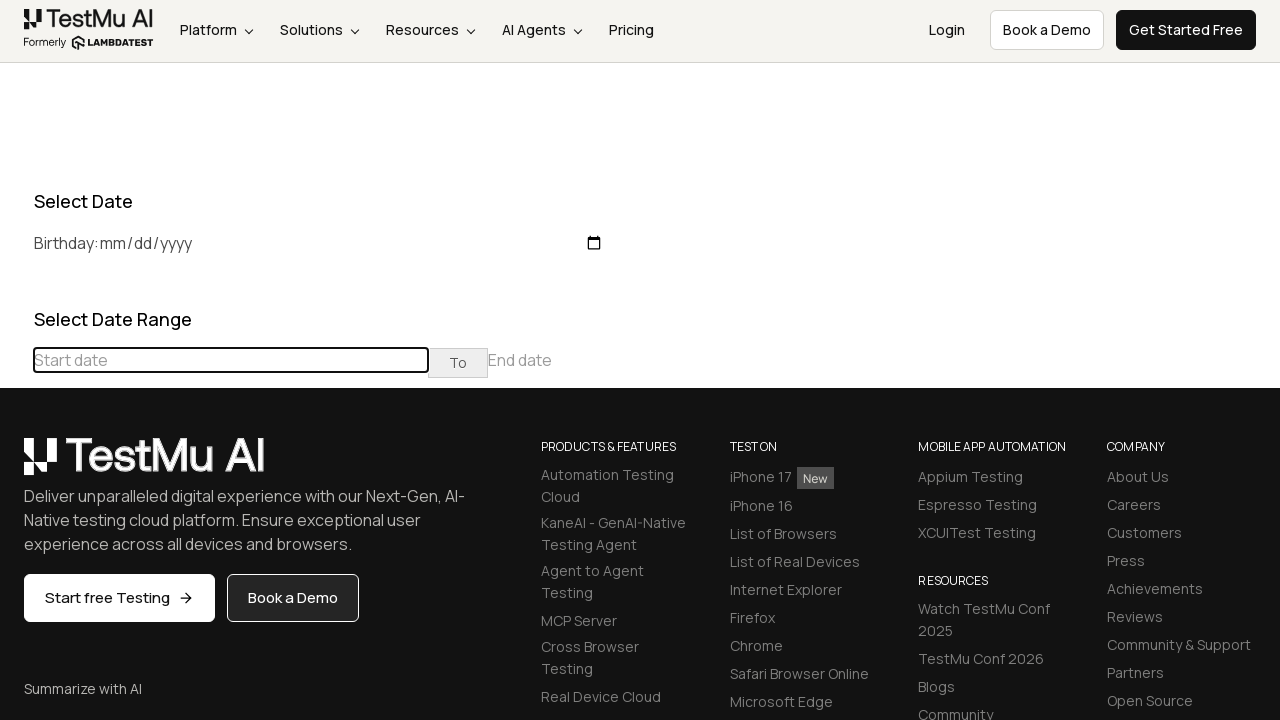

Clicked previous button to navigate to earlier month (target: July 2022) at (16, 465) on (//table[@class='table-condensed']//th[@class='prev'])[1]
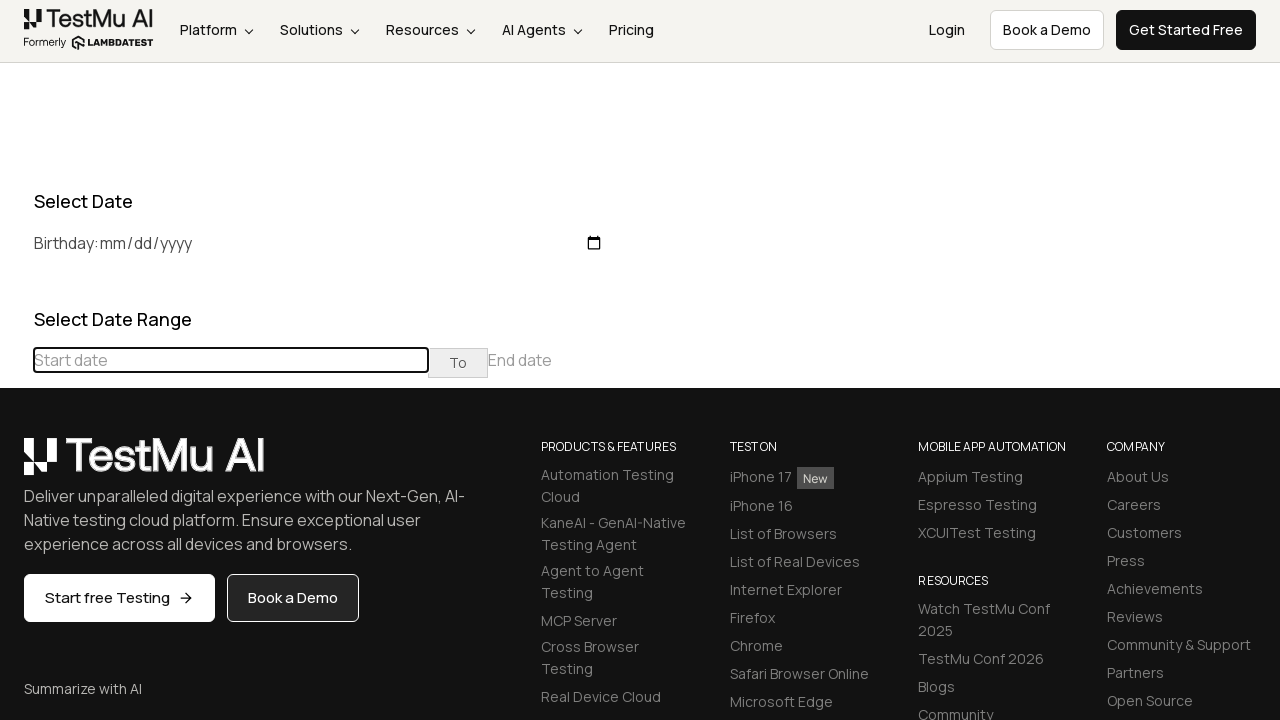

Clicked previous button to navigate to earlier month (target: July 2022) at (16, 465) on (//table[@class='table-condensed']//th[@class='prev'])[1]
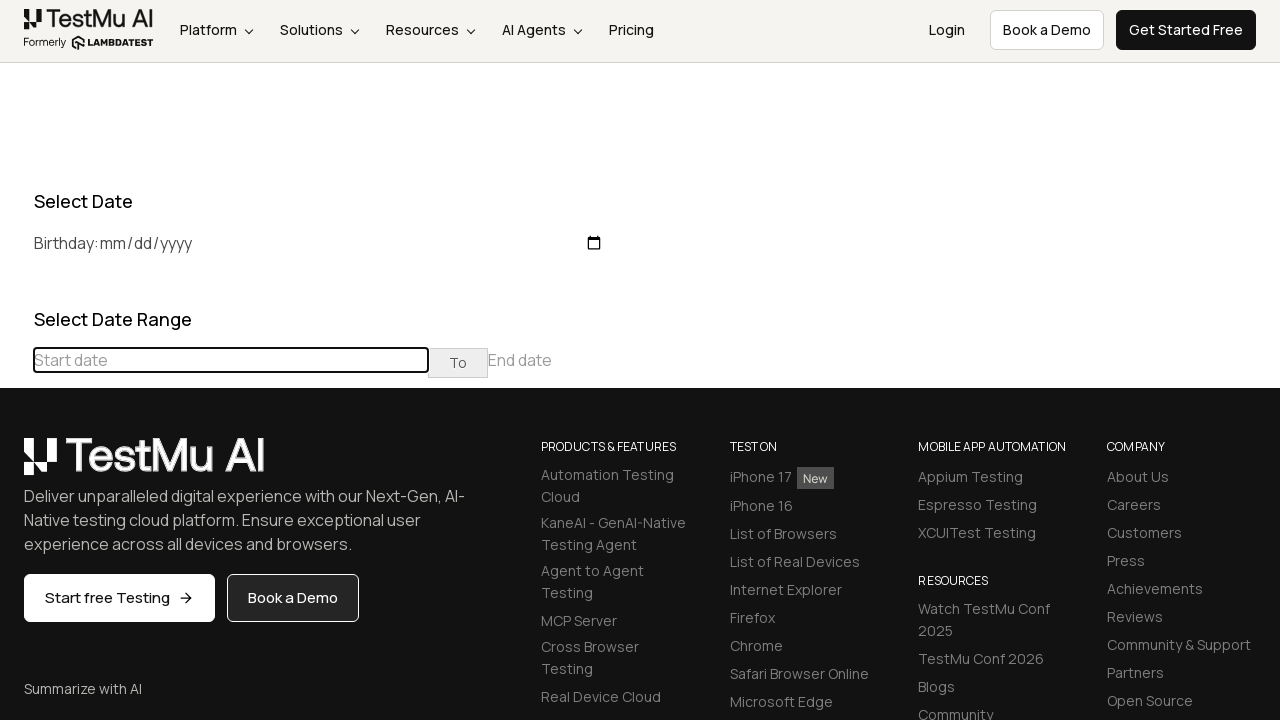

Clicked previous button to navigate to earlier month (target: July 2022) at (16, 465) on (//table[@class='table-condensed']//th[@class='prev'])[1]
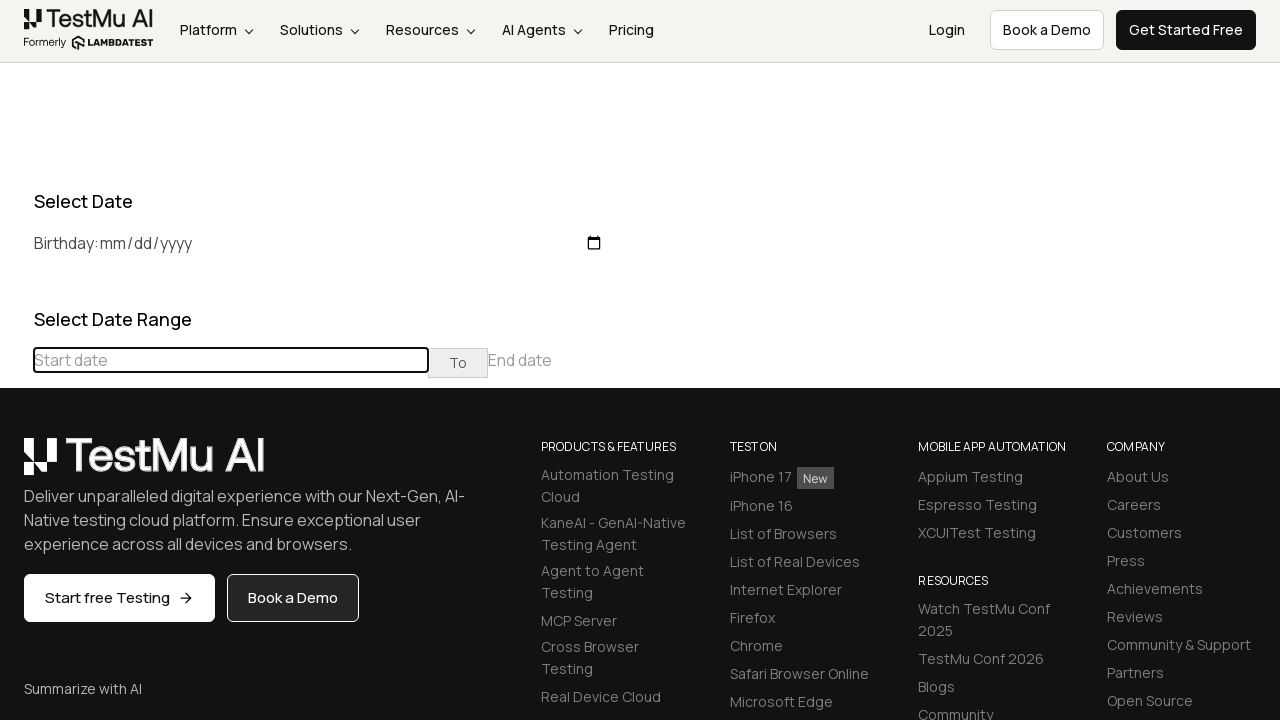

Clicked previous button to navigate to earlier month (target: July 2022) at (16, 465) on (//table[@class='table-condensed']//th[@class='prev'])[1]
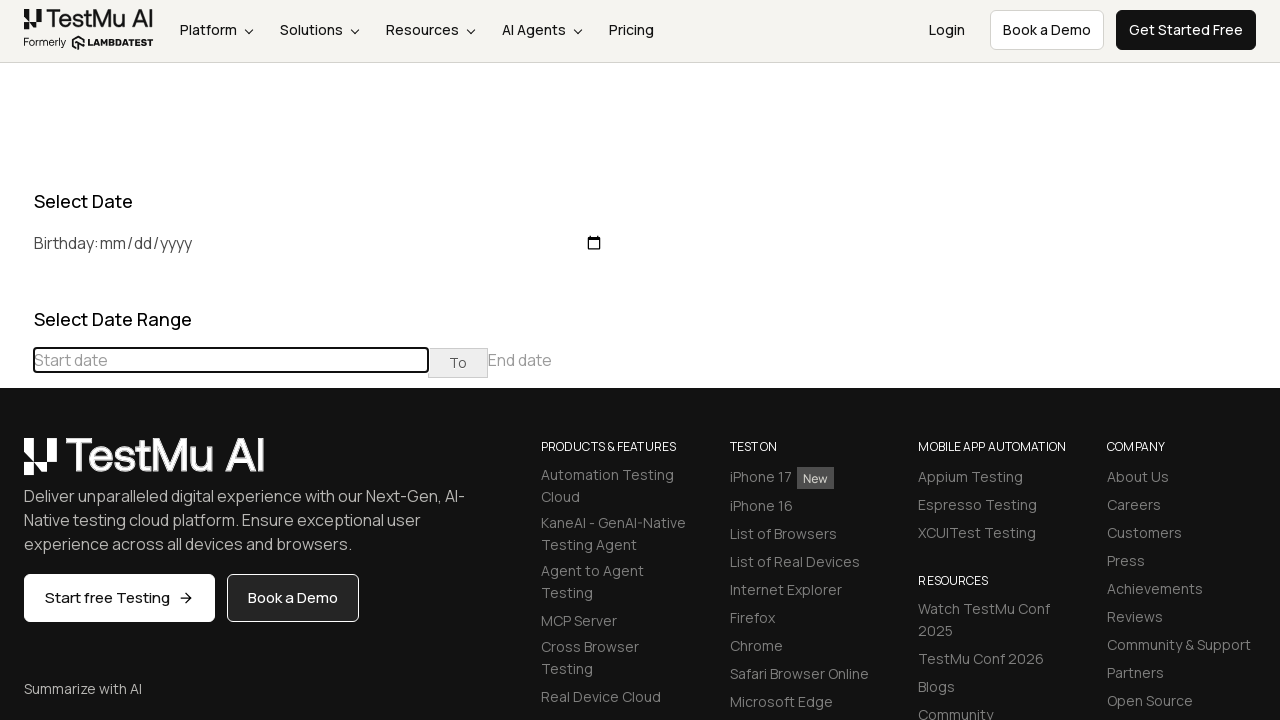

Clicked previous button to navigate to earlier month (target: July 2022) at (16, 465) on (//table[@class='table-condensed']//th[@class='prev'])[1]
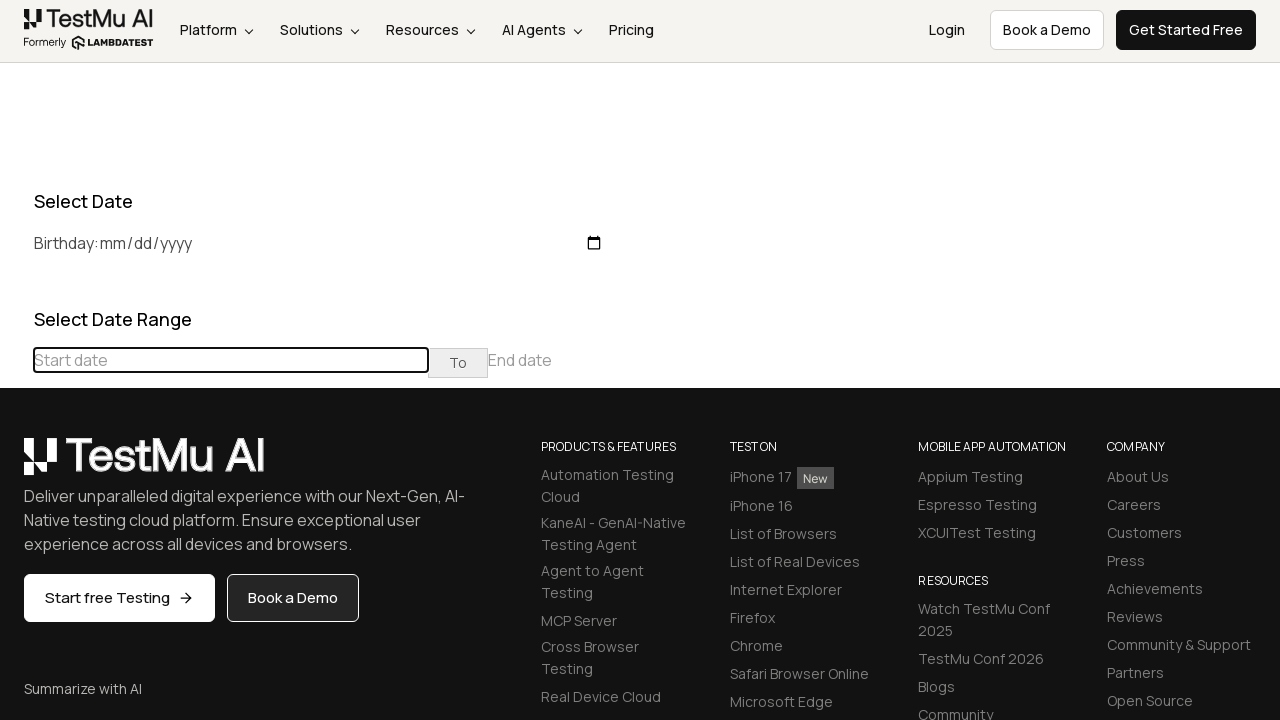

Clicked previous button to navigate to earlier month (target: July 2022) at (16, 465) on (//table[@class='table-condensed']//th[@class='prev'])[1]
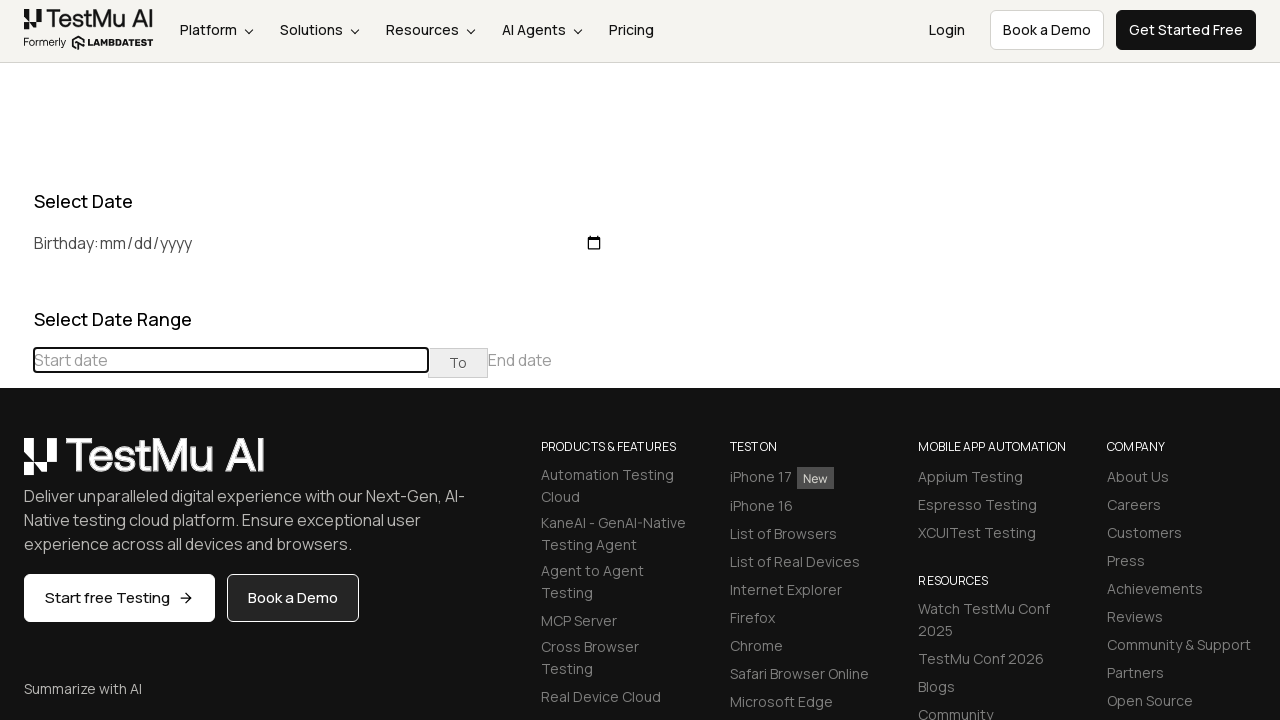

Clicked previous button to navigate to earlier month (target: July 2022) at (16, 465) on (//table[@class='table-condensed']//th[@class='prev'])[1]
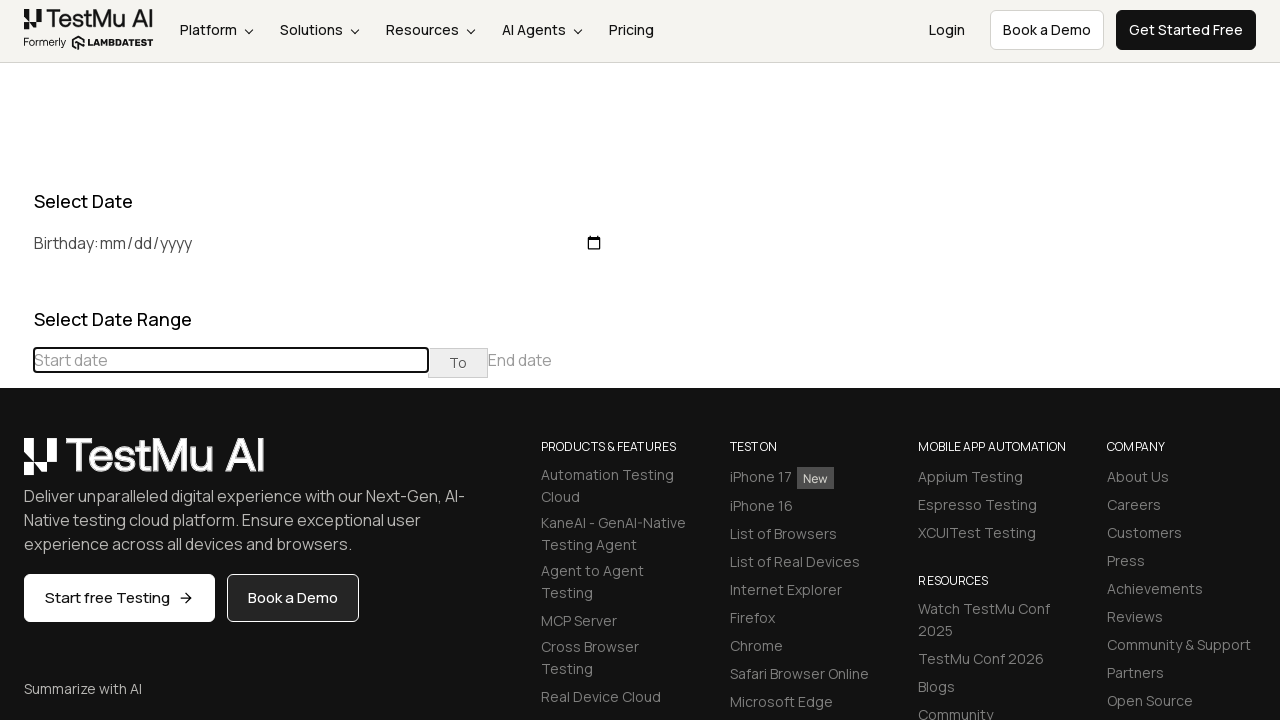

Clicked previous button to navigate to earlier month (target: July 2022) at (16, 465) on (//table[@class='table-condensed']//th[@class='prev'])[1]
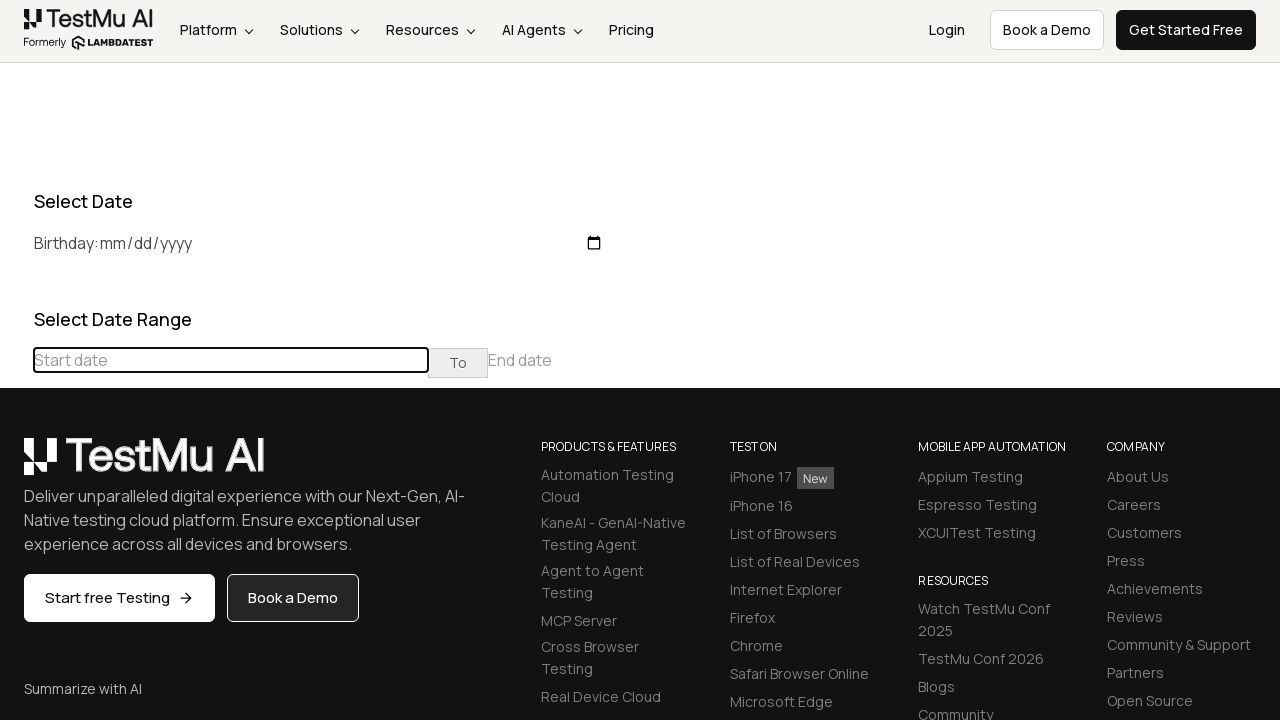

Clicked previous button to navigate to earlier month (target: July 2022) at (16, 465) on (//table[@class='table-condensed']//th[@class='prev'])[1]
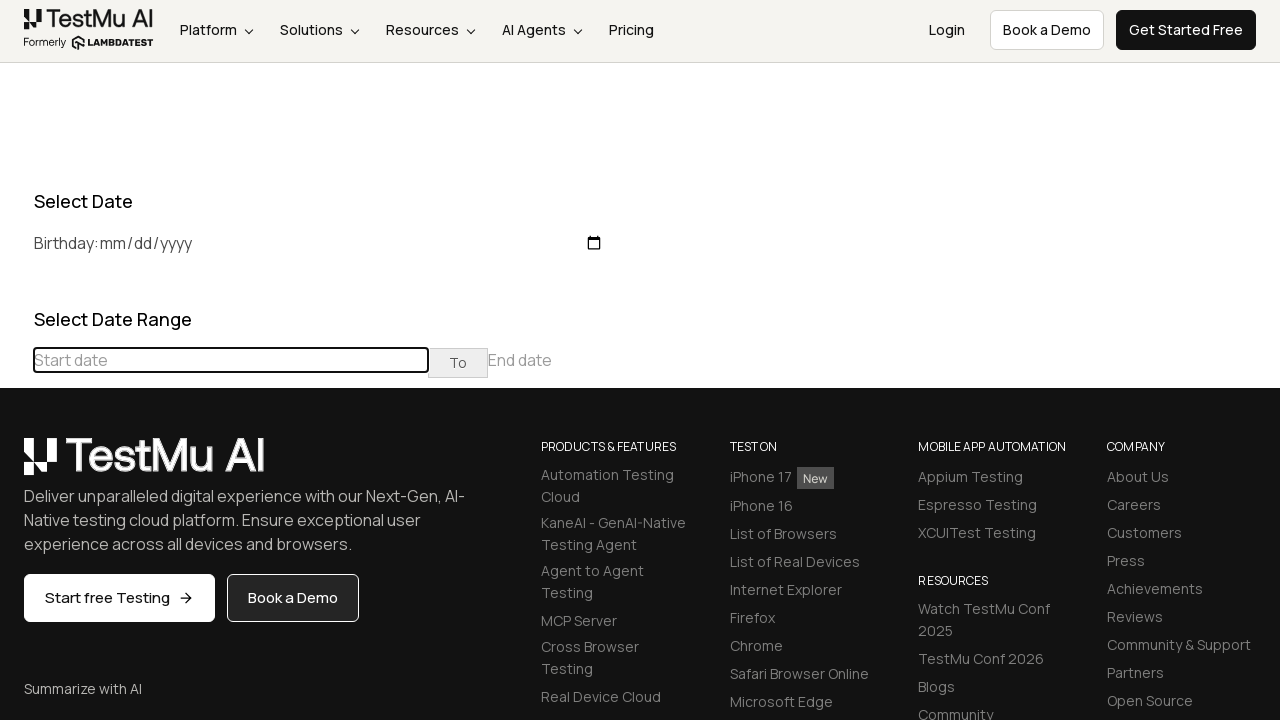

Clicked previous button to navigate to earlier month (target: July 2022) at (16, 465) on (//table[@class='table-condensed']//th[@class='prev'])[1]
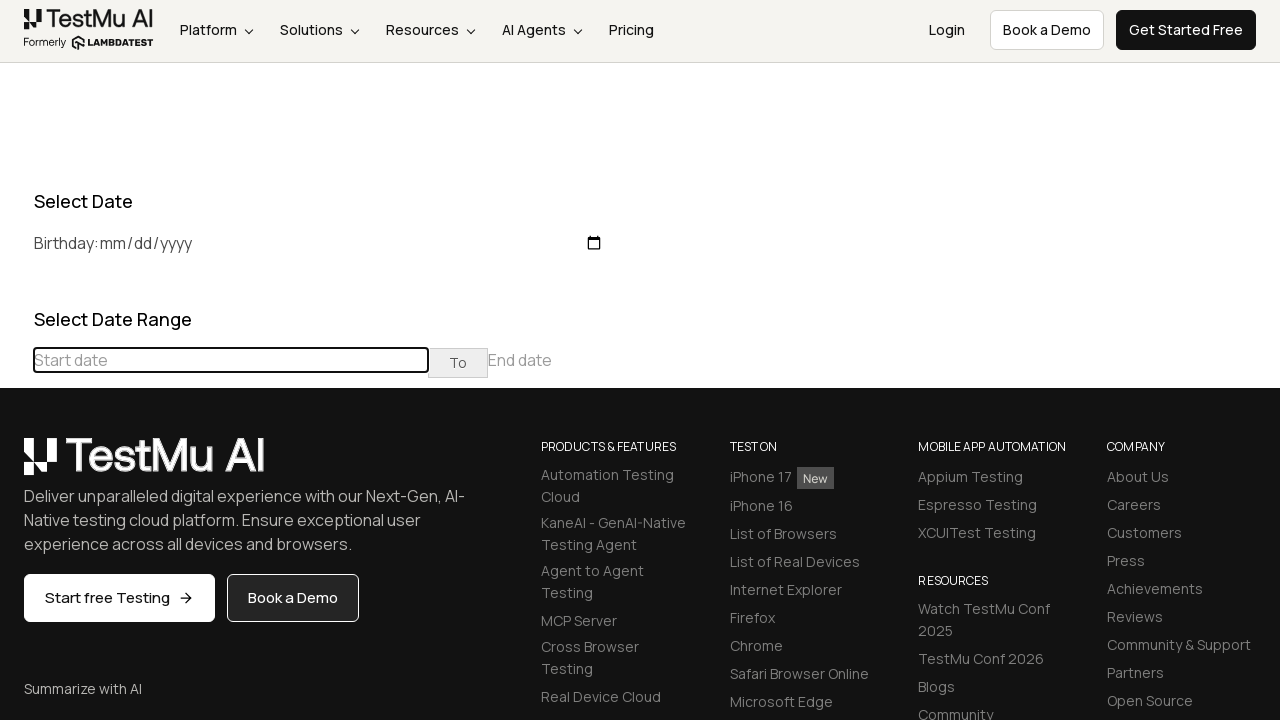

Clicked previous button to navigate to earlier month (target: July 2022) at (16, 465) on (//table[@class='table-condensed']//th[@class='prev'])[1]
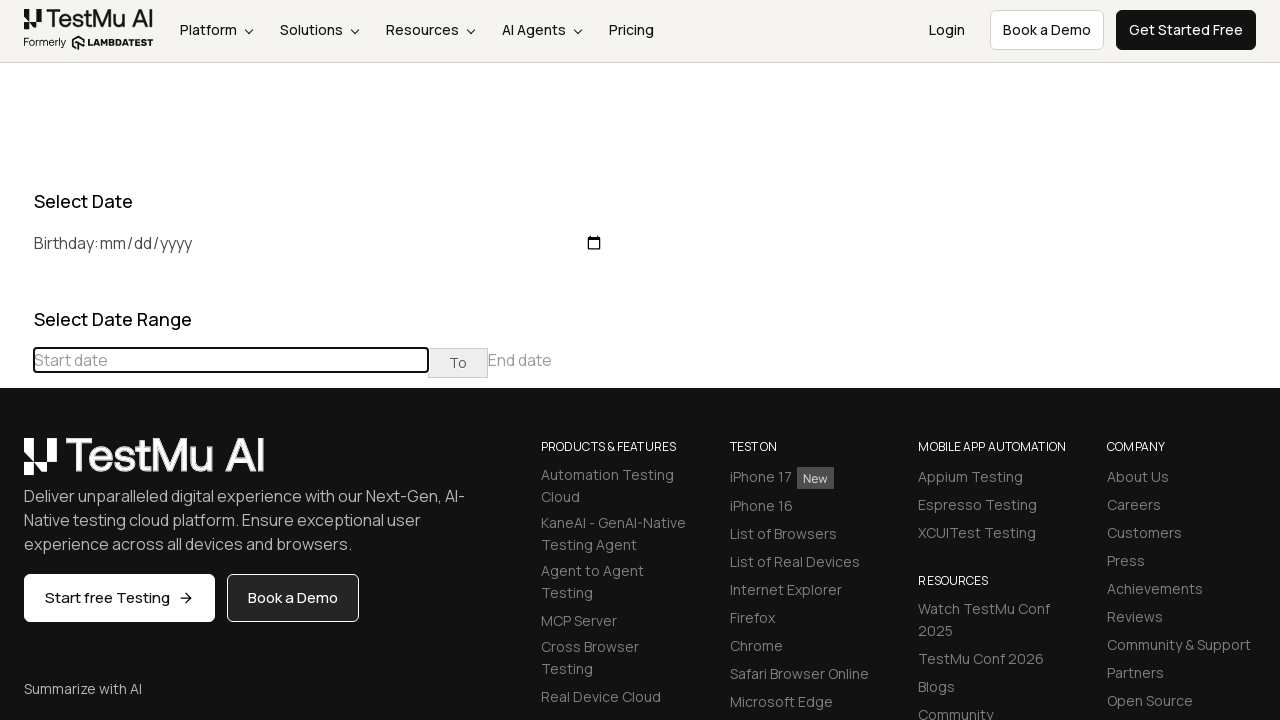

Clicked previous button to navigate to earlier month (target: July 2022) at (16, 465) on (//table[@class='table-condensed']//th[@class='prev'])[1]
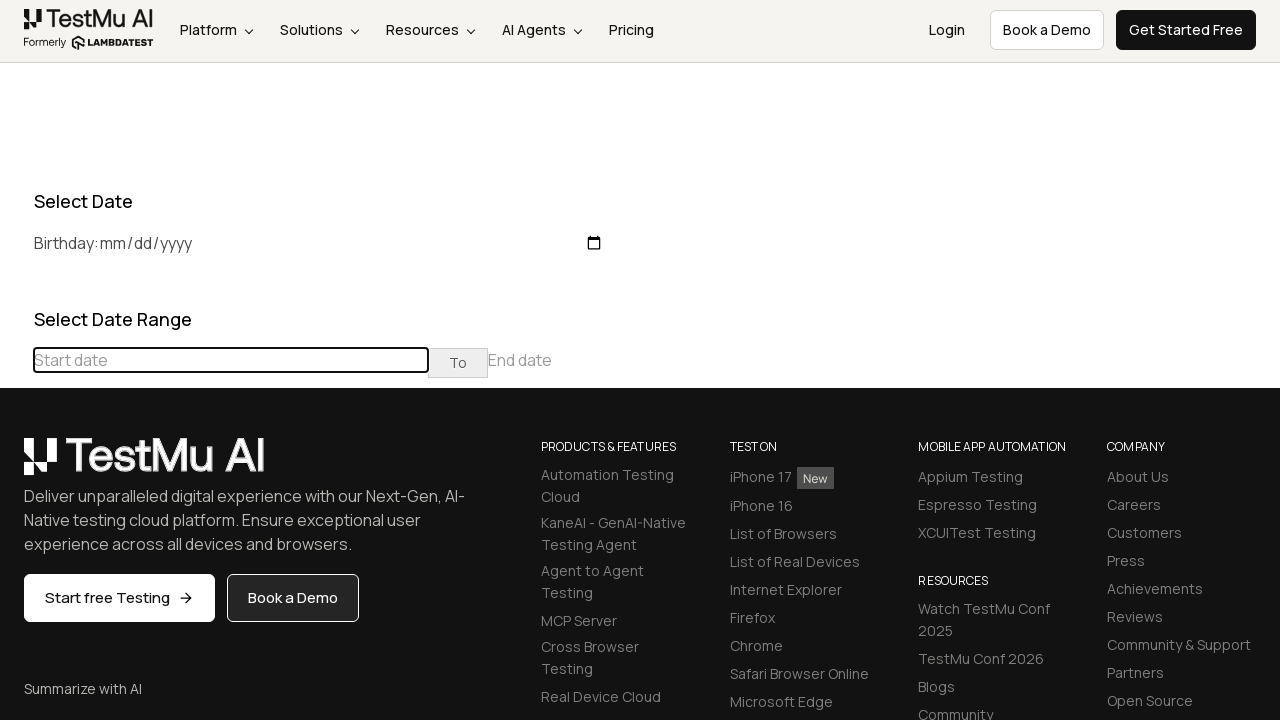

Clicked previous button to navigate to earlier month (target: July 2022) at (16, 465) on (//table[@class='table-condensed']//th[@class='prev'])[1]
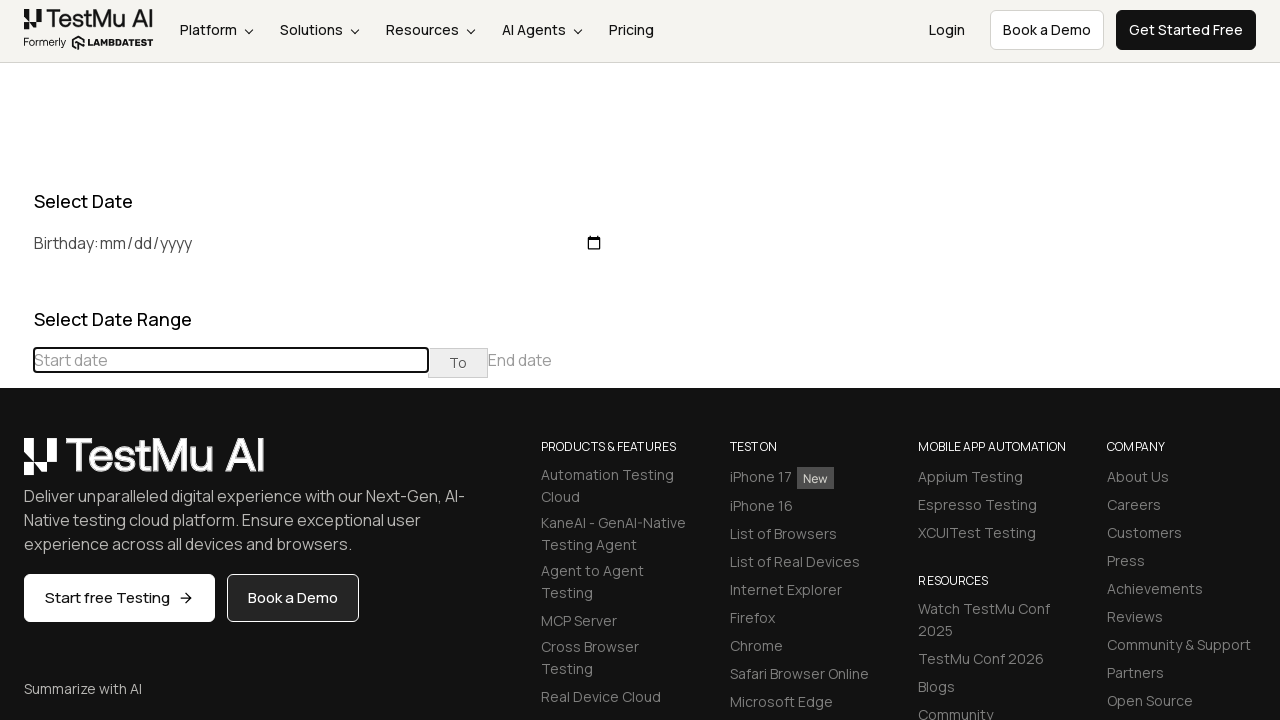

Clicked previous button to navigate to earlier month (target: July 2022) at (16, 465) on (//table[@class='table-condensed']//th[@class='prev'])[1]
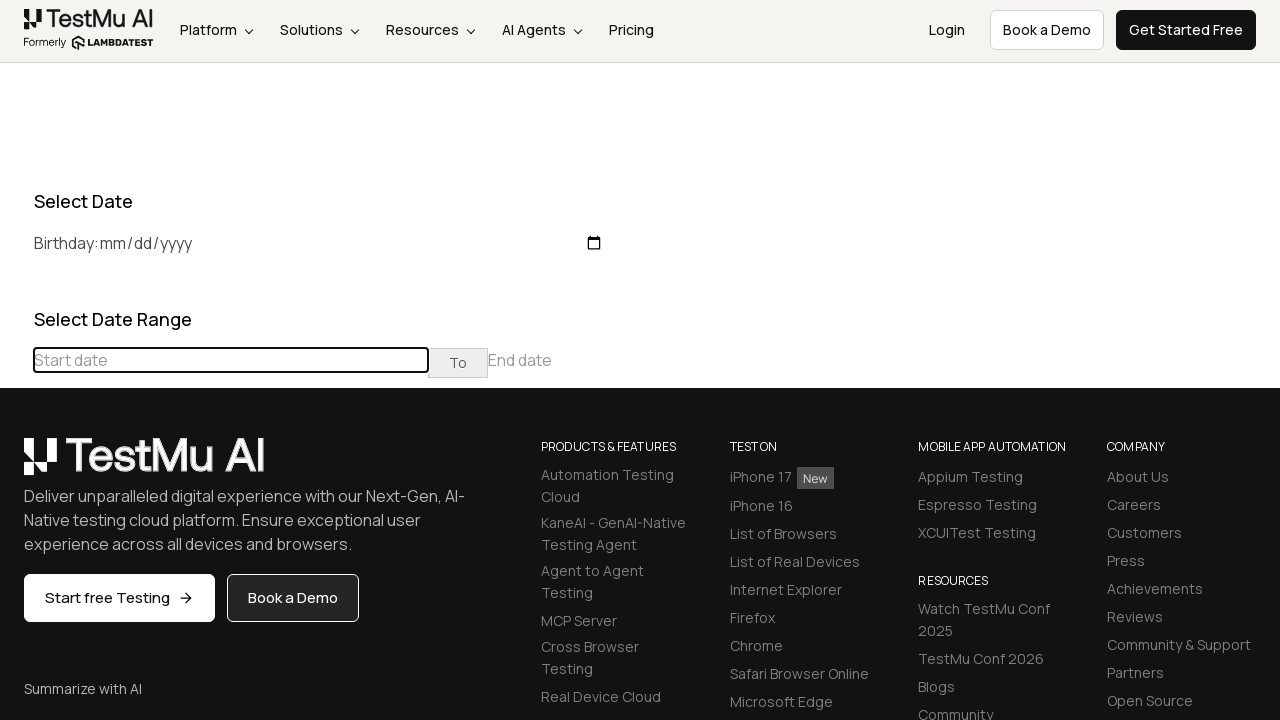

Clicked previous button to navigate to earlier month (target: July 2022) at (16, 465) on (//table[@class='table-condensed']//th[@class='prev'])[1]
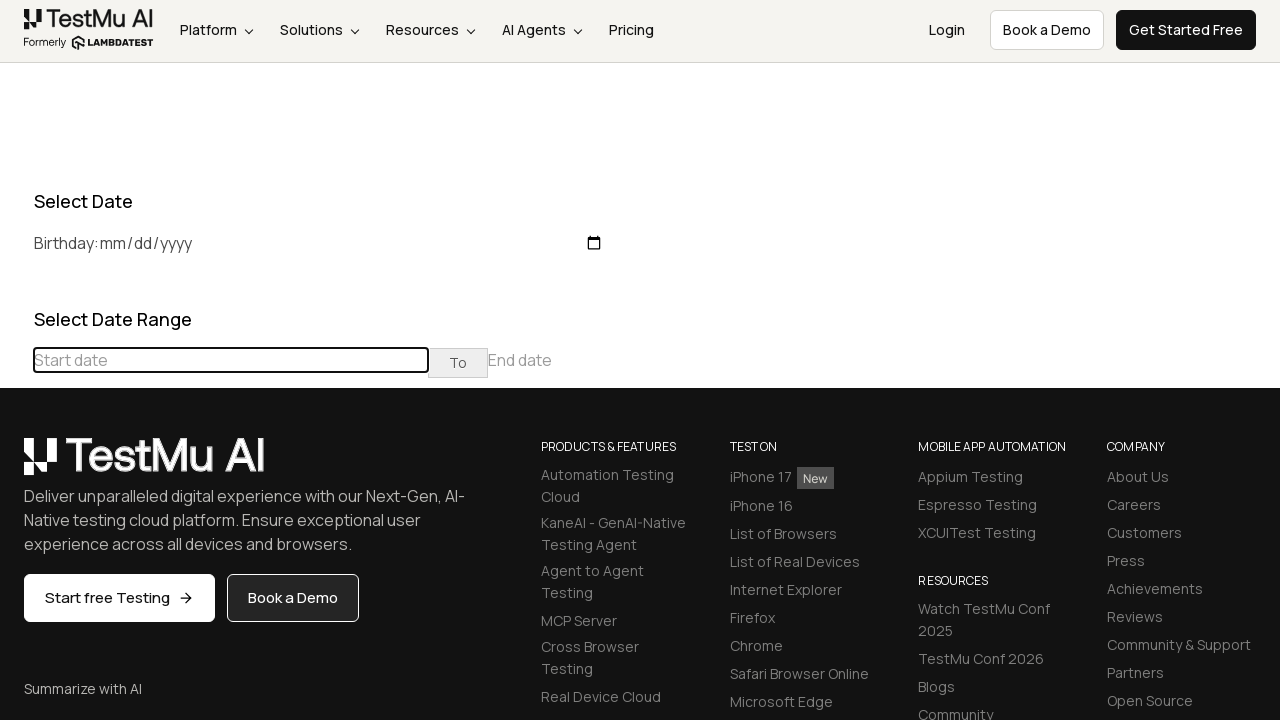

Clicked previous button to navigate to earlier month (target: July 2022) at (16, 465) on (//table[@class='table-condensed']//th[@class='prev'])[1]
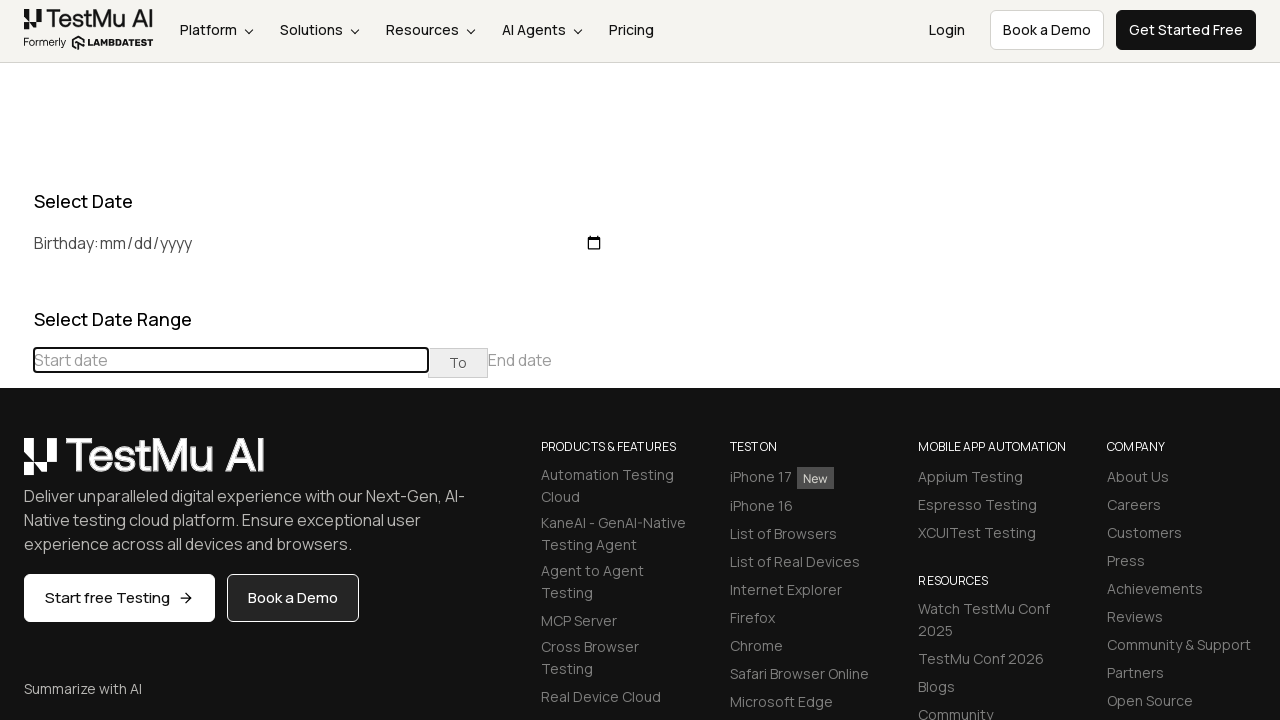

Clicked previous button to navigate to earlier month (target: July 2022) at (16, 465) on (//table[@class='table-condensed']//th[@class='prev'])[1]
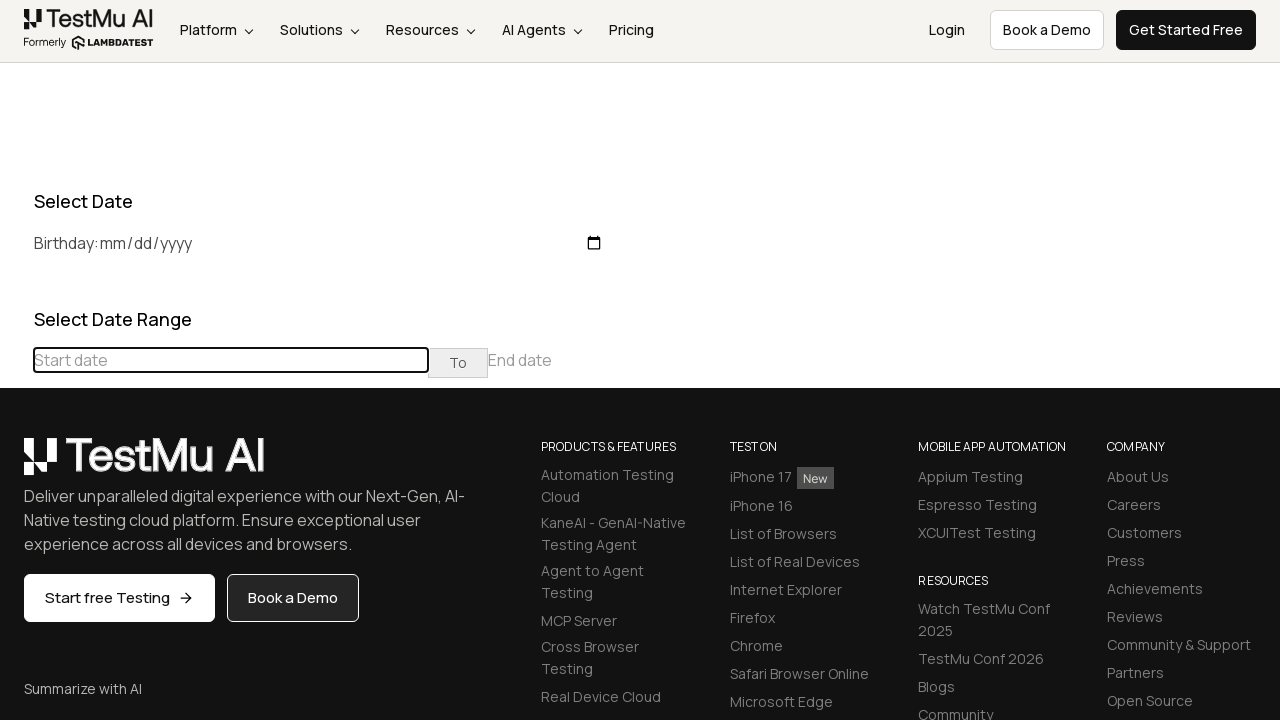

Clicked previous button to navigate to earlier month (target: July 2022) at (16, 465) on (//table[@class='table-condensed']//th[@class='prev'])[1]
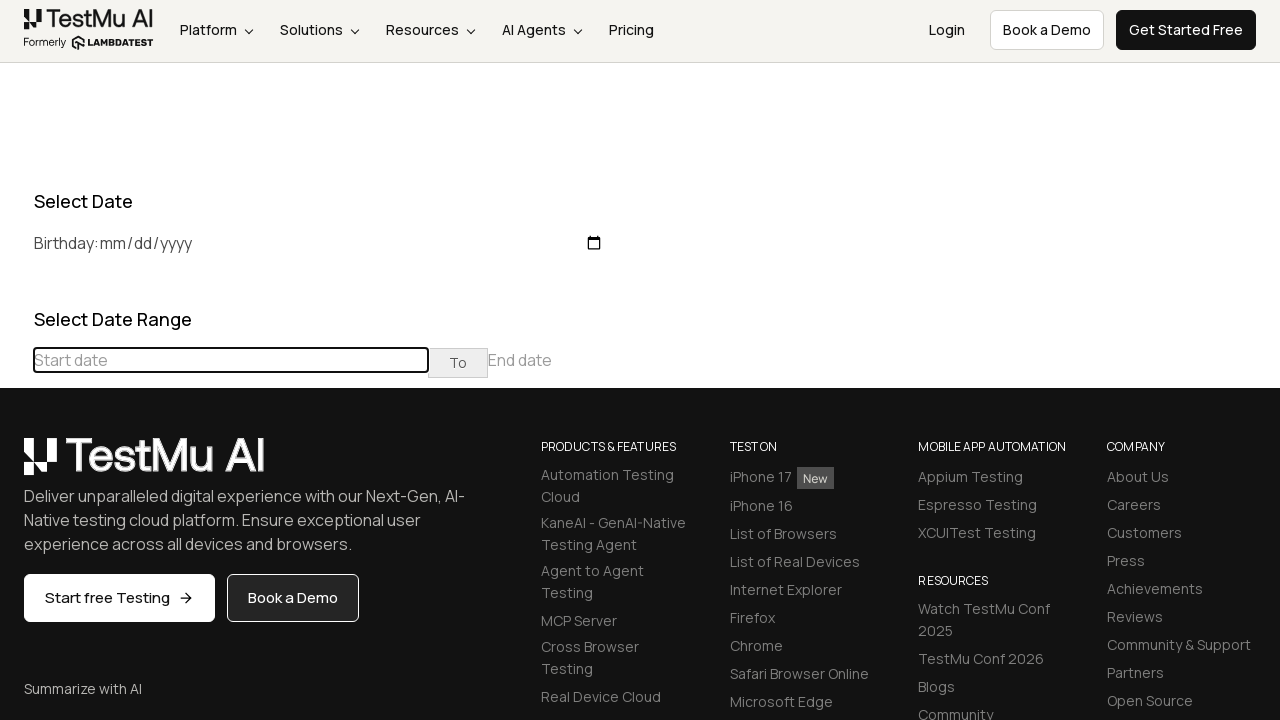

Clicked previous button to navigate to earlier month (target: July 2022) at (16, 465) on (//table[@class='table-condensed']//th[@class='prev'])[1]
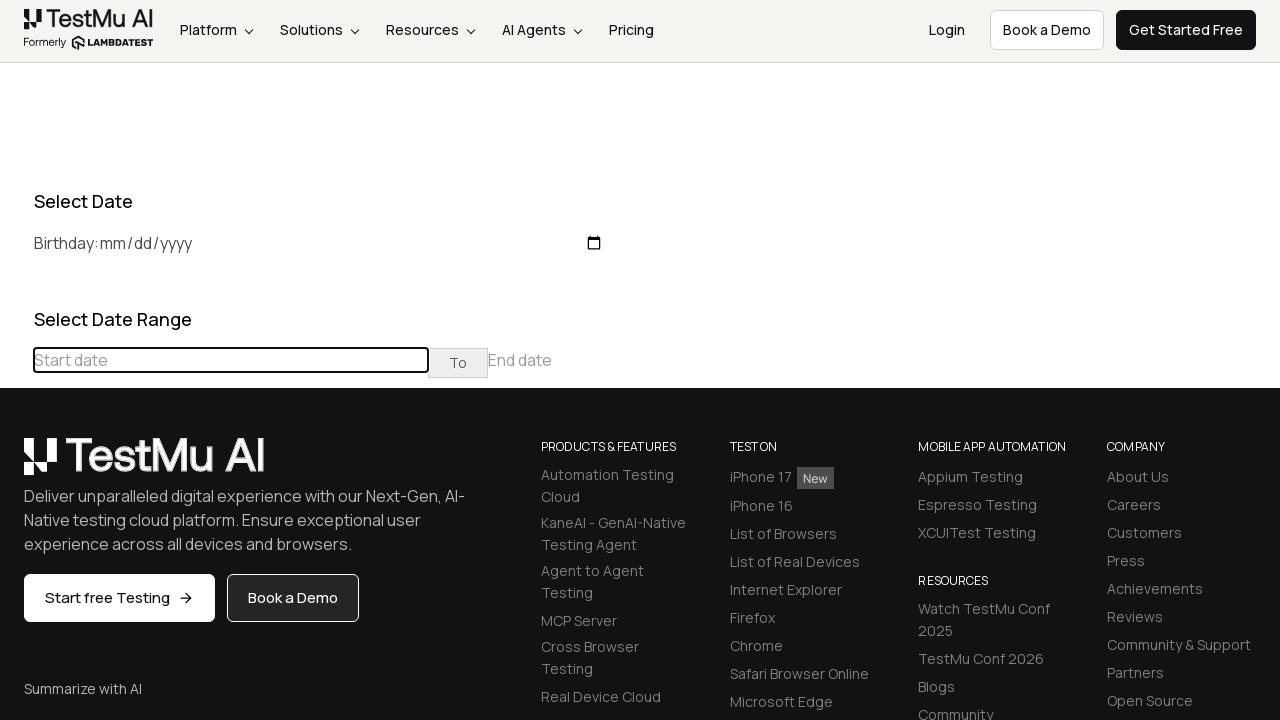

Clicked previous button to navigate to earlier month (target: July 2022) at (16, 465) on (//table[@class='table-condensed']//th[@class='prev'])[1]
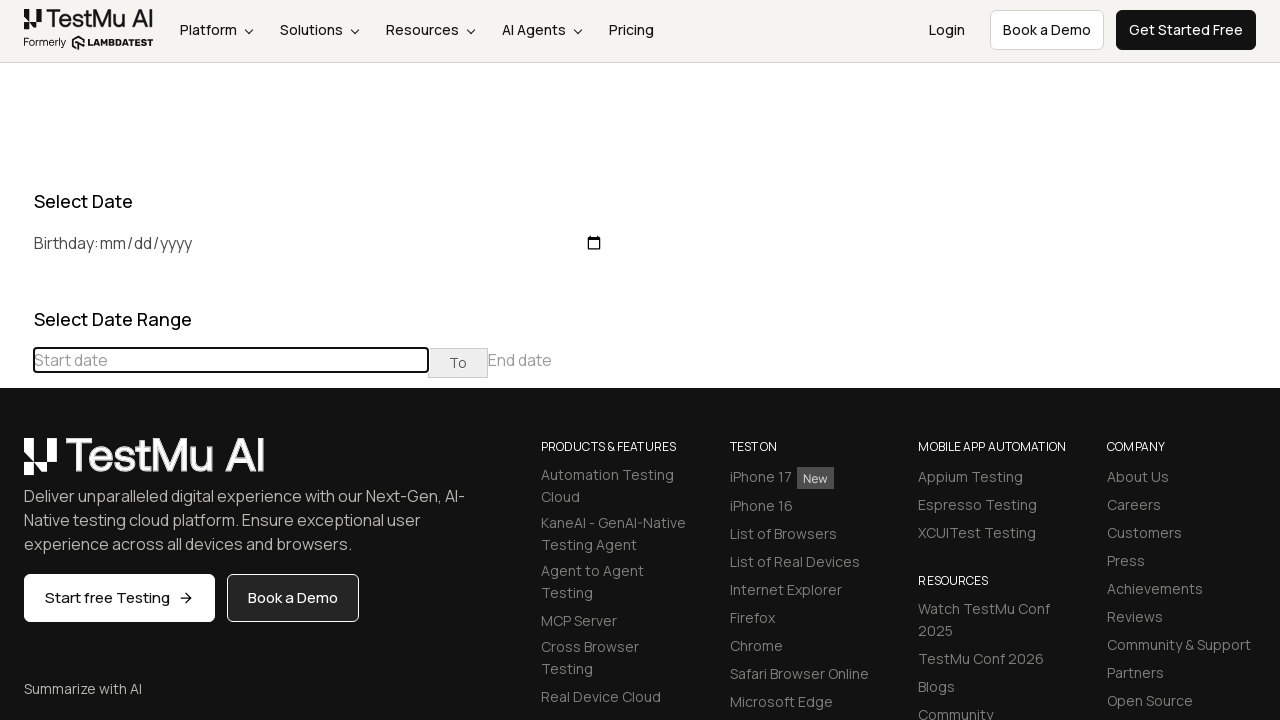

Clicked previous button to navigate to earlier month (target: July 2022) at (16, 465) on (//table[@class='table-condensed']//th[@class='prev'])[1]
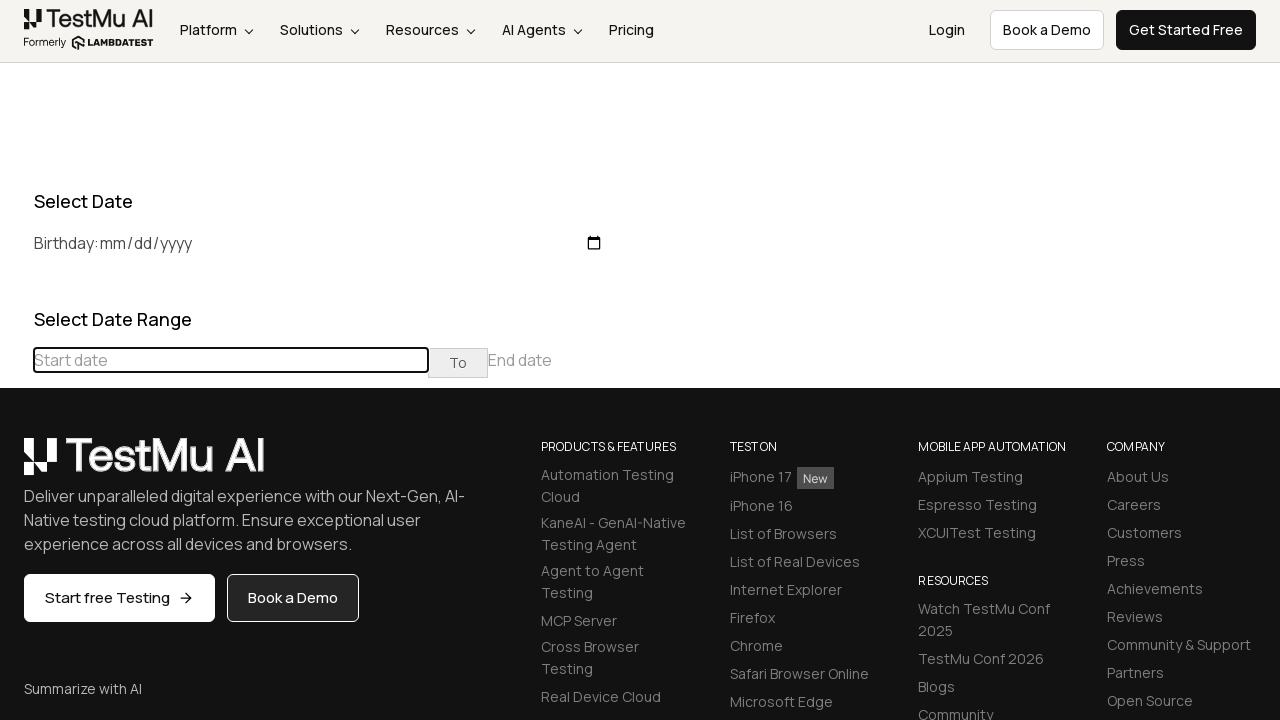

Clicked previous button to navigate to earlier month (target: July 2022) at (16, 465) on (//table[@class='table-condensed']//th[@class='prev'])[1]
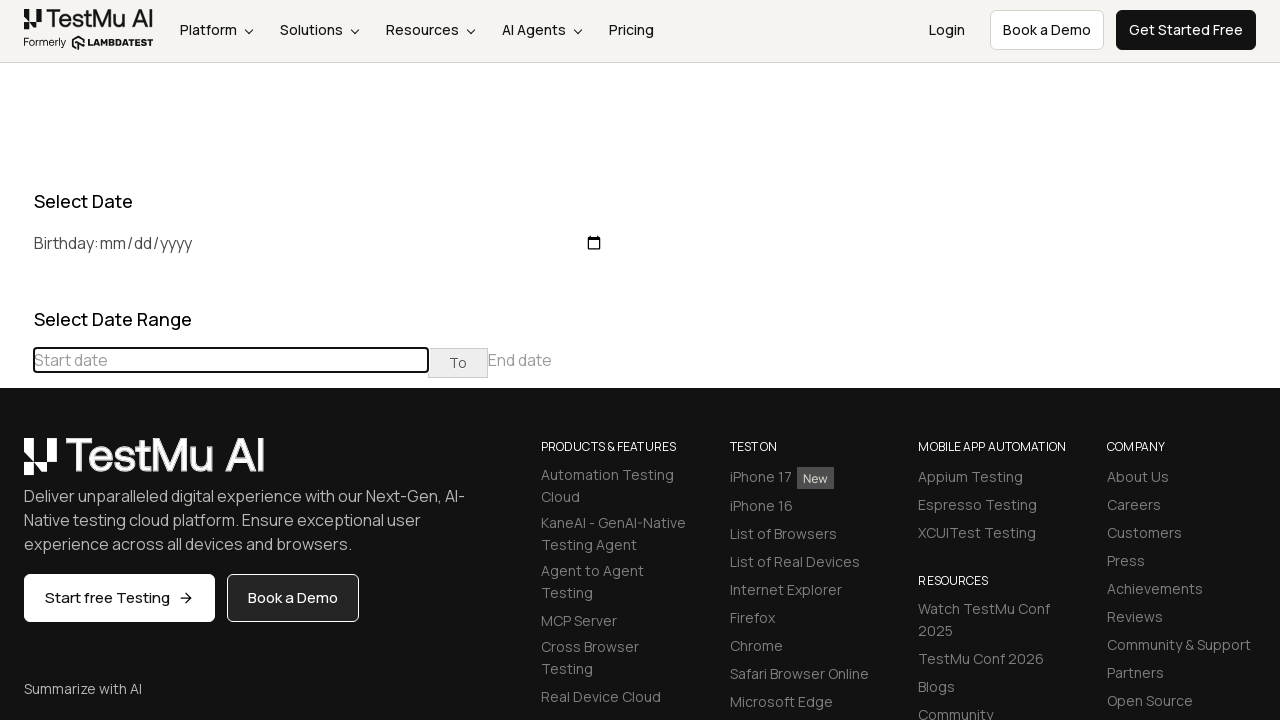

Clicked previous button to navigate to earlier month (target: July 2022) at (16, 465) on (//table[@class='table-condensed']//th[@class='prev'])[1]
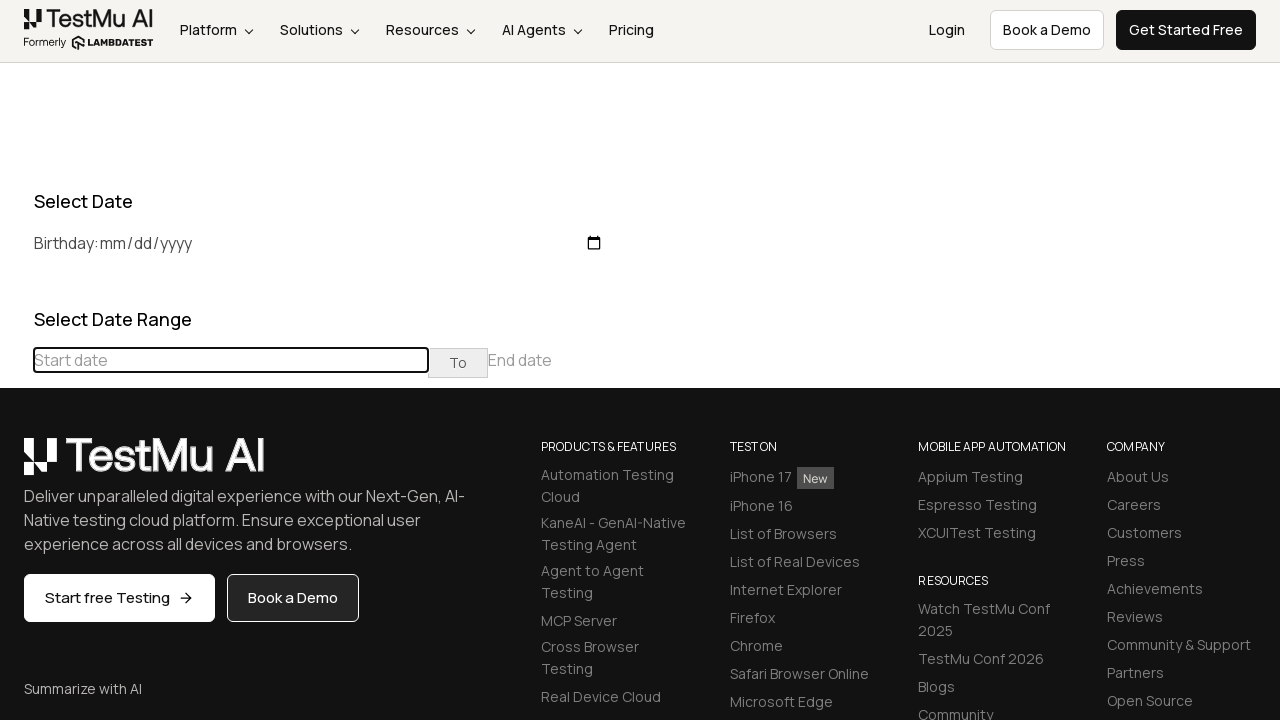

Selected day 2 in July 2022 at (216, 533) on //td[@class='day'][text()='2']
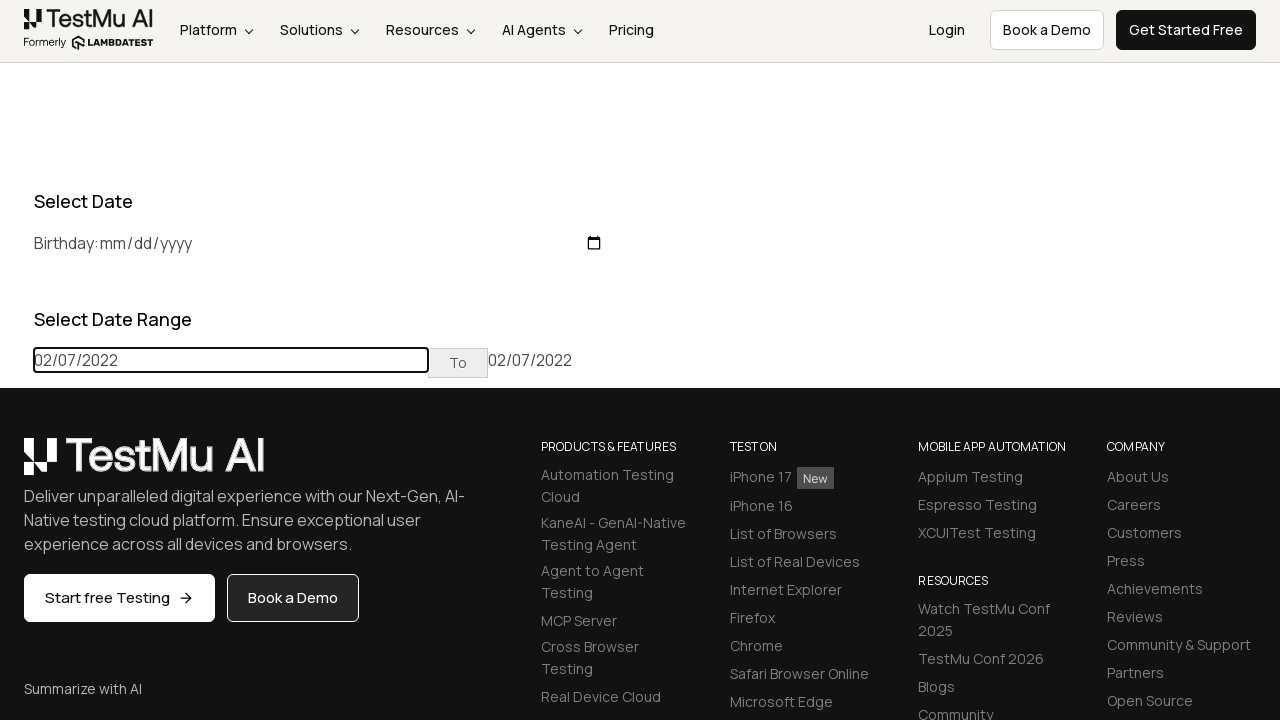

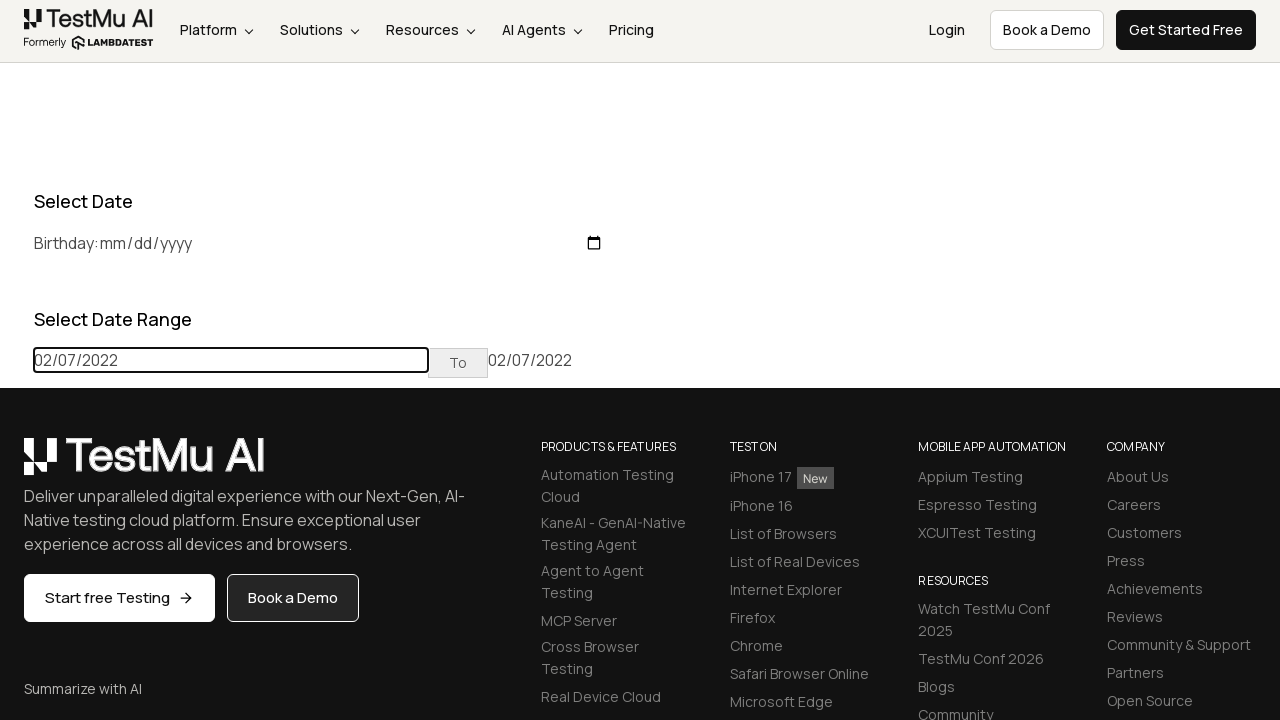